Navigates to a YouTube playlist page and scrolls down to load all video titles in the playlist

Starting URL: https://www.youtube.com/playlist?list=PLjNI3J96cKVKmujglFYJEkHzZwpwJ45LV

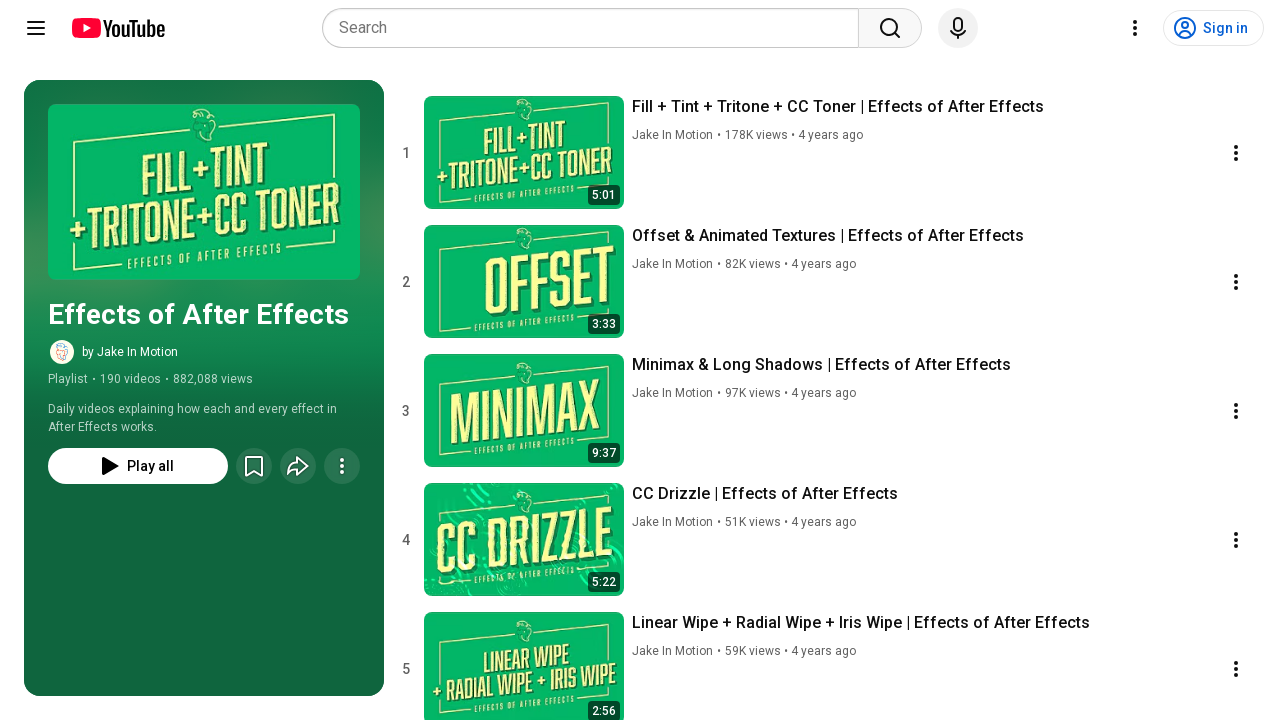

Located body element for scrolling
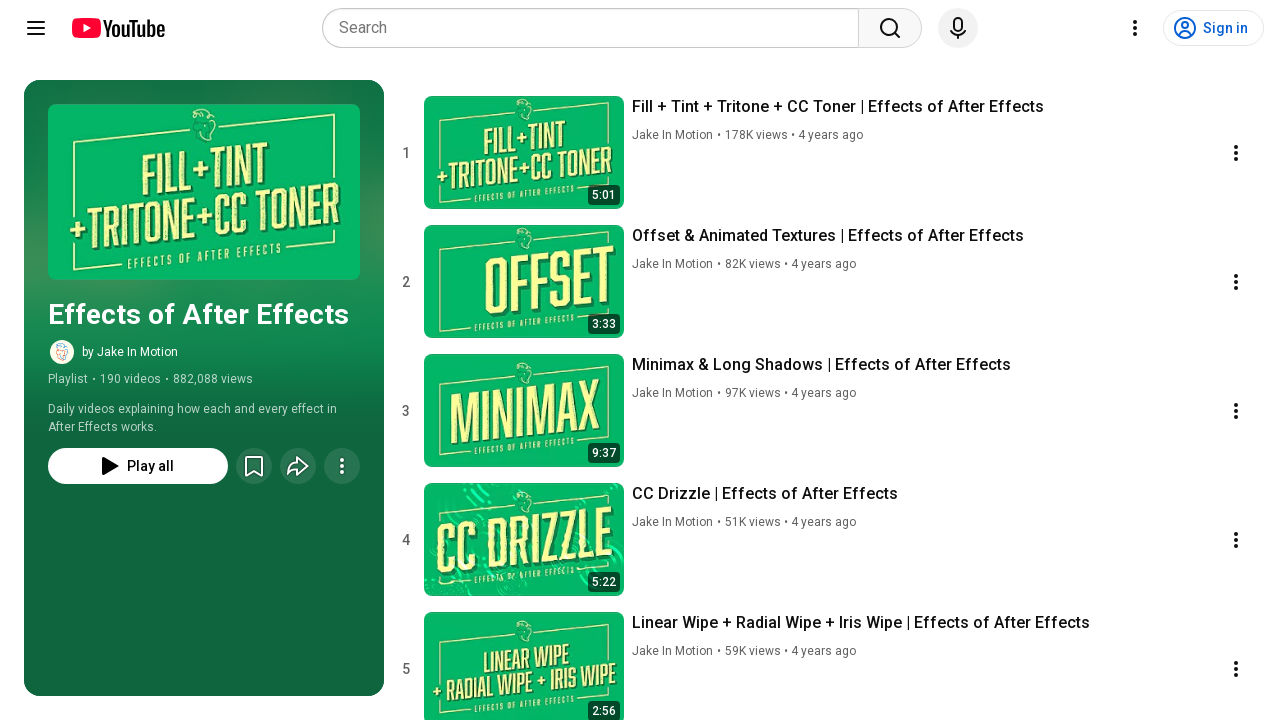

Pressed PageDown to scroll playlist (scroll 1/100)
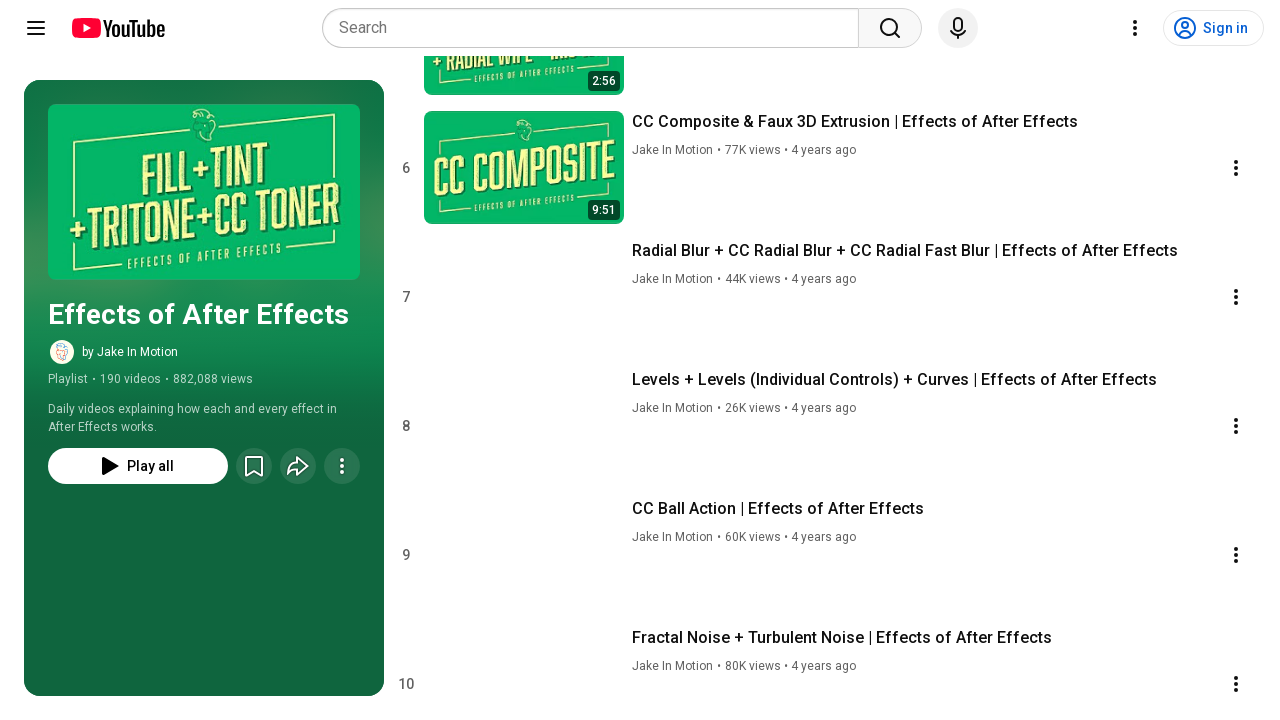

Waited 200ms for content to load
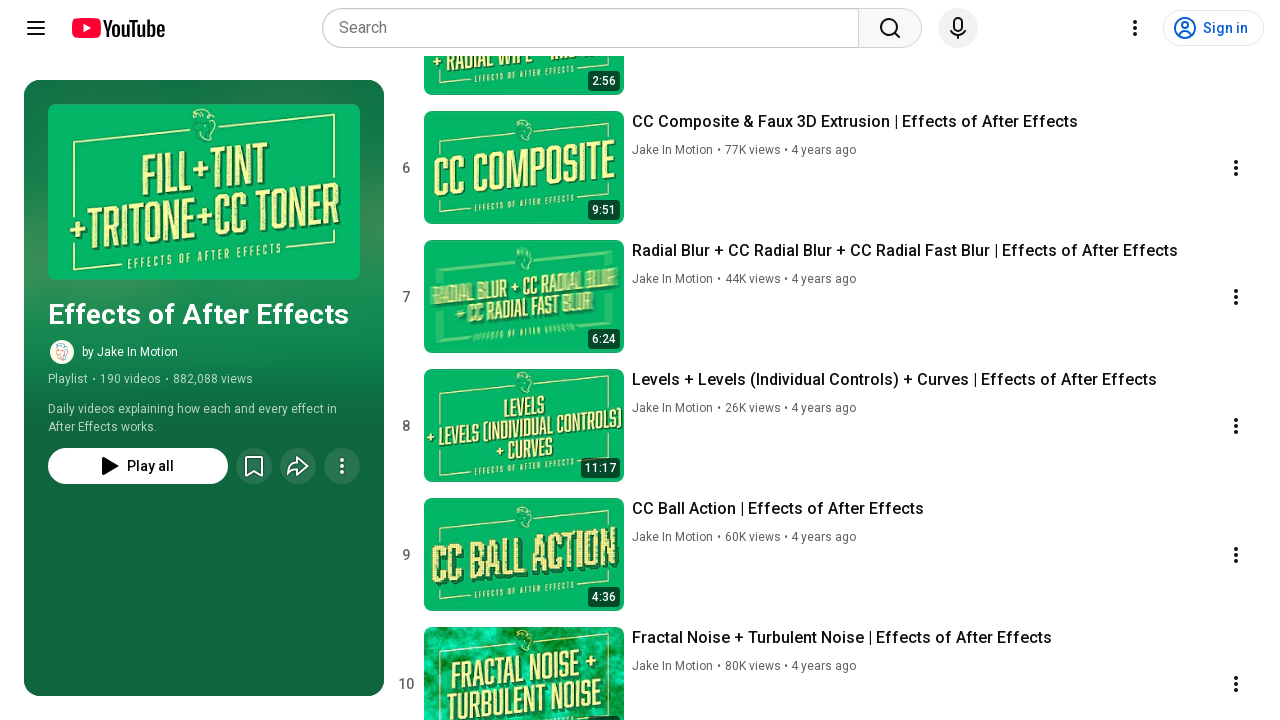

Pressed PageDown to scroll playlist (scroll 2/100)
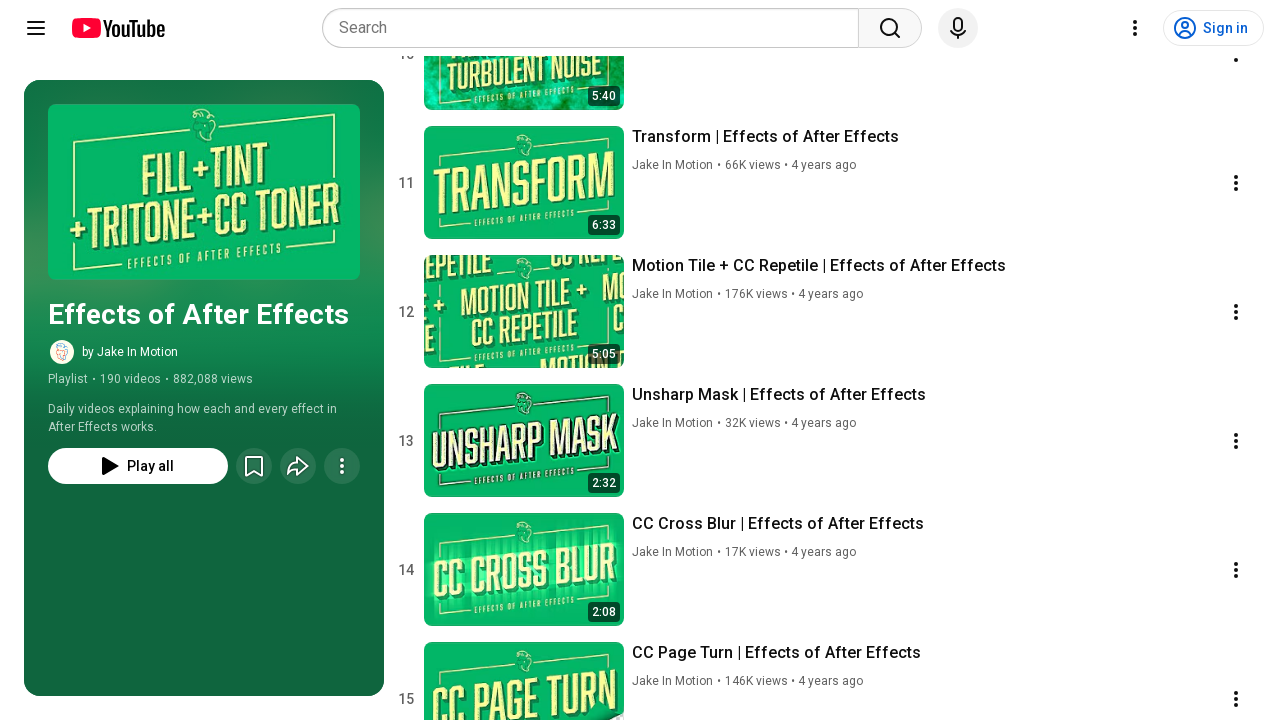

Waited 200ms for content to load
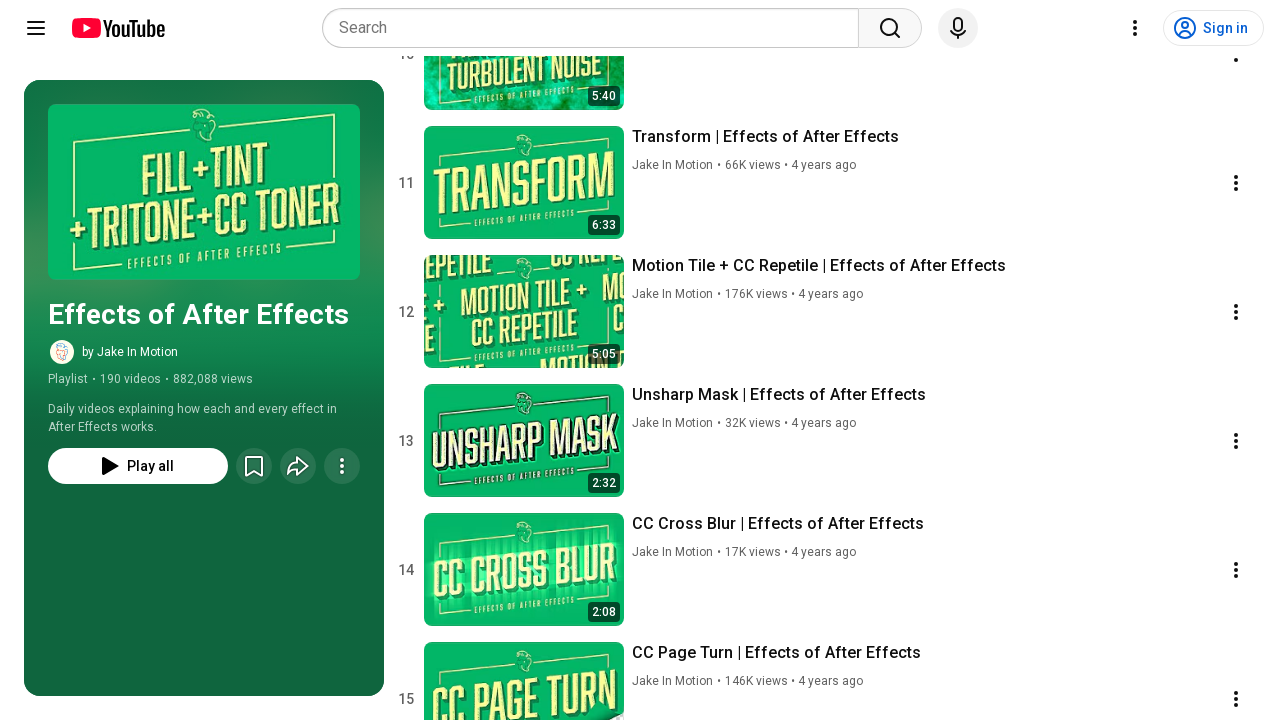

Pressed PageDown to scroll playlist (scroll 3/100)
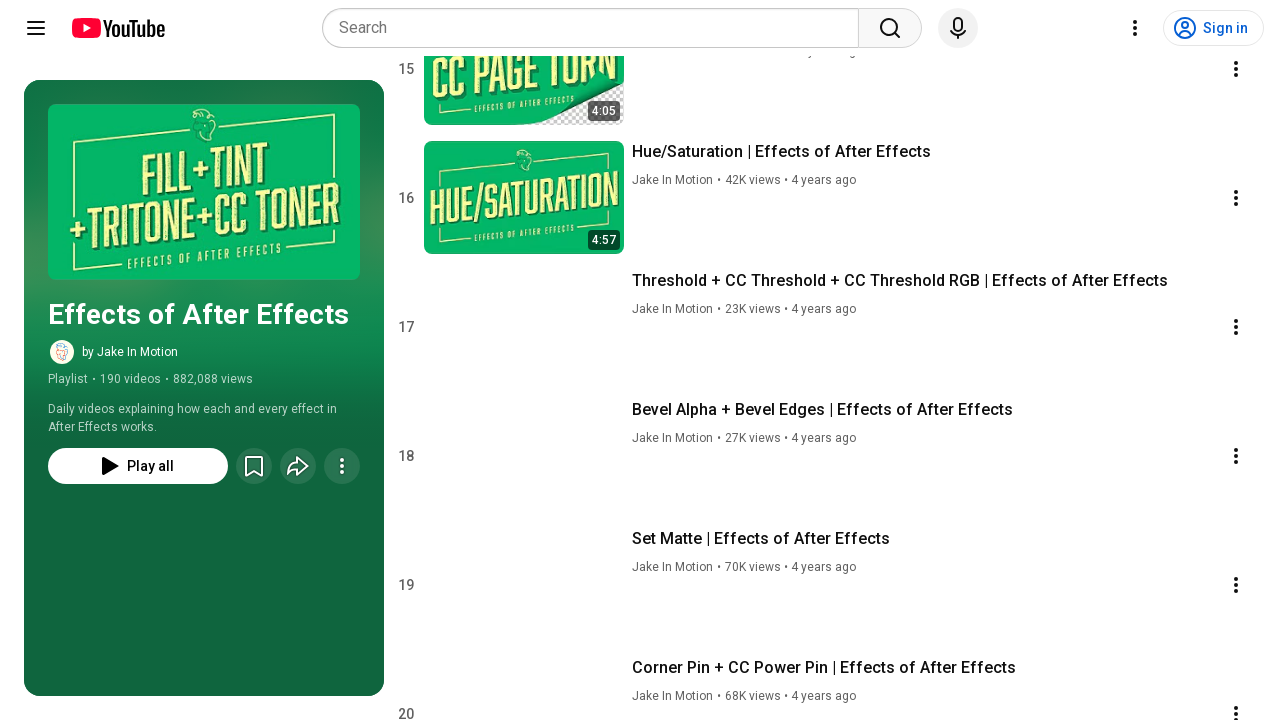

Waited 200ms for content to load
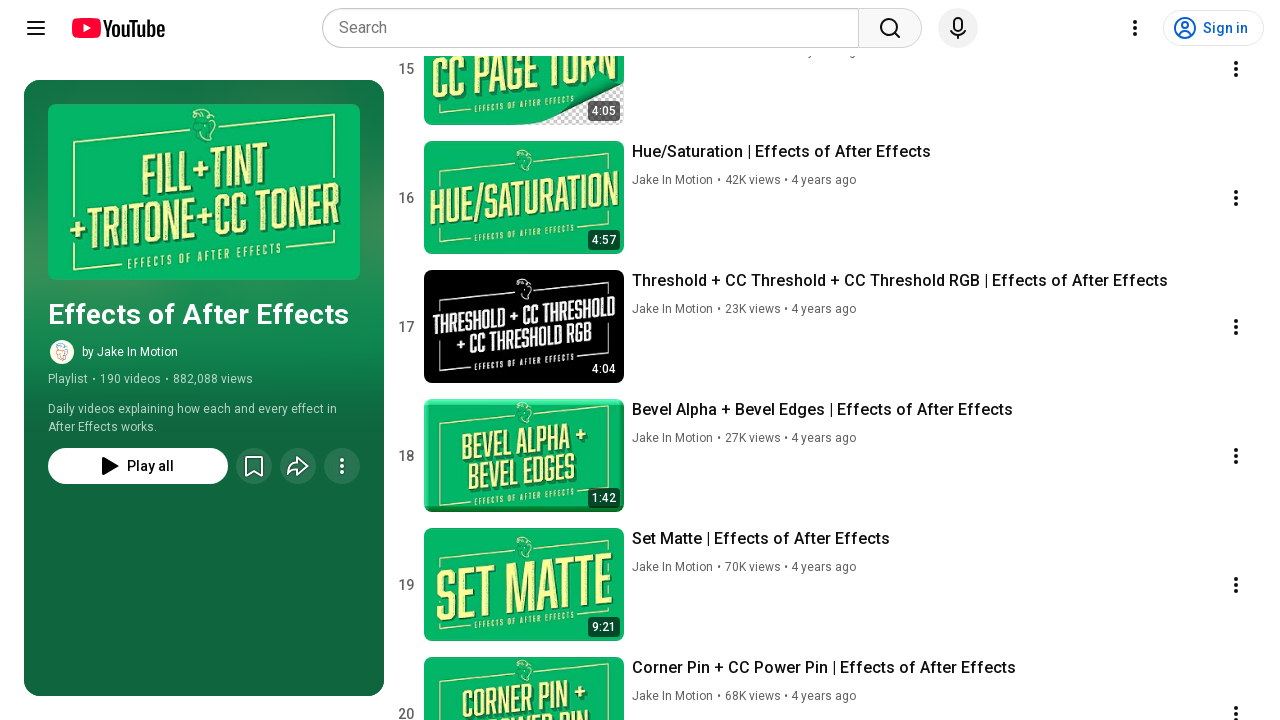

Pressed PageDown to scroll playlist (scroll 4/100)
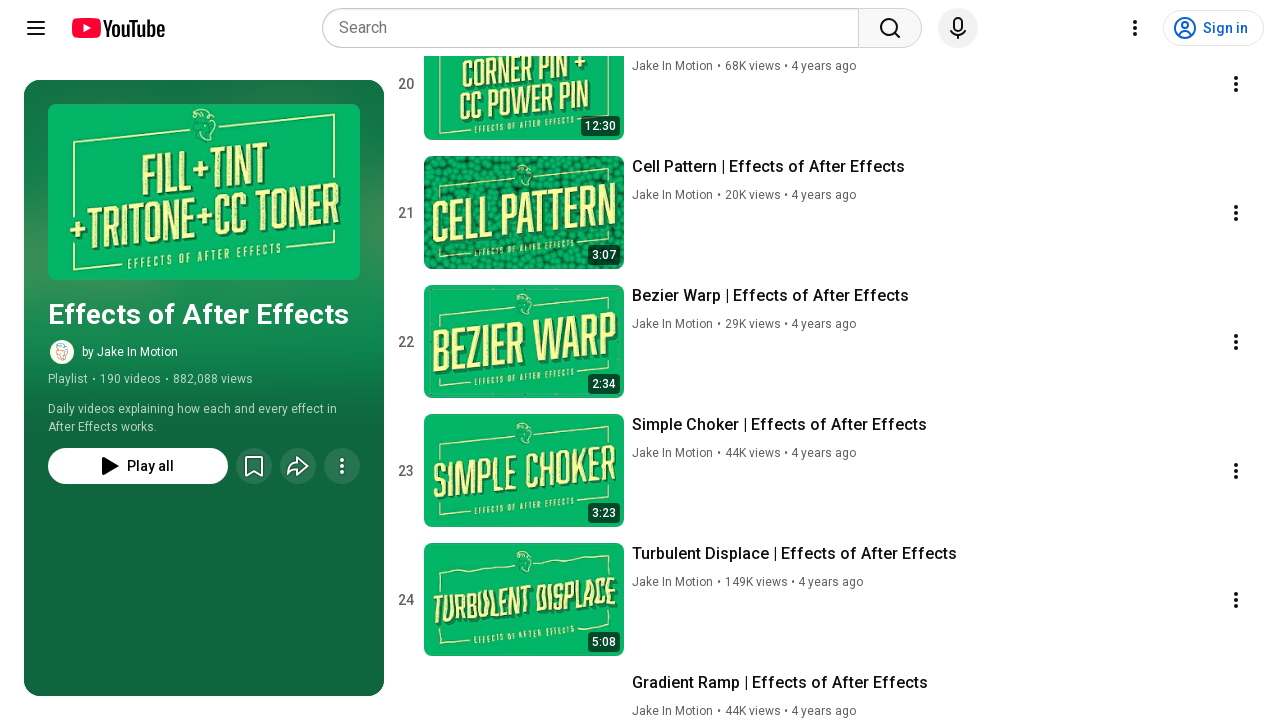

Waited 200ms for content to load
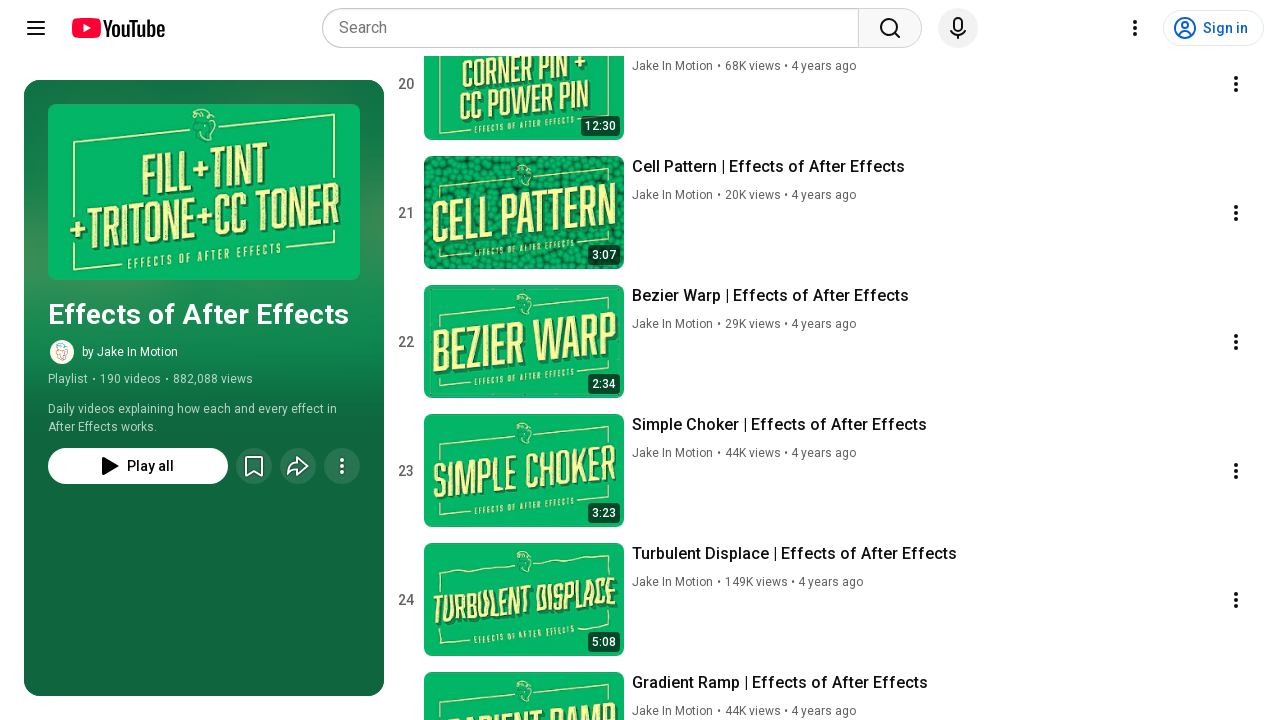

Pressed PageDown to scroll playlist (scroll 5/100)
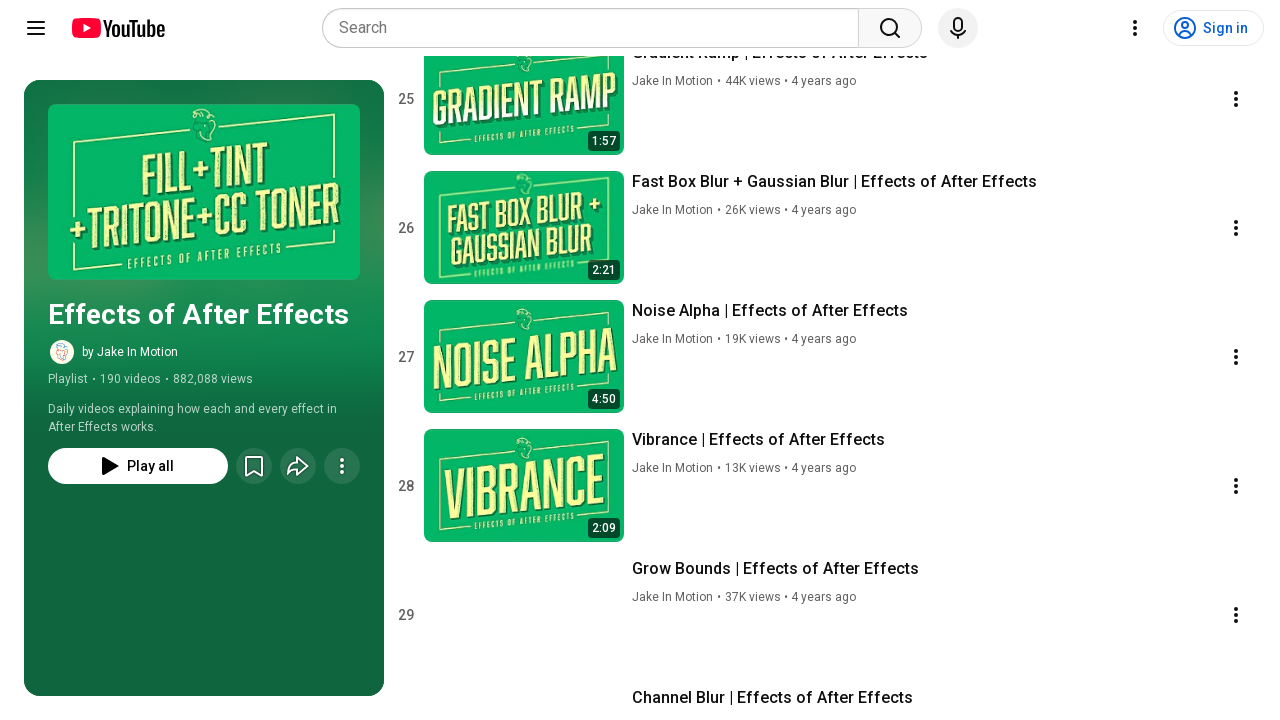

Waited 200ms for content to load
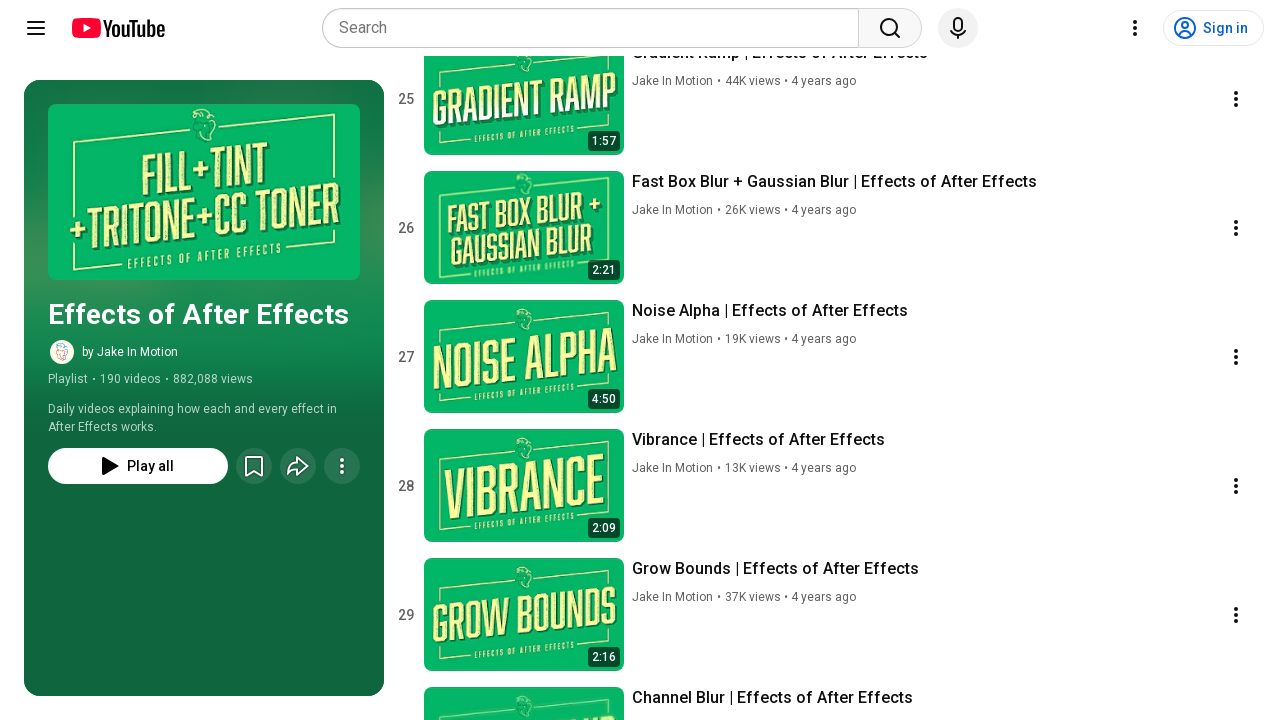

Pressed PageDown to scroll playlist (scroll 6/100)
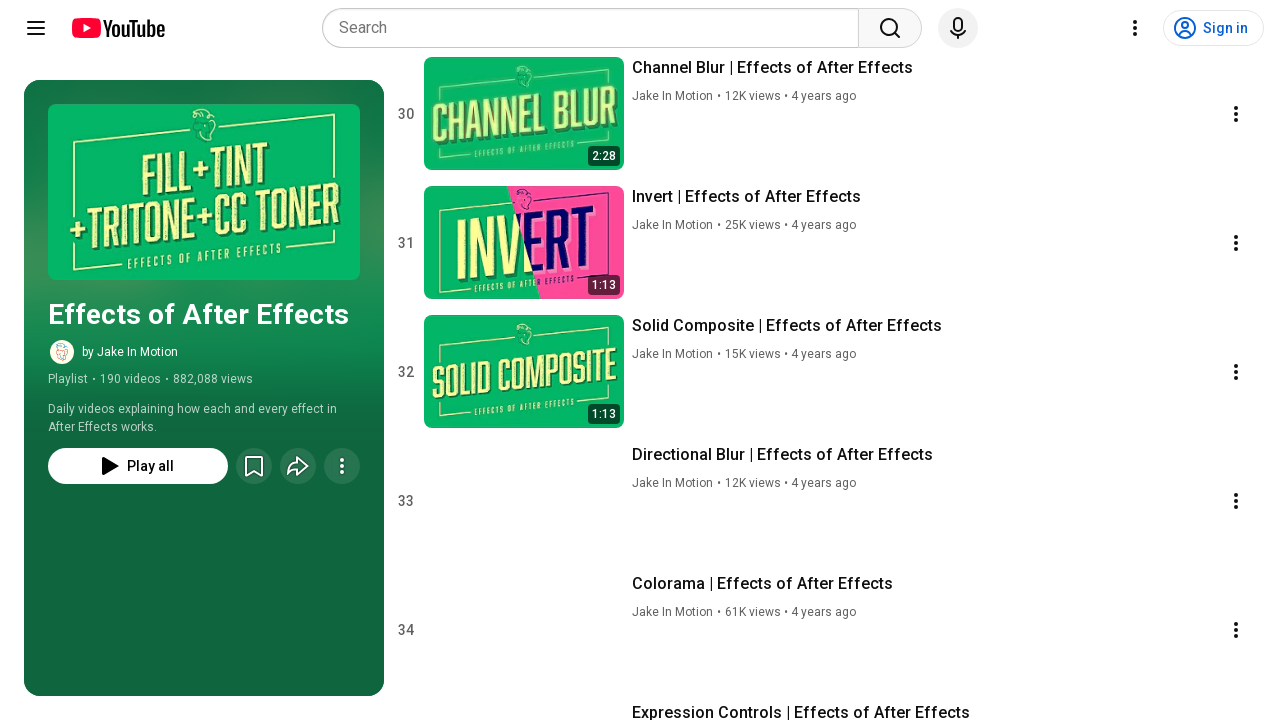

Waited 200ms for content to load
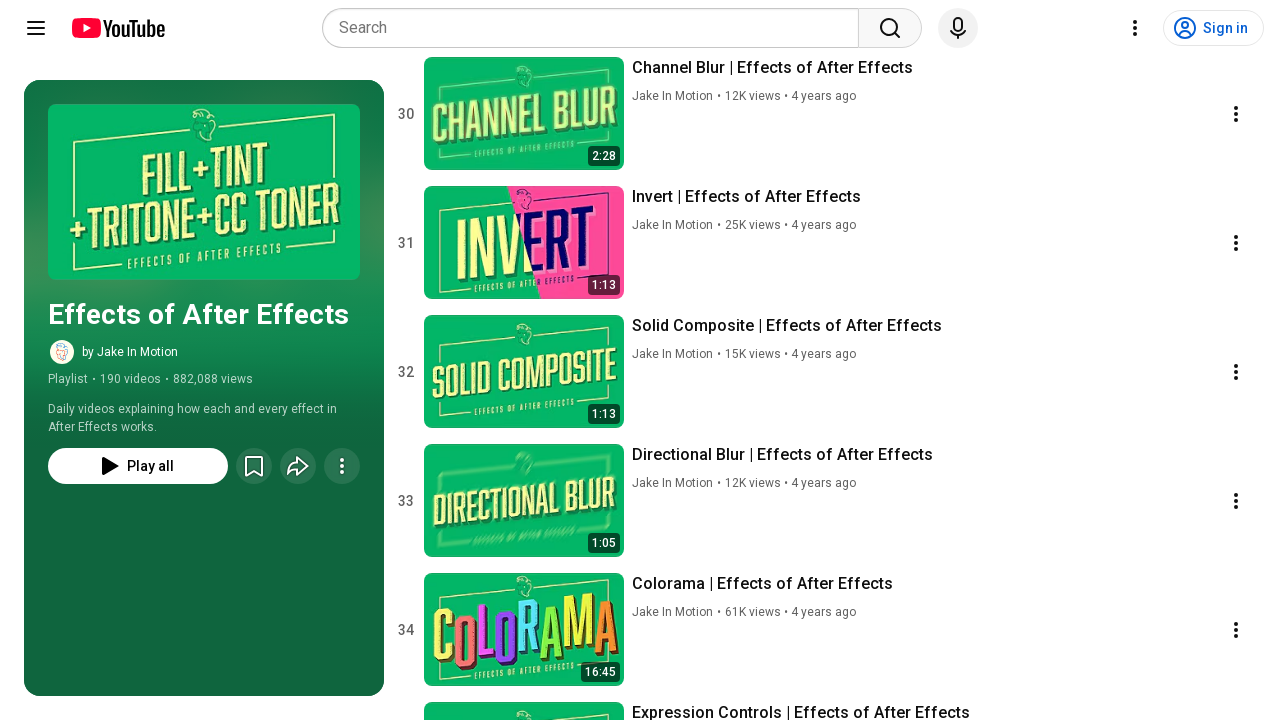

Pressed PageDown to scroll playlist (scroll 7/100)
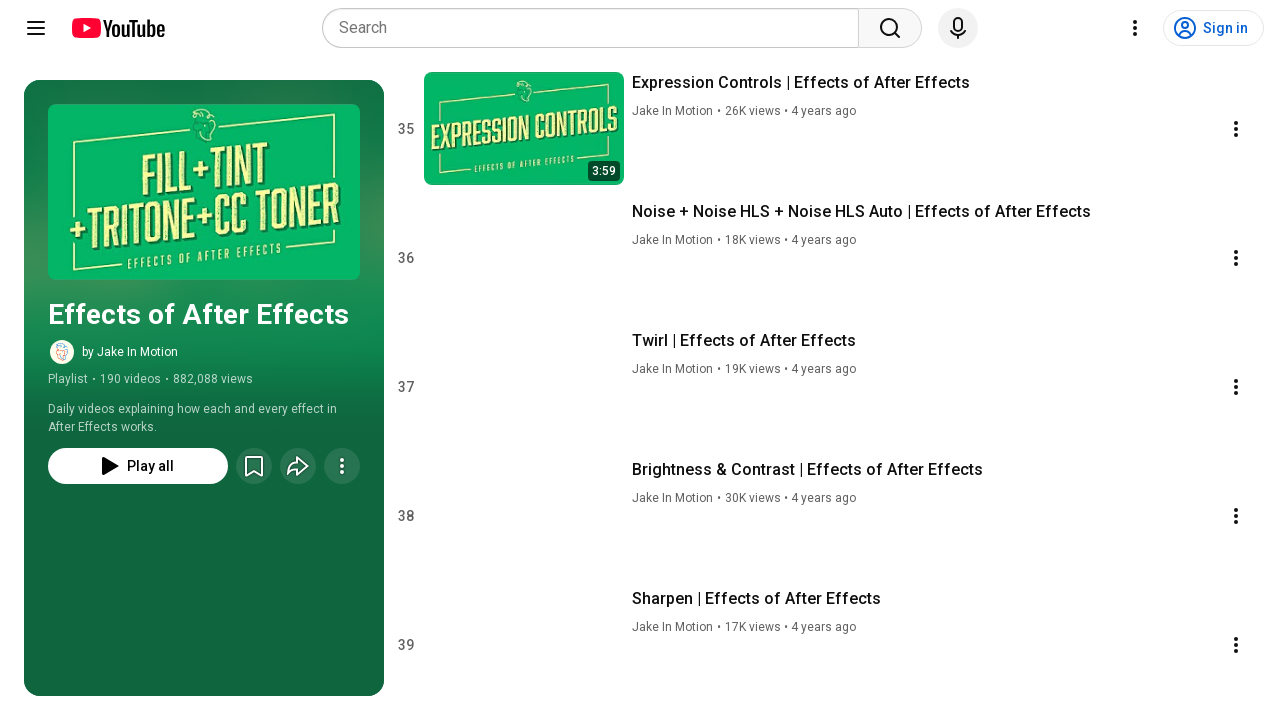

Waited 200ms for content to load
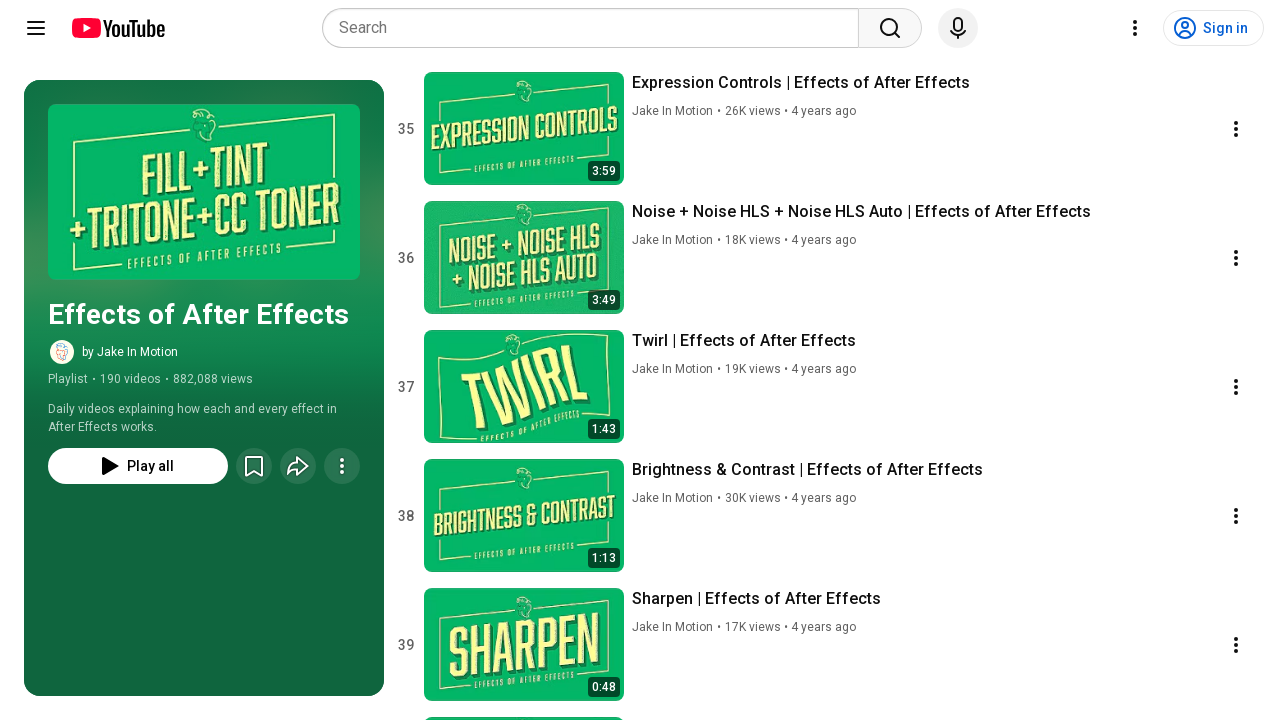

Pressed PageDown to scroll playlist (scroll 8/100)
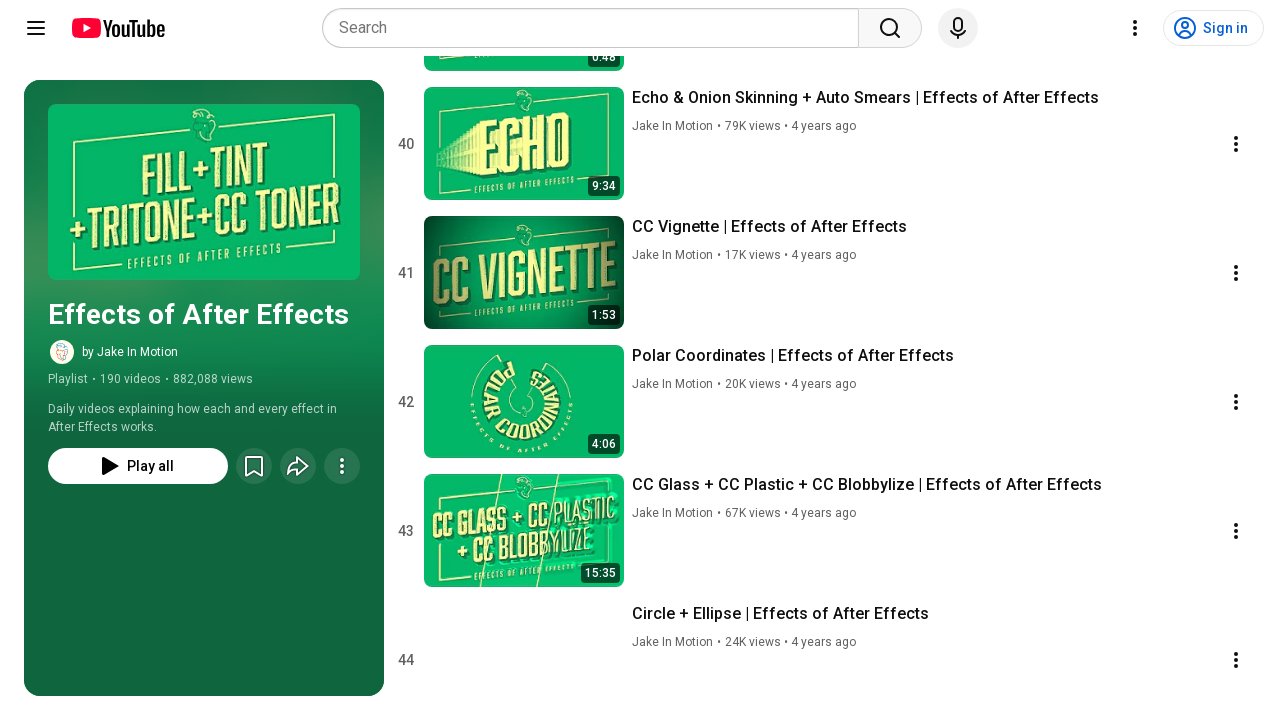

Waited 200ms for content to load
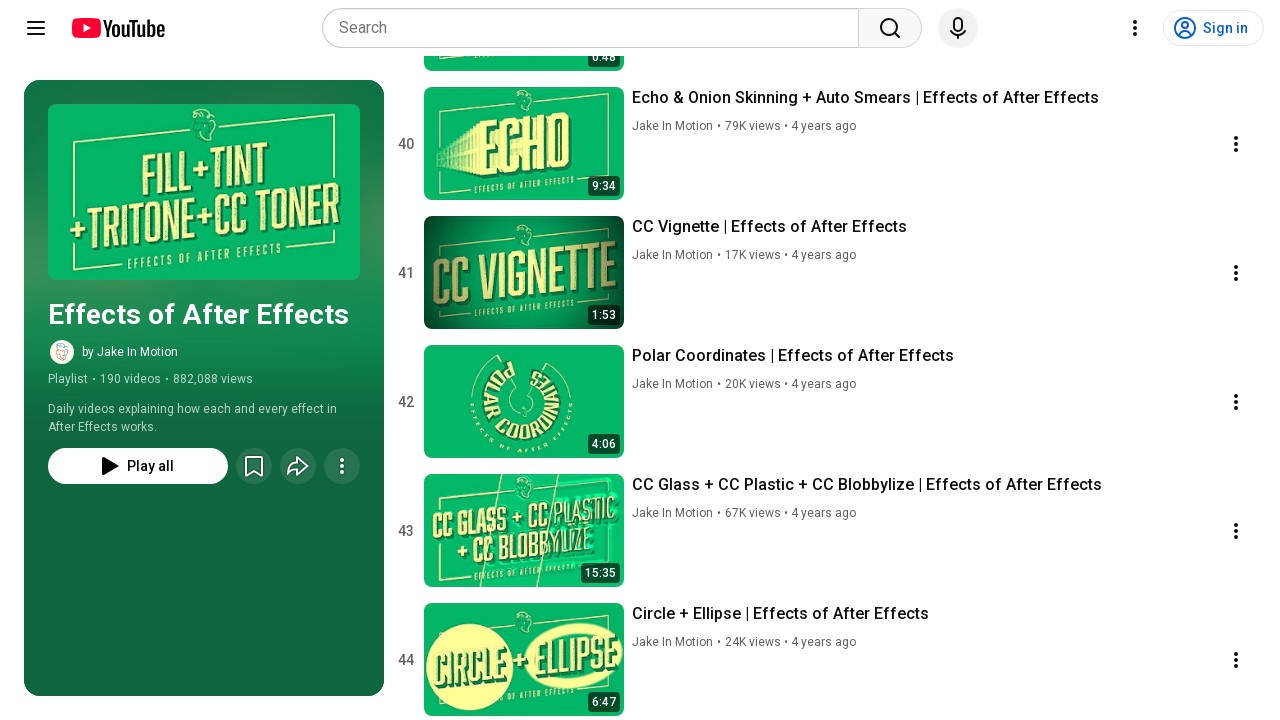

Pressed PageDown to scroll playlist (scroll 9/100)
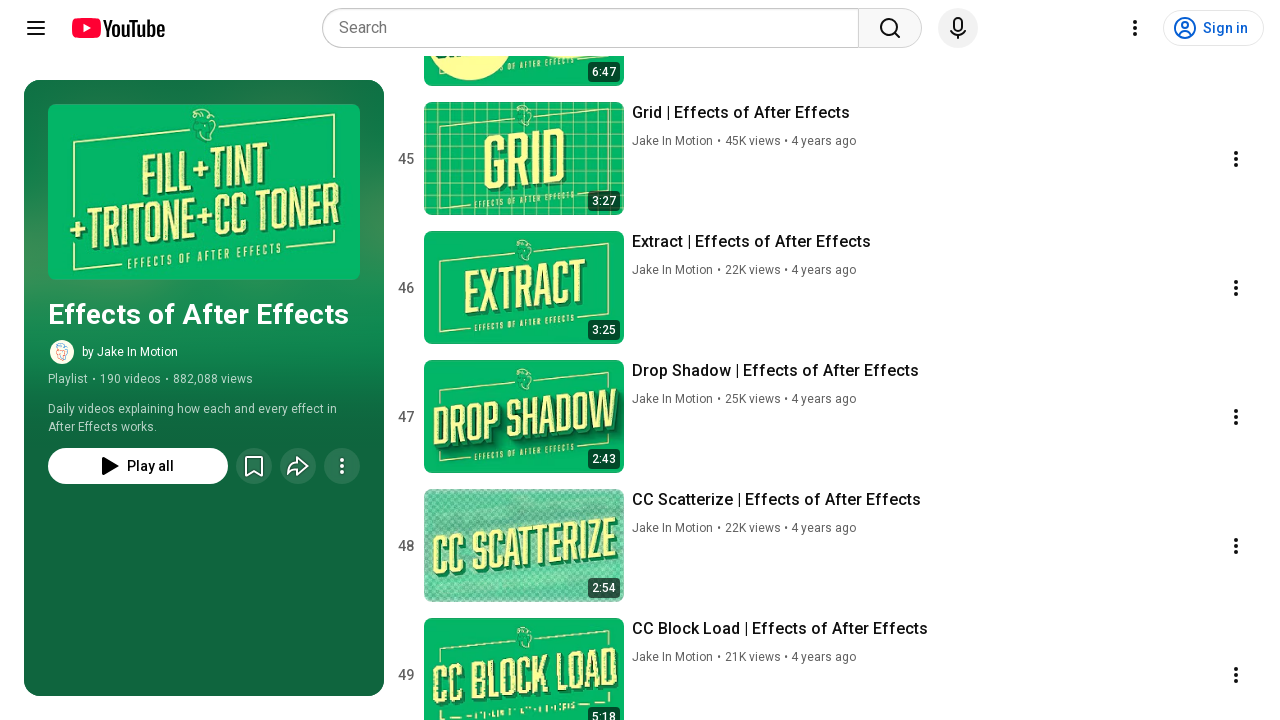

Waited 200ms for content to load
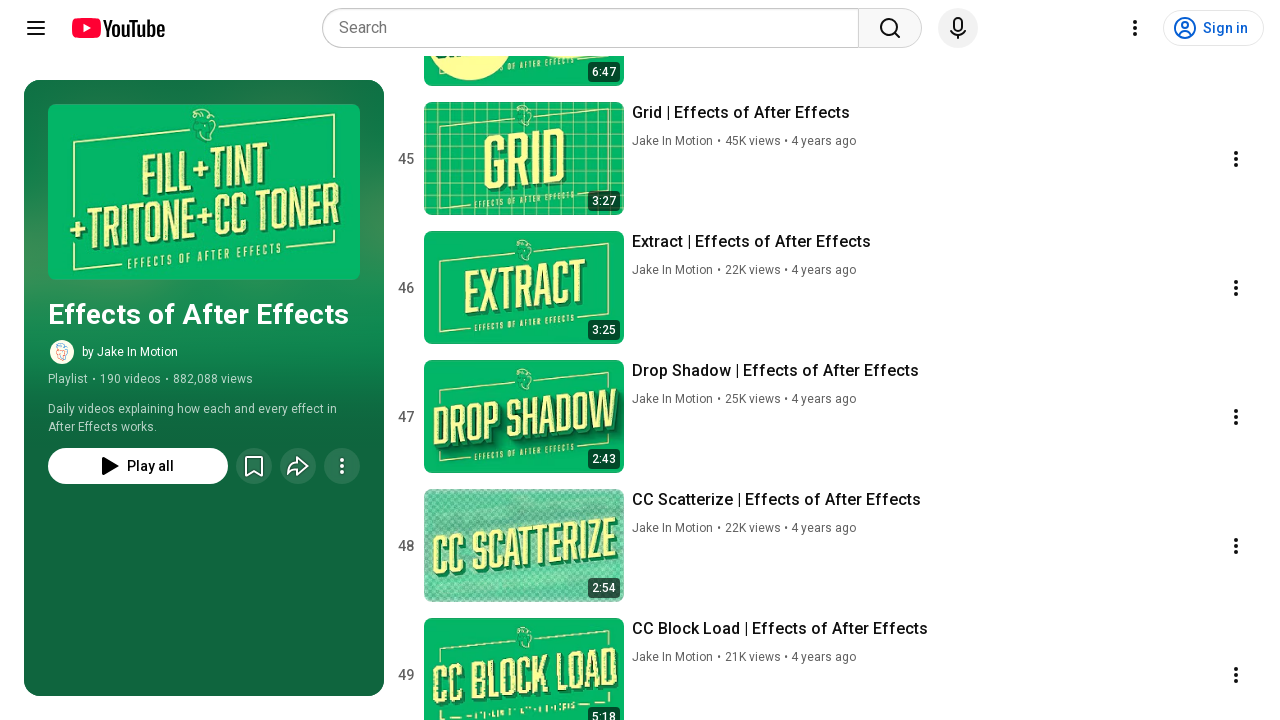

Pressed PageDown to scroll playlist (scroll 10/100)
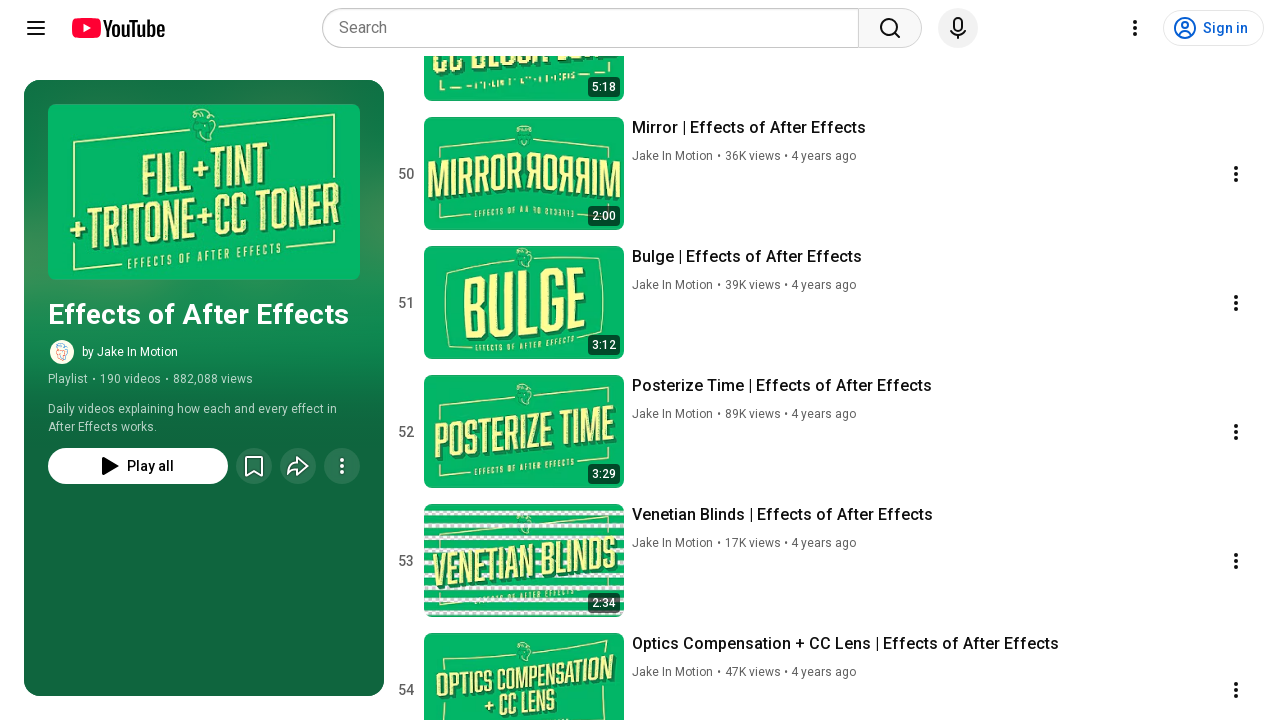

Waited 200ms for content to load
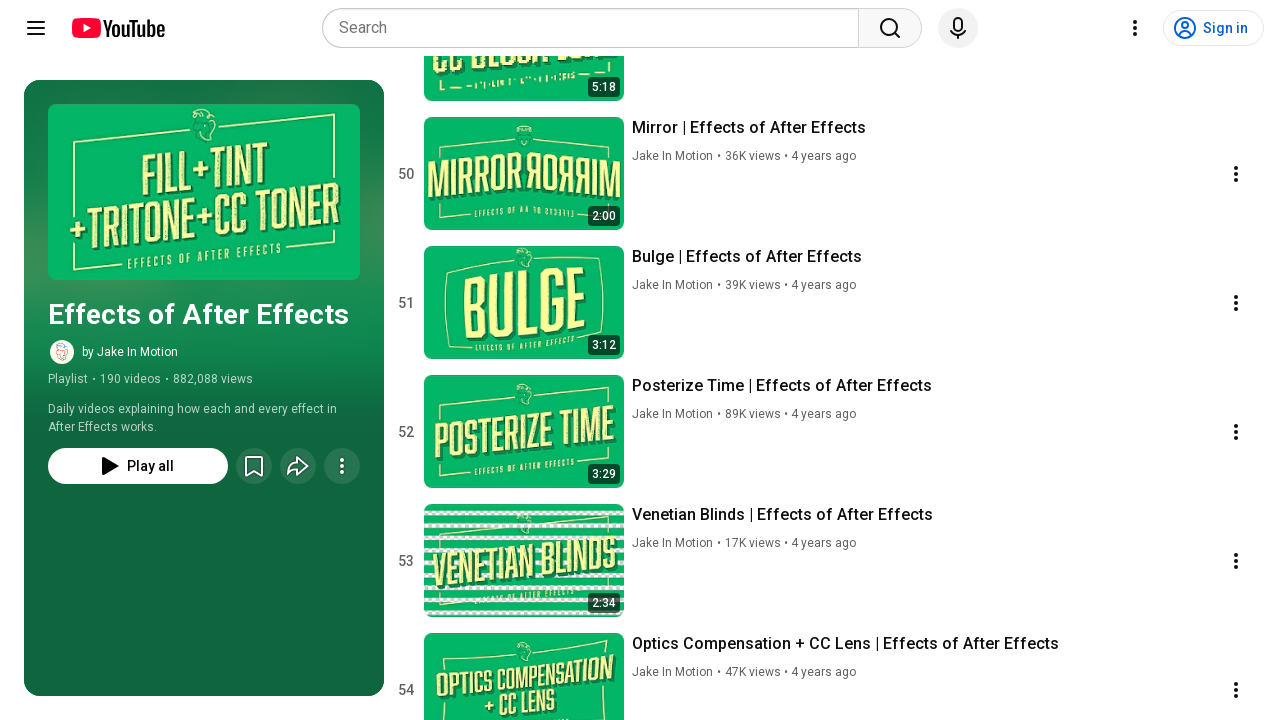

Pressed PageDown to scroll playlist (scroll 11/100)
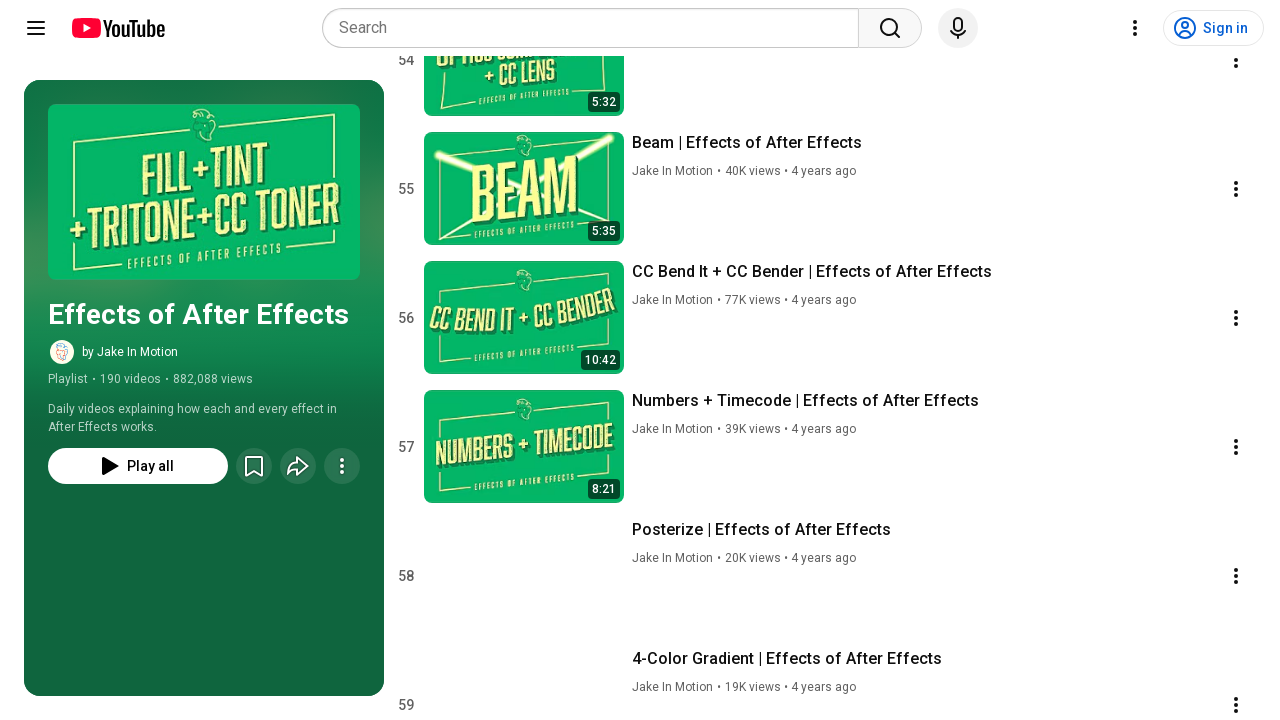

Waited 200ms for content to load
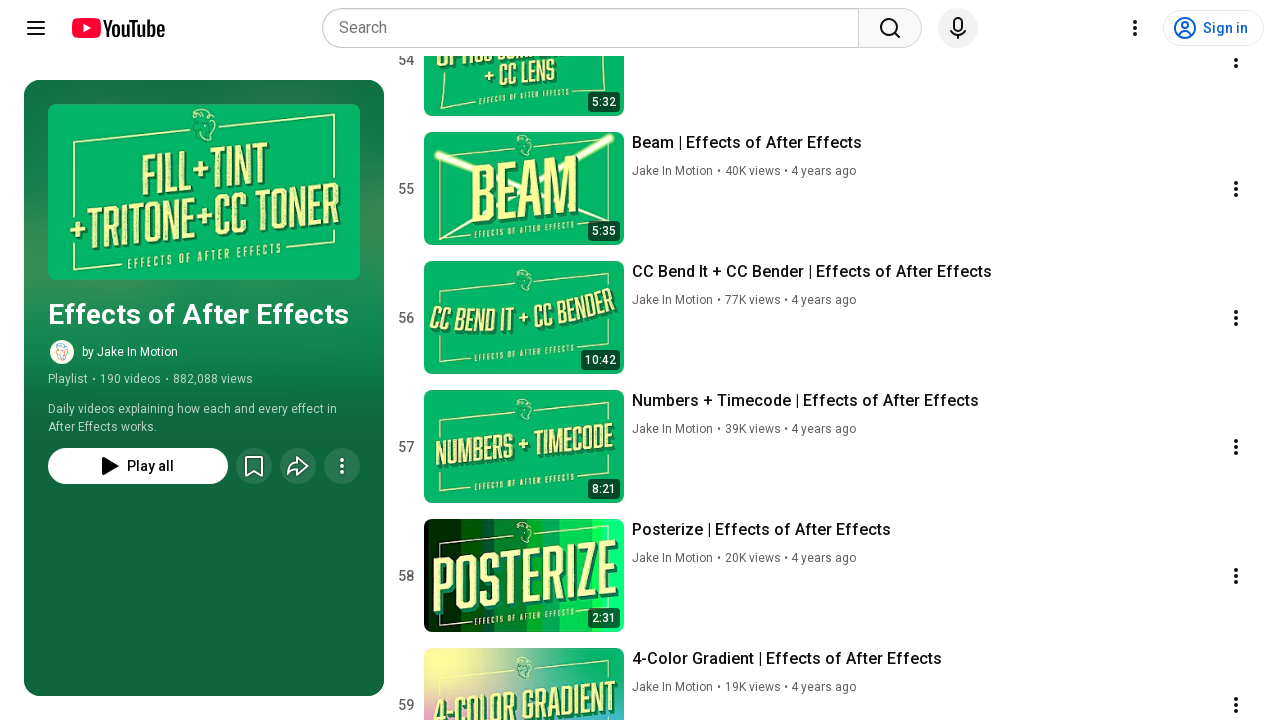

Pressed PageDown to scroll playlist (scroll 12/100)
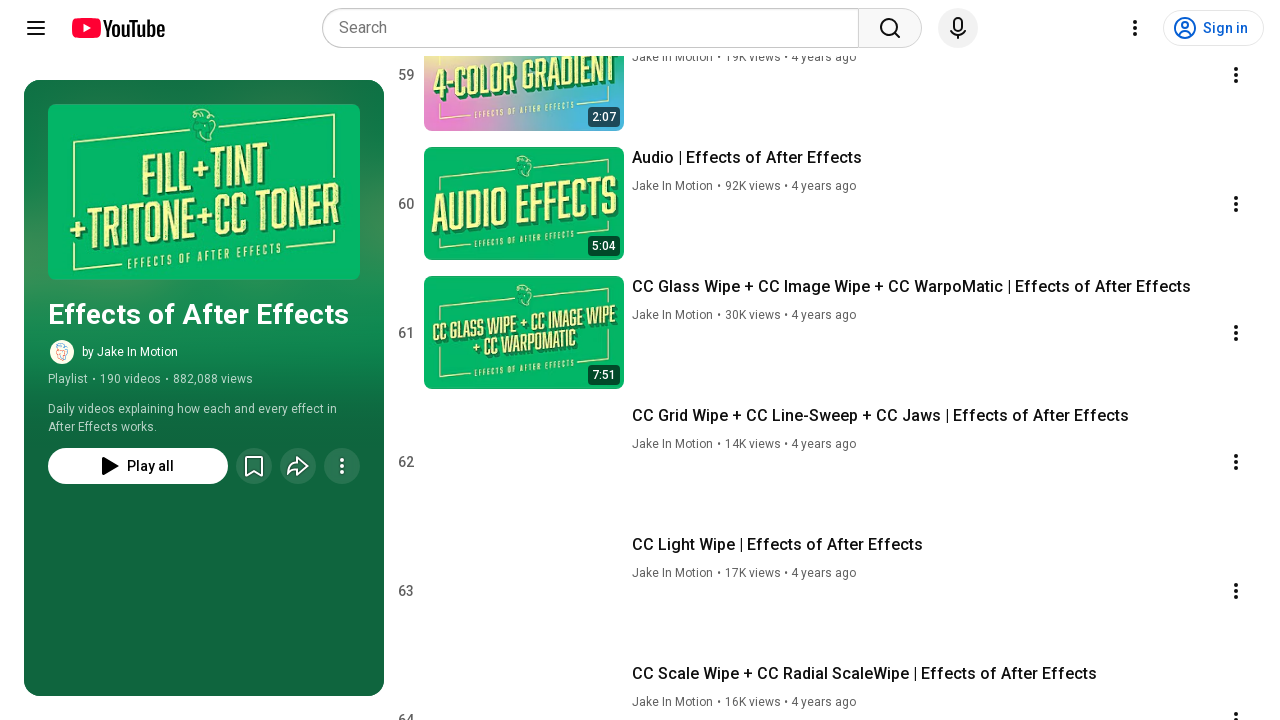

Waited 200ms for content to load
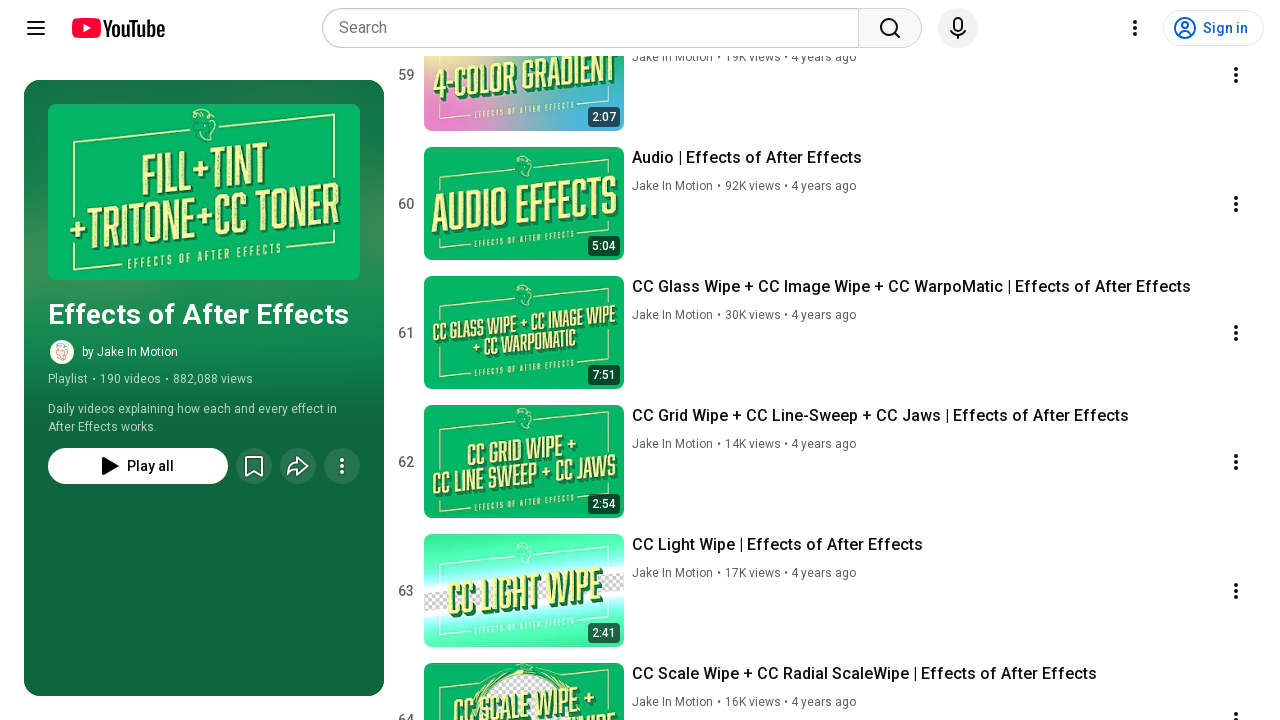

Pressed PageDown to scroll playlist (scroll 13/100)
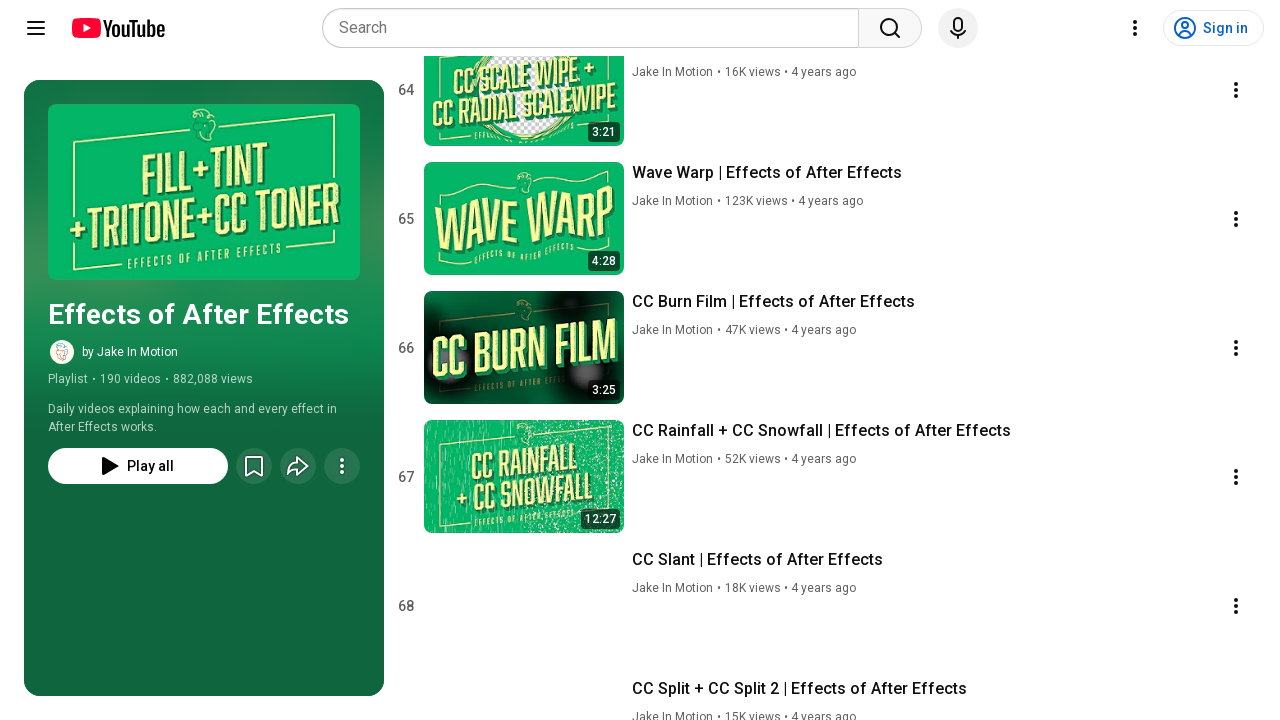

Waited 200ms for content to load
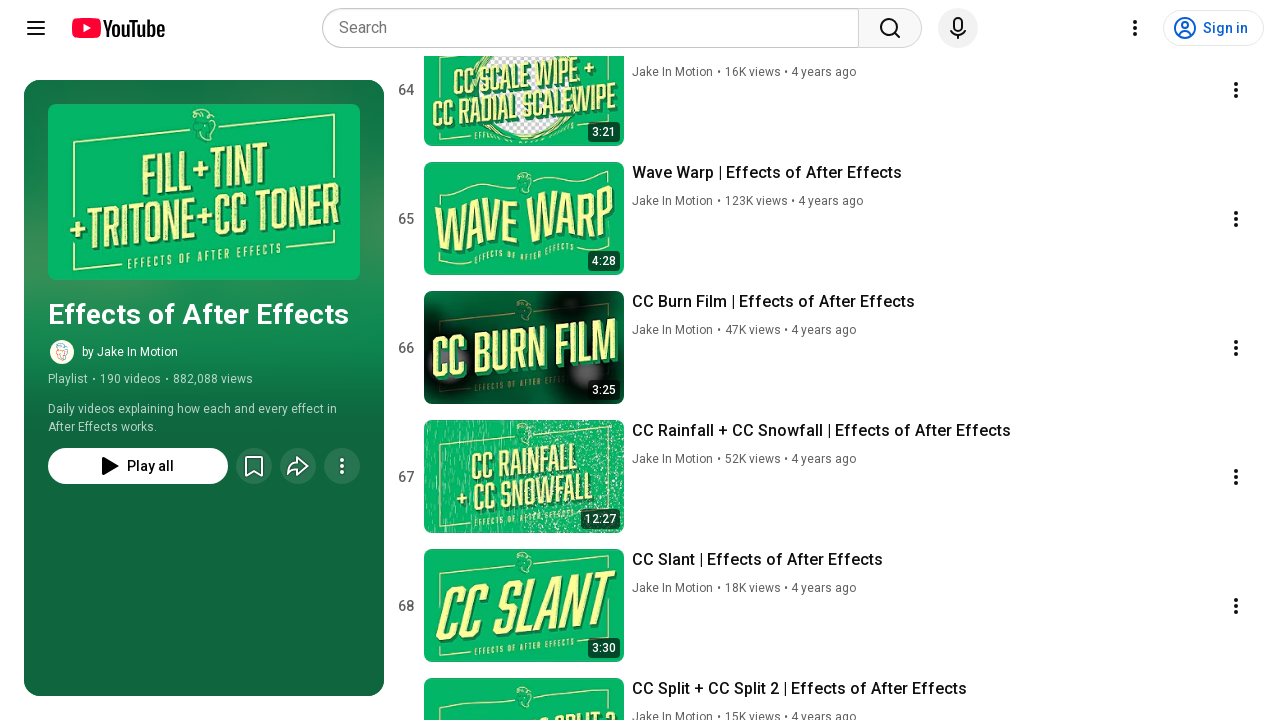

Pressed PageDown to scroll playlist (scroll 14/100)
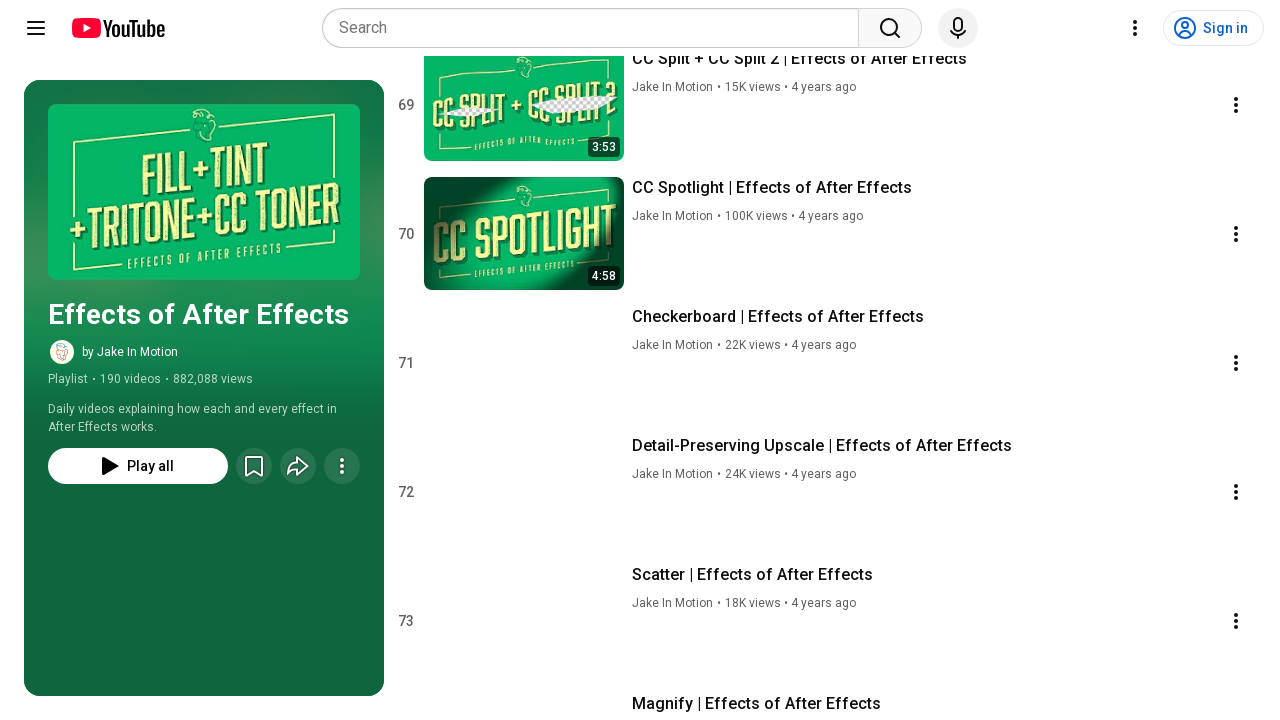

Waited 200ms for content to load
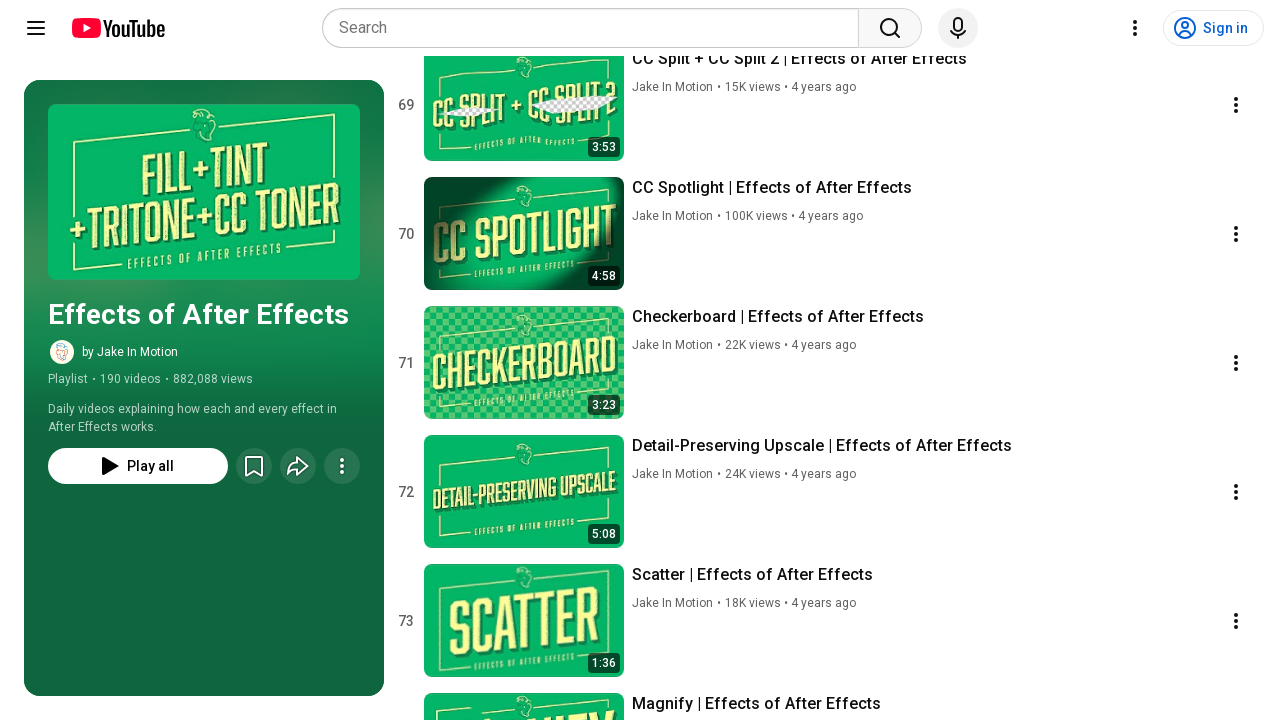

Pressed PageDown to scroll playlist (scroll 15/100)
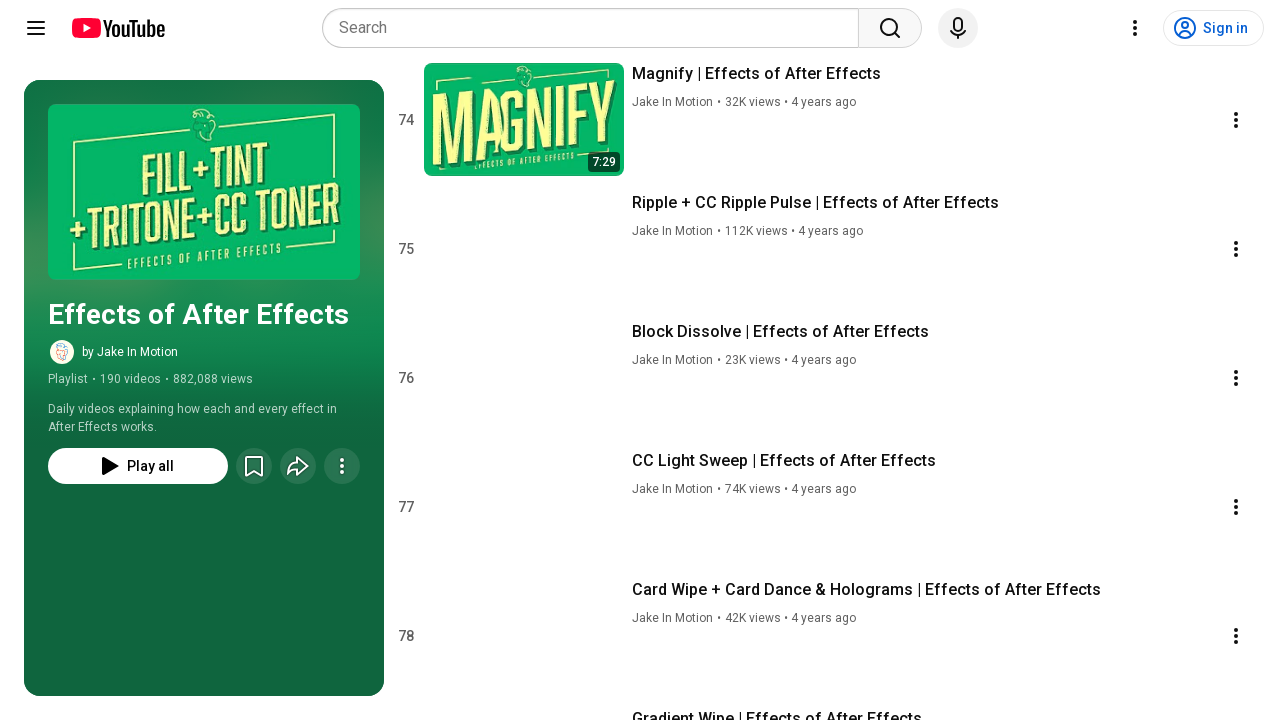

Waited 200ms for content to load
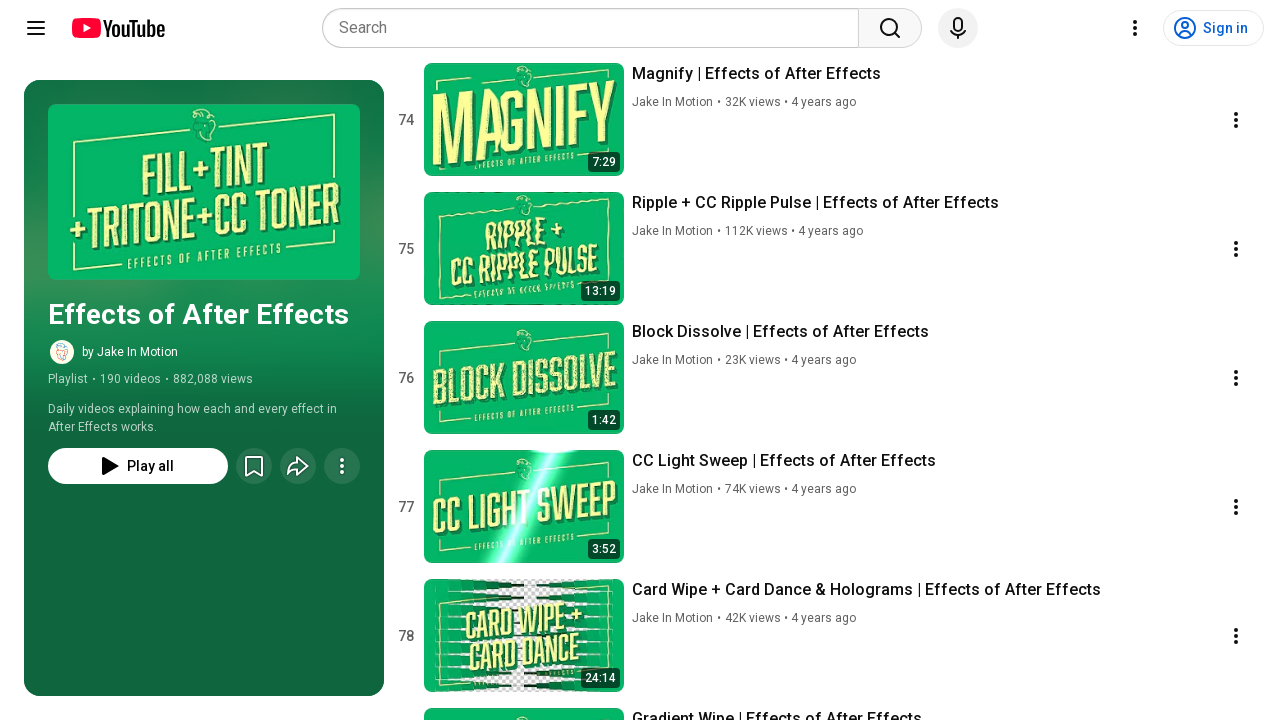

Pressed PageDown to scroll playlist (scroll 16/100)
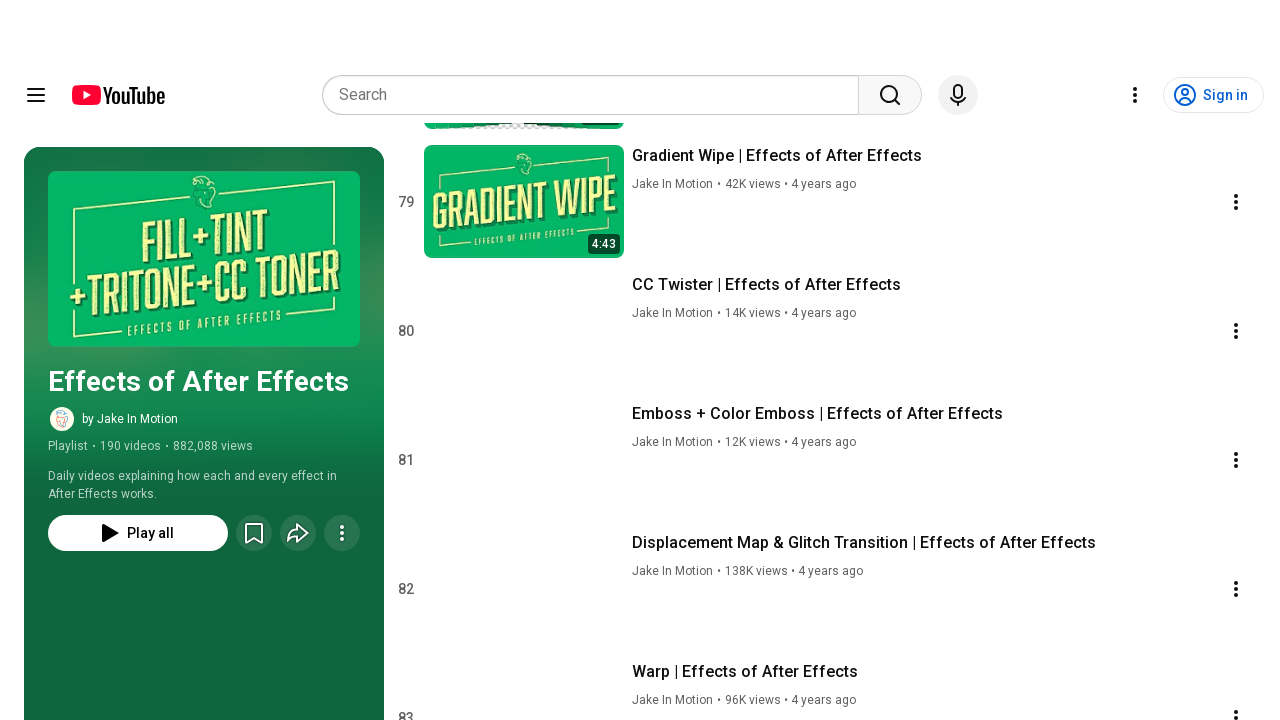

Waited 200ms for content to load
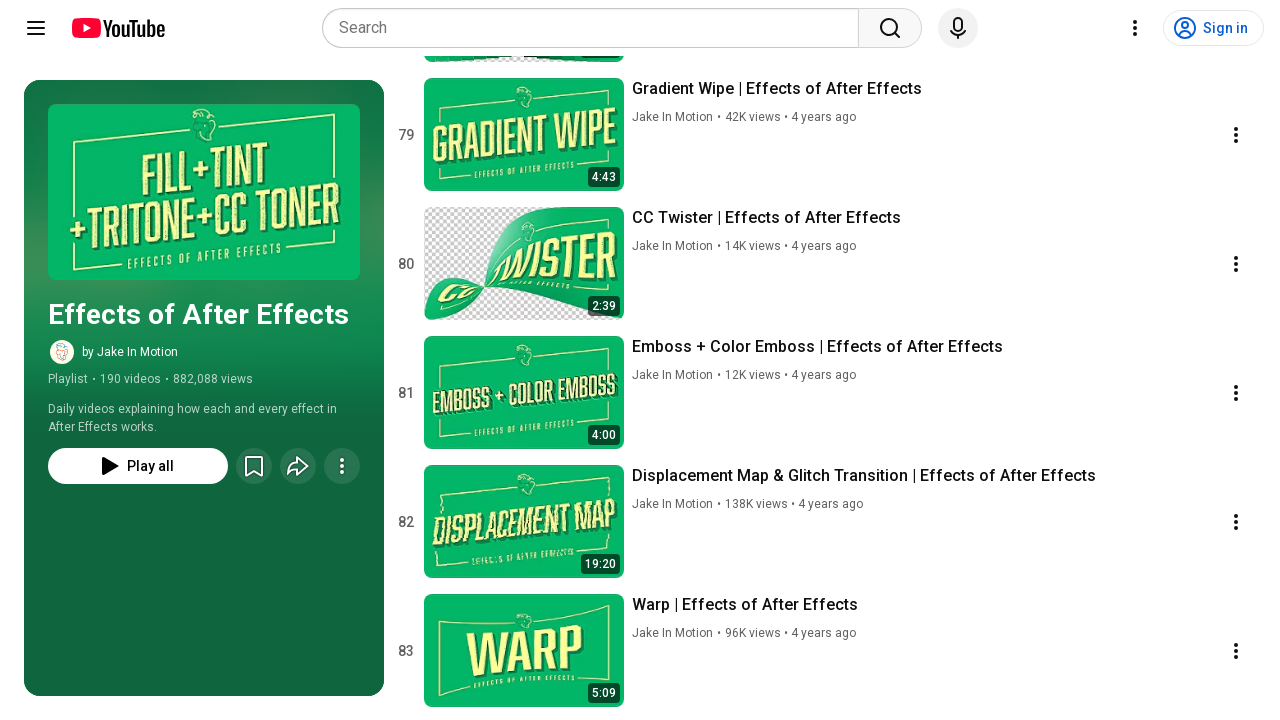

Pressed PageDown to scroll playlist (scroll 17/100)
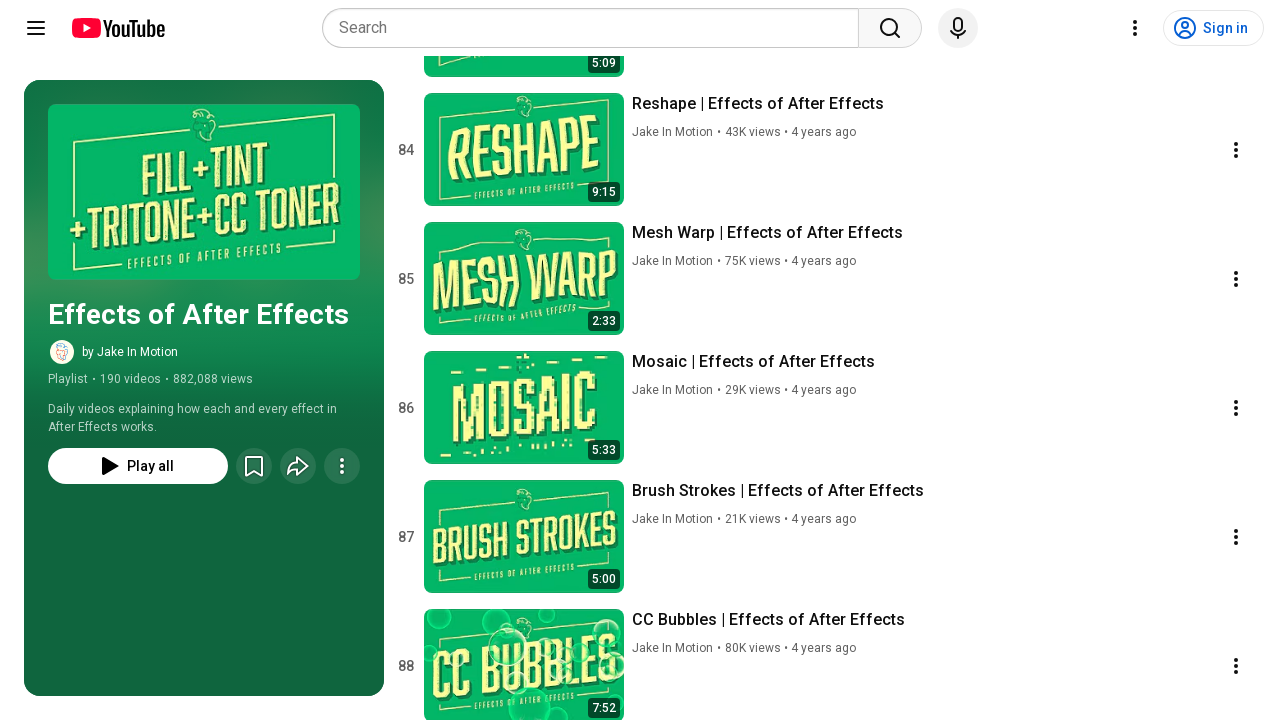

Waited 200ms for content to load
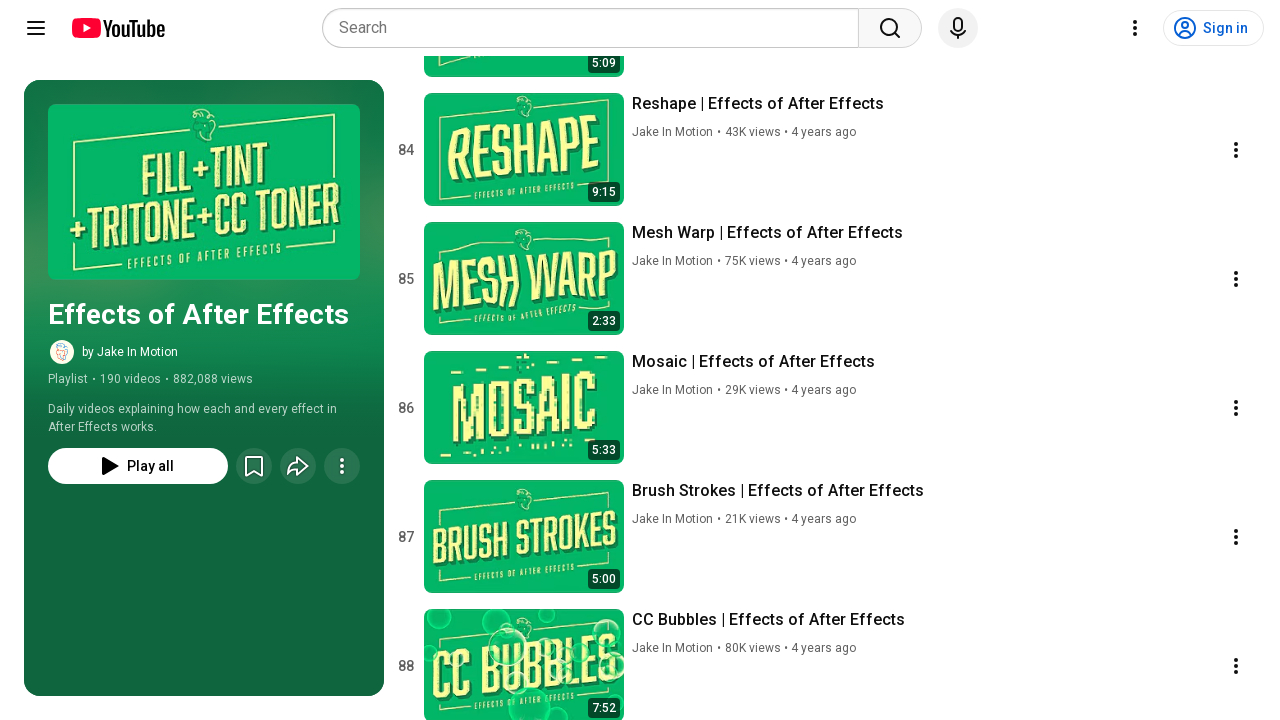

Pressed PageDown to scroll playlist (scroll 18/100)
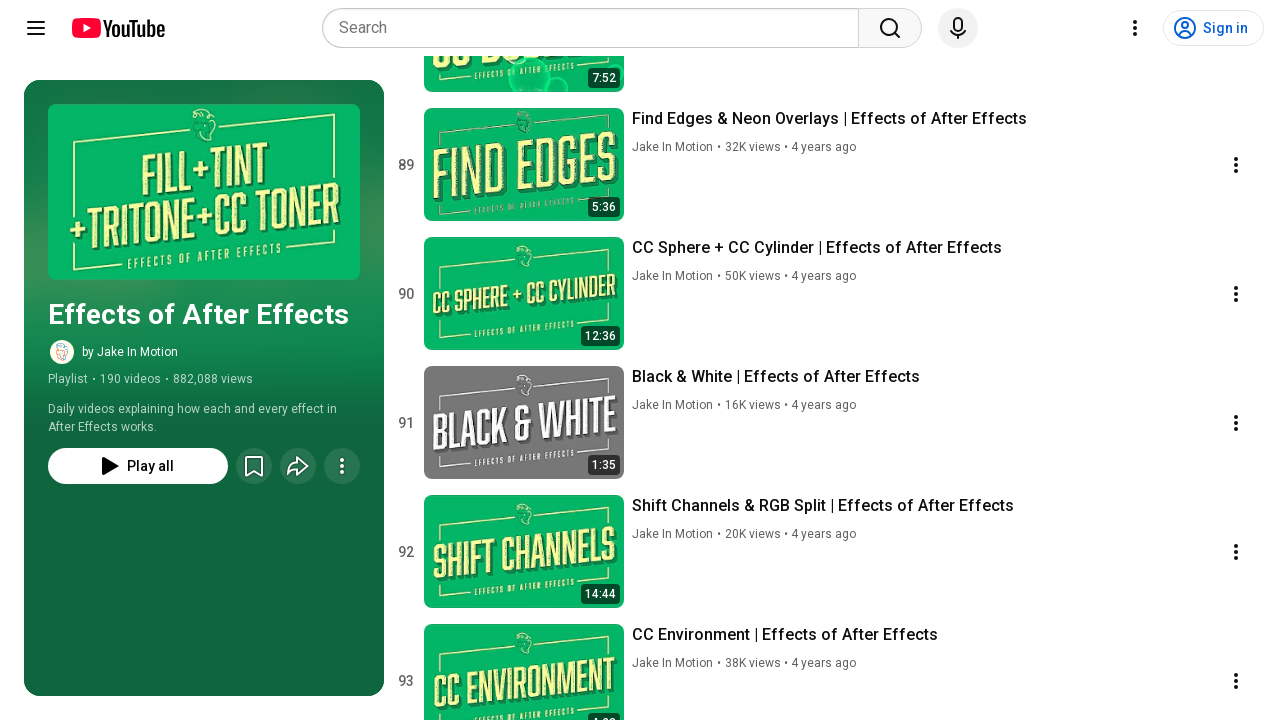

Waited 200ms for content to load
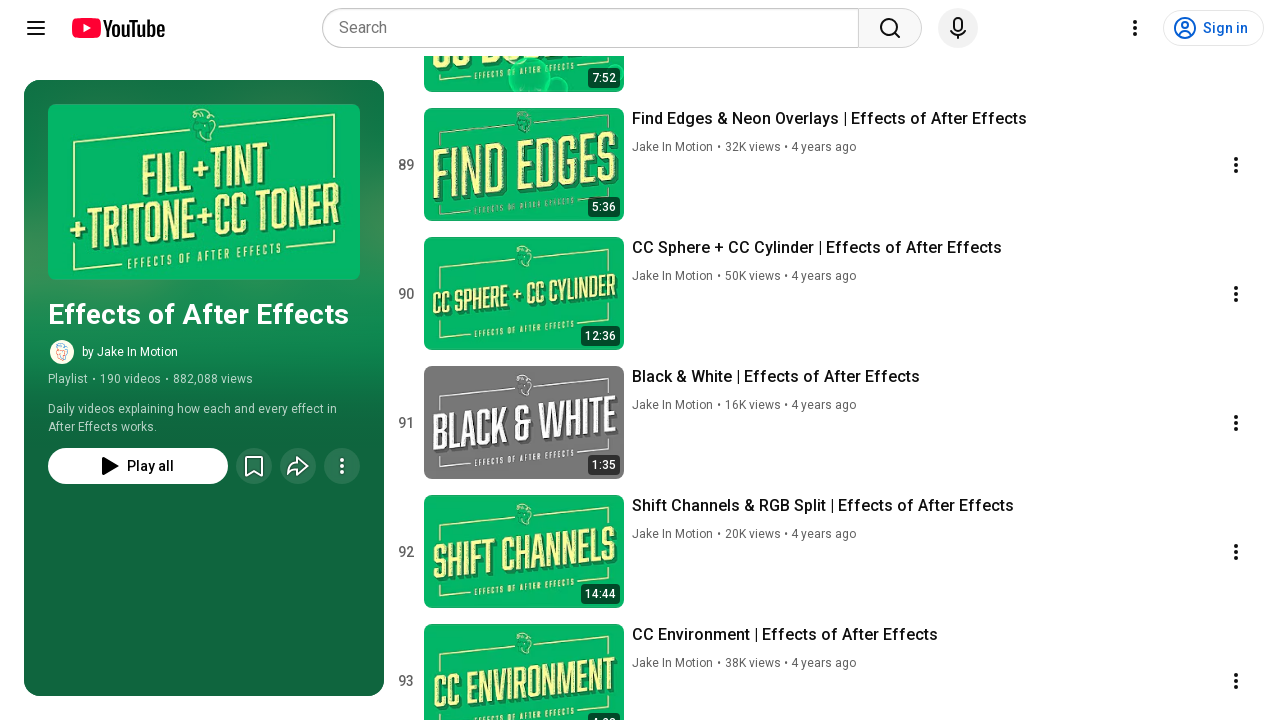

Pressed PageDown to scroll playlist (scroll 19/100)
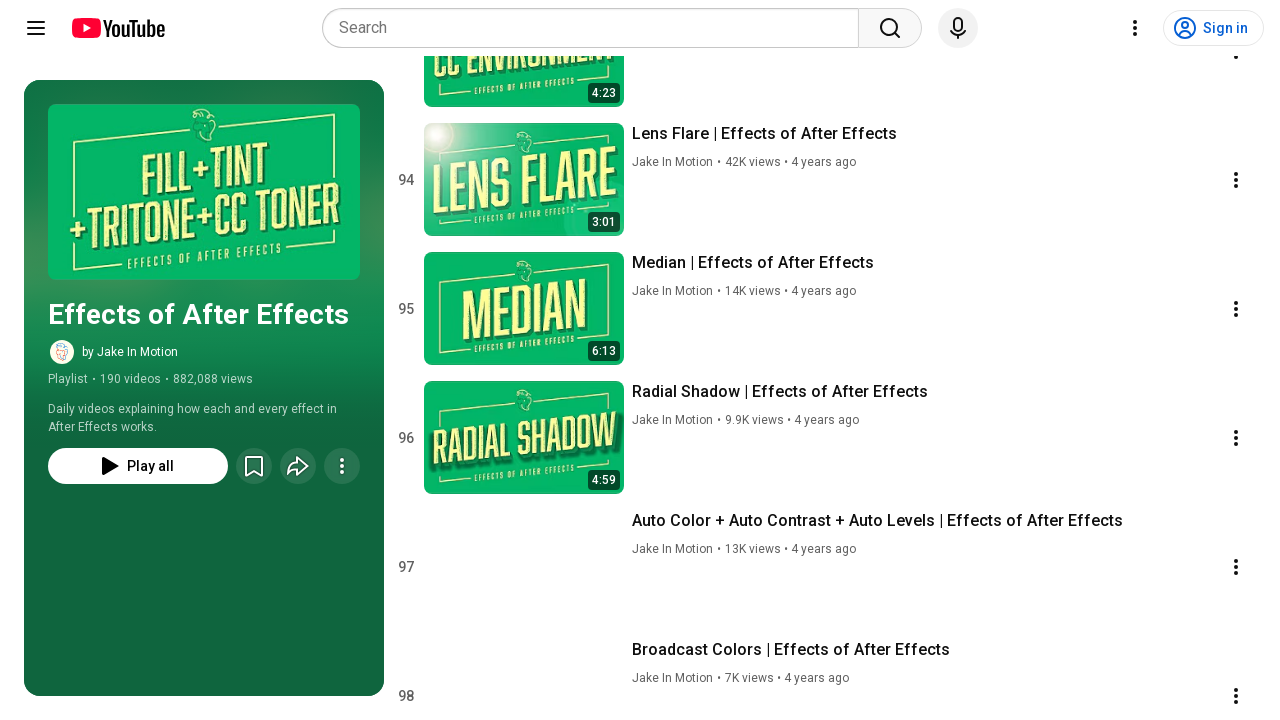

Waited 200ms for content to load
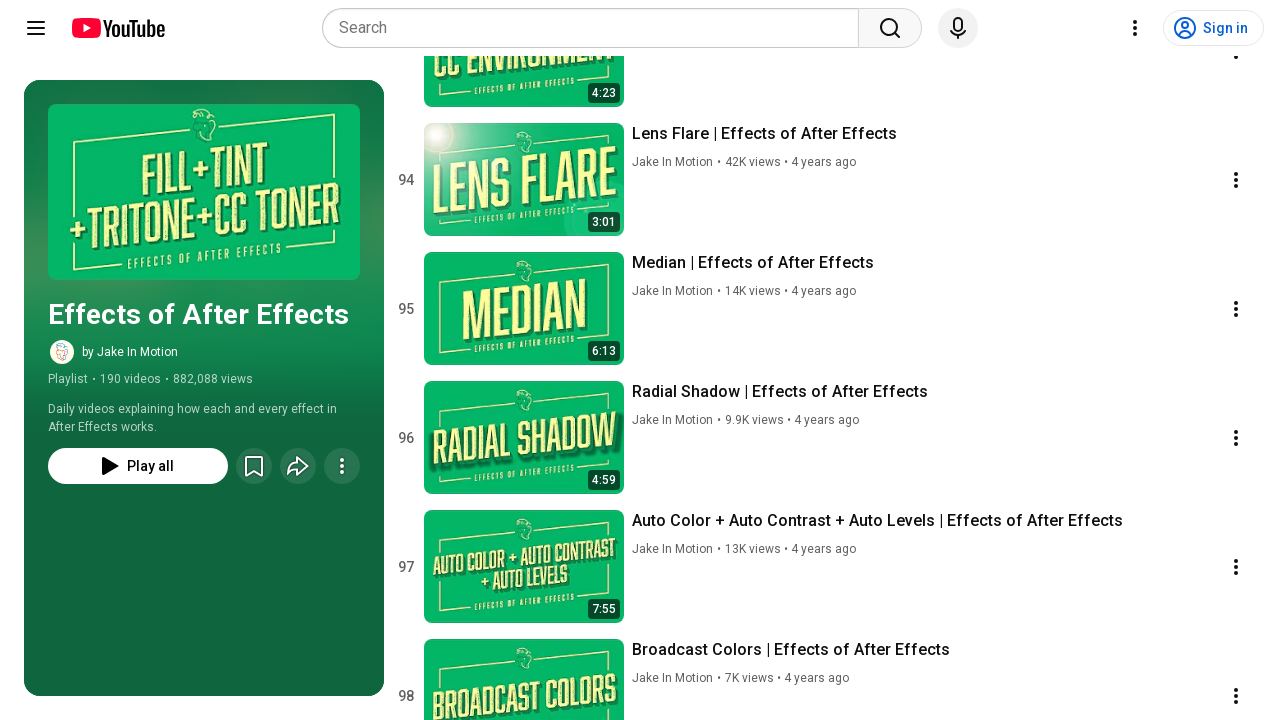

Pressed PageDown to scroll playlist (scroll 20/100)
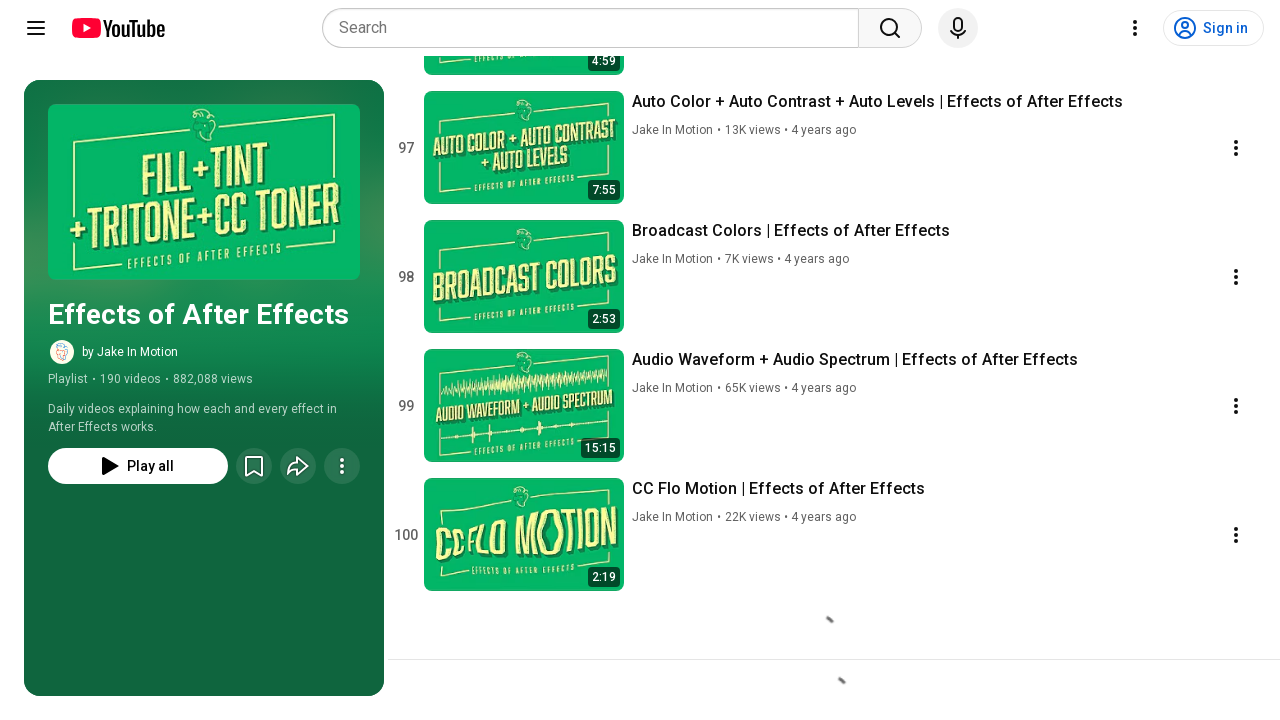

Waited 200ms for content to load
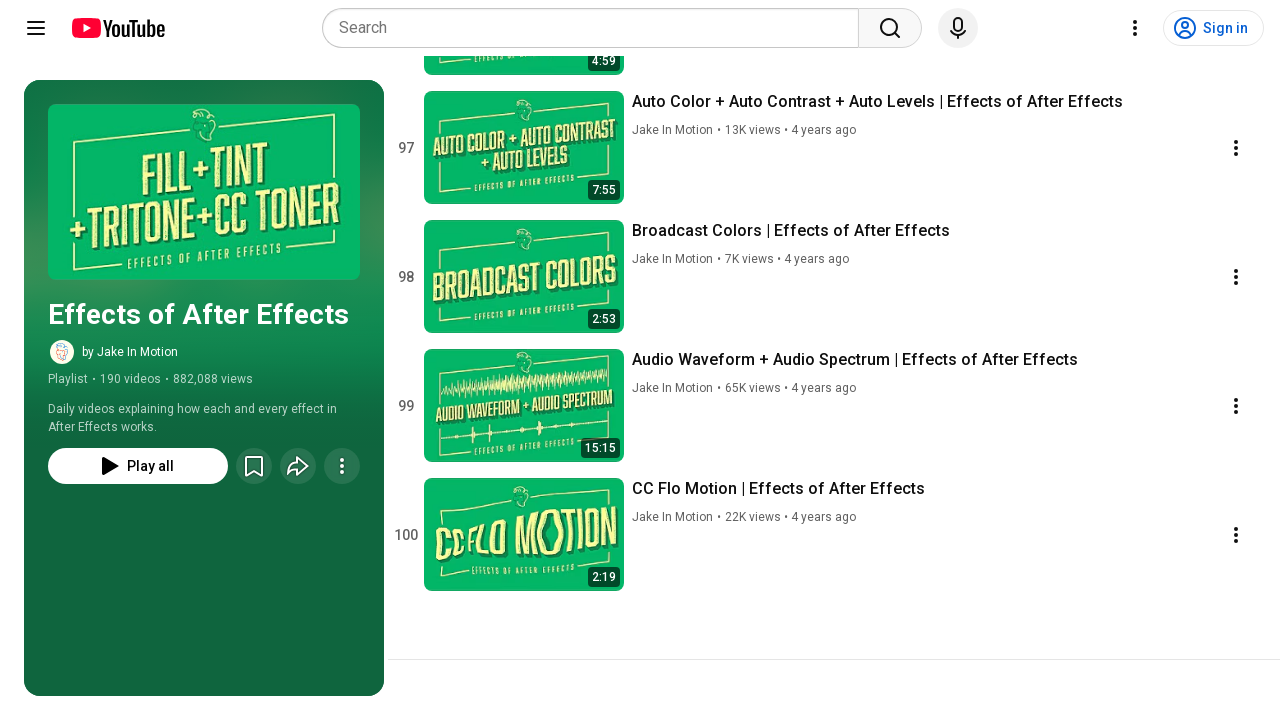

Pressed PageDown to scroll playlist (scroll 21/100)
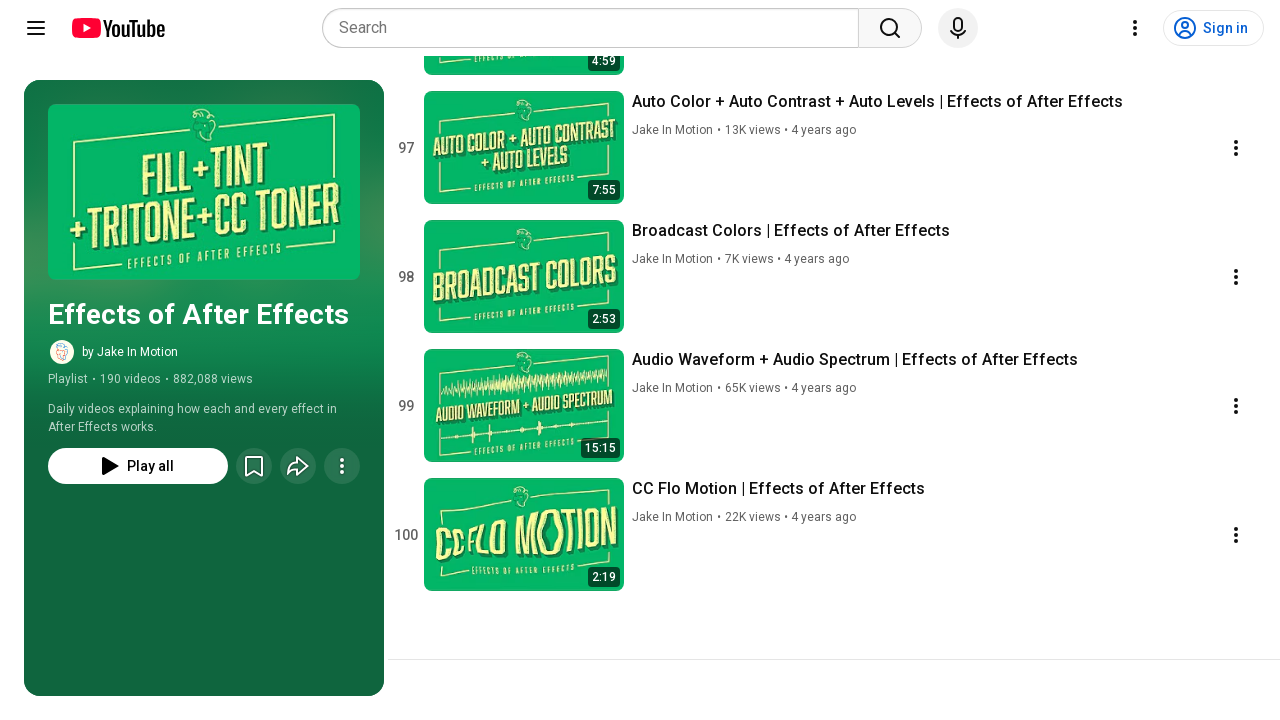

Waited 200ms for content to load
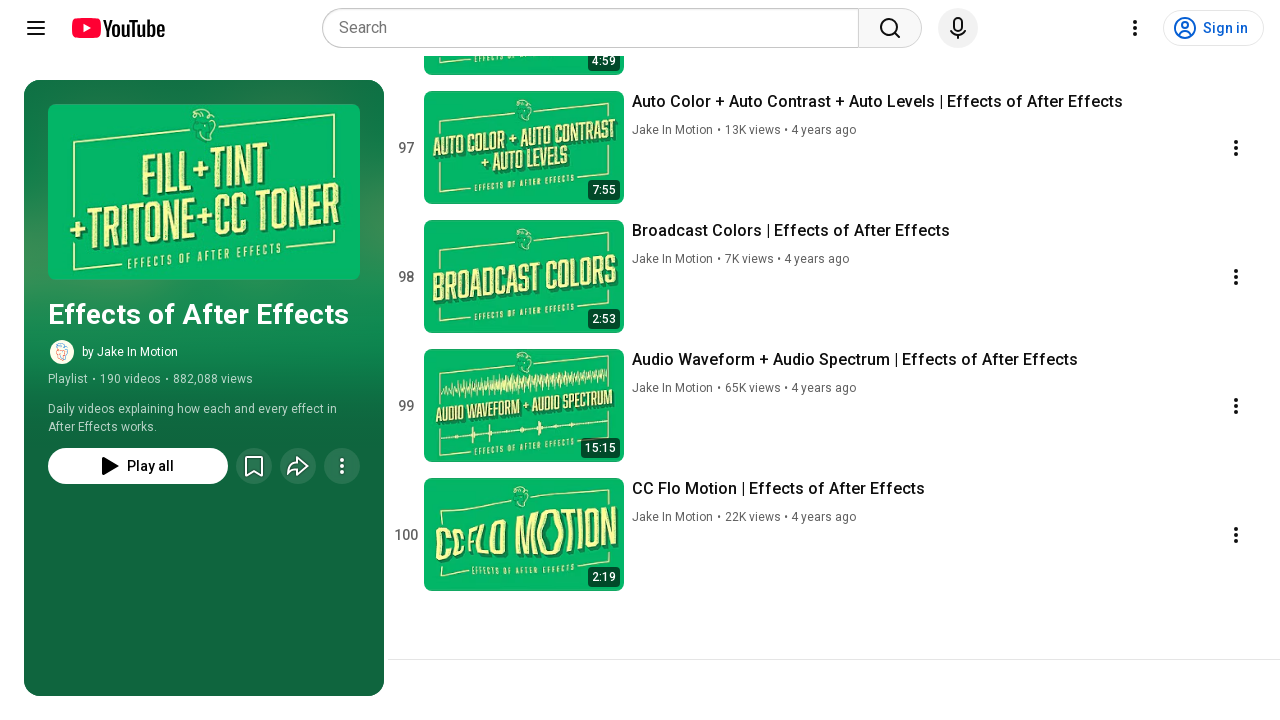

Pressed PageDown to scroll playlist (scroll 22/100)
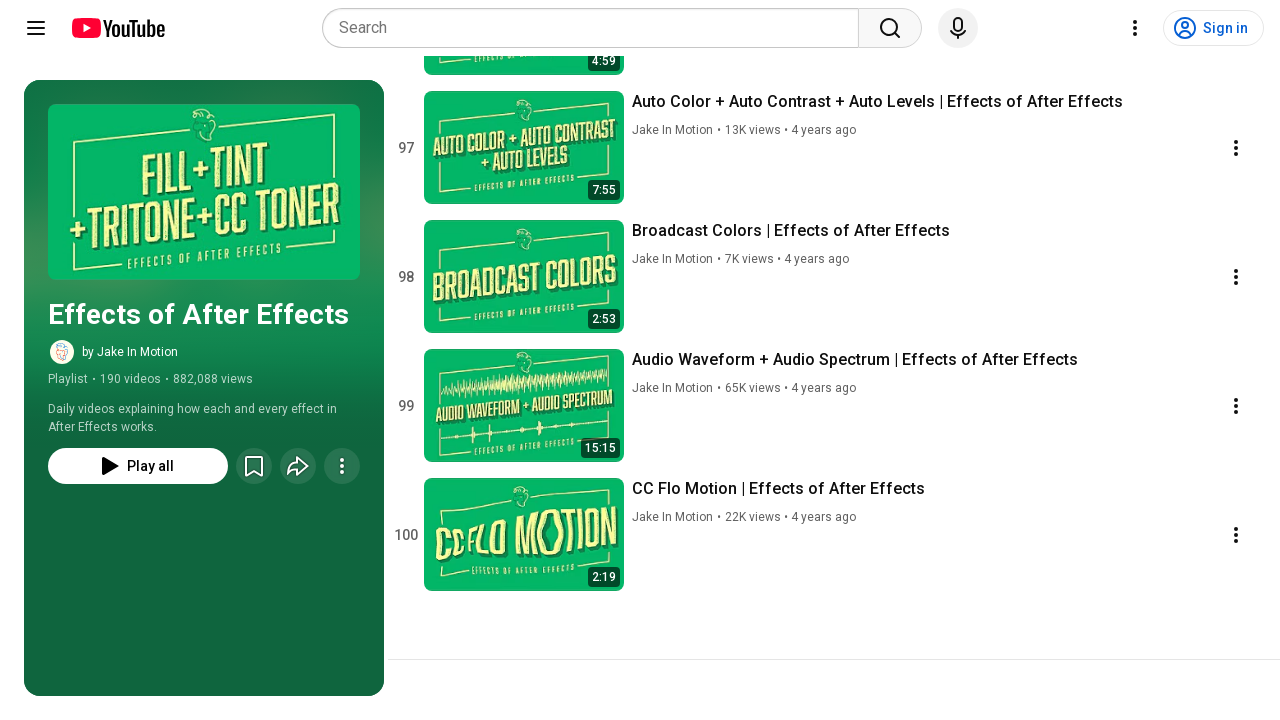

Waited 200ms for content to load
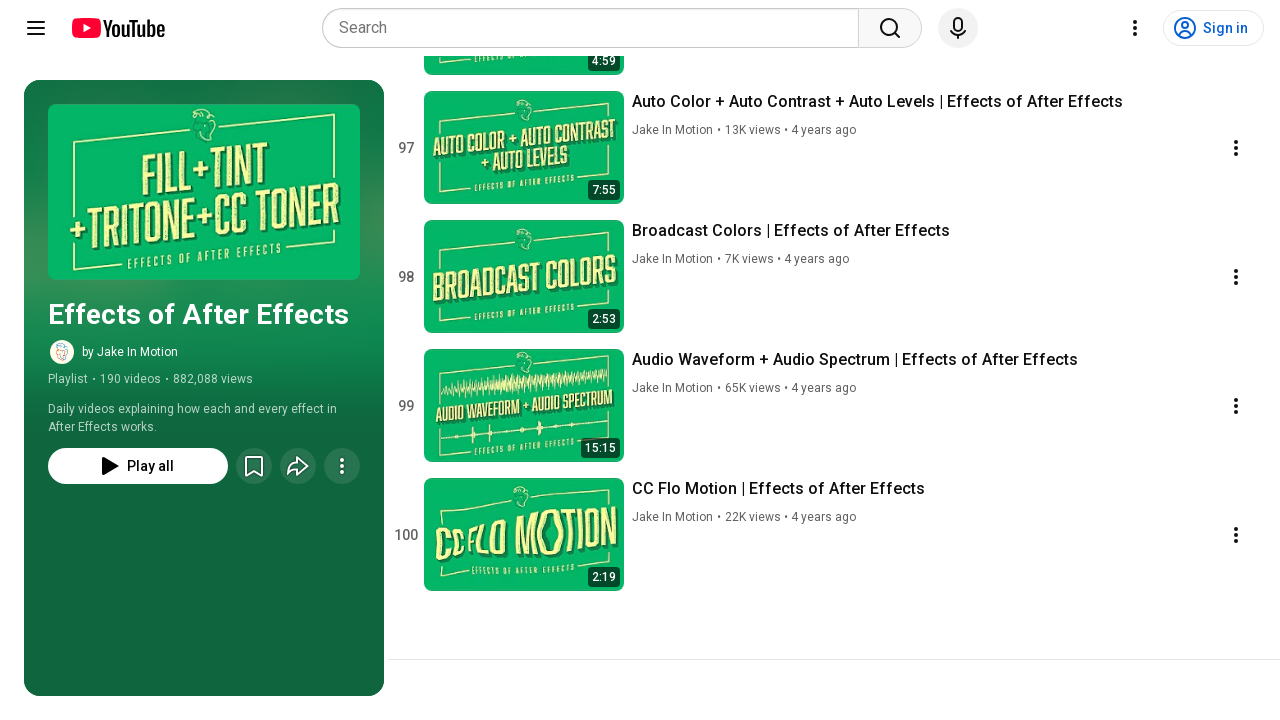

Pressed PageDown to scroll playlist (scroll 23/100)
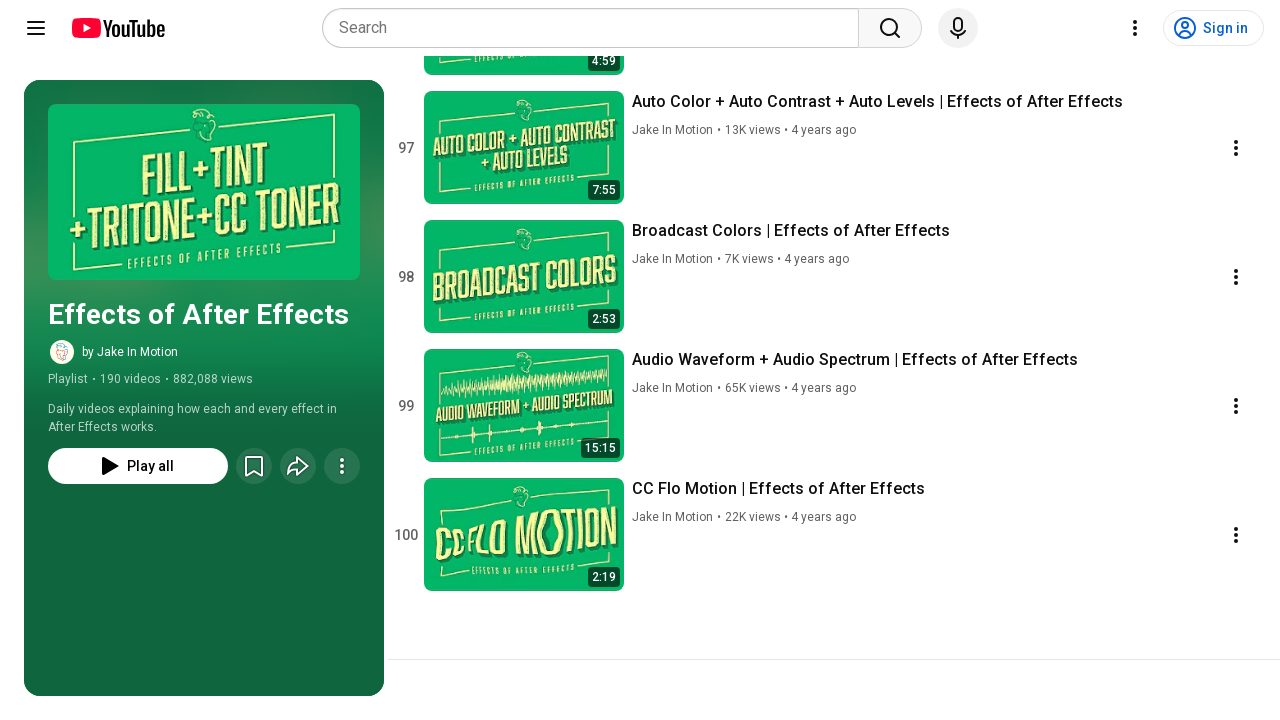

Waited 200ms for content to load
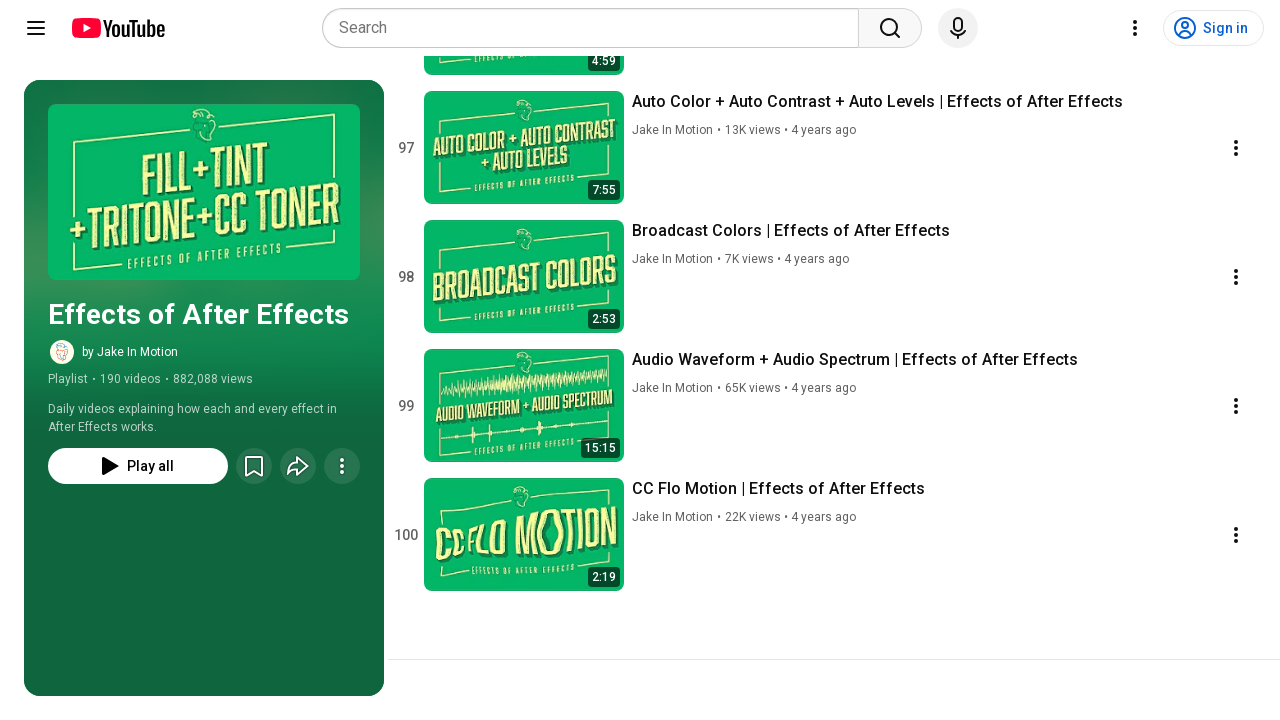

Pressed PageDown to scroll playlist (scroll 24/100)
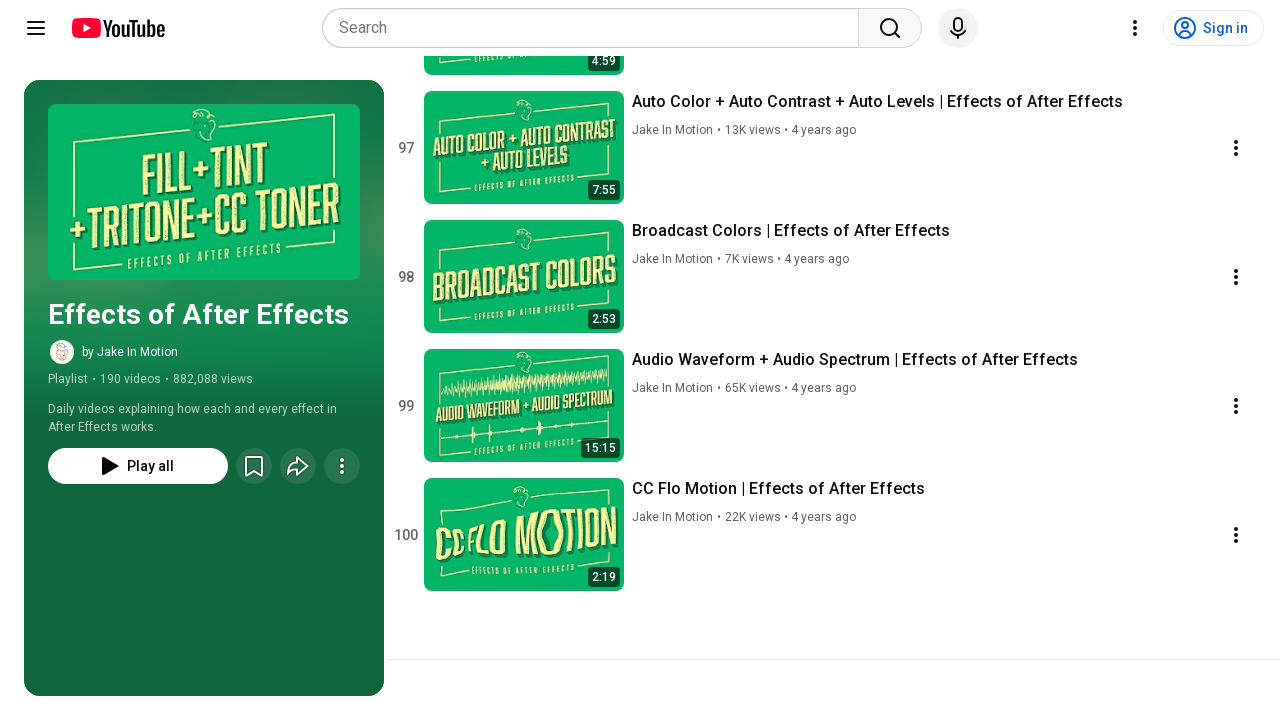

Waited 200ms for content to load
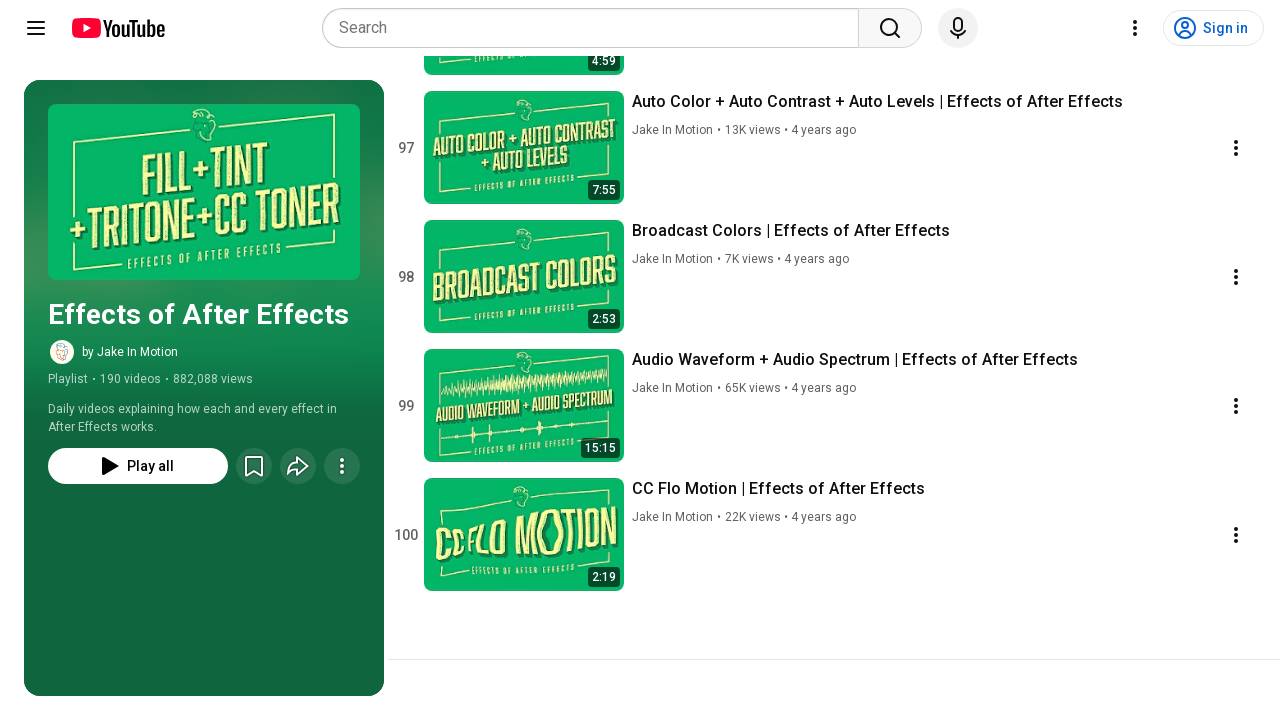

Pressed PageDown to scroll playlist (scroll 25/100)
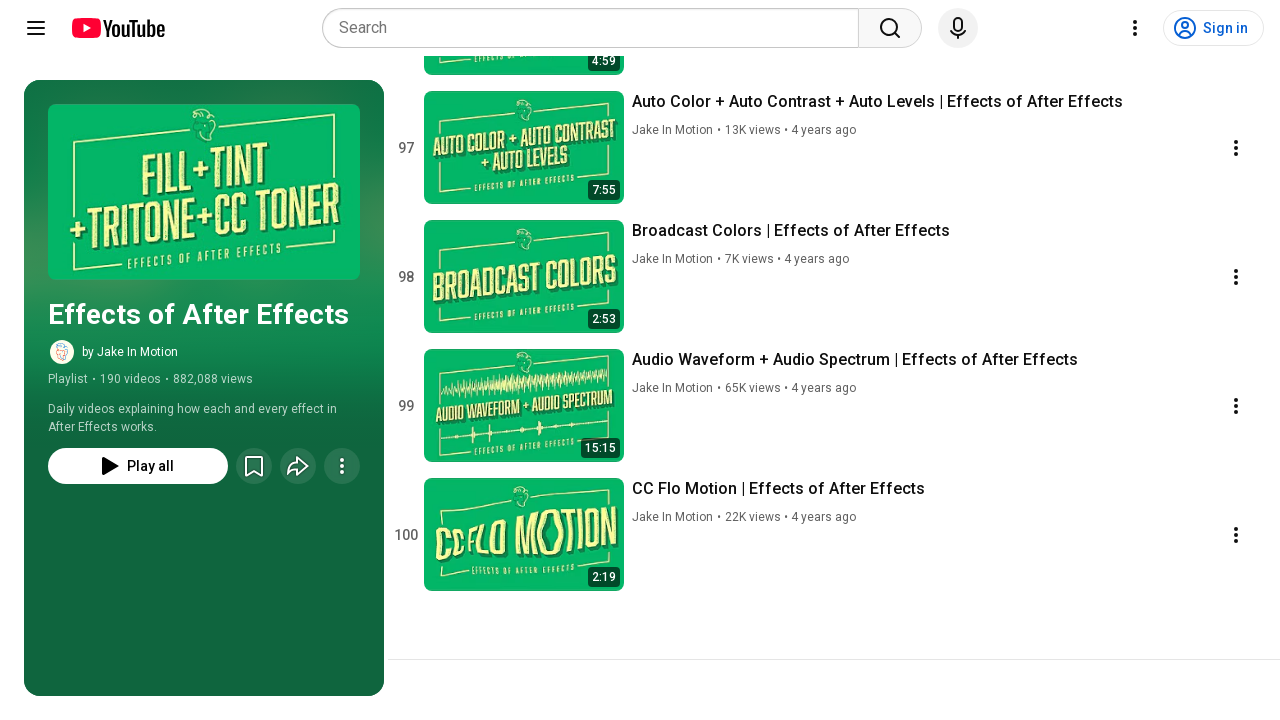

Waited 200ms for content to load
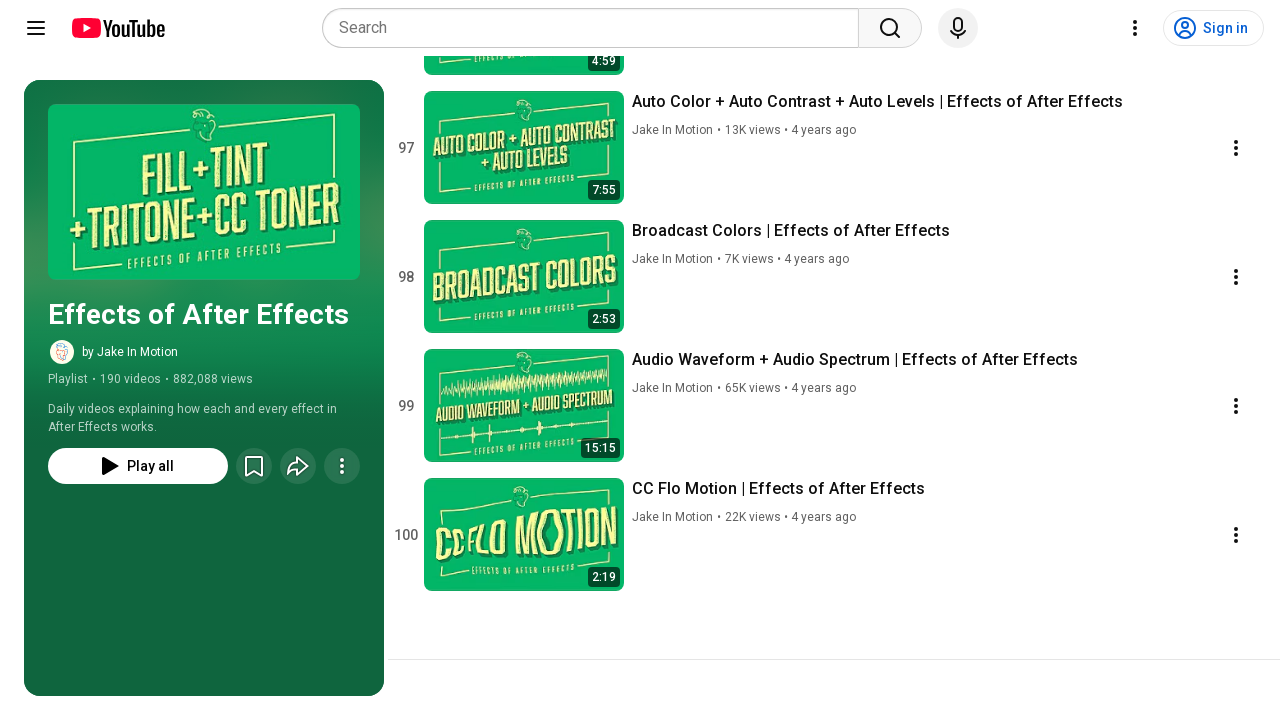

Pressed PageDown to scroll playlist (scroll 26/100)
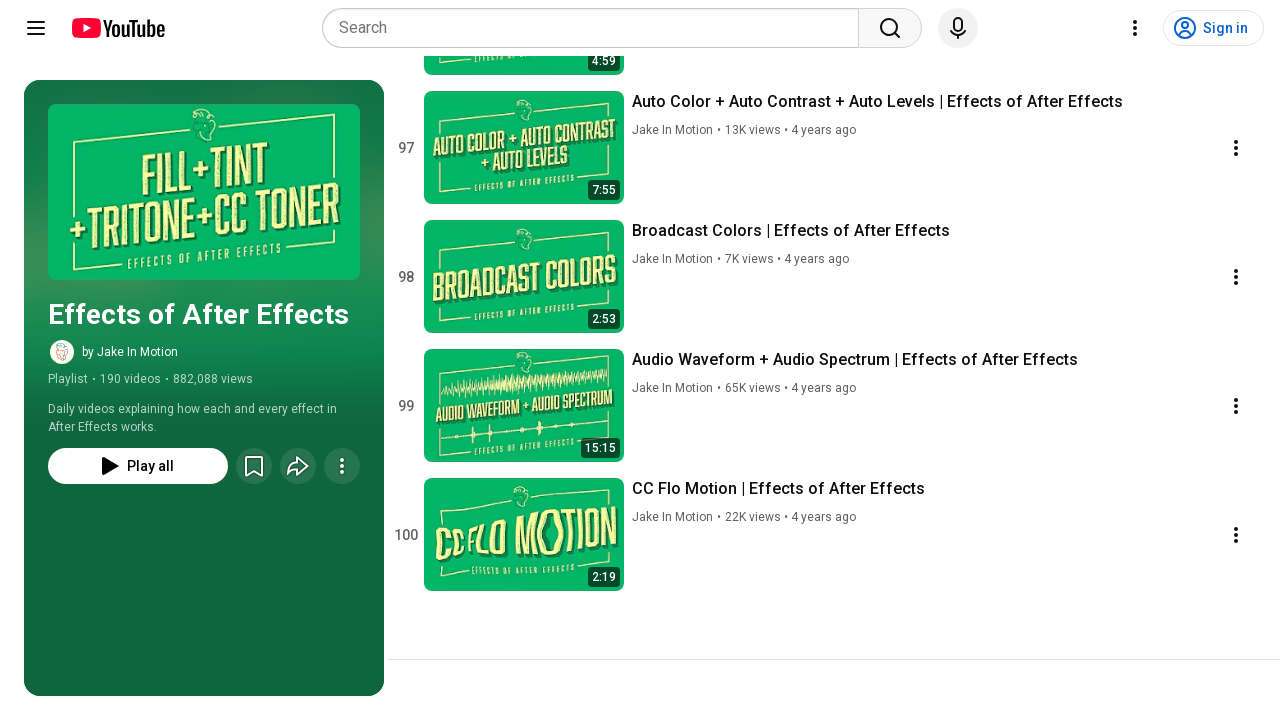

Waited 200ms for content to load
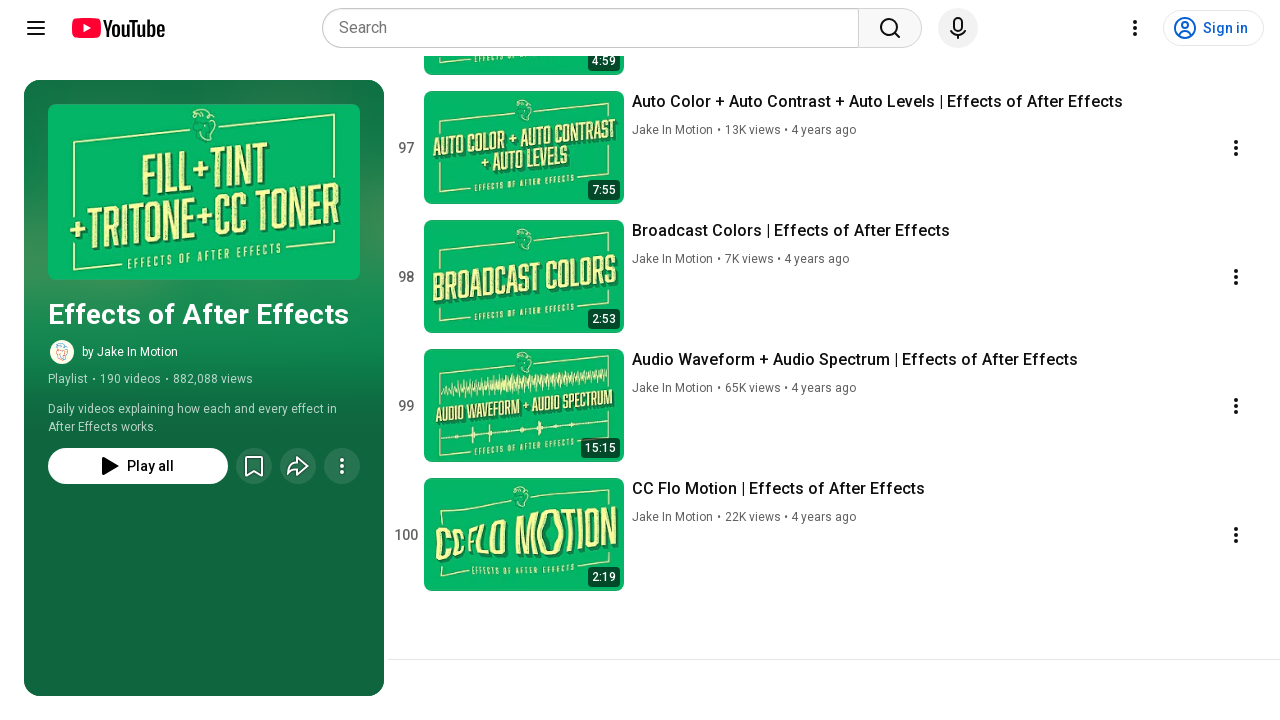

Pressed PageDown to scroll playlist (scroll 27/100)
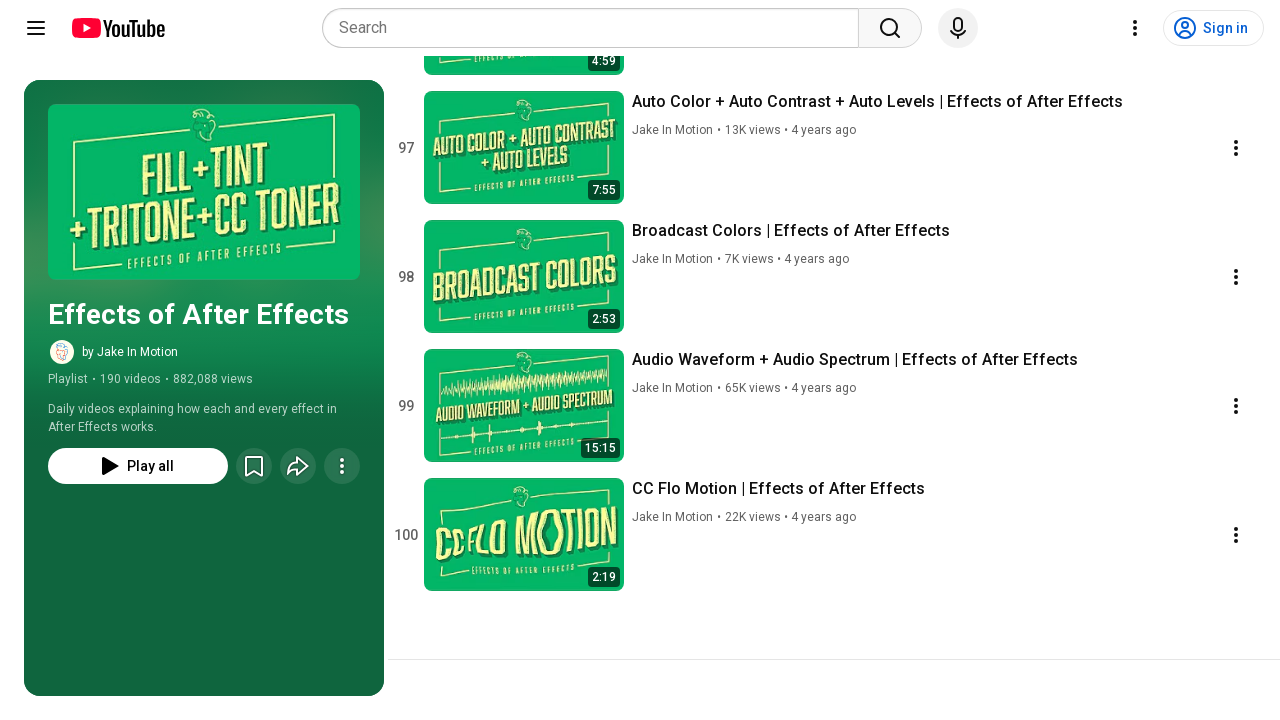

Waited 200ms for content to load
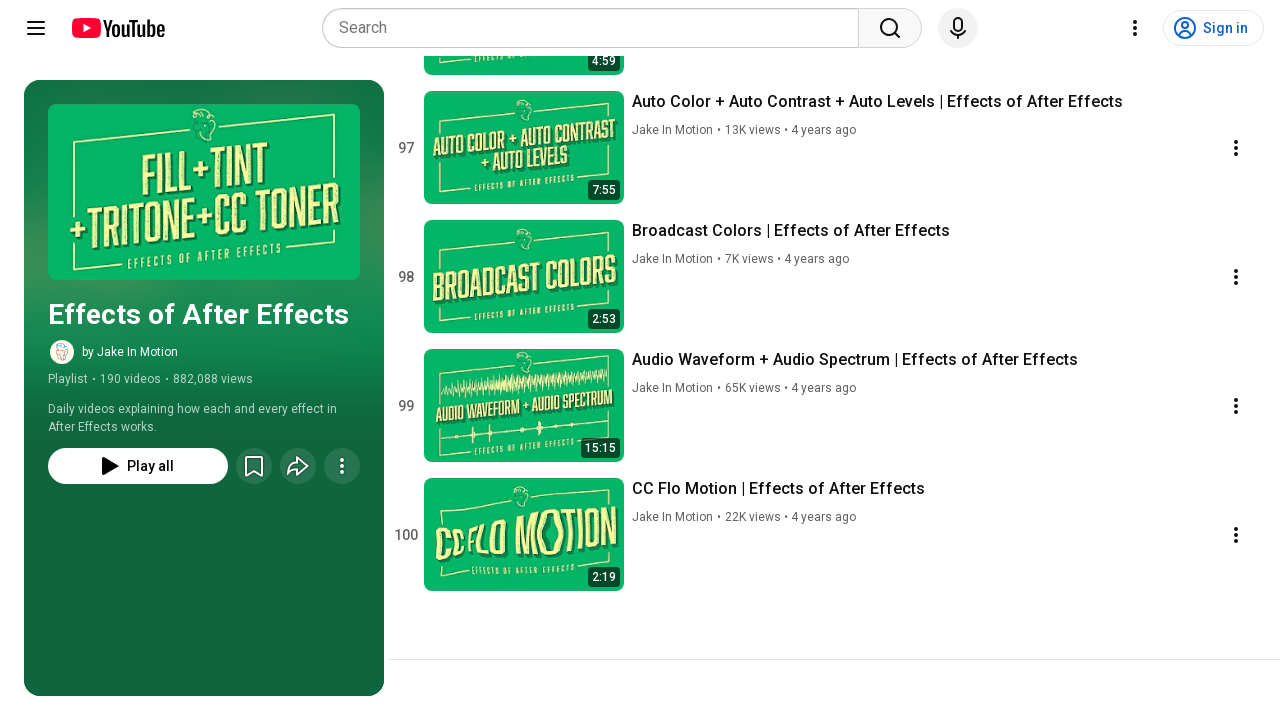

Pressed PageDown to scroll playlist (scroll 28/100)
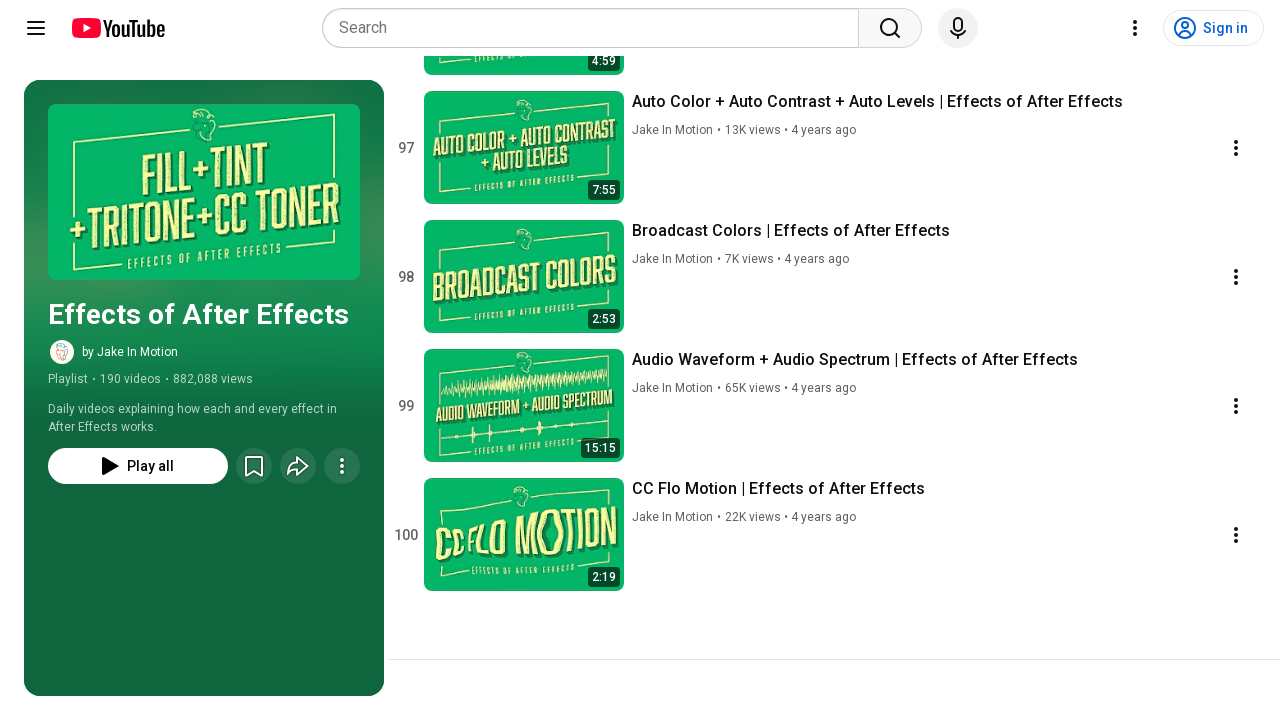

Waited 200ms for content to load
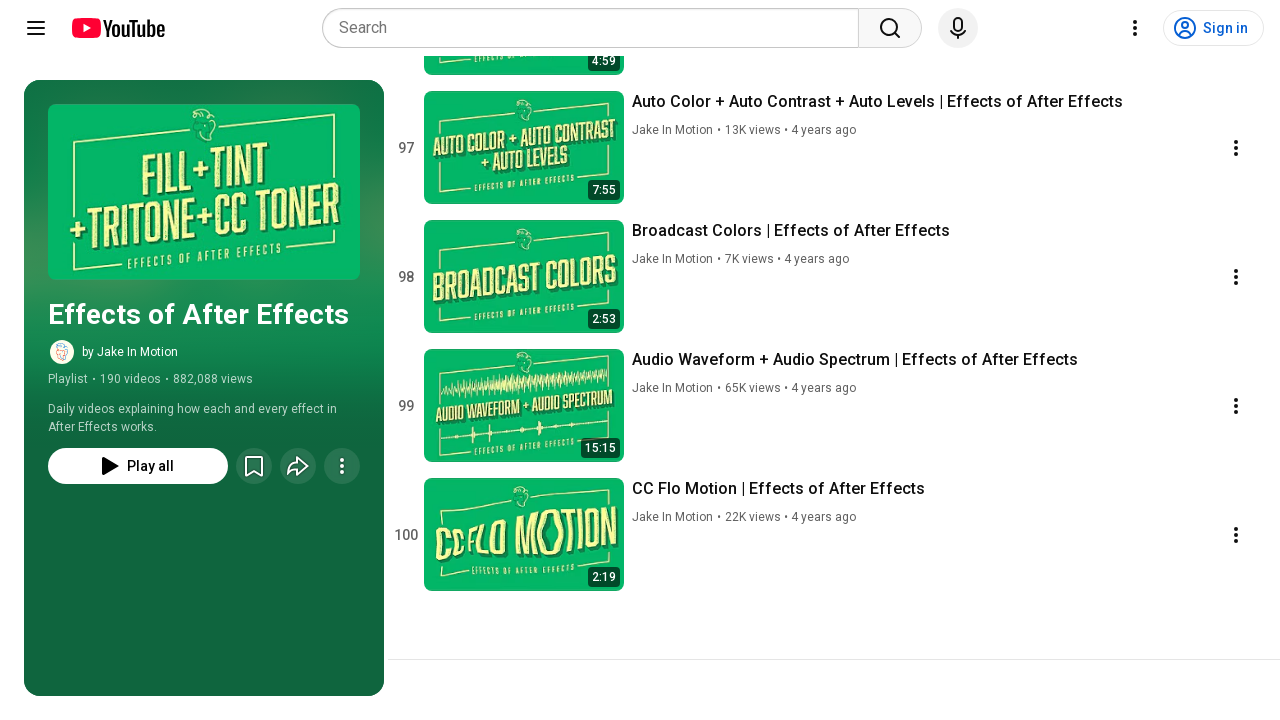

Pressed PageDown to scroll playlist (scroll 29/100)
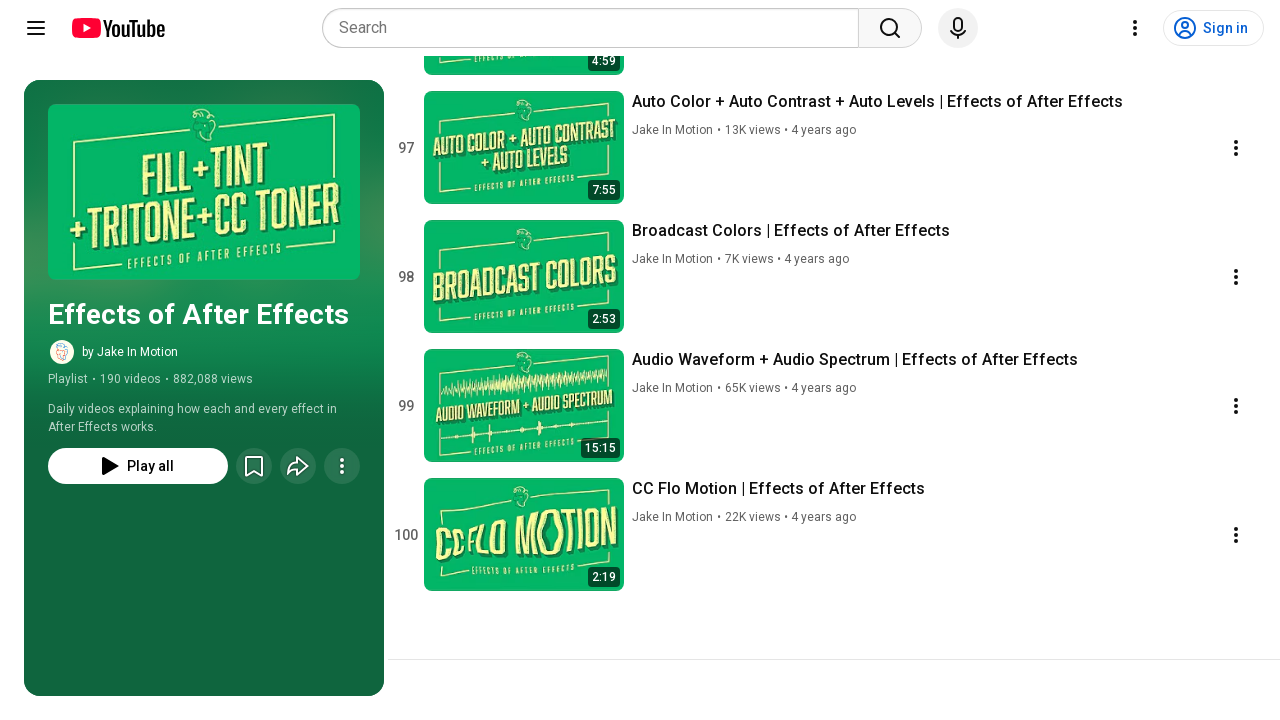

Waited 200ms for content to load
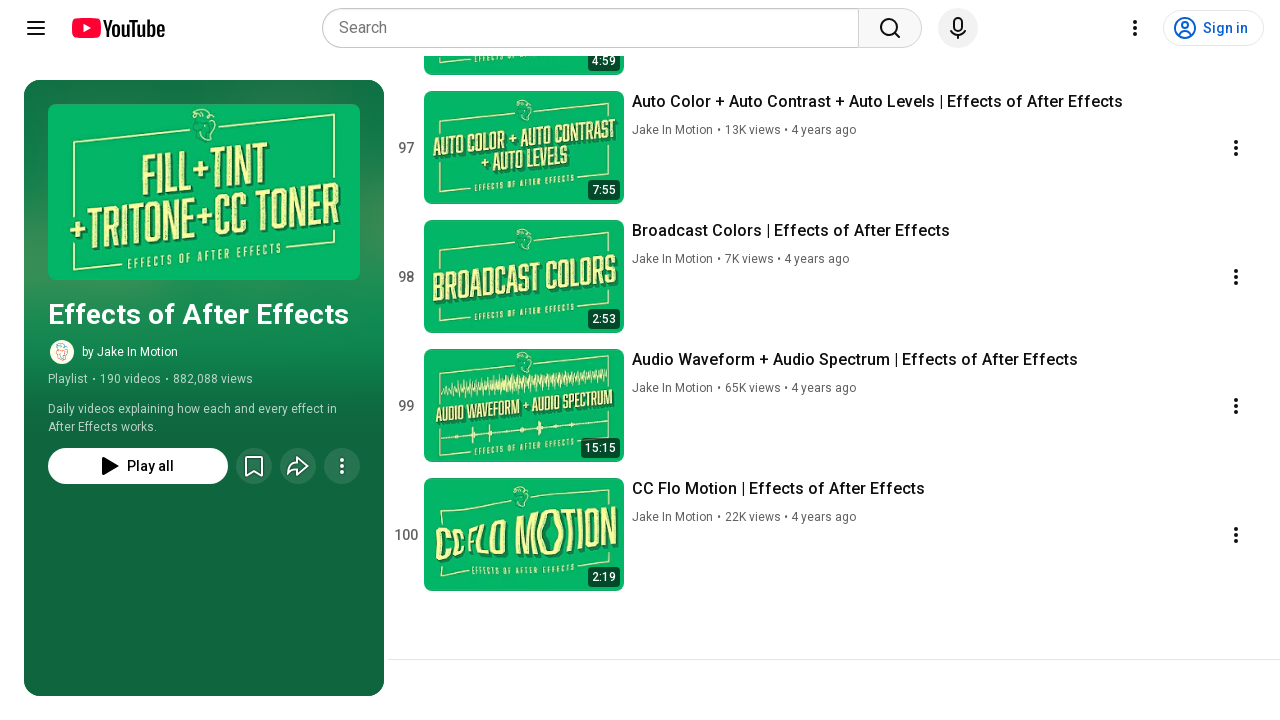

Pressed PageDown to scroll playlist (scroll 30/100)
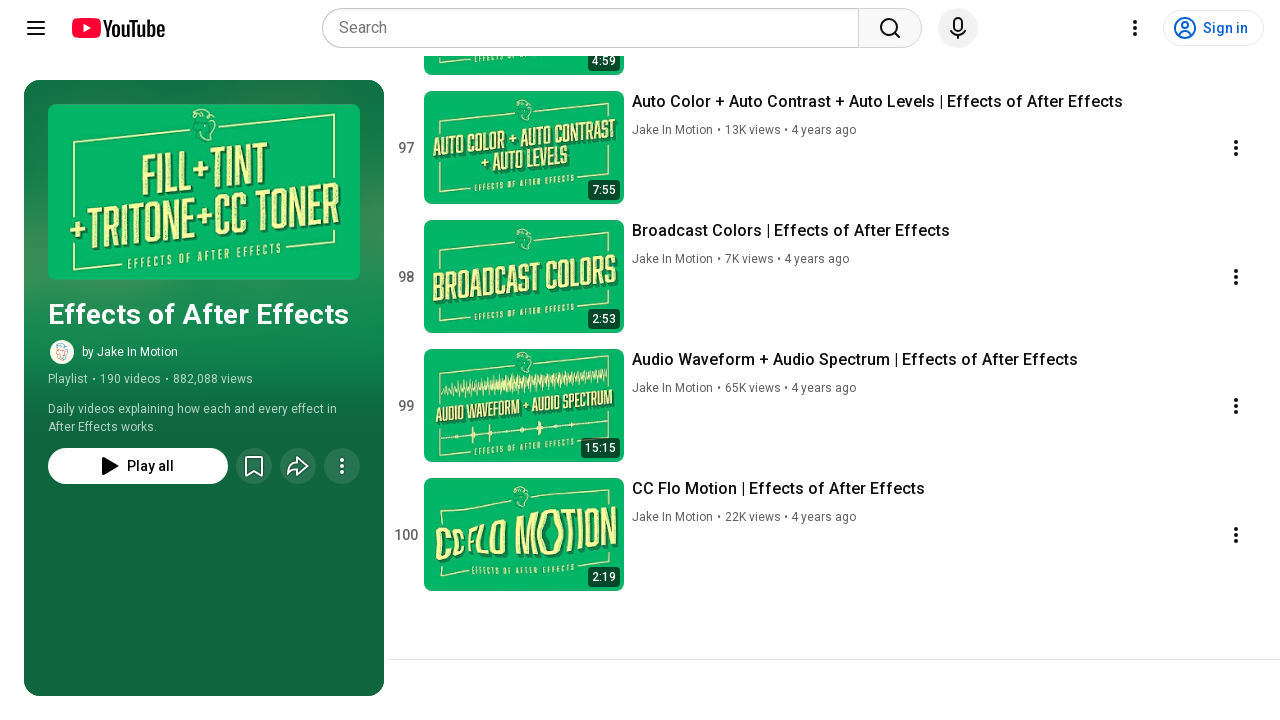

Waited 200ms for content to load
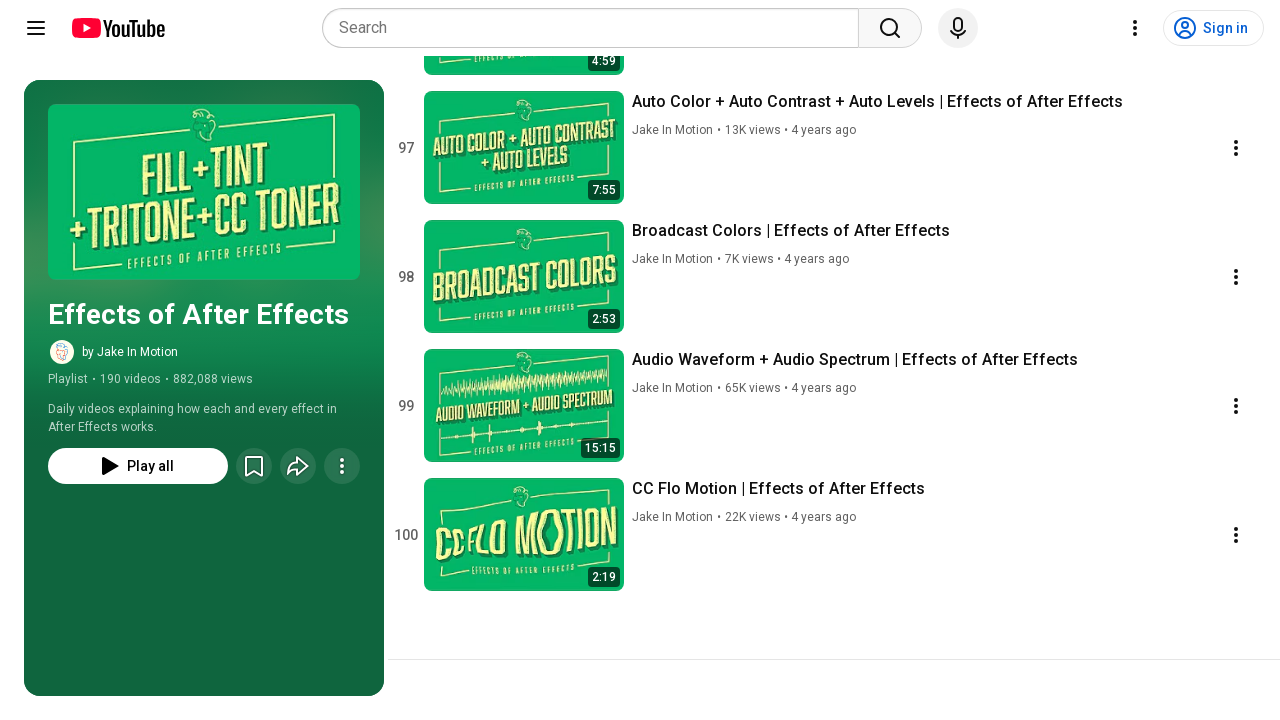

Pressed PageDown to scroll playlist (scroll 31/100)
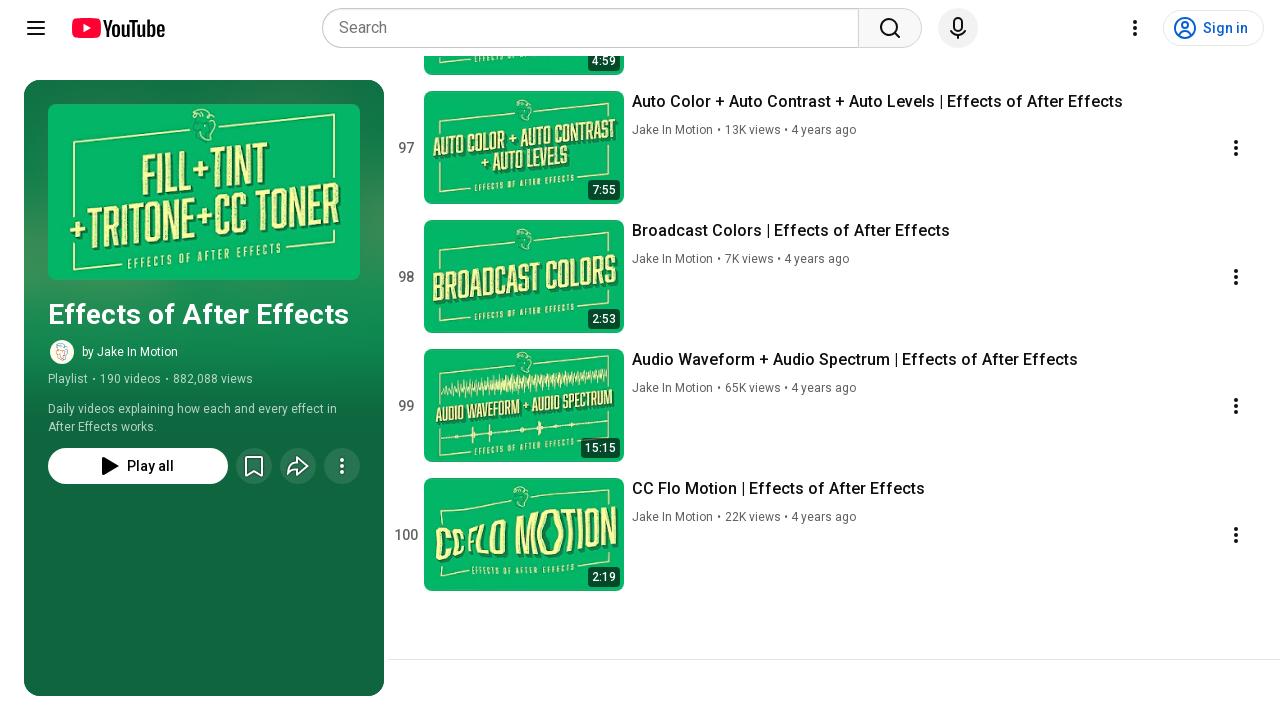

Waited 200ms for content to load
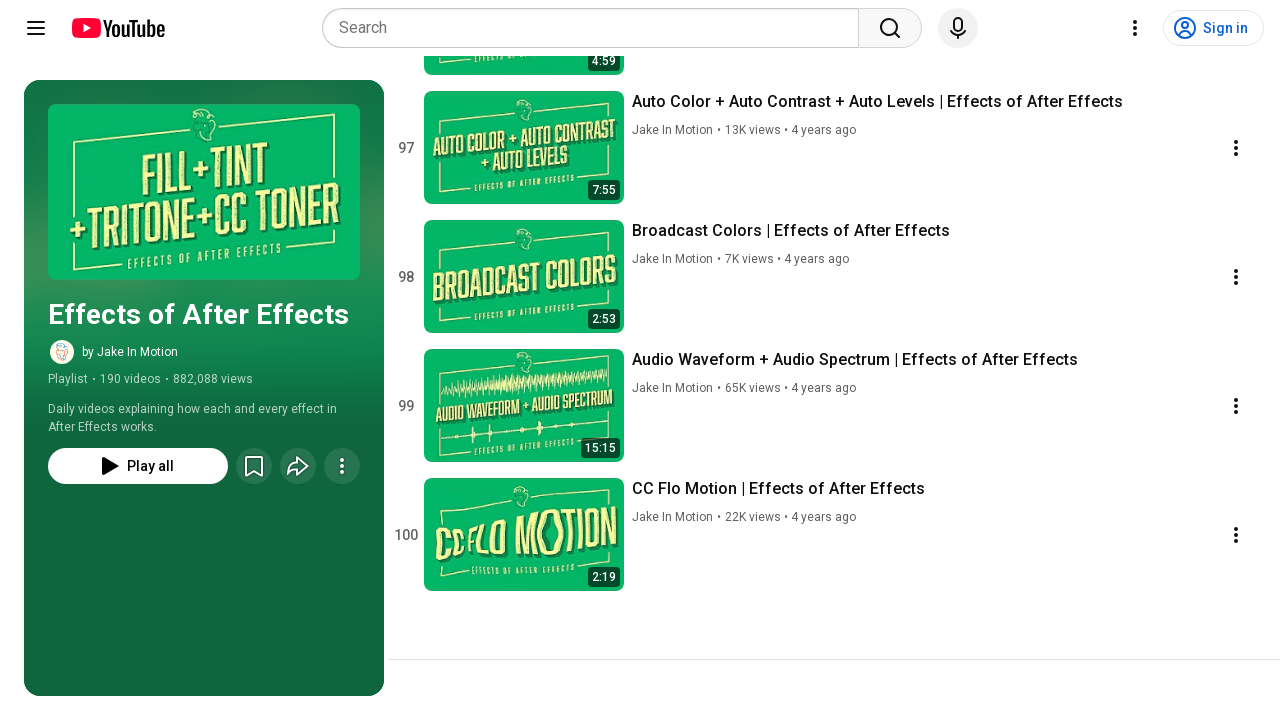

Pressed PageDown to scroll playlist (scroll 32/100)
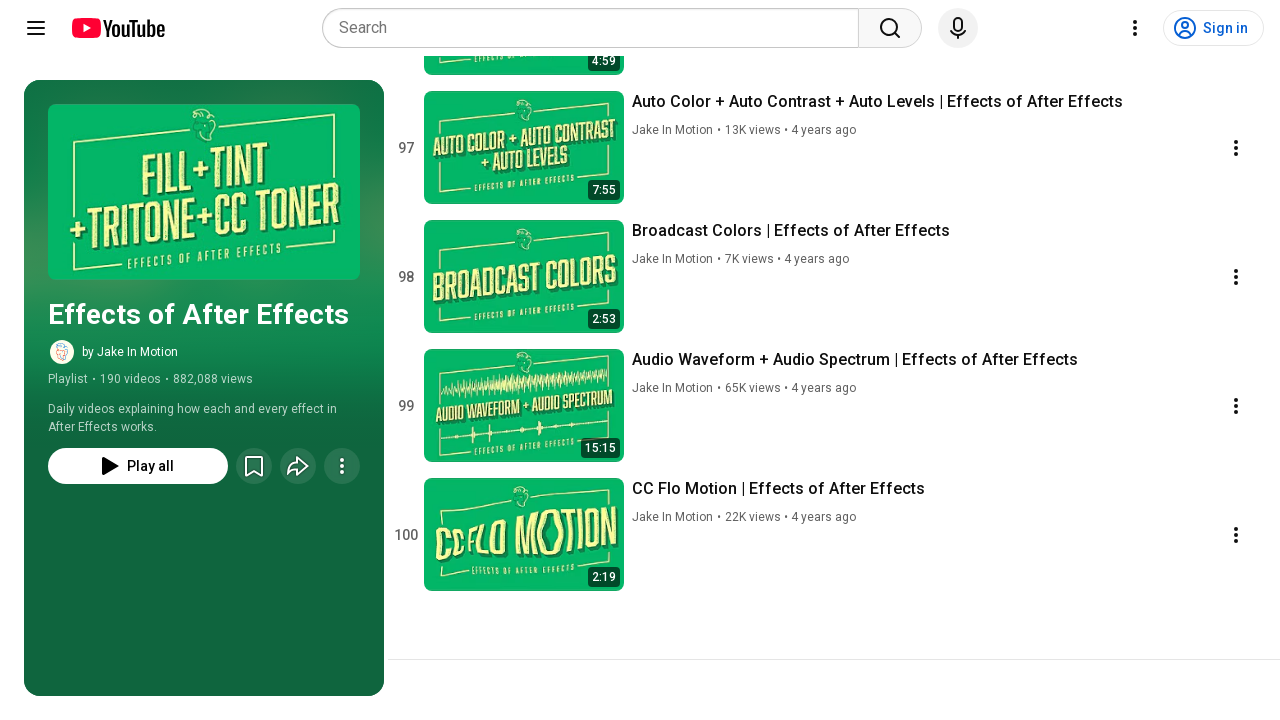

Waited 200ms for content to load
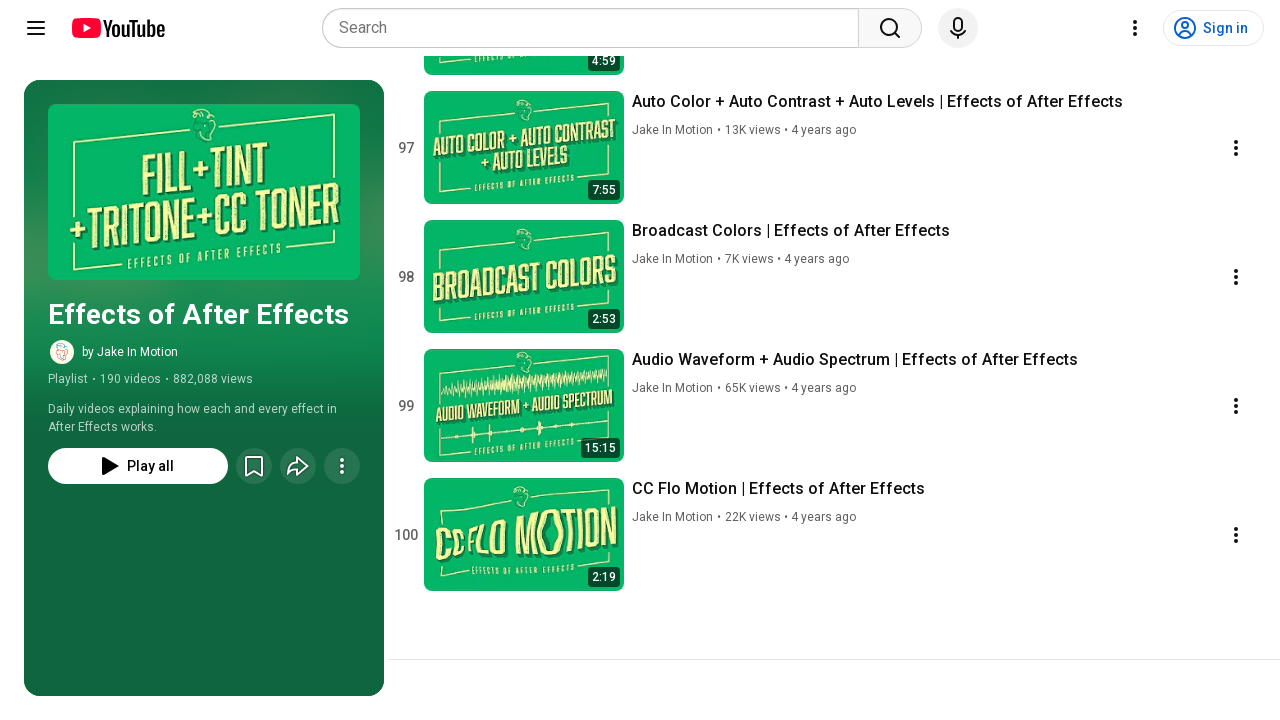

Pressed PageDown to scroll playlist (scroll 33/100)
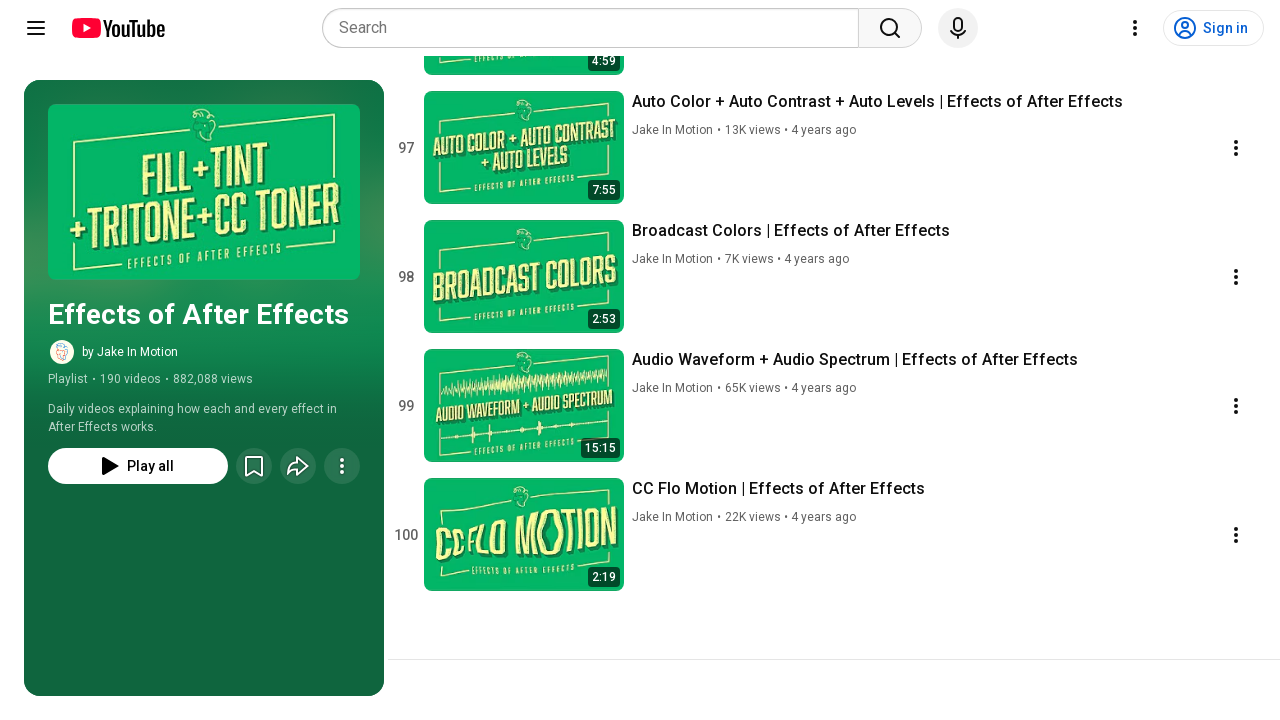

Waited 200ms for content to load
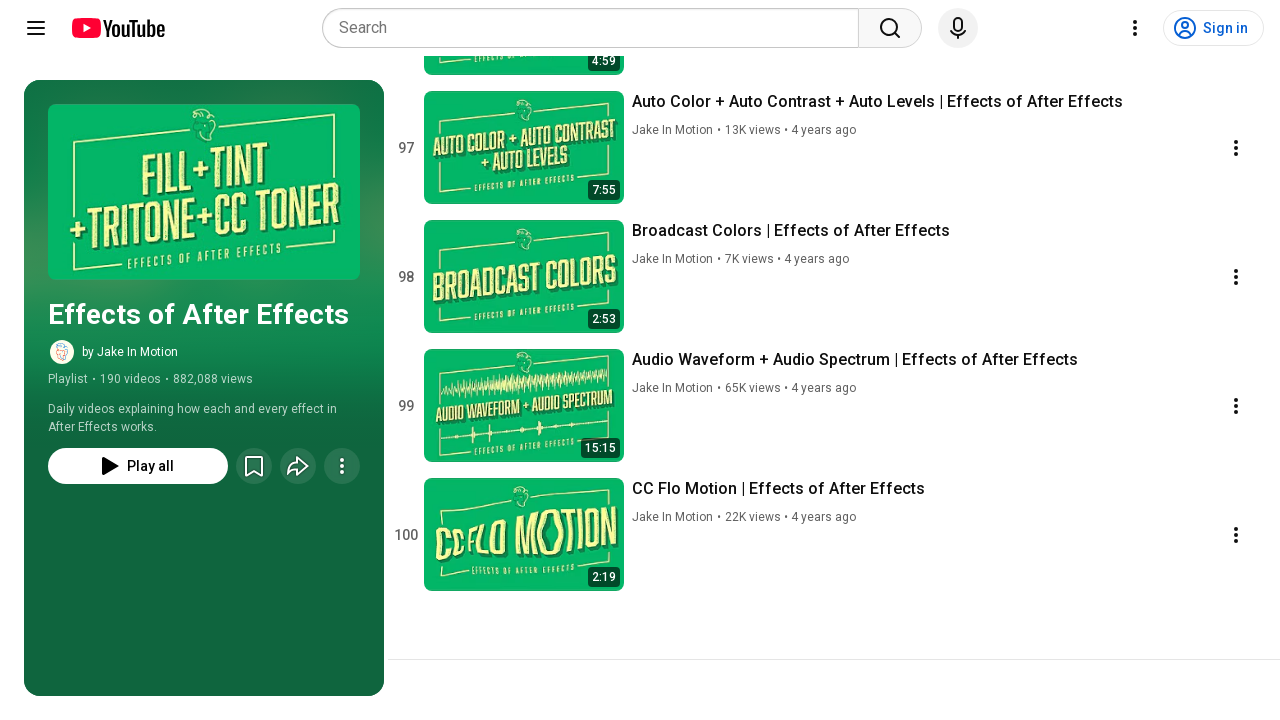

Pressed PageDown to scroll playlist (scroll 34/100)
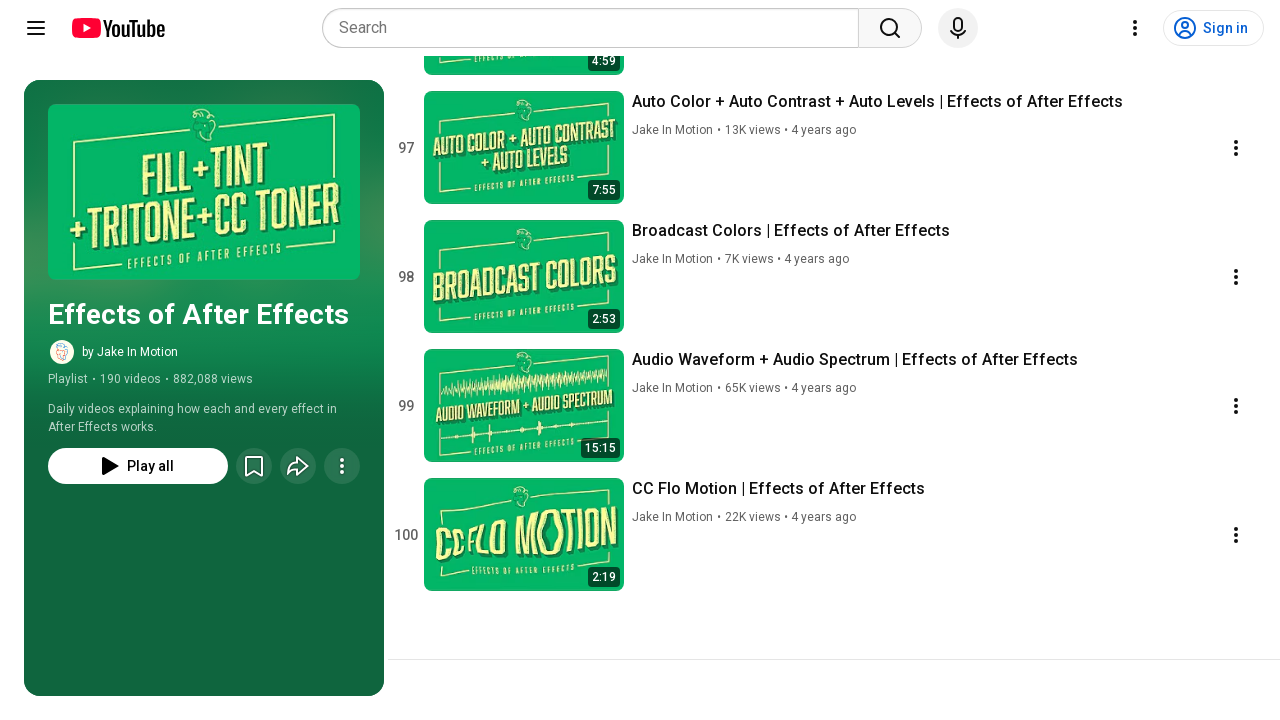

Waited 200ms for content to load
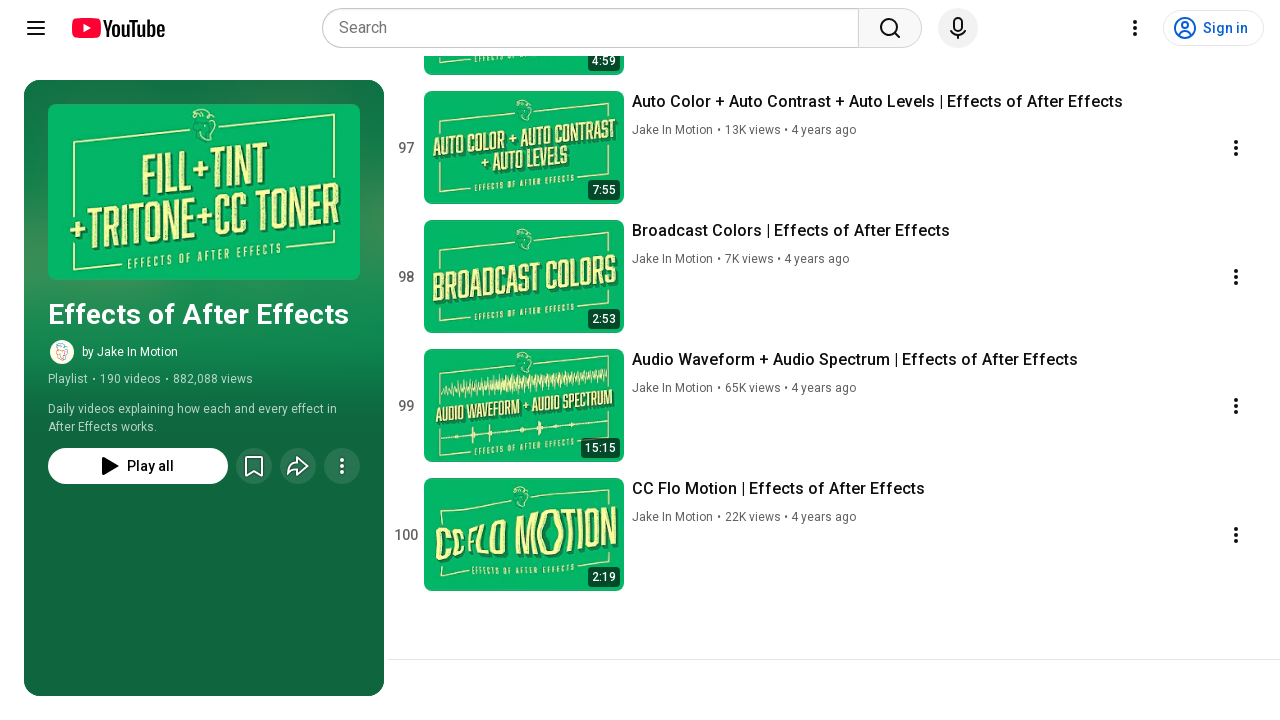

Pressed PageDown to scroll playlist (scroll 35/100)
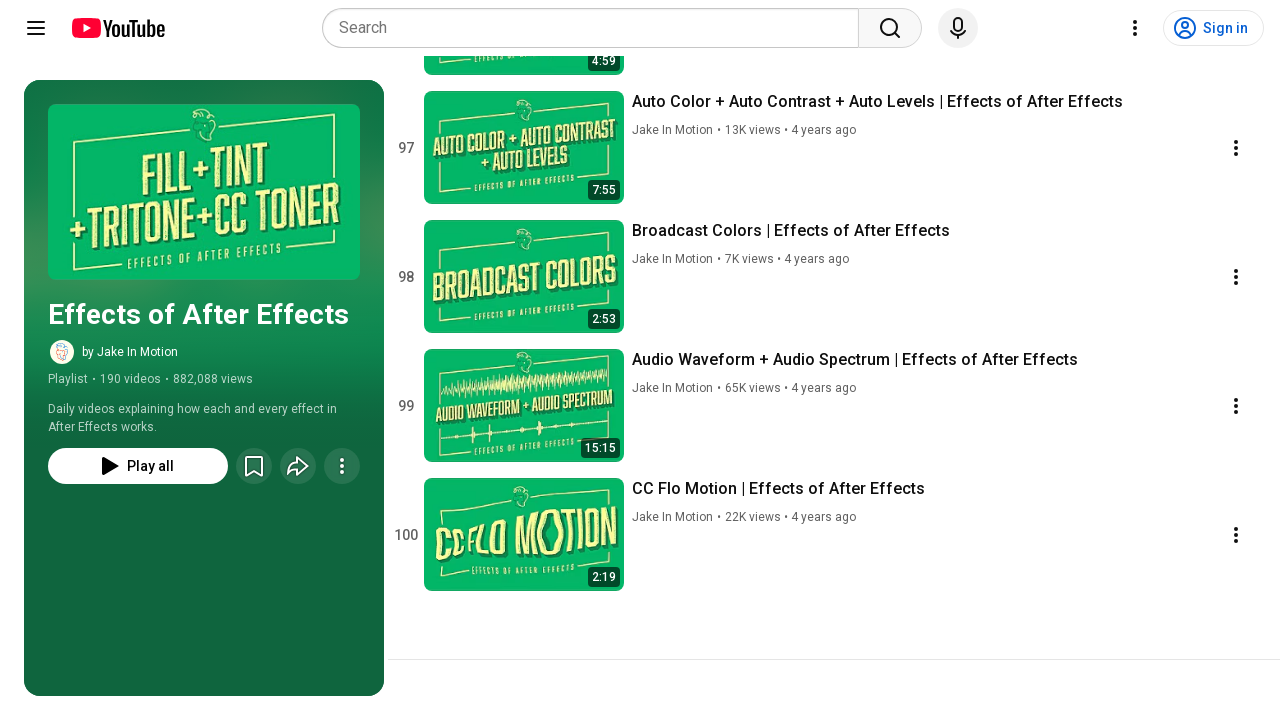

Waited 200ms for content to load
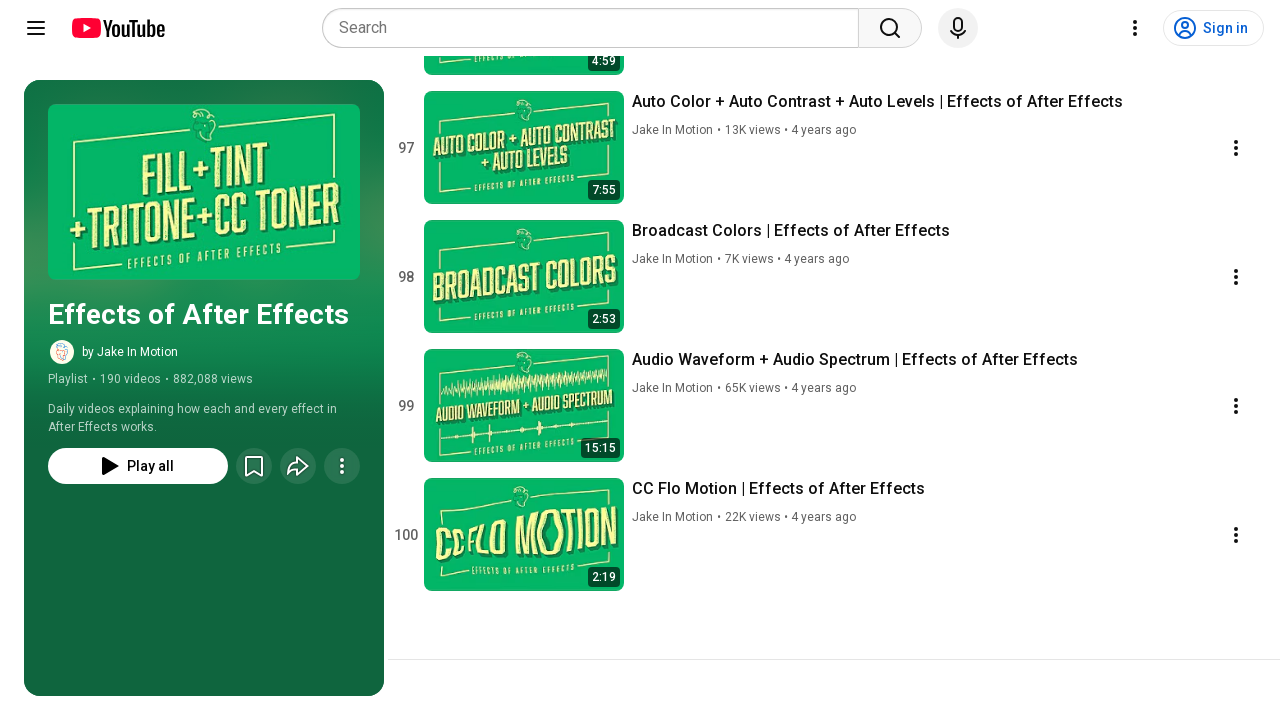

Pressed PageDown to scroll playlist (scroll 36/100)
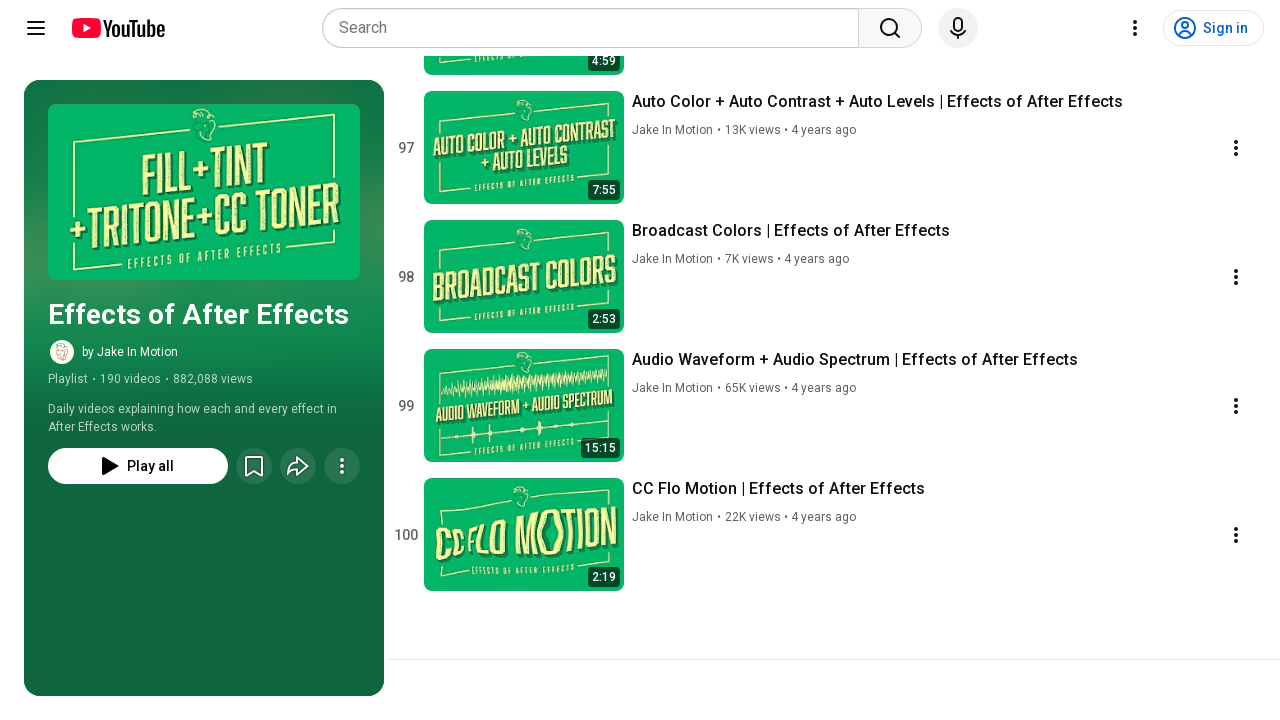

Waited 200ms for content to load
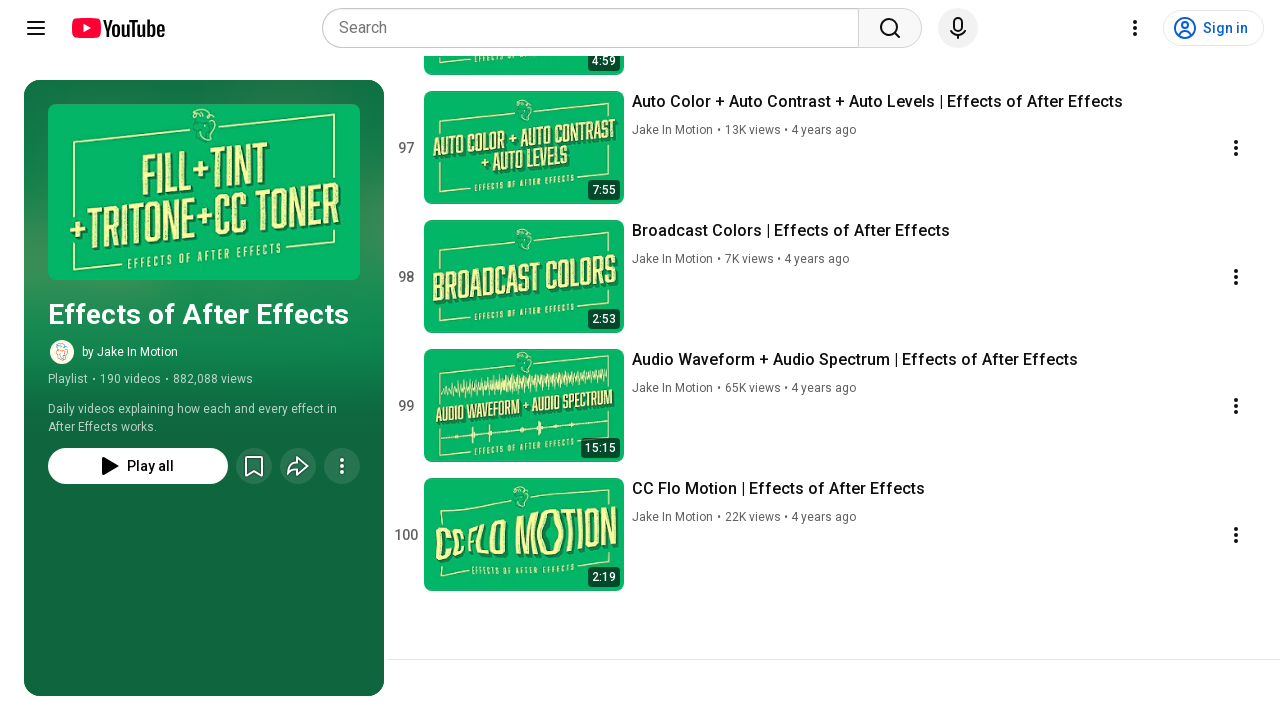

Pressed PageDown to scroll playlist (scroll 37/100)
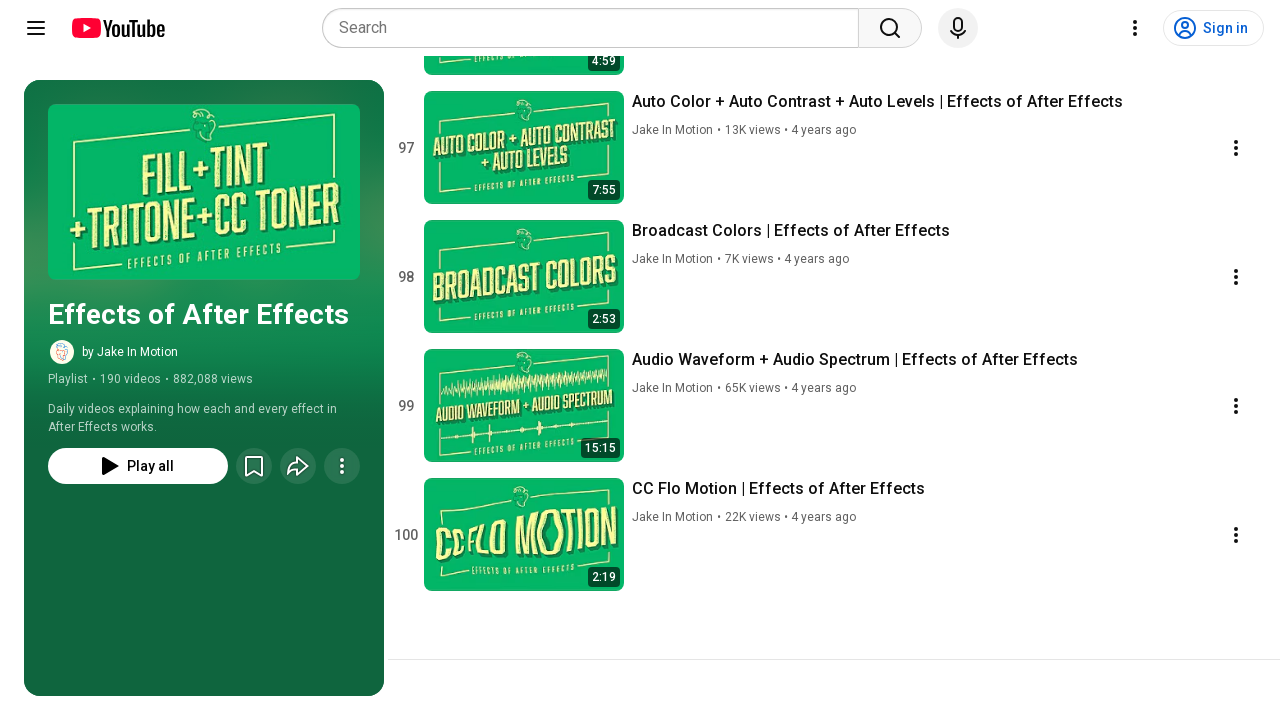

Waited 200ms for content to load
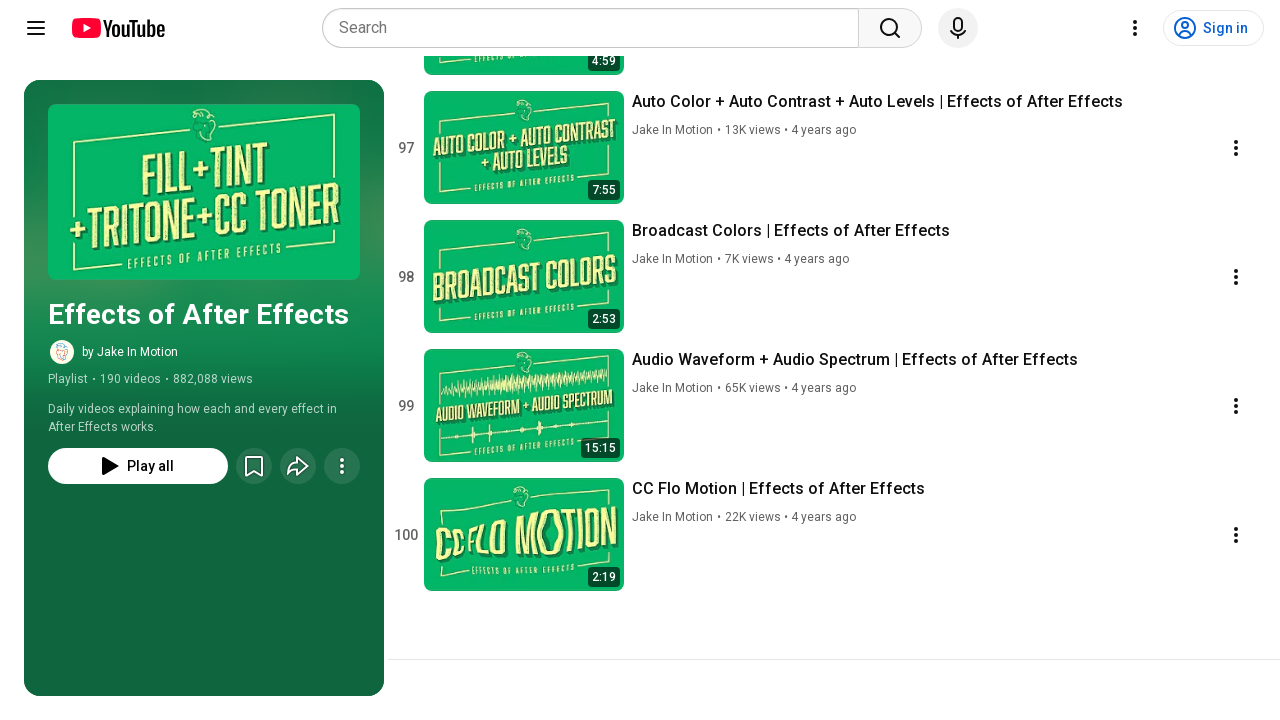

Pressed PageDown to scroll playlist (scroll 38/100)
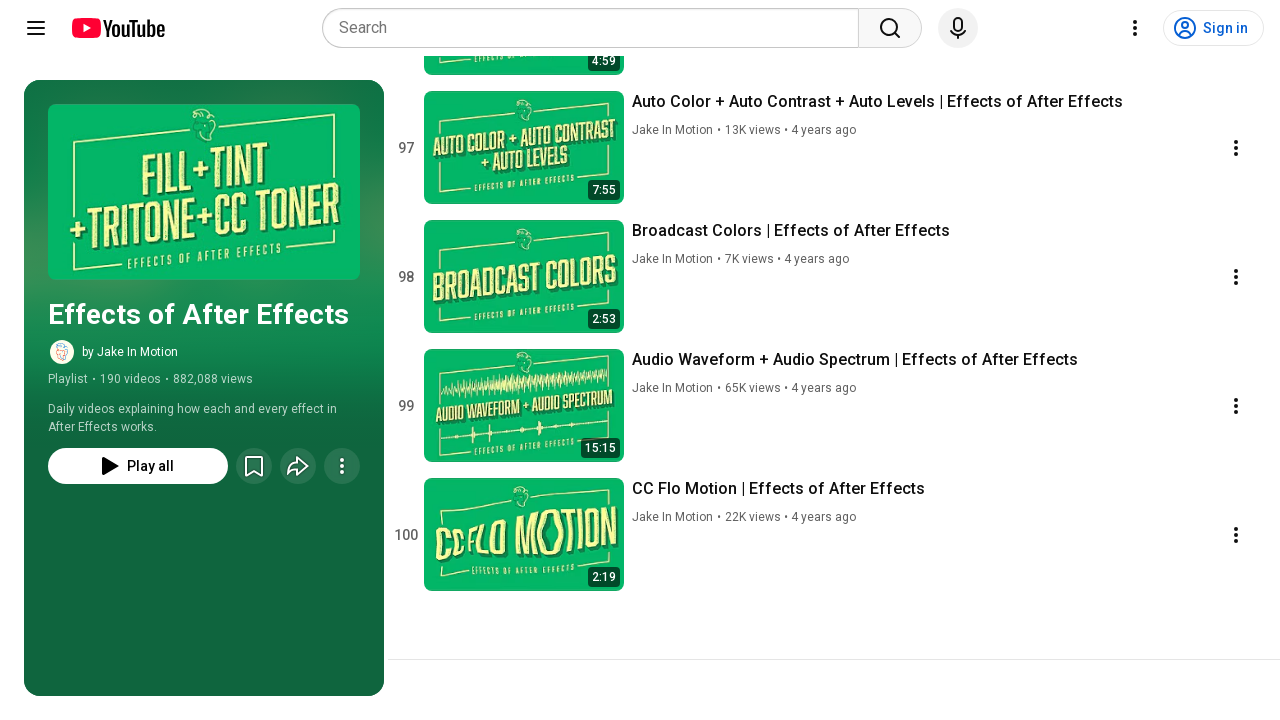

Waited 200ms for content to load
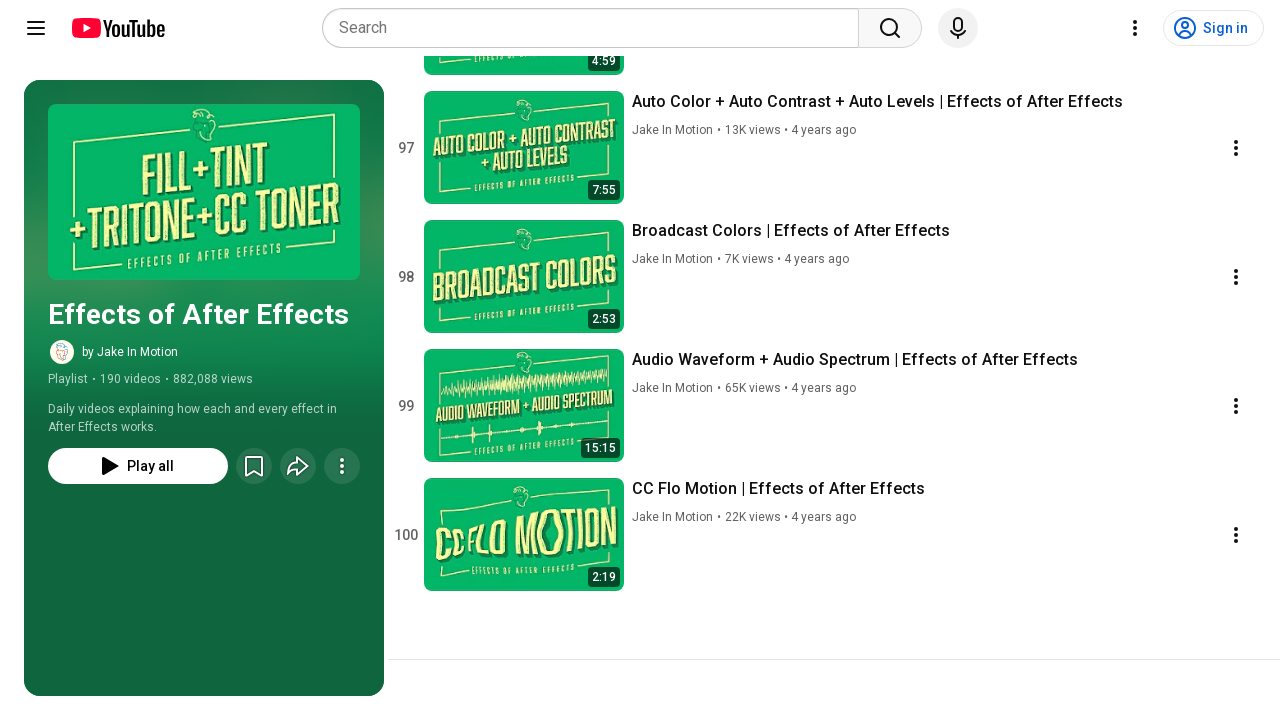

Pressed PageDown to scroll playlist (scroll 39/100)
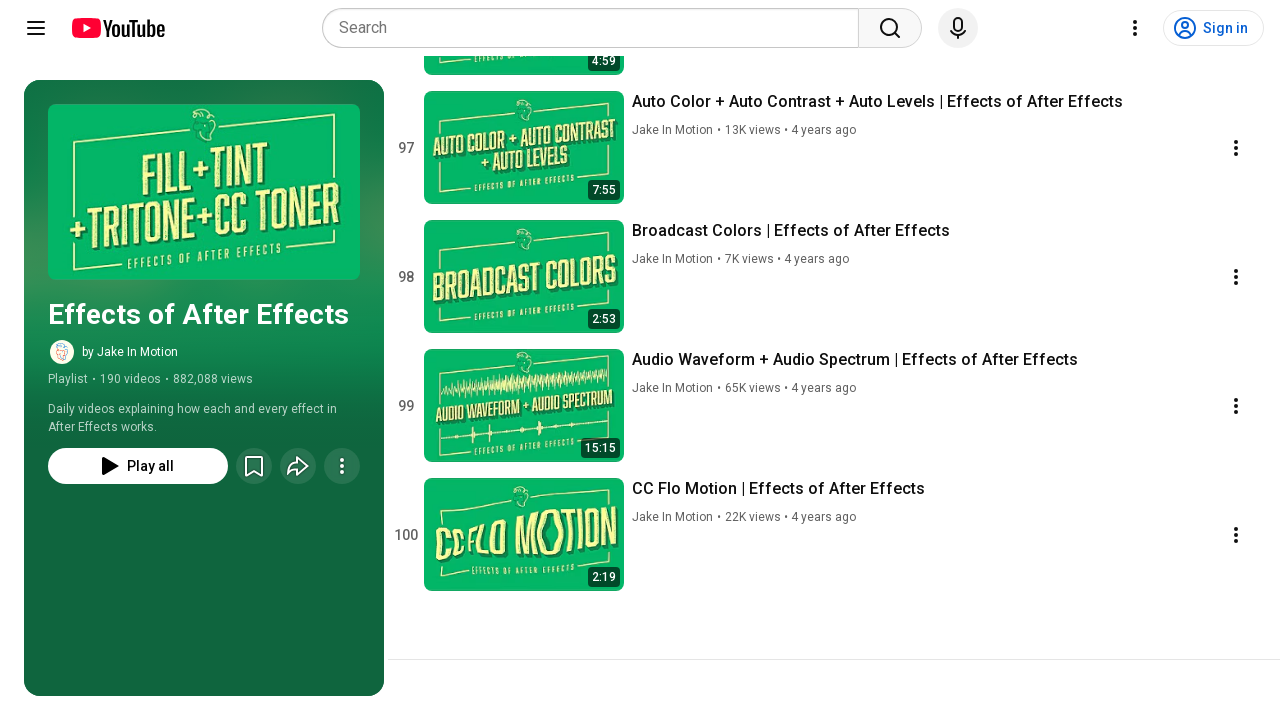

Waited 200ms for content to load
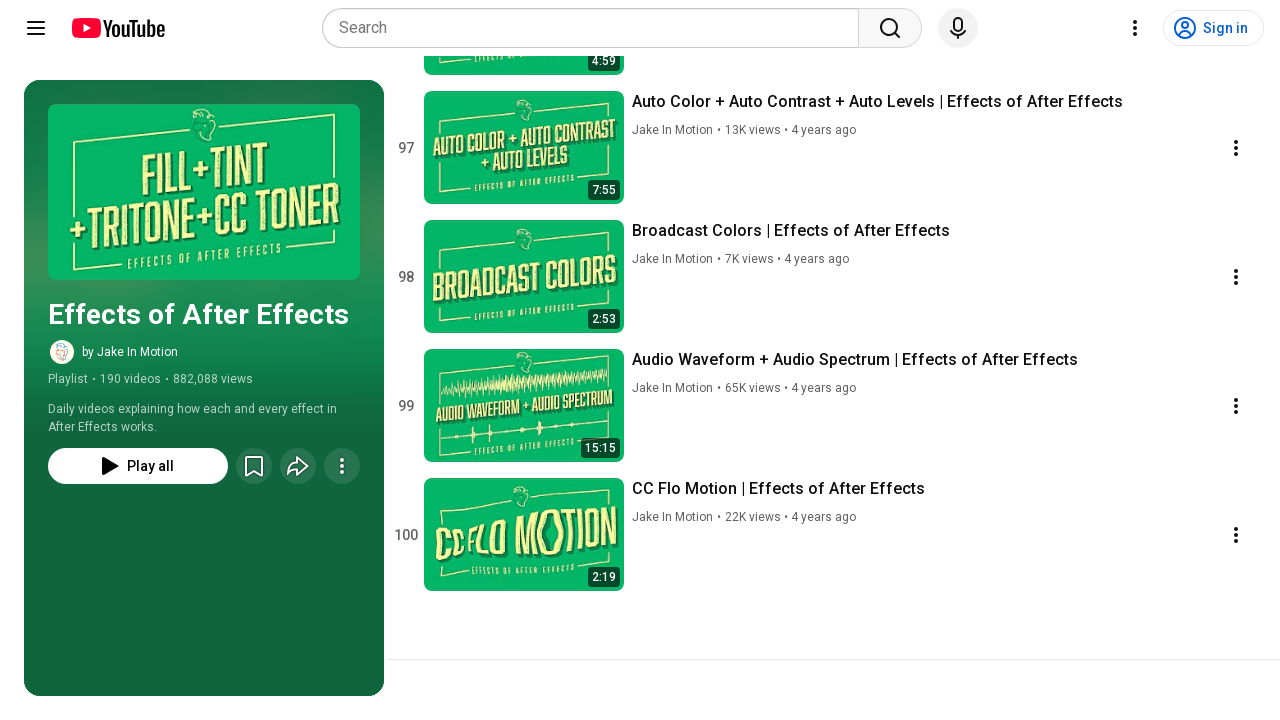

Pressed PageDown to scroll playlist (scroll 40/100)
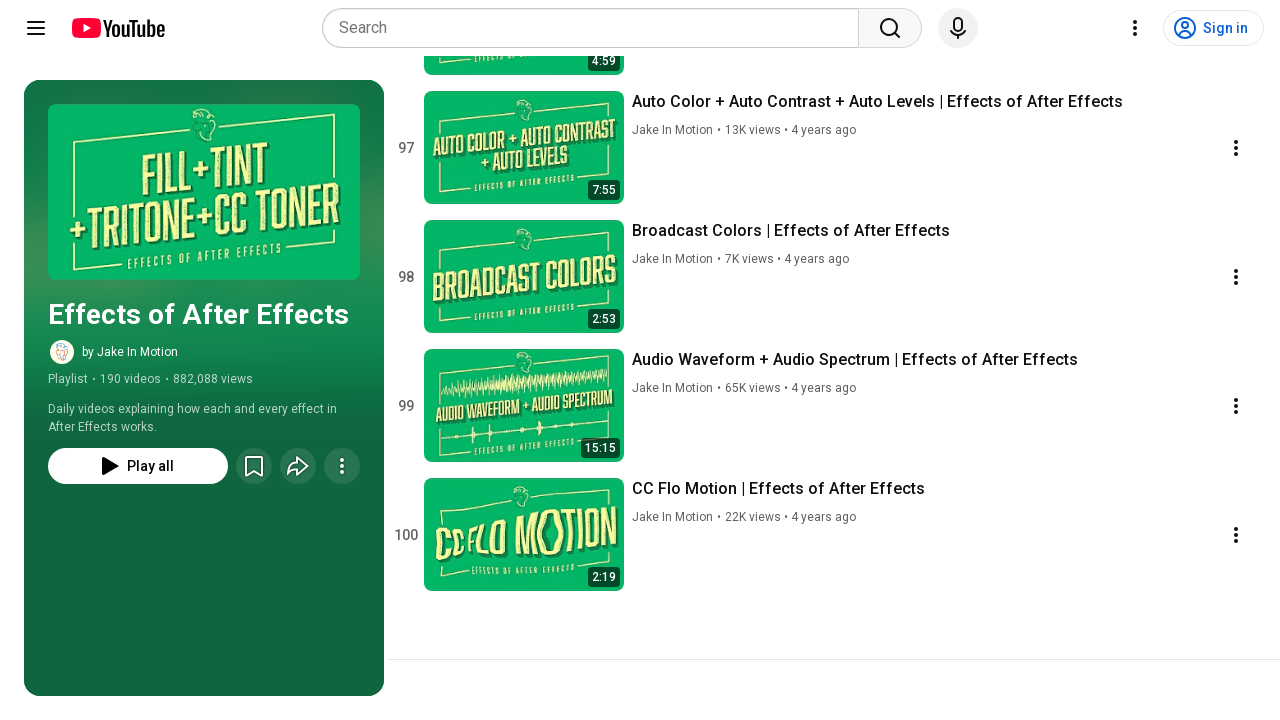

Waited 200ms for content to load
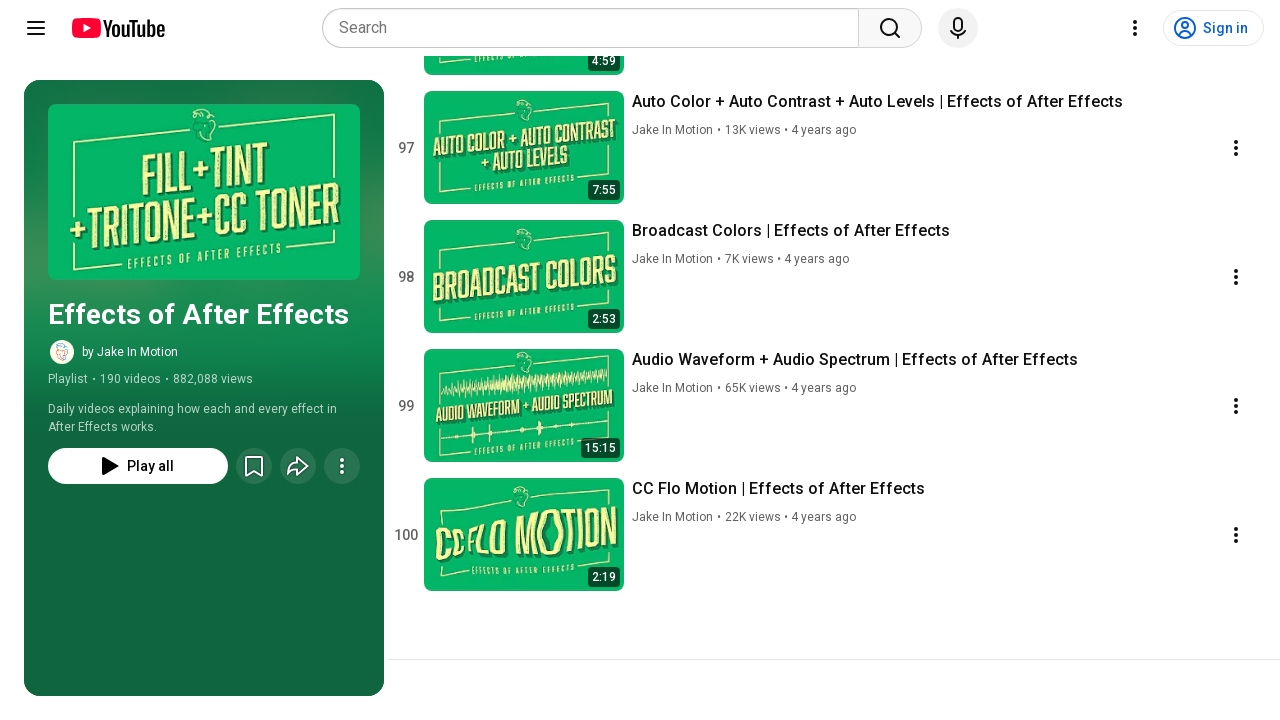

Pressed PageDown to scroll playlist (scroll 41/100)
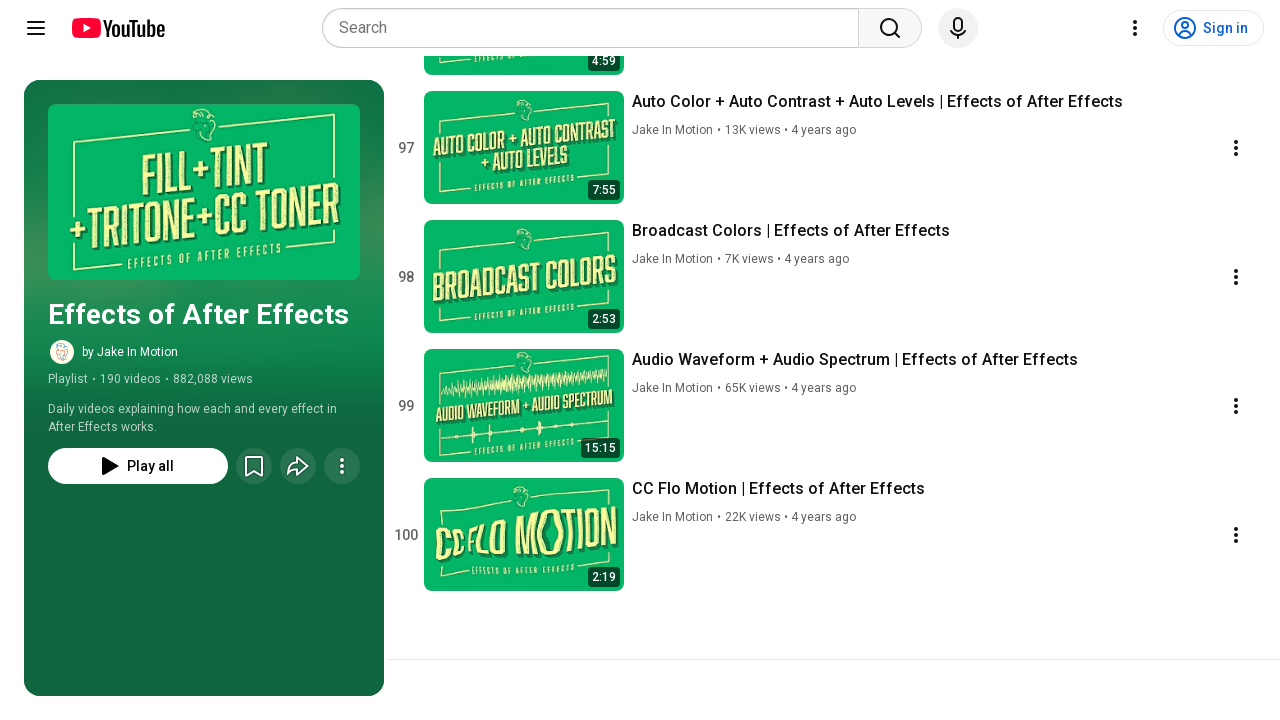

Waited 200ms for content to load
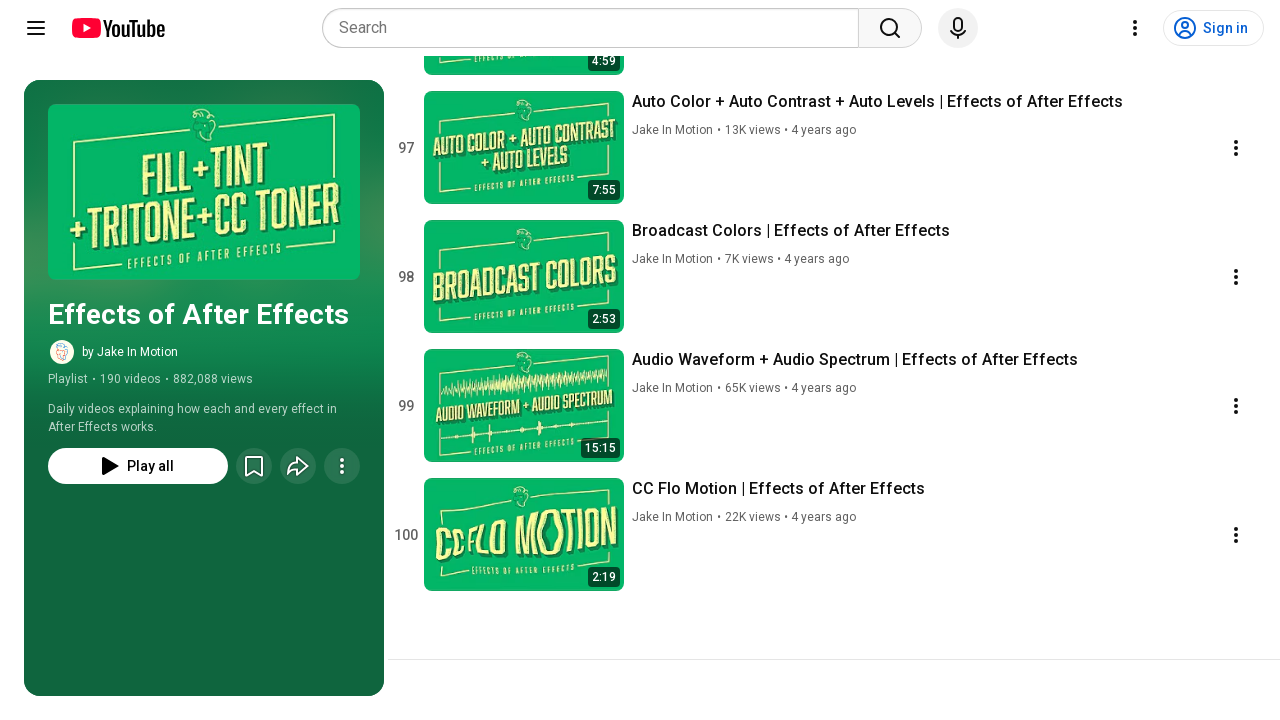

Pressed PageDown to scroll playlist (scroll 42/100)
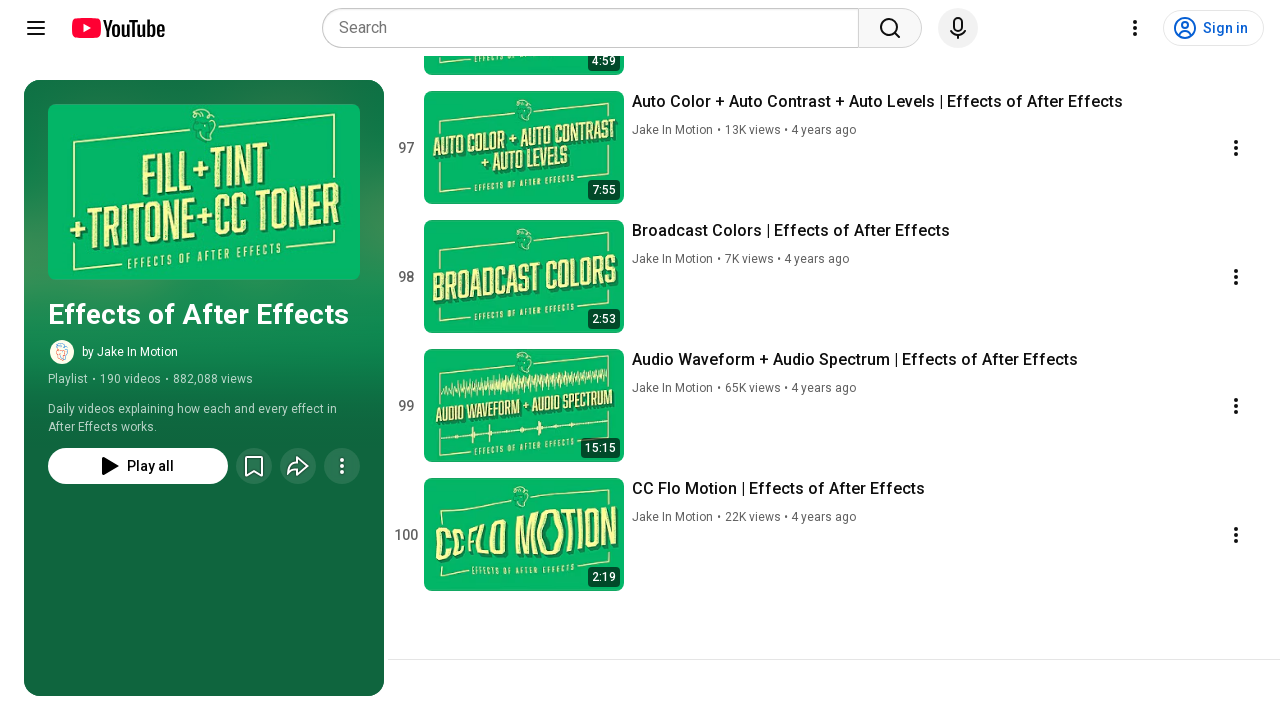

Waited 200ms for content to load
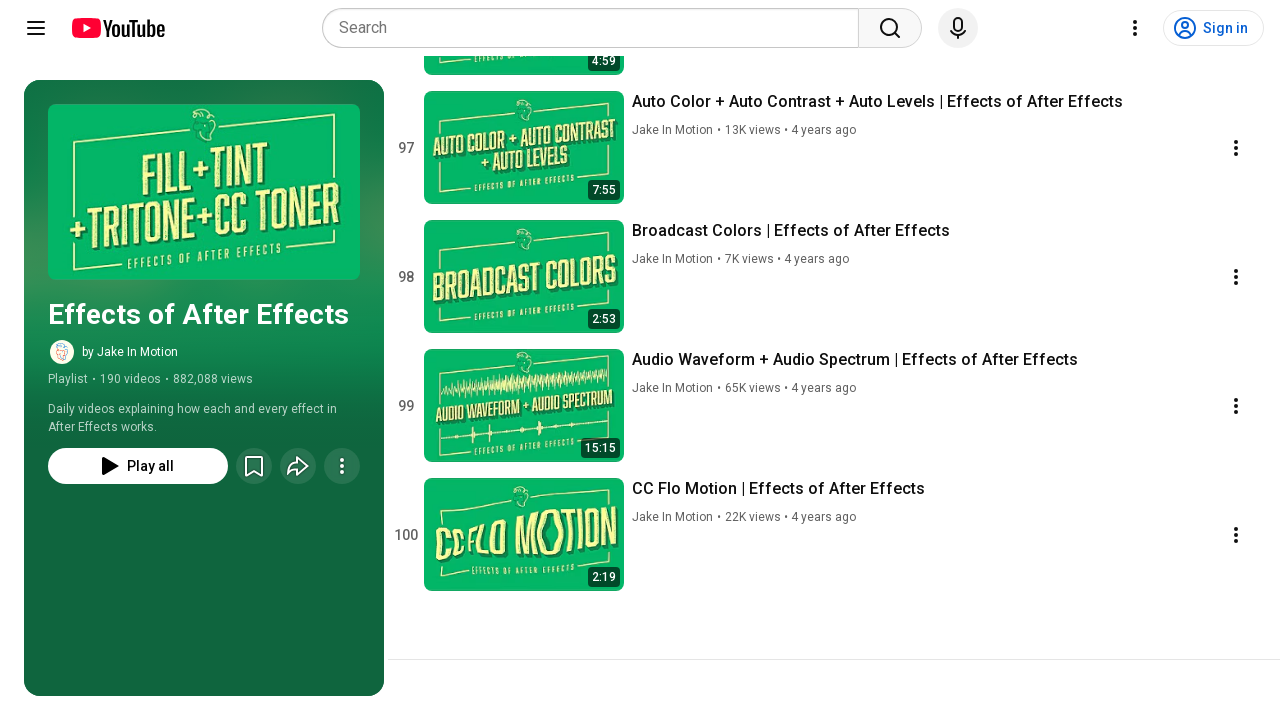

Pressed PageDown to scroll playlist (scroll 43/100)
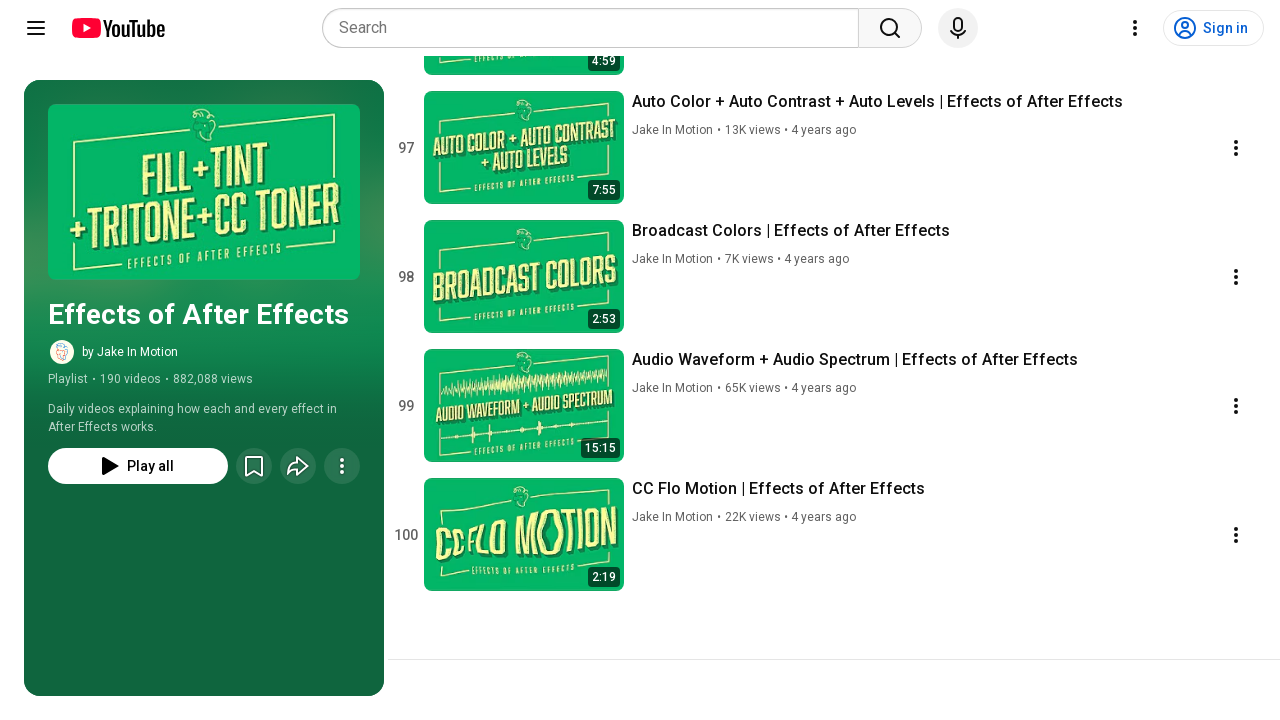

Waited 200ms for content to load
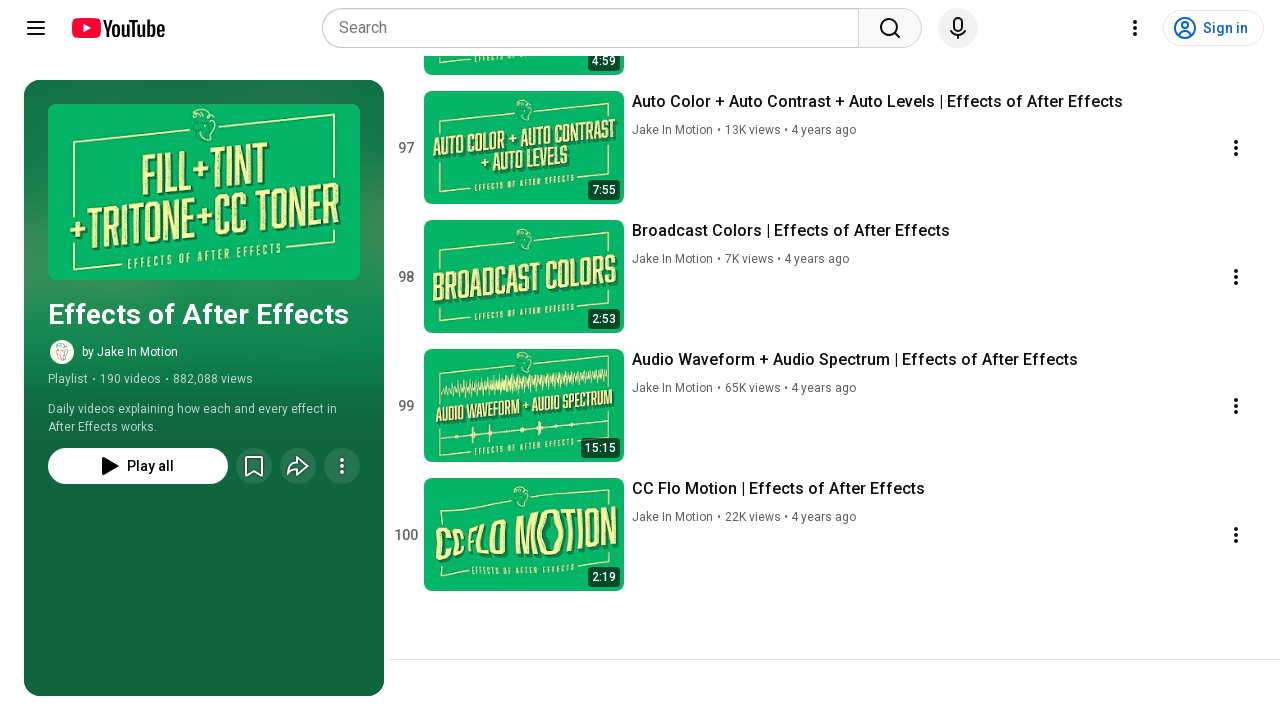

Pressed PageDown to scroll playlist (scroll 44/100)
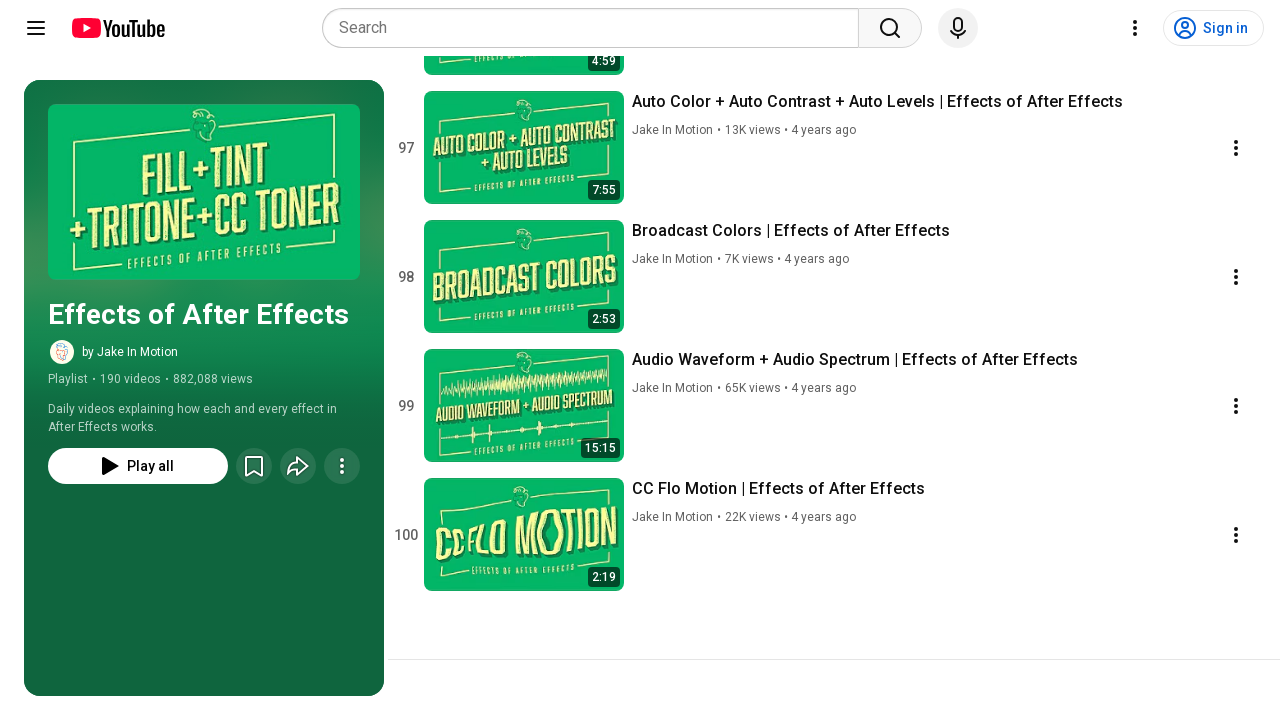

Waited 200ms for content to load
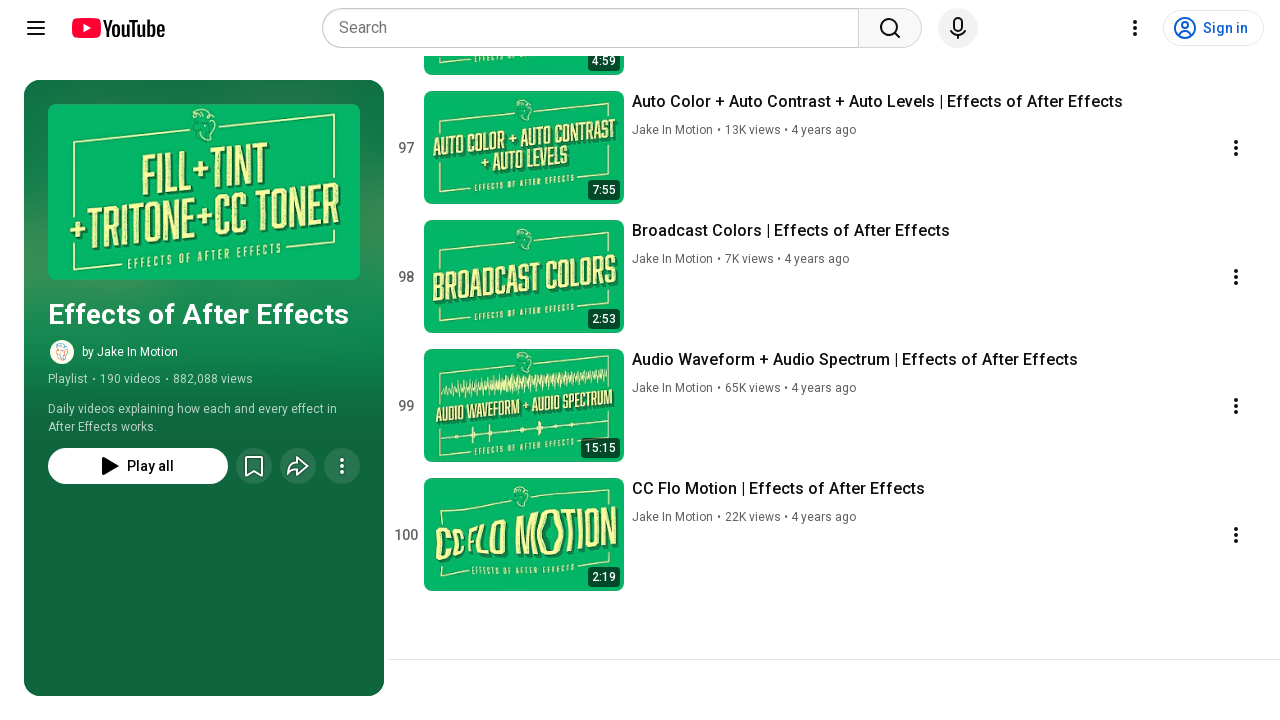

Pressed PageDown to scroll playlist (scroll 45/100)
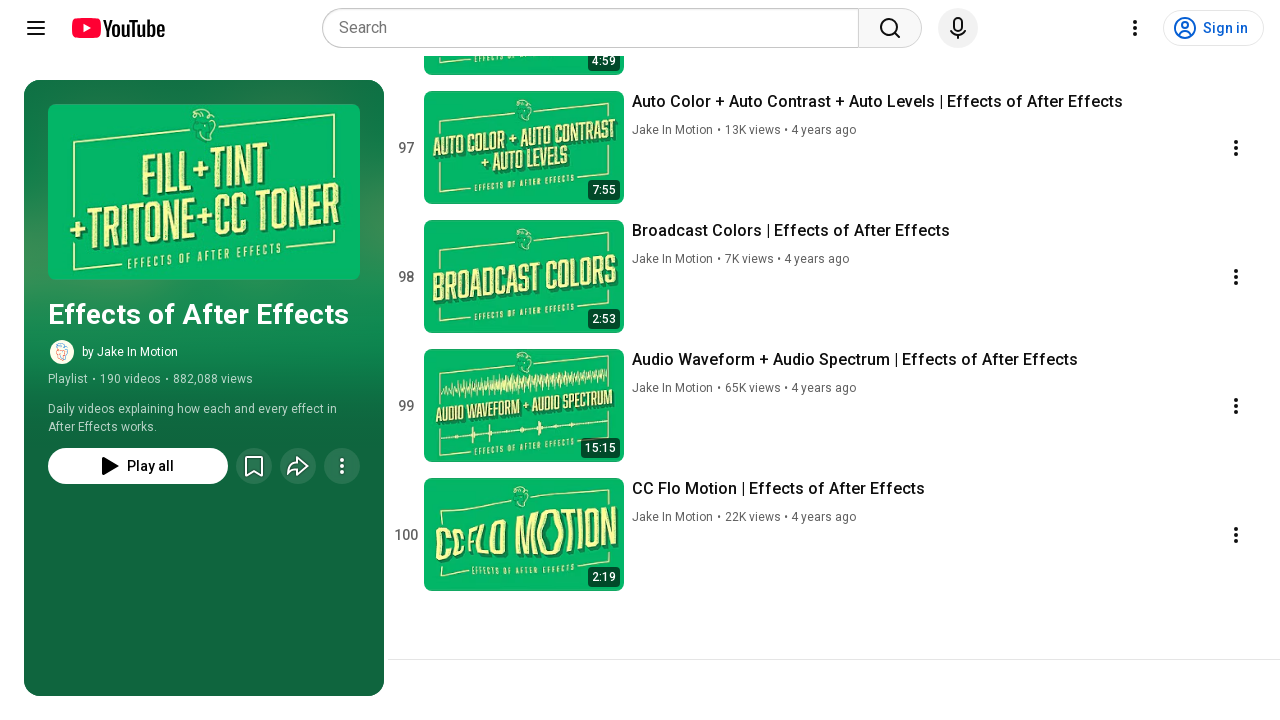

Waited 200ms for content to load
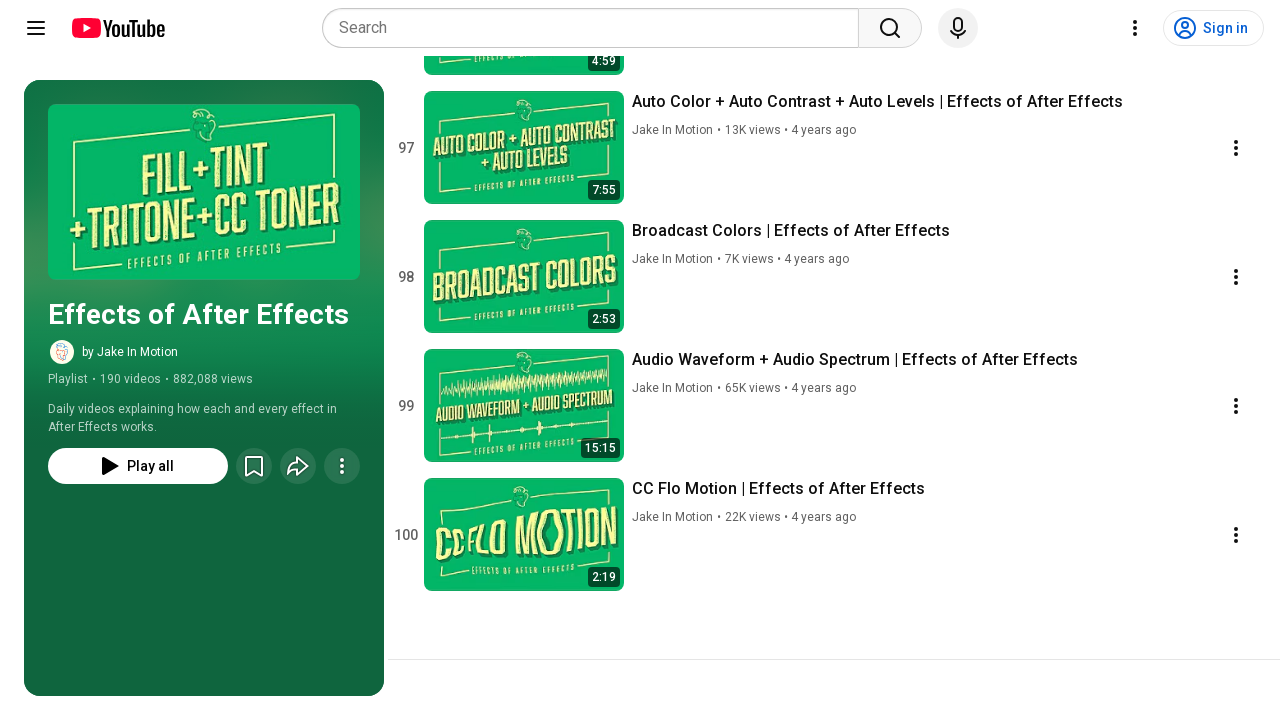

Pressed PageDown to scroll playlist (scroll 46/100)
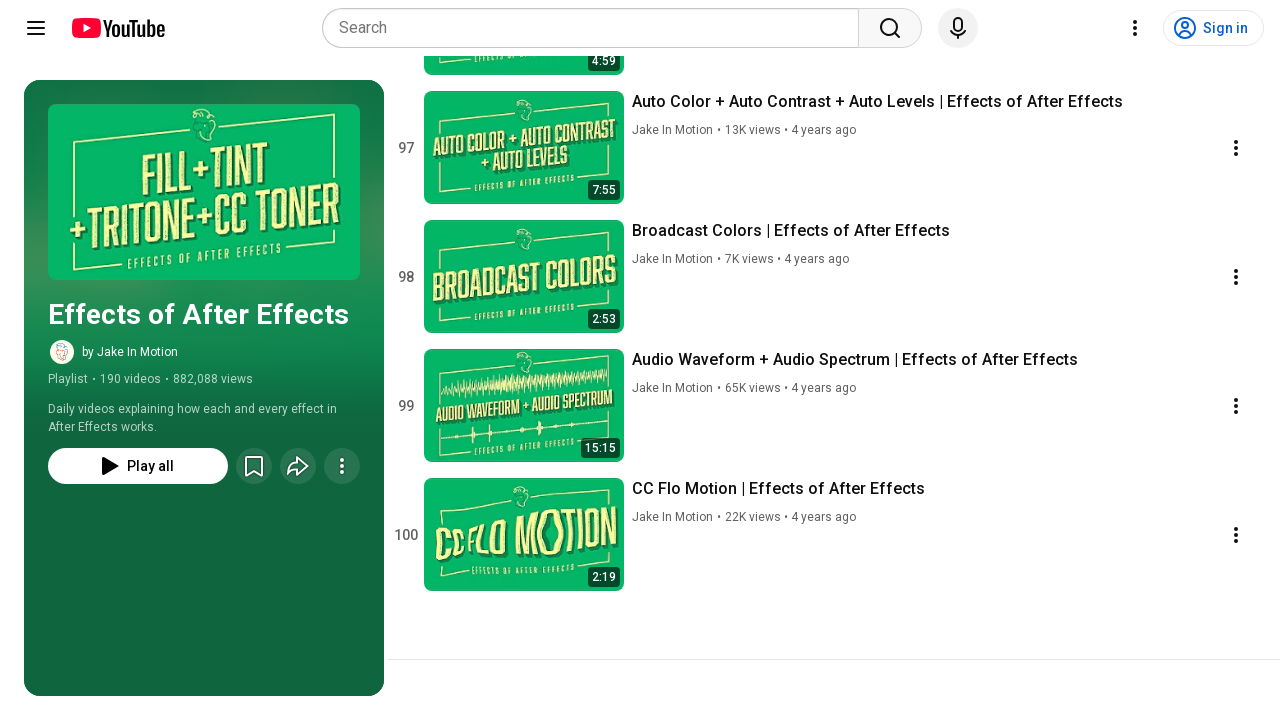

Waited 200ms for content to load
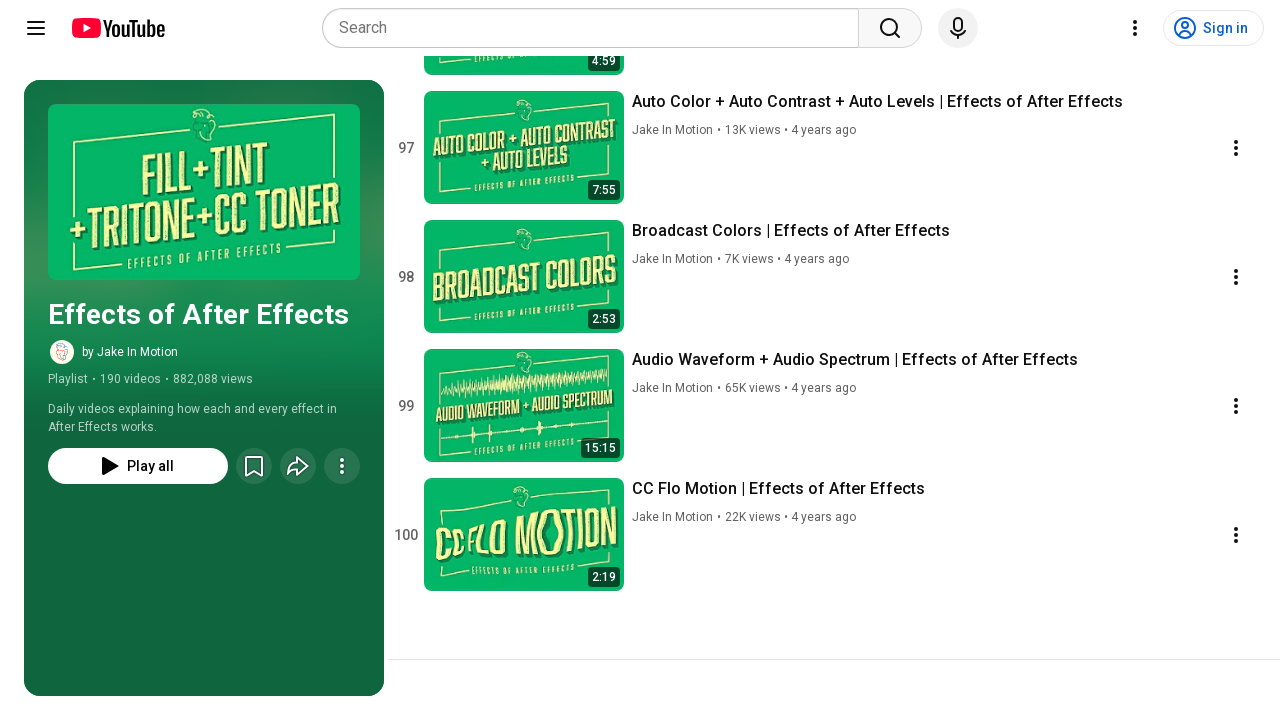

Pressed PageDown to scroll playlist (scroll 47/100)
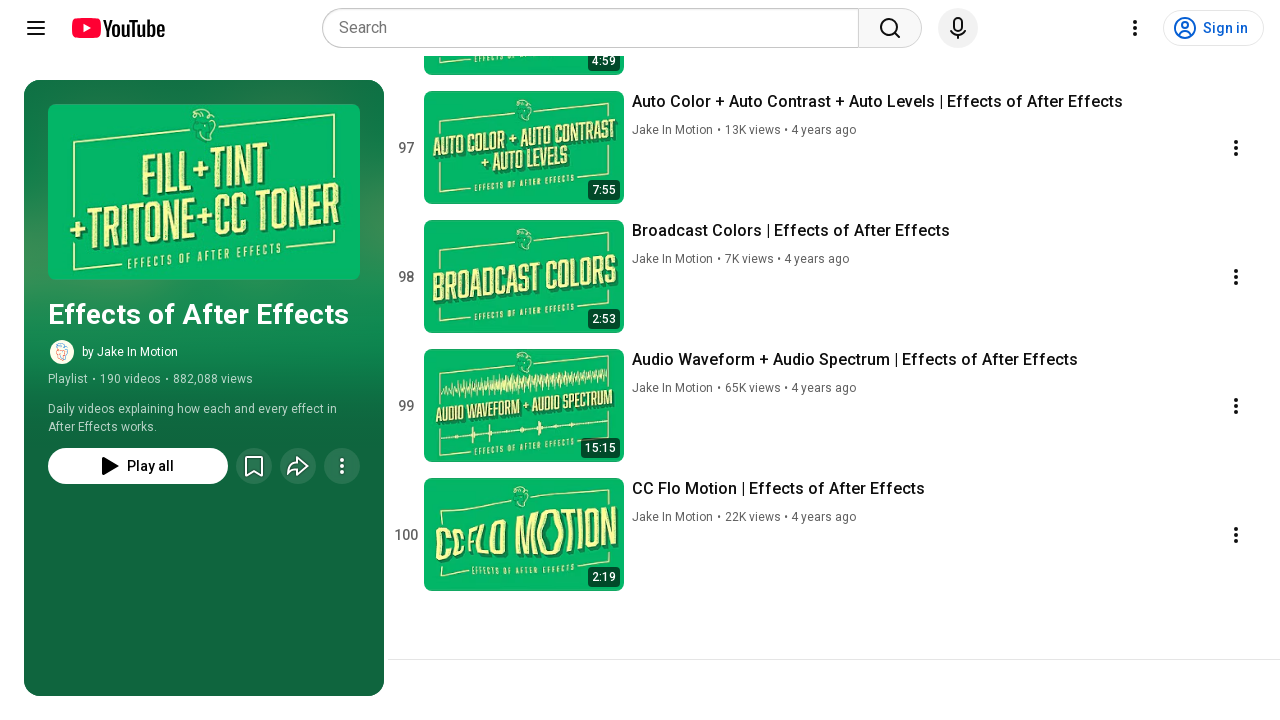

Waited 200ms for content to load
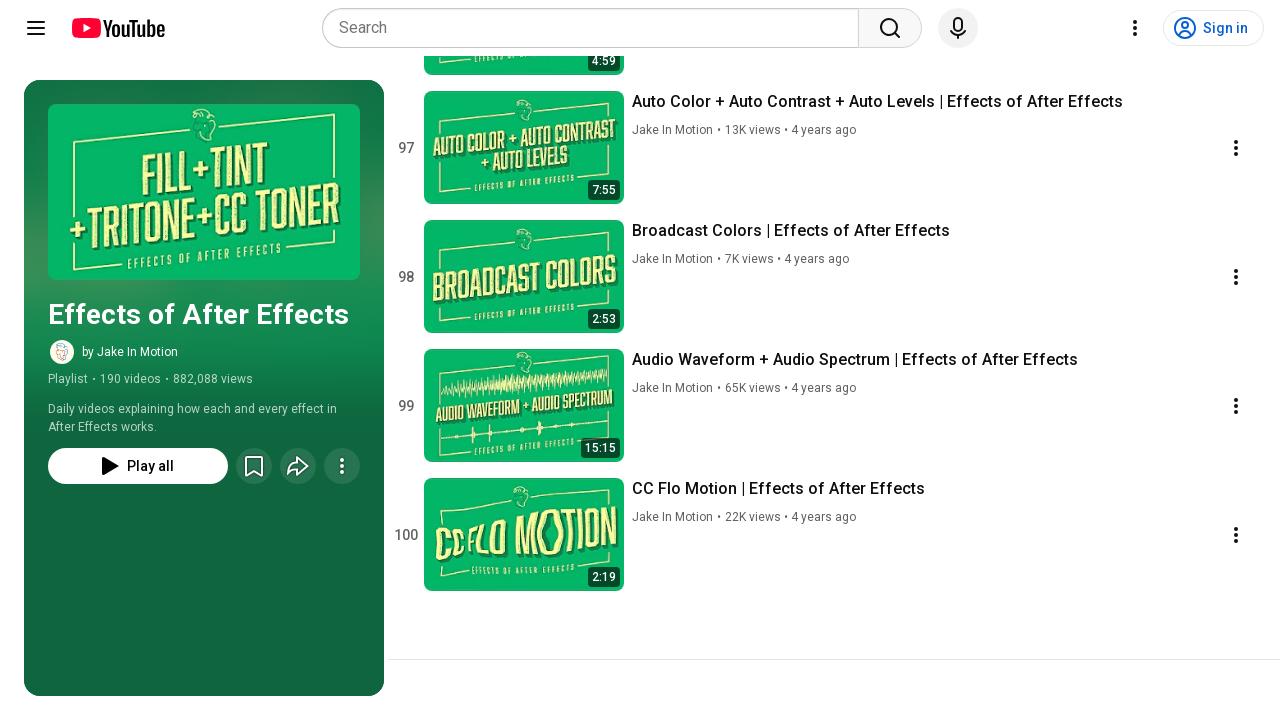

Pressed PageDown to scroll playlist (scroll 48/100)
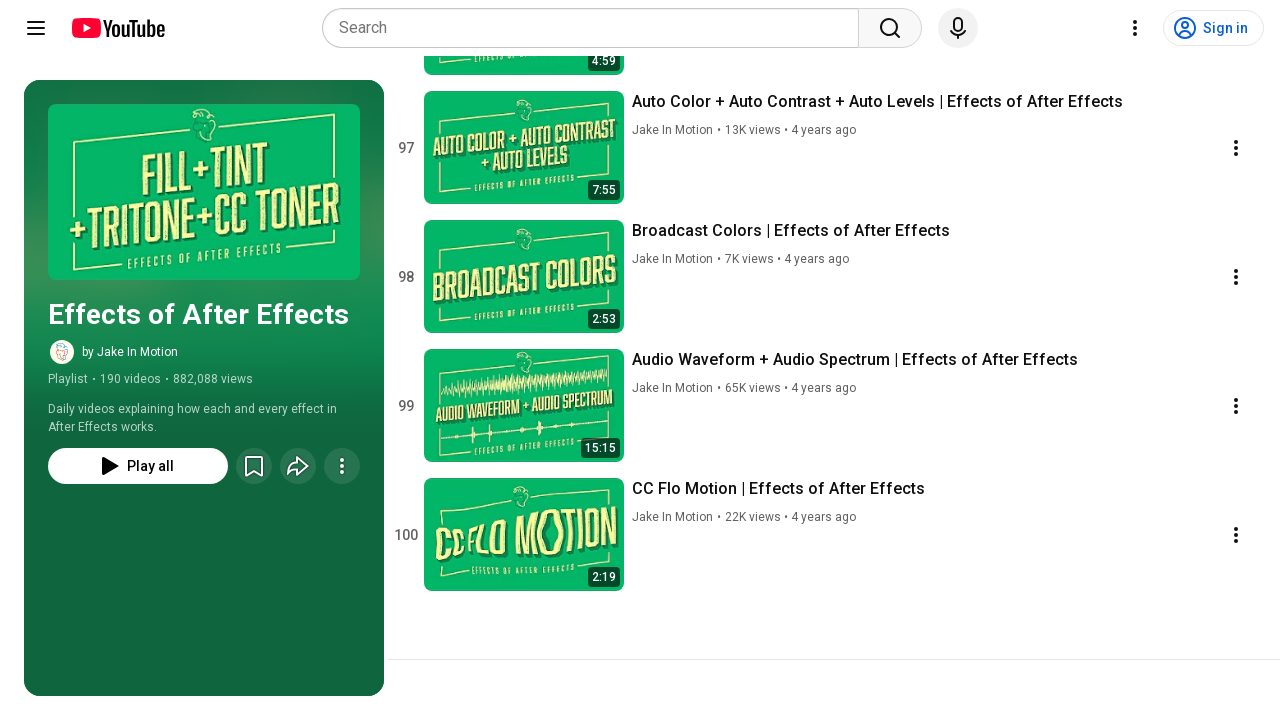

Waited 200ms for content to load
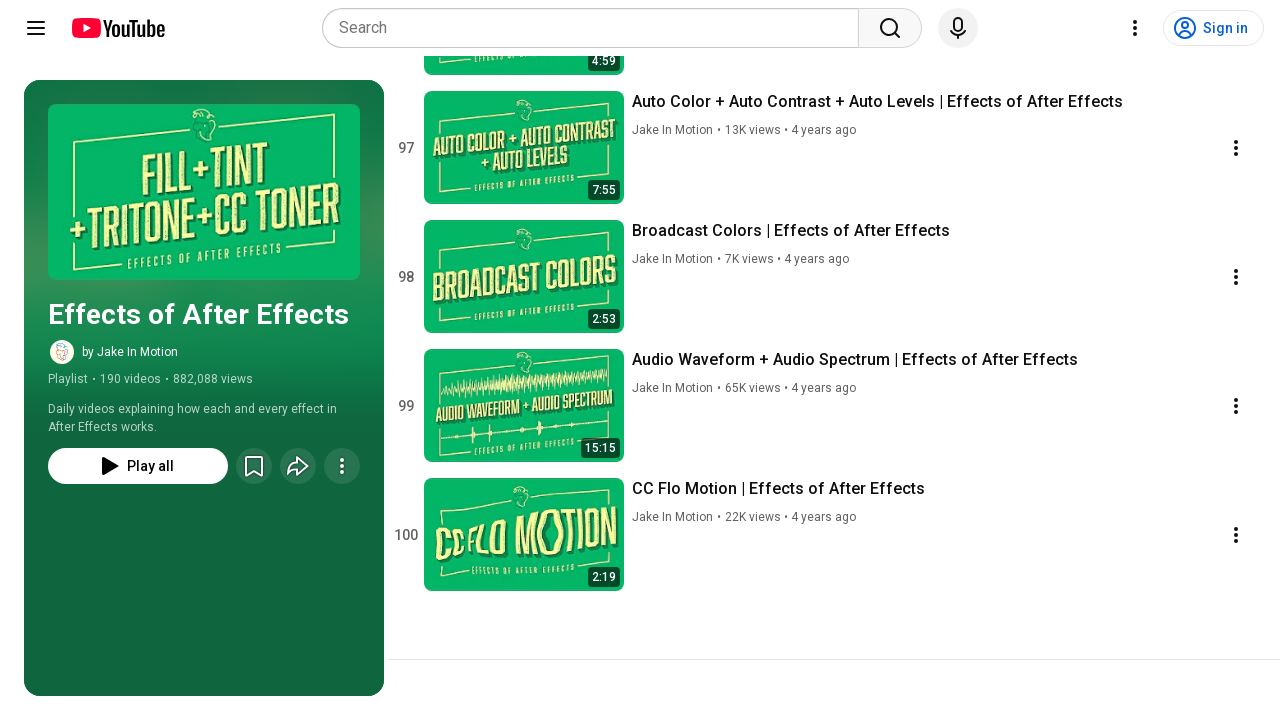

Pressed PageDown to scroll playlist (scroll 49/100)
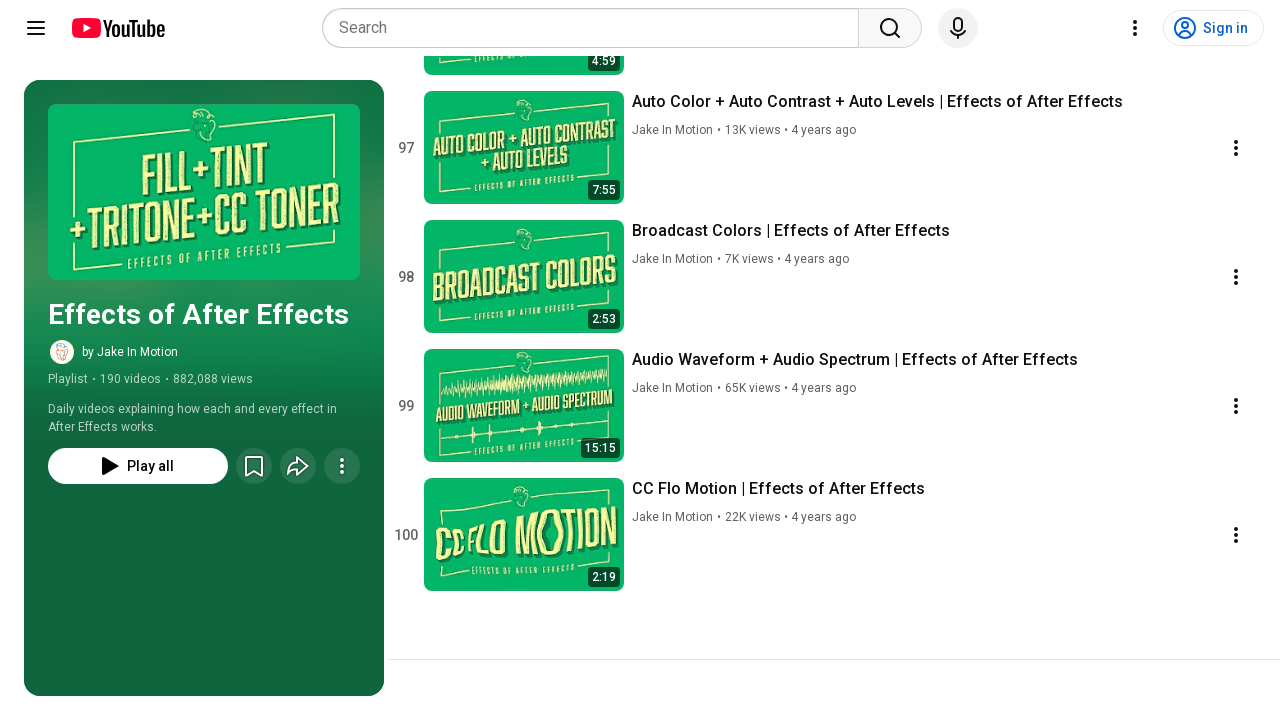

Waited 200ms for content to load
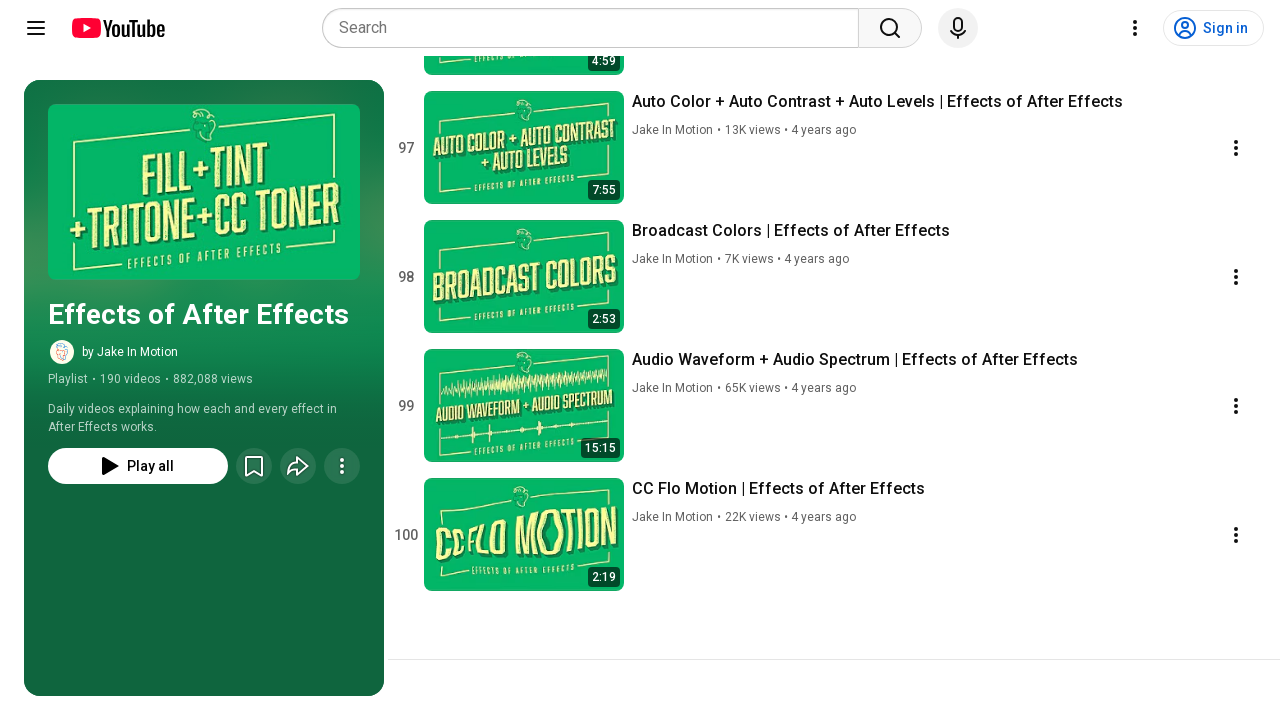

Pressed PageDown to scroll playlist (scroll 50/100)
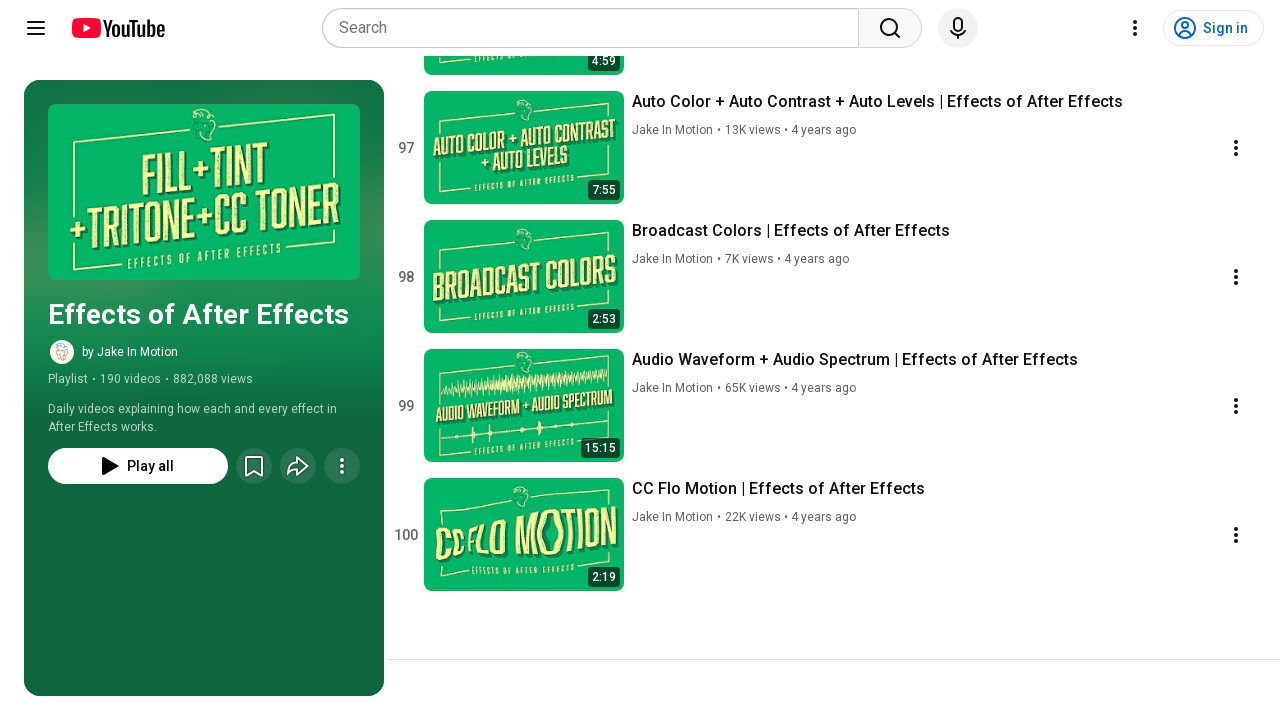

Waited 200ms for content to load
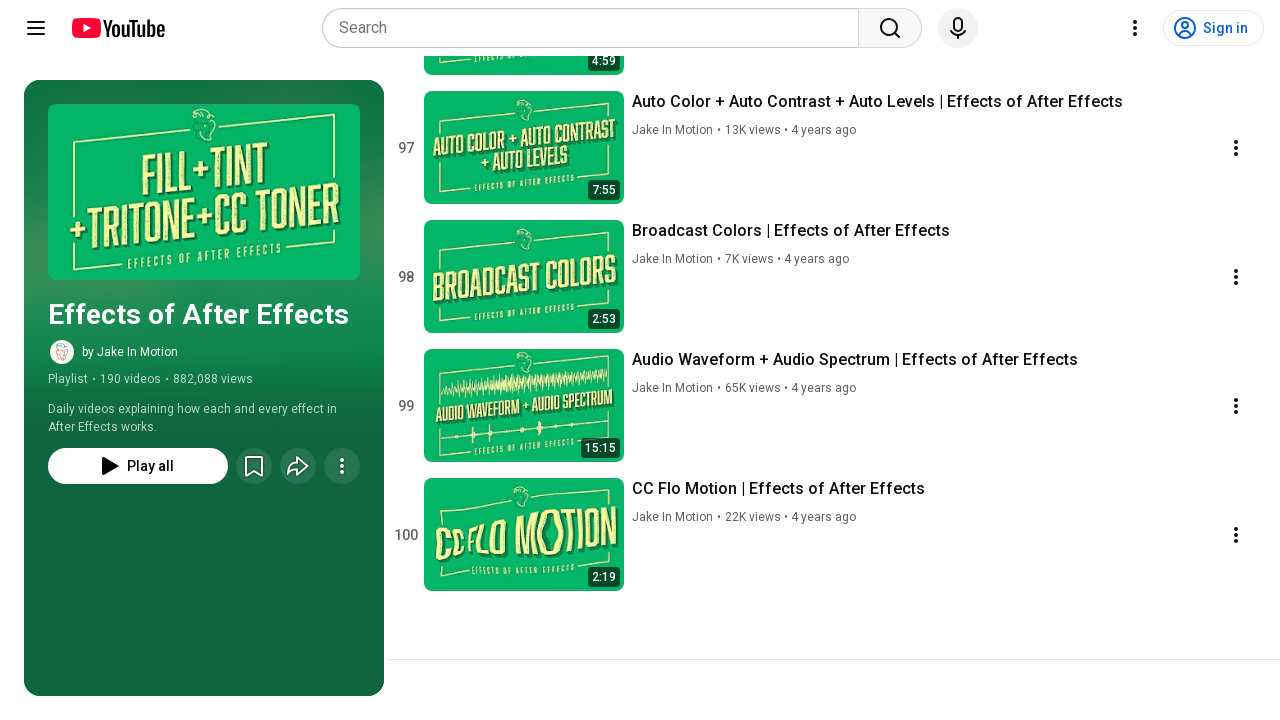

Pressed PageDown to scroll playlist (scroll 51/100)
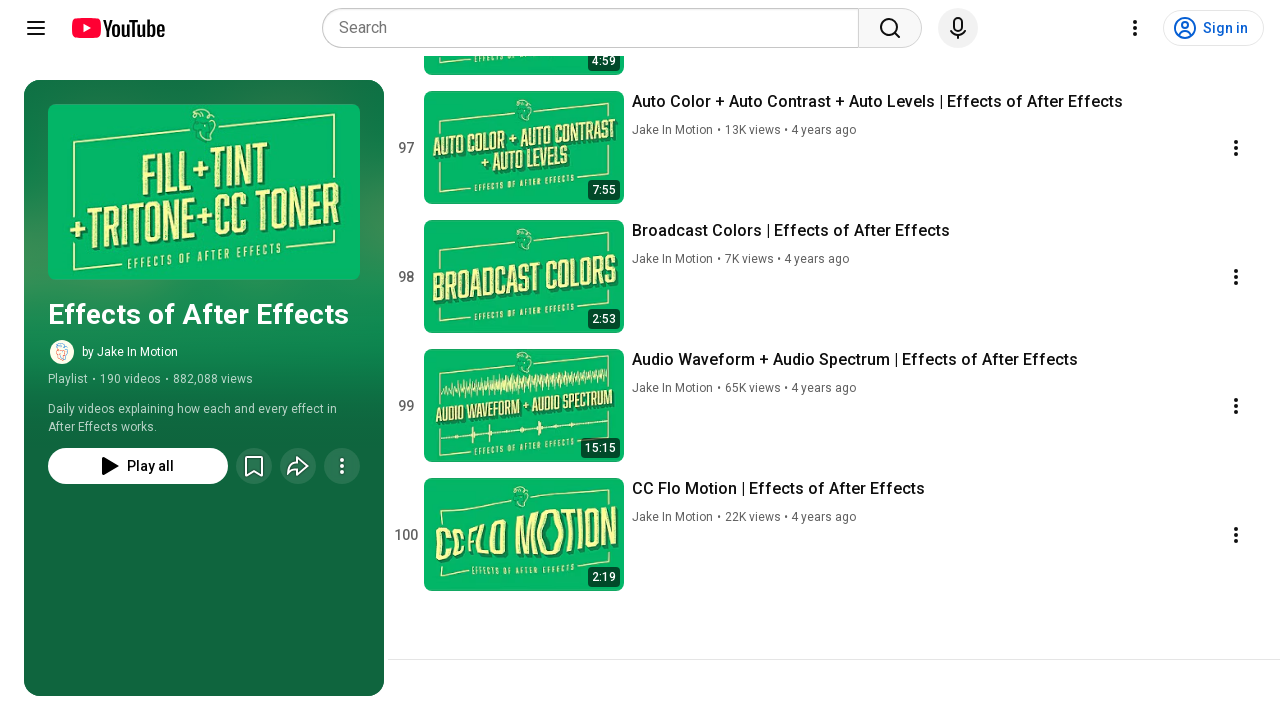

Waited 200ms for content to load
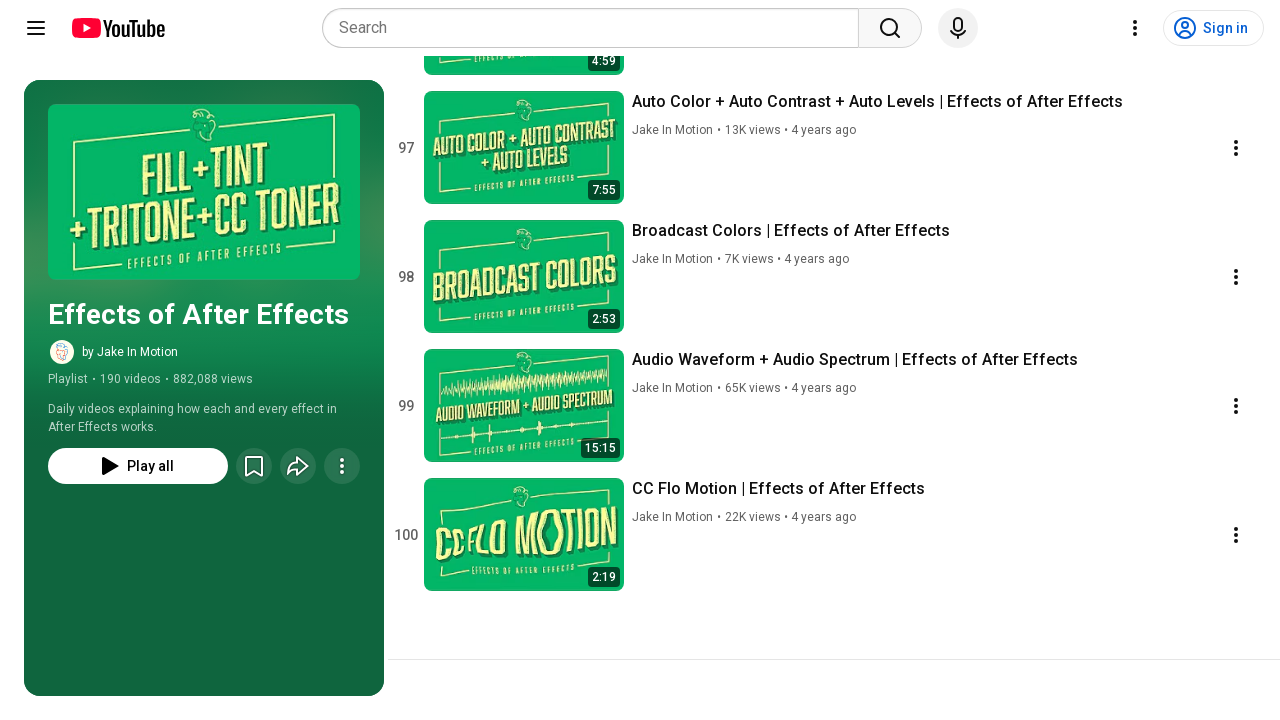

Pressed PageDown to scroll playlist (scroll 52/100)
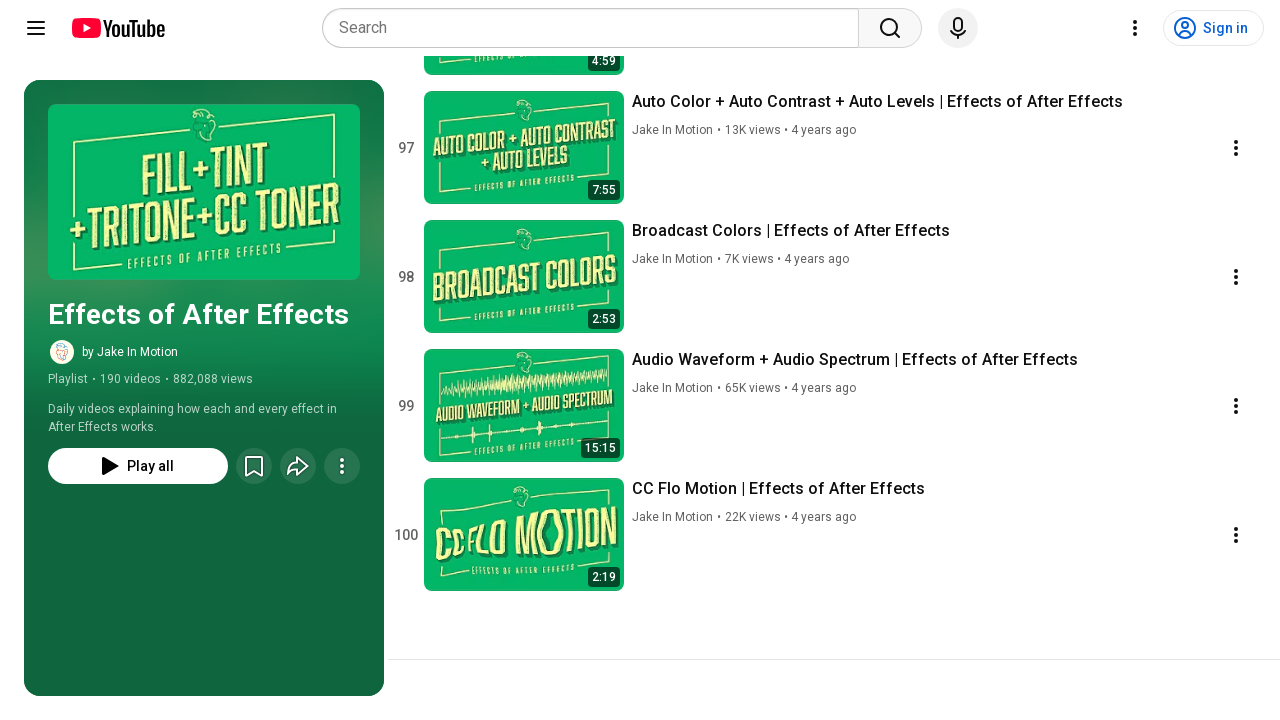

Waited 200ms for content to load
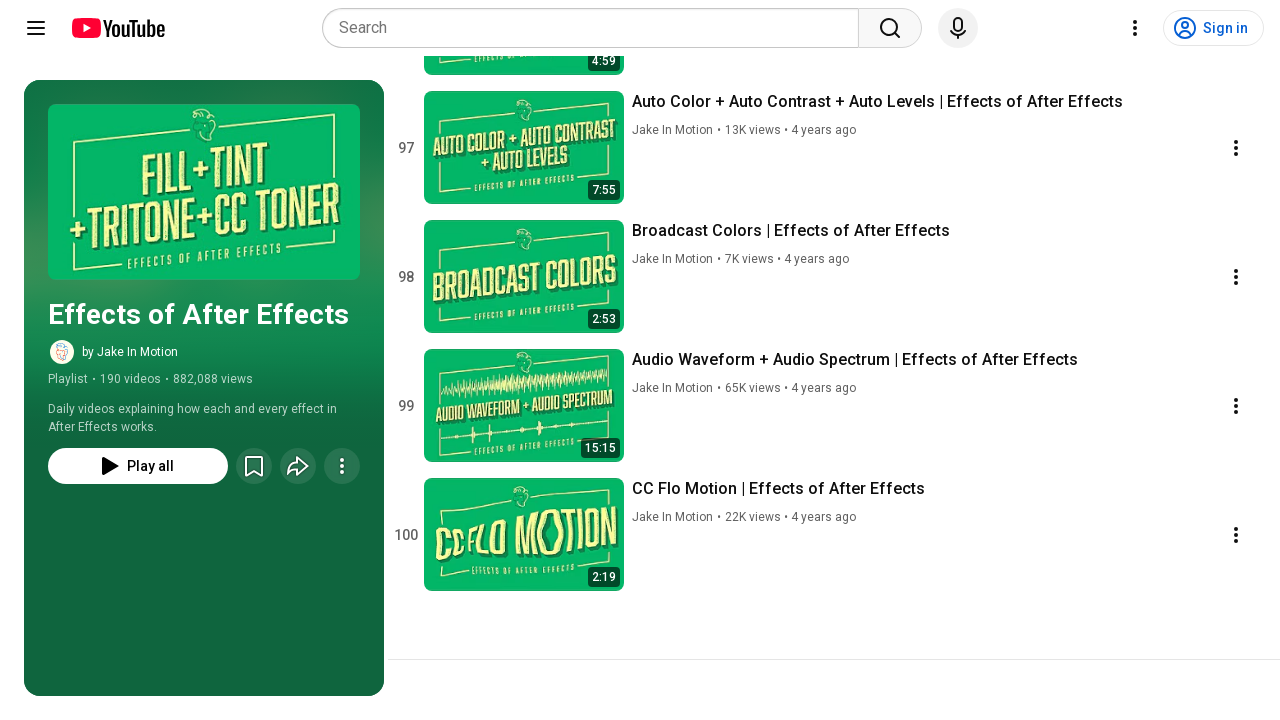

Pressed PageDown to scroll playlist (scroll 53/100)
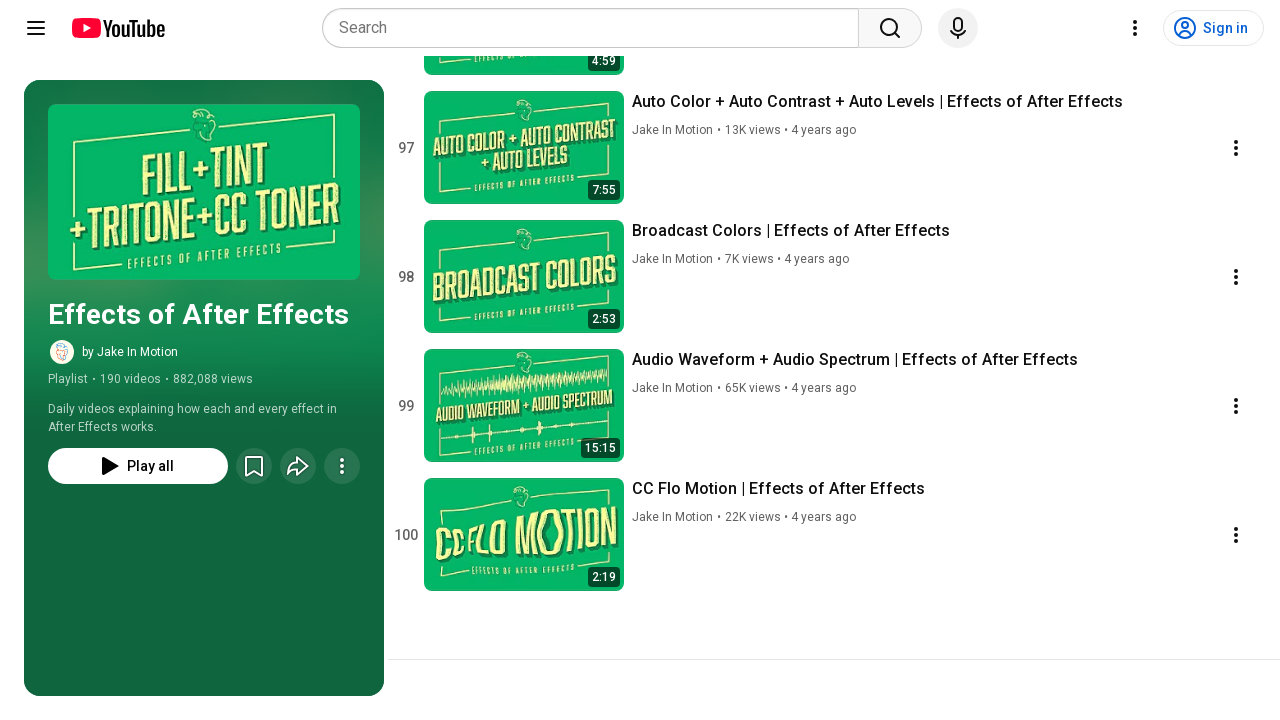

Waited 200ms for content to load
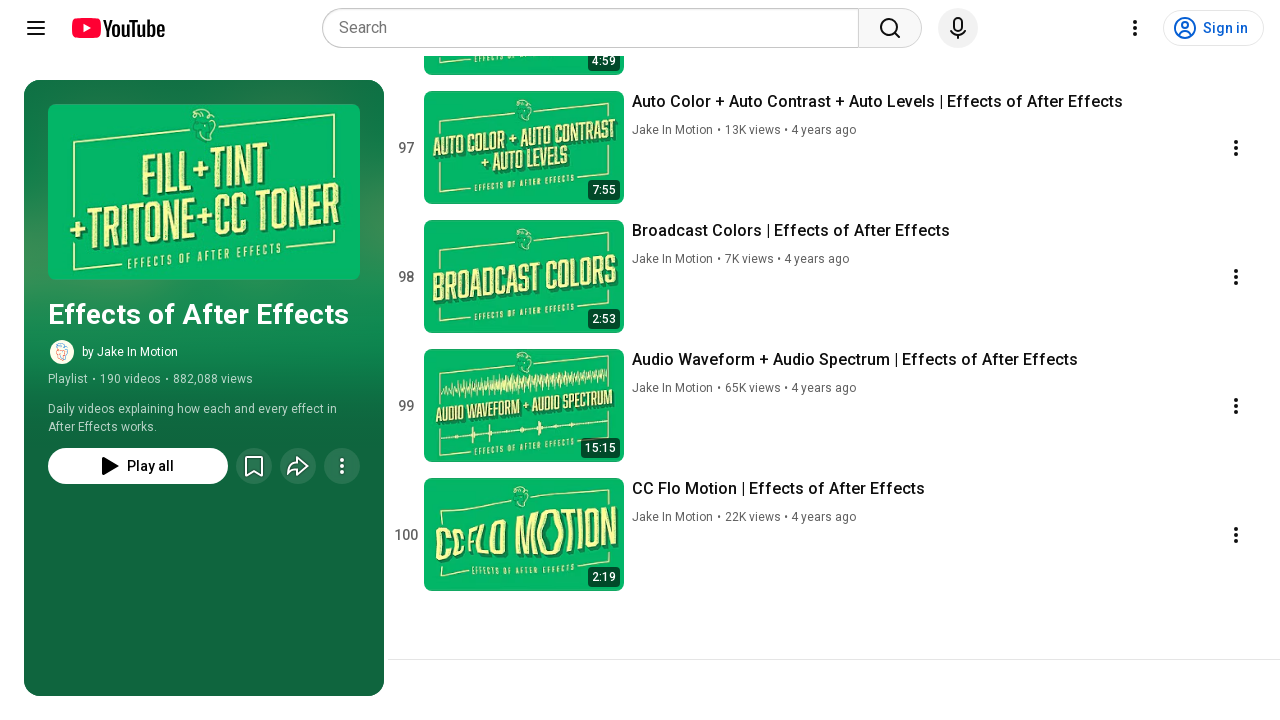

Pressed PageDown to scroll playlist (scroll 54/100)
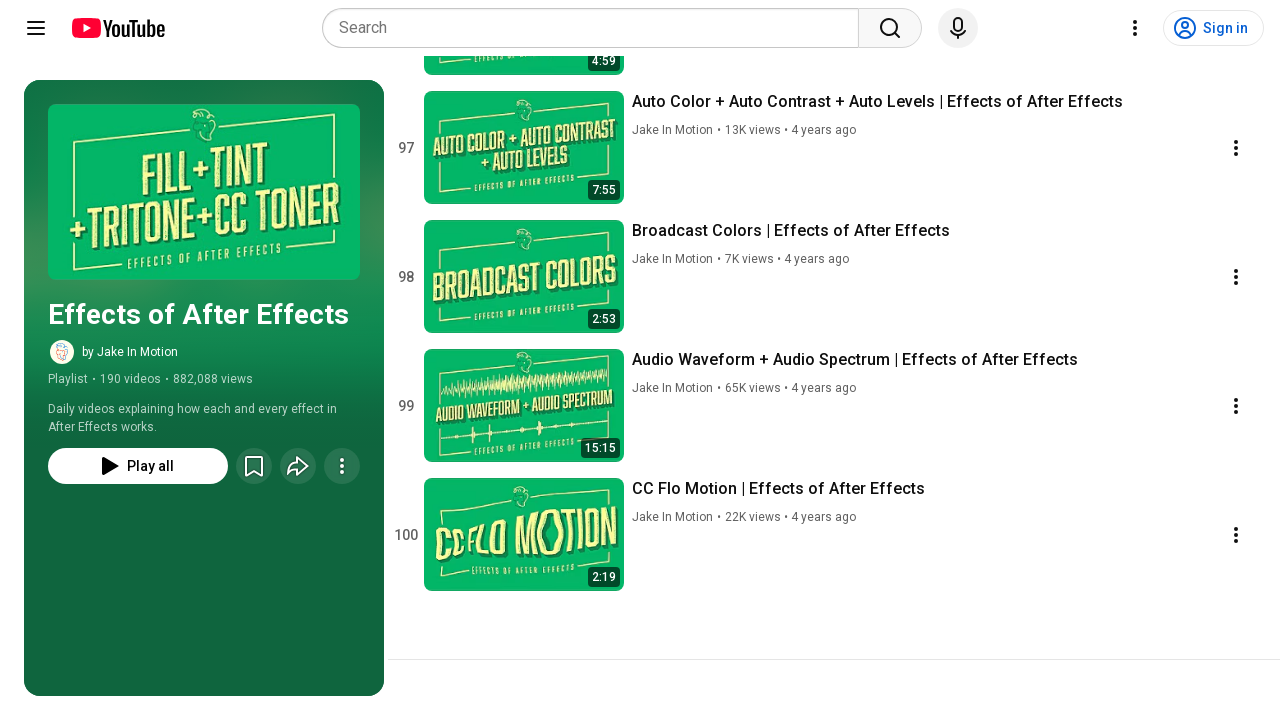

Waited 200ms for content to load
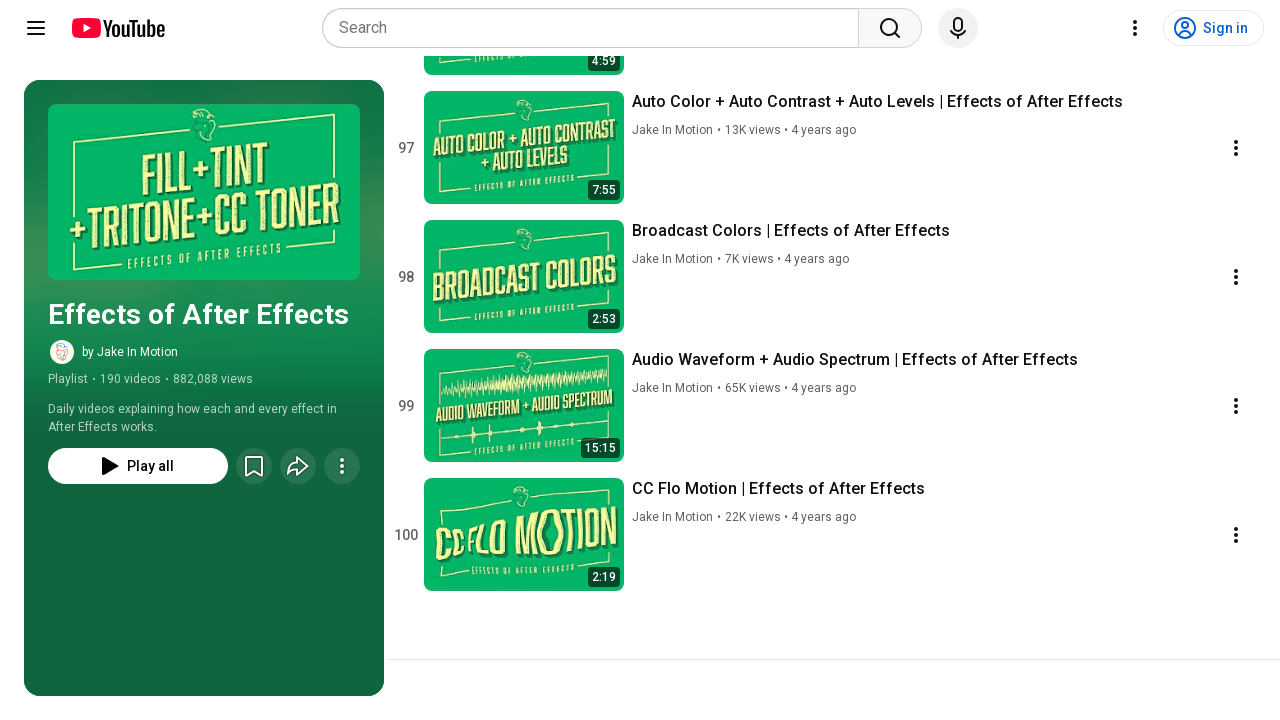

Pressed PageDown to scroll playlist (scroll 55/100)
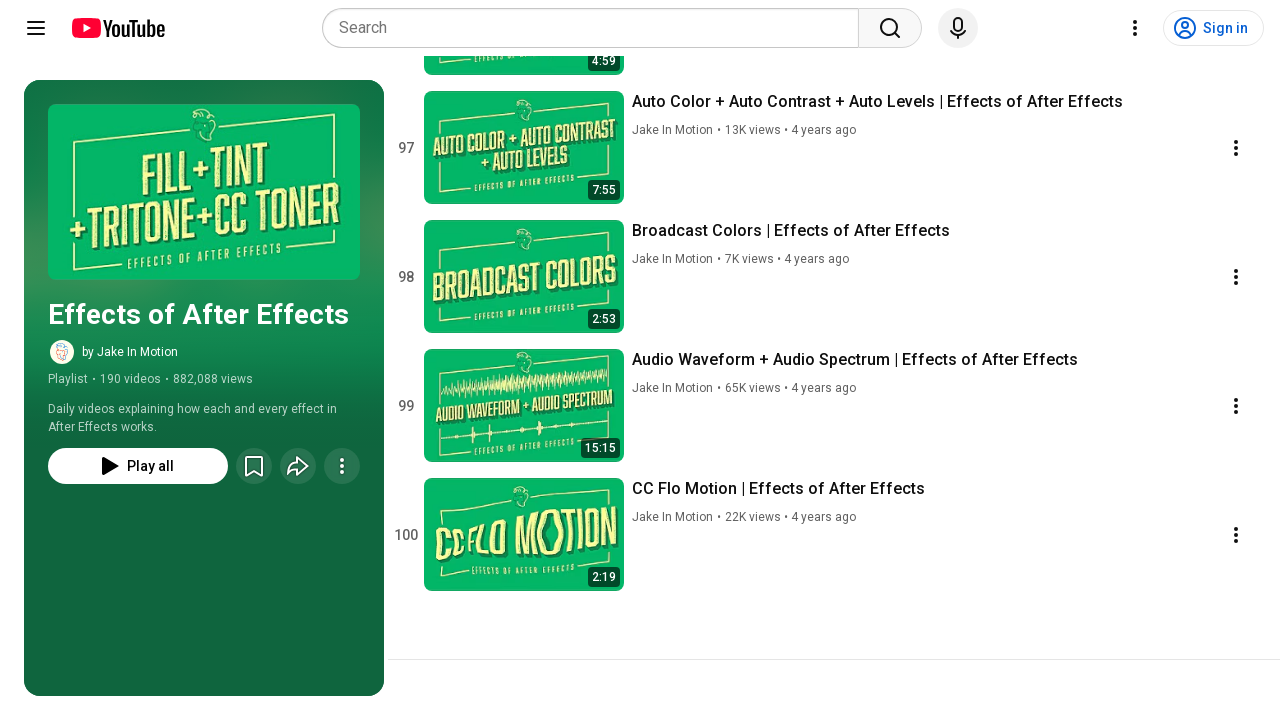

Waited 200ms for content to load
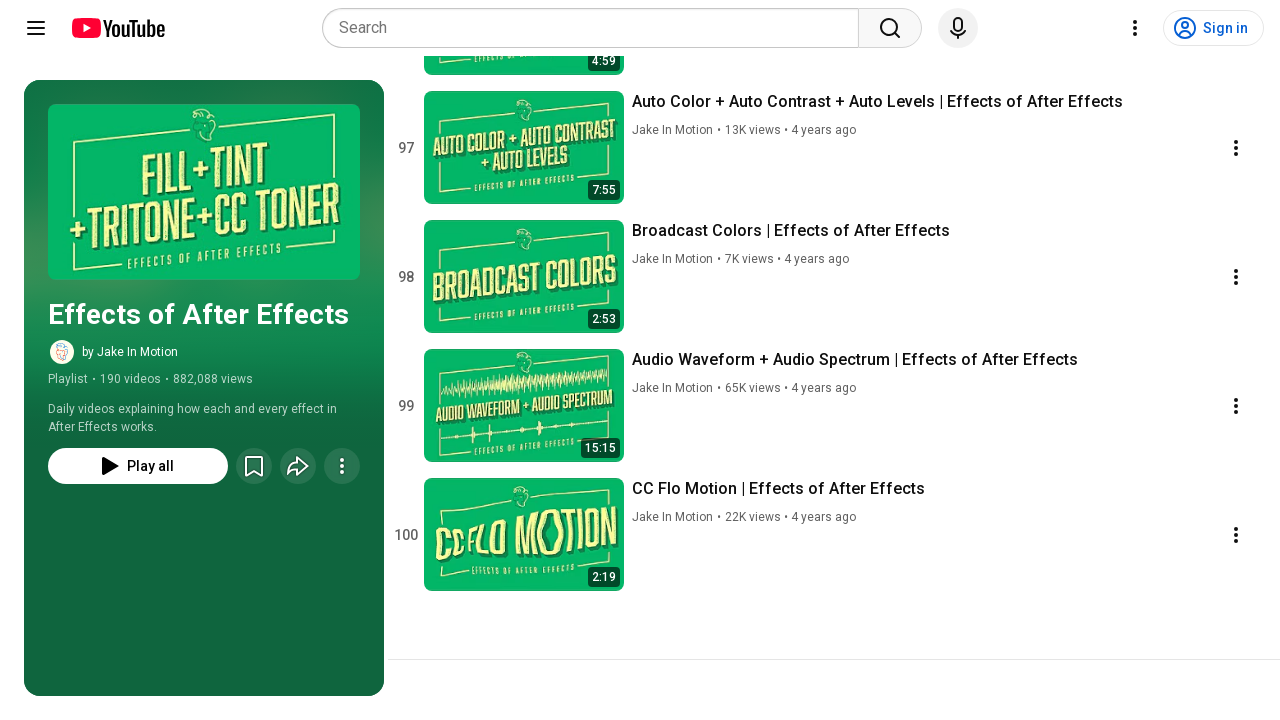

Pressed PageDown to scroll playlist (scroll 56/100)
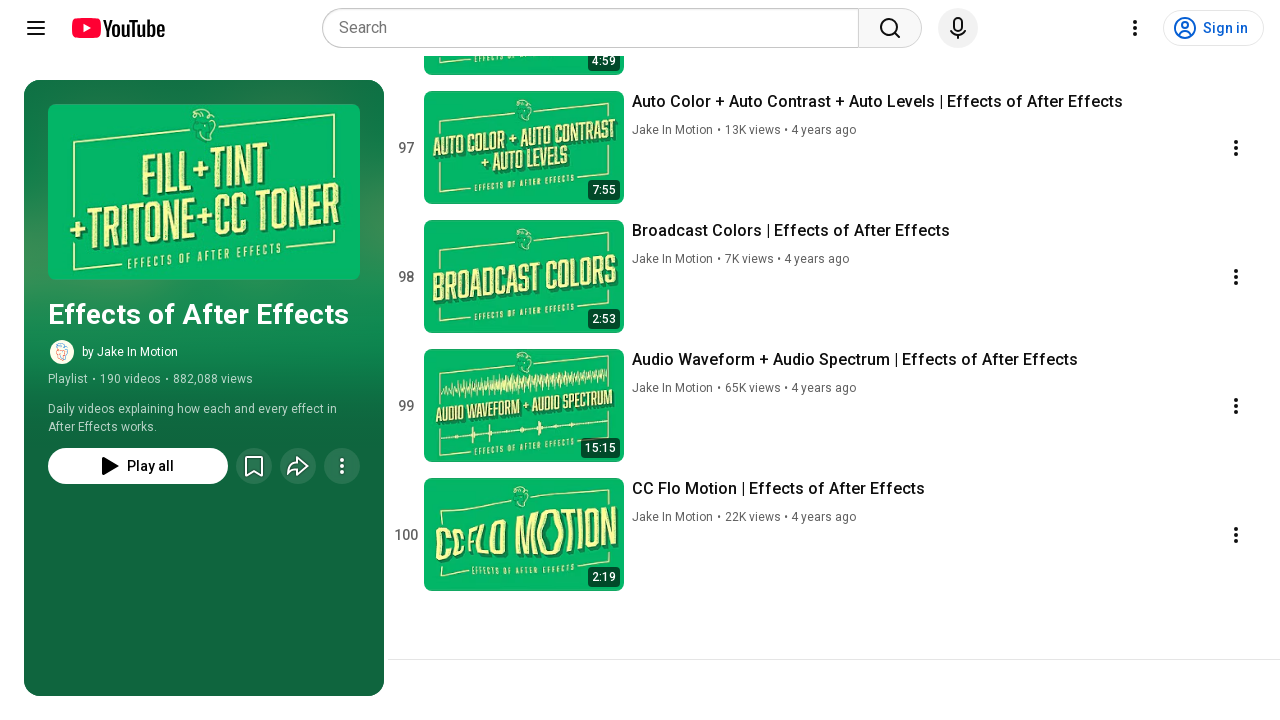

Waited 200ms for content to load
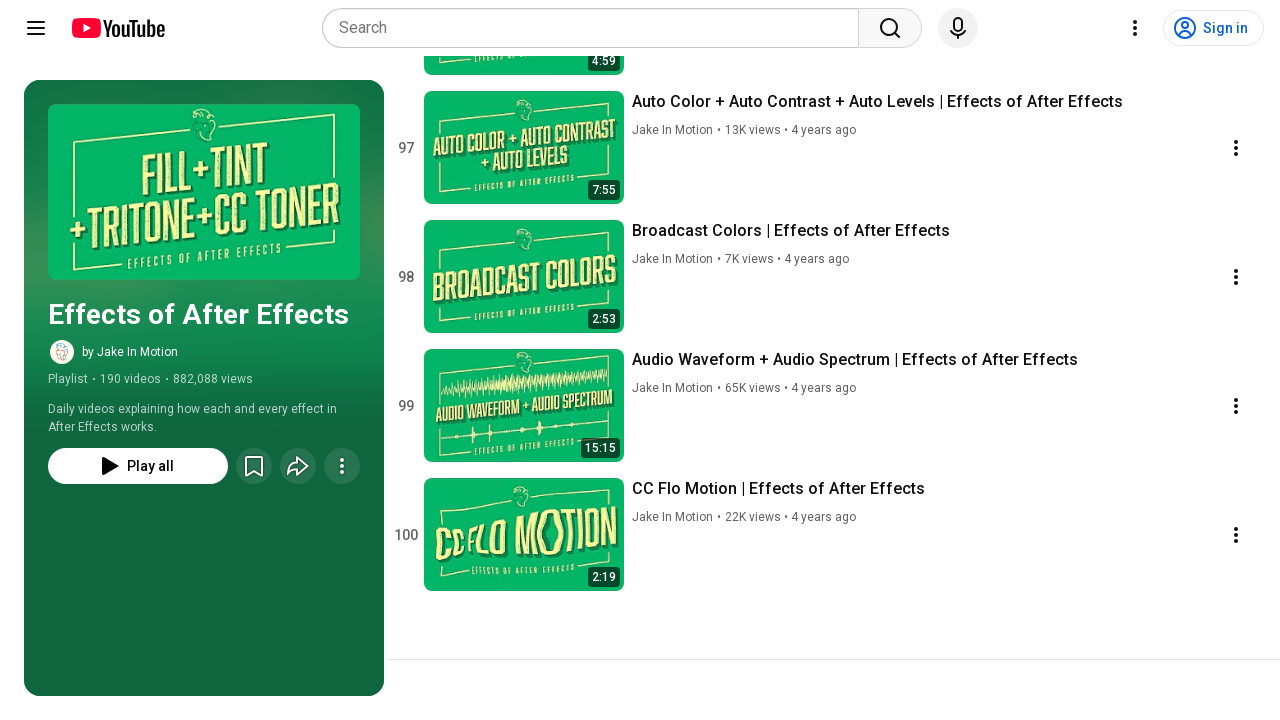

Pressed PageDown to scroll playlist (scroll 57/100)
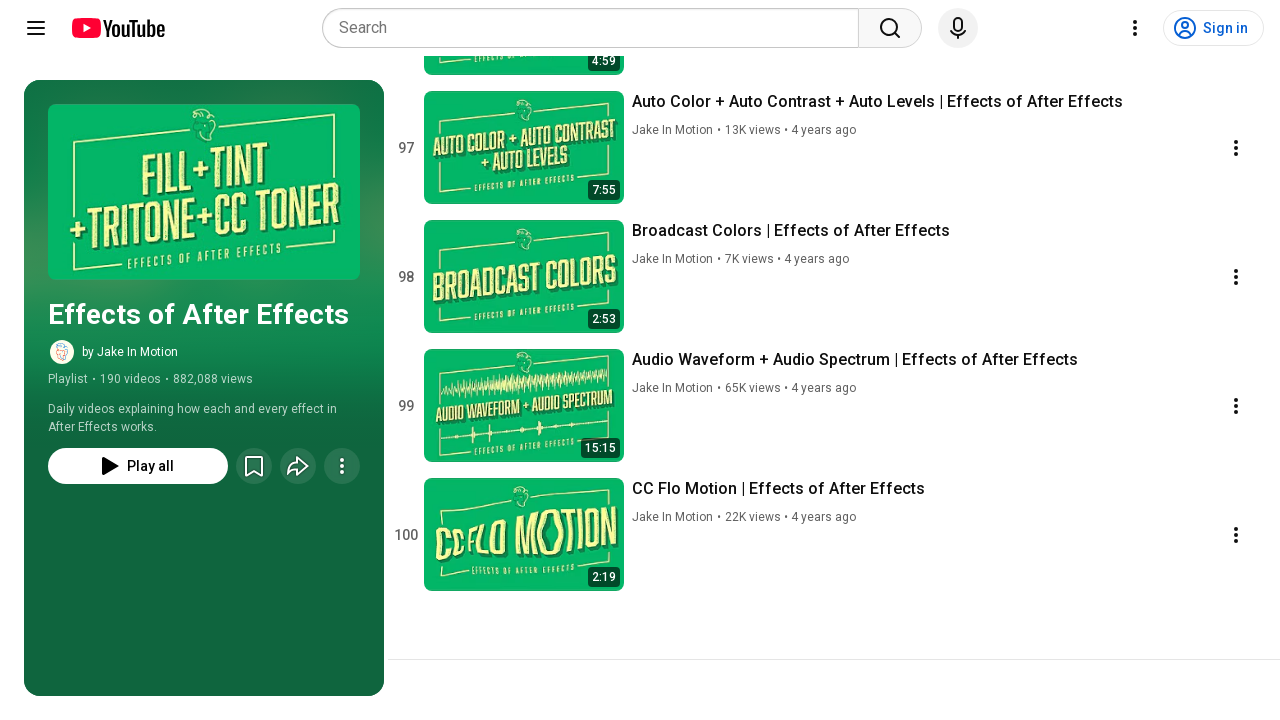

Waited 200ms for content to load
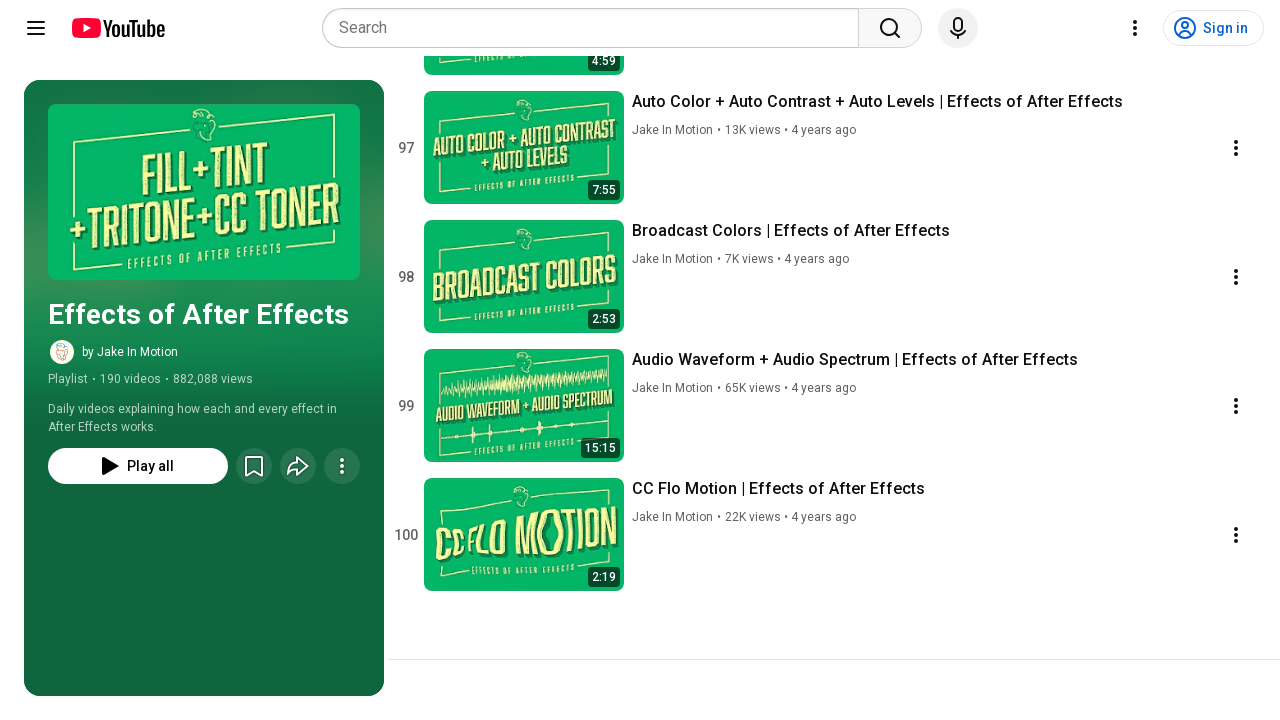

Pressed PageDown to scroll playlist (scroll 58/100)
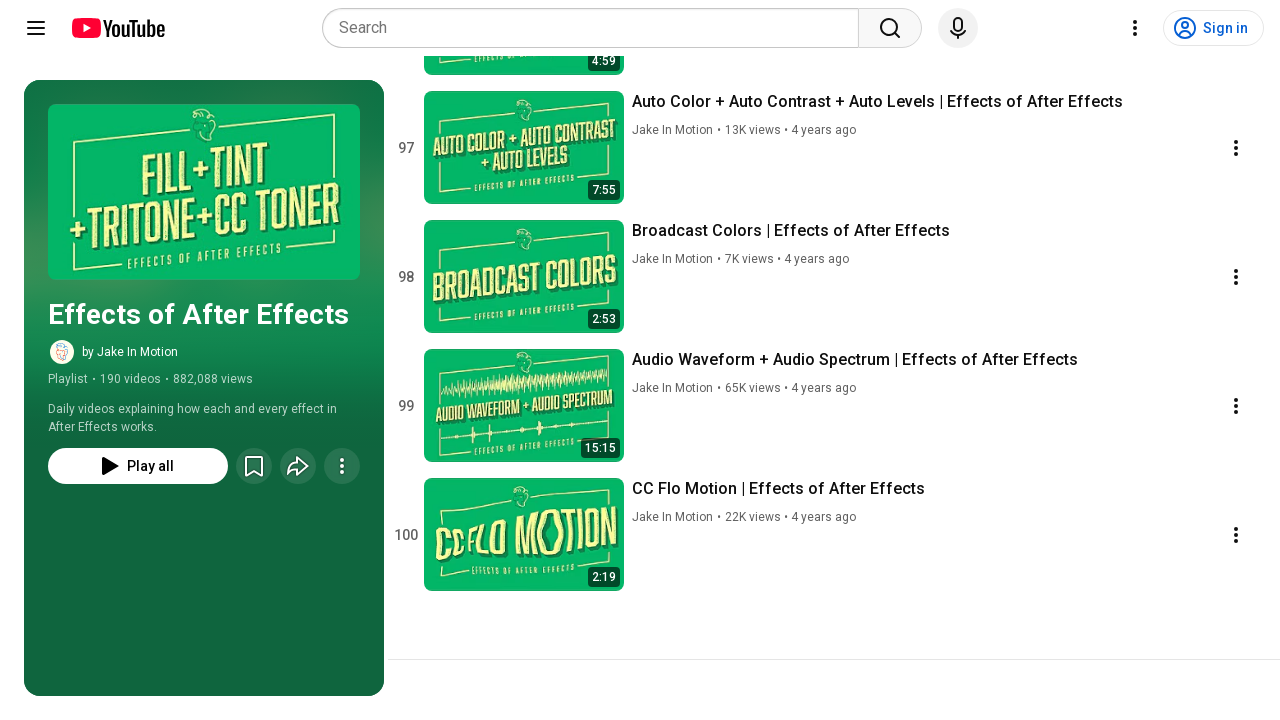

Waited 200ms for content to load
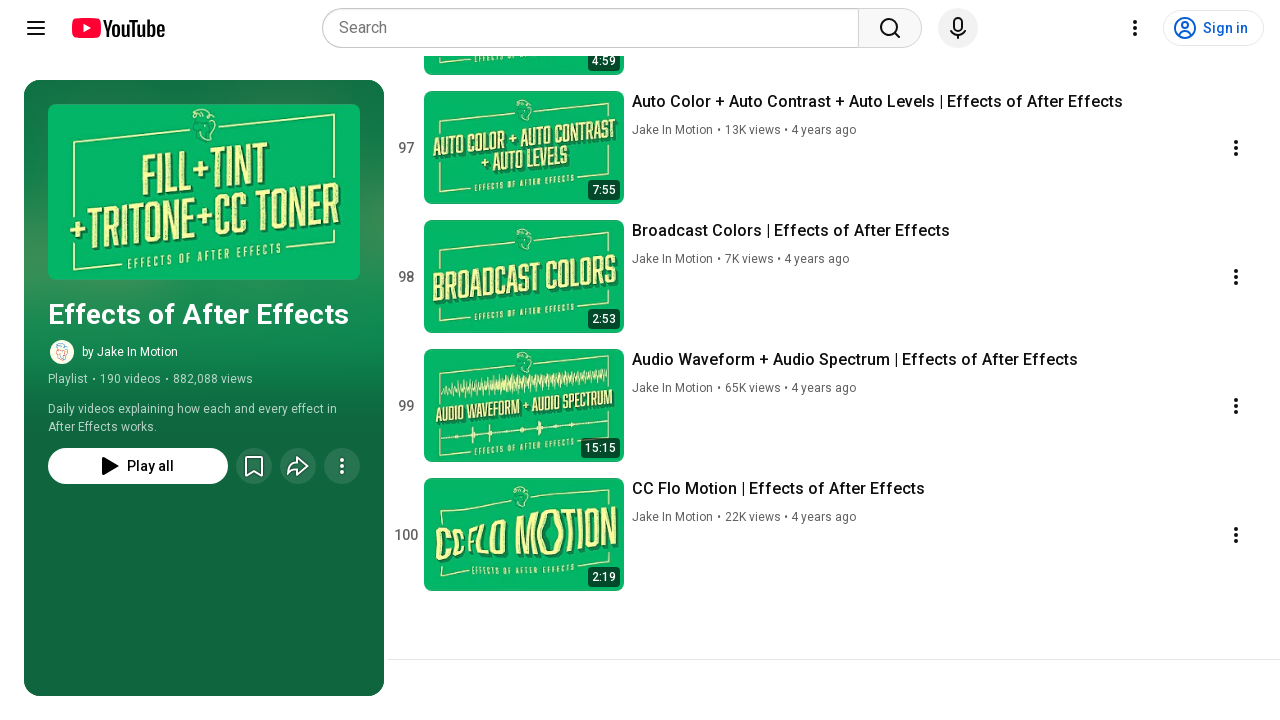

Pressed PageDown to scroll playlist (scroll 59/100)
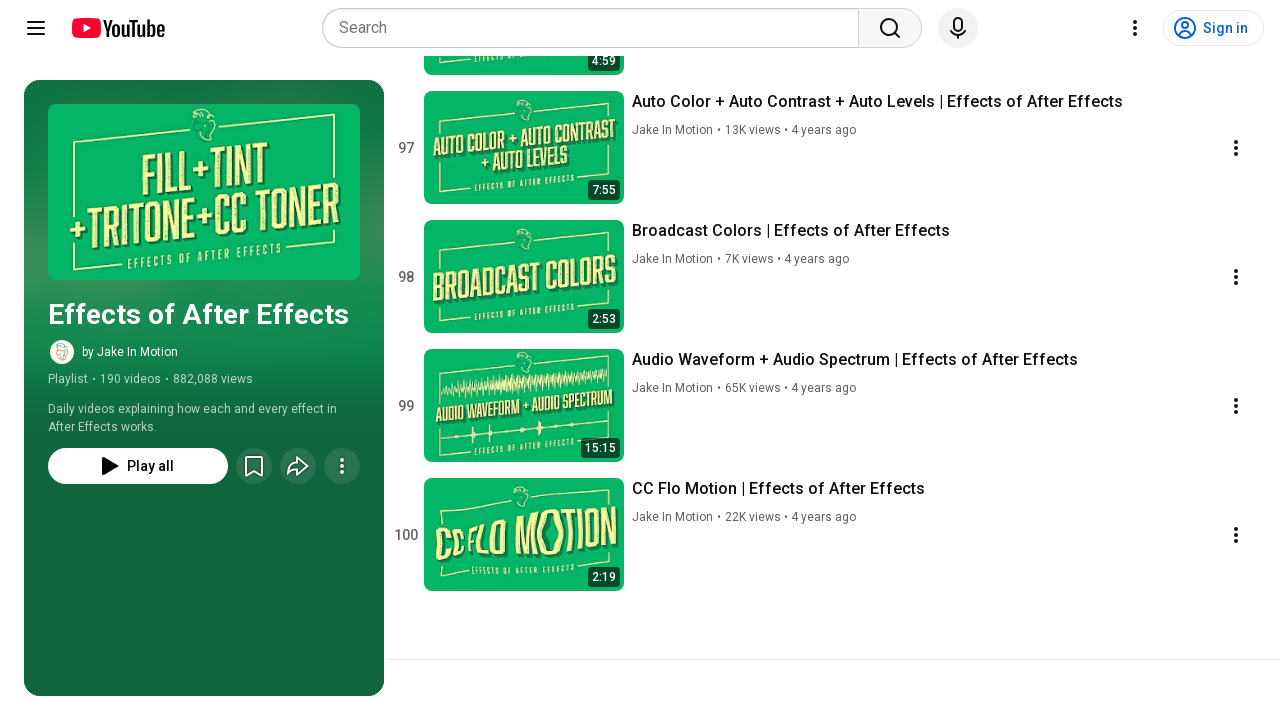

Waited 200ms for content to load
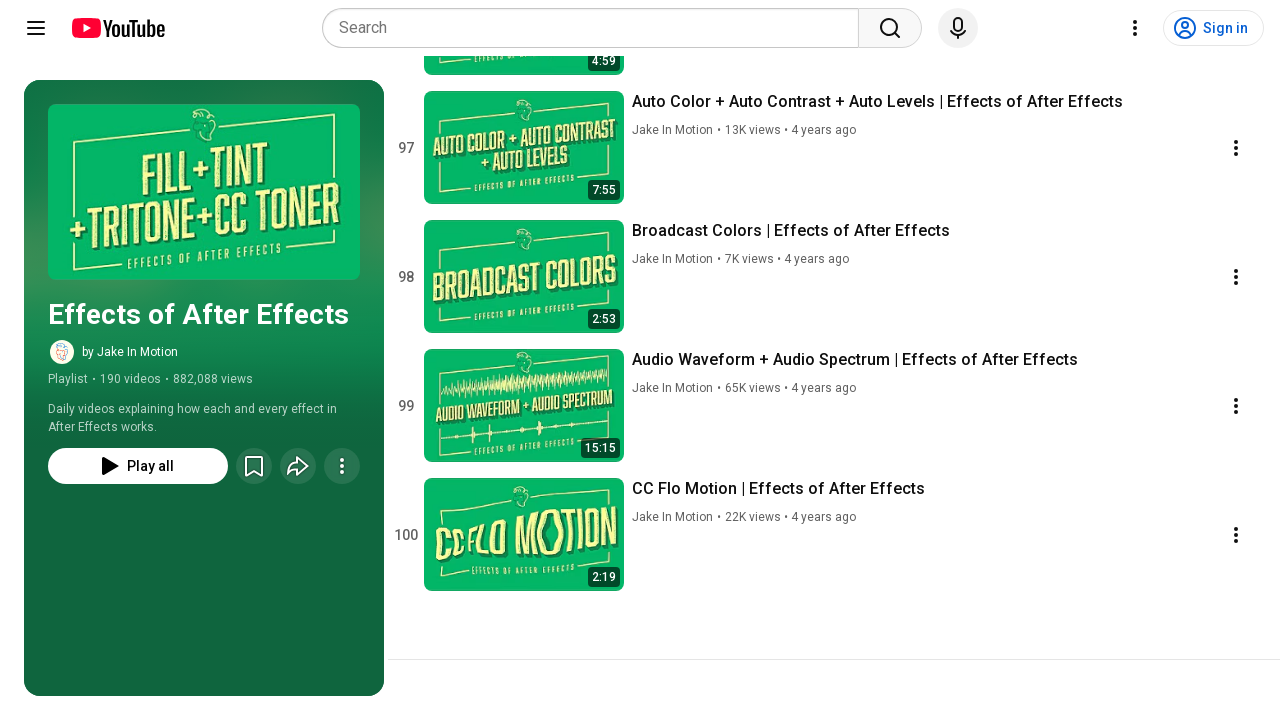

Pressed PageDown to scroll playlist (scroll 60/100)
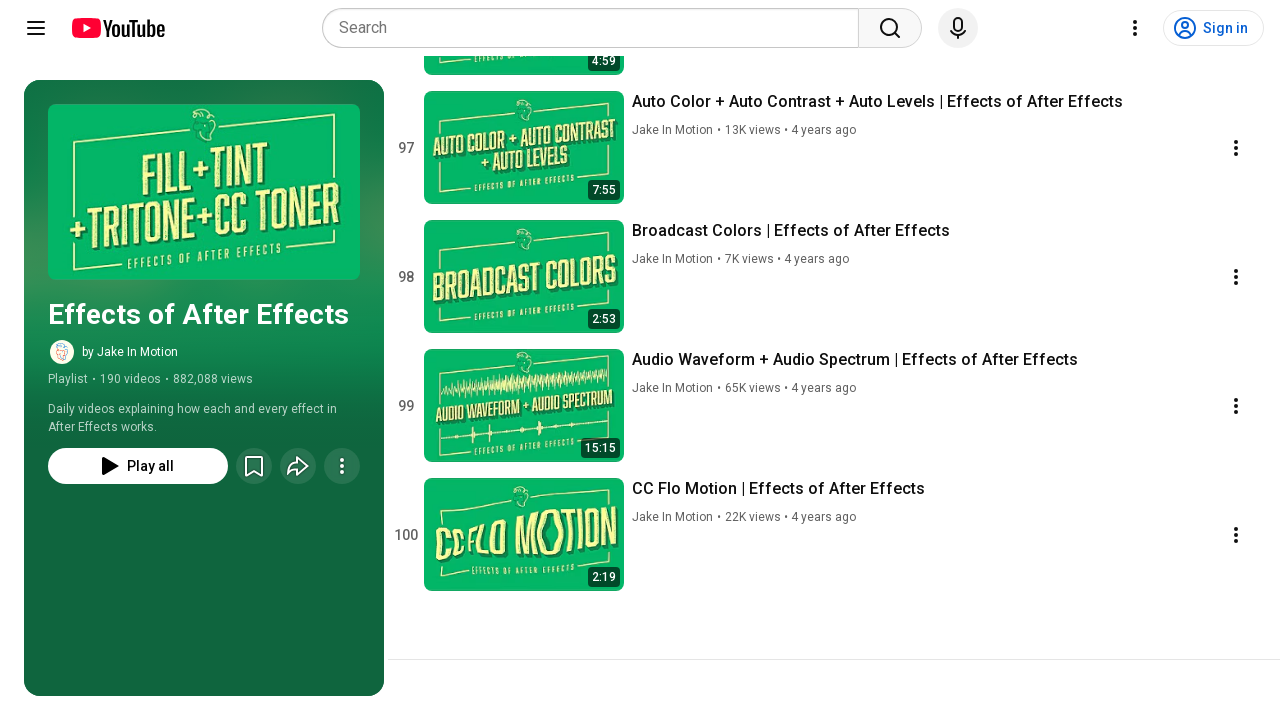

Waited 200ms for content to load
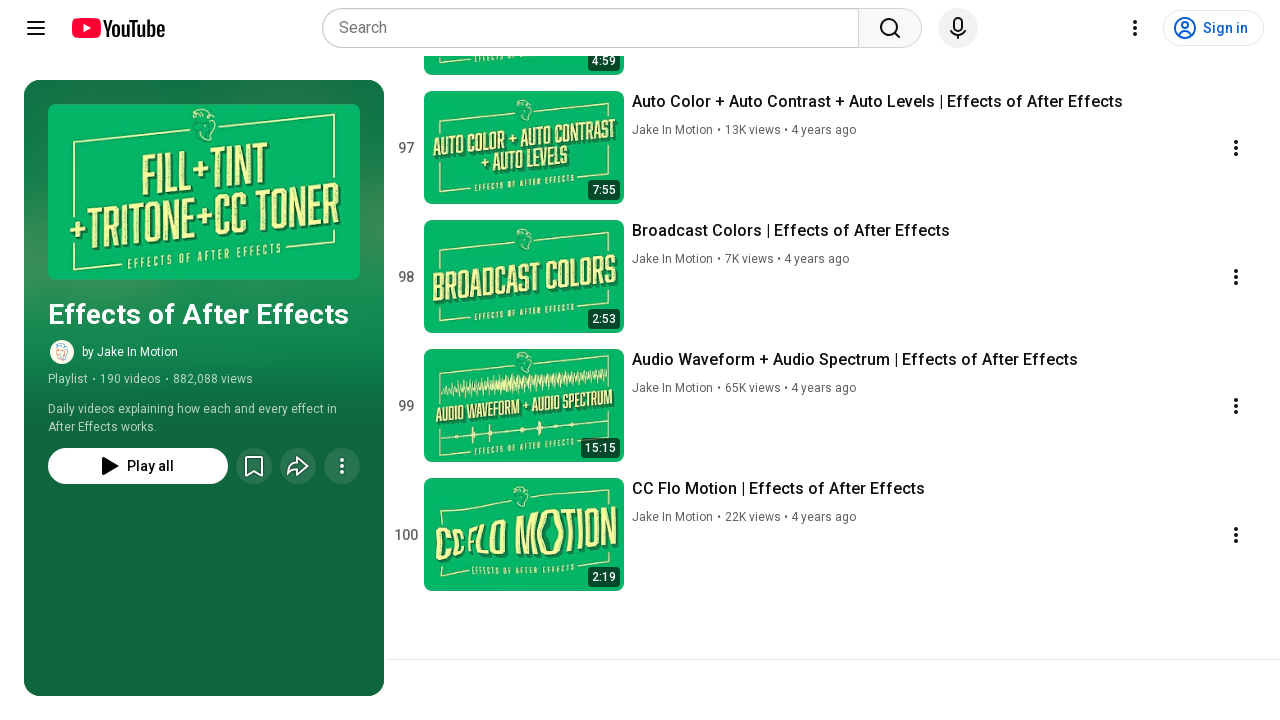

Pressed PageDown to scroll playlist (scroll 61/100)
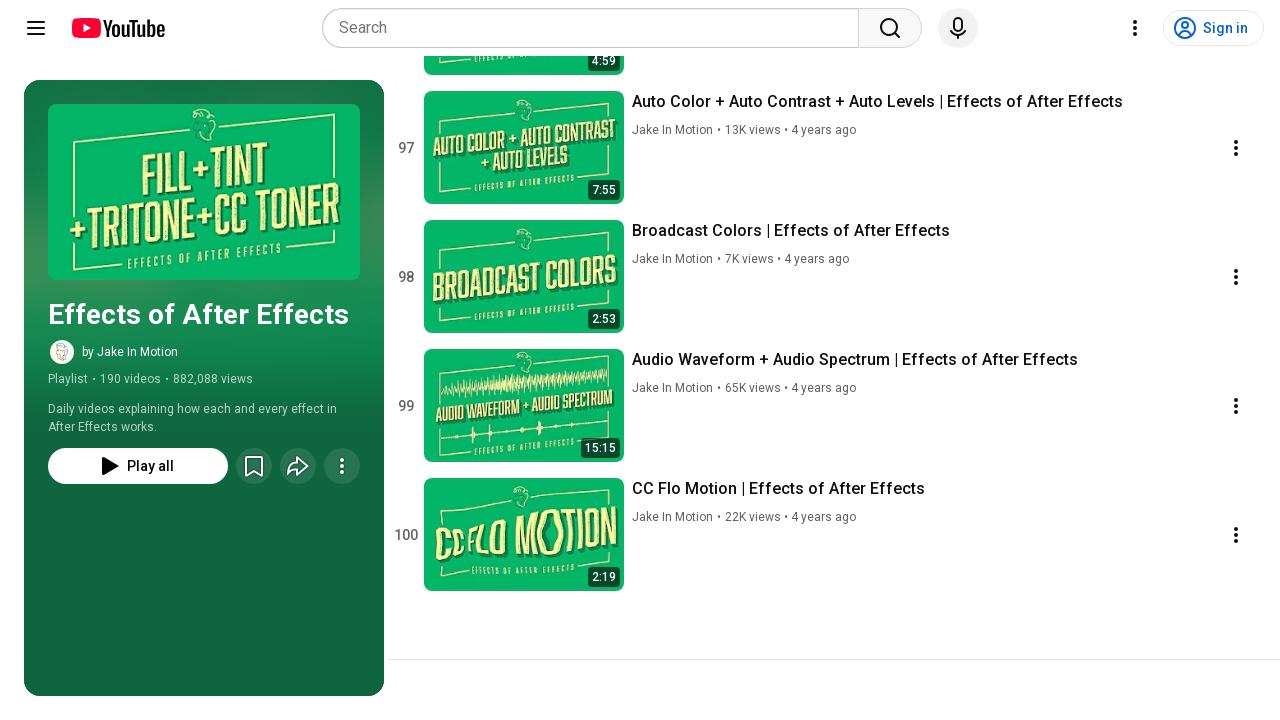

Waited 200ms for content to load
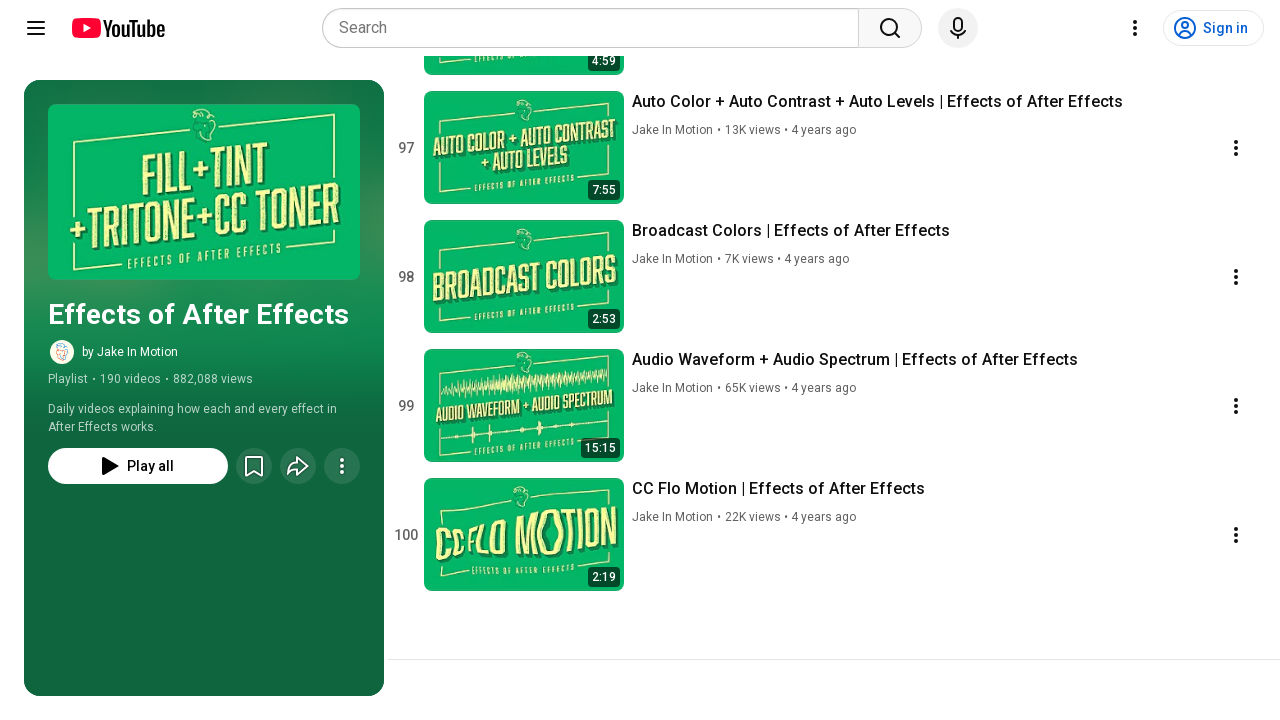

Pressed PageDown to scroll playlist (scroll 62/100)
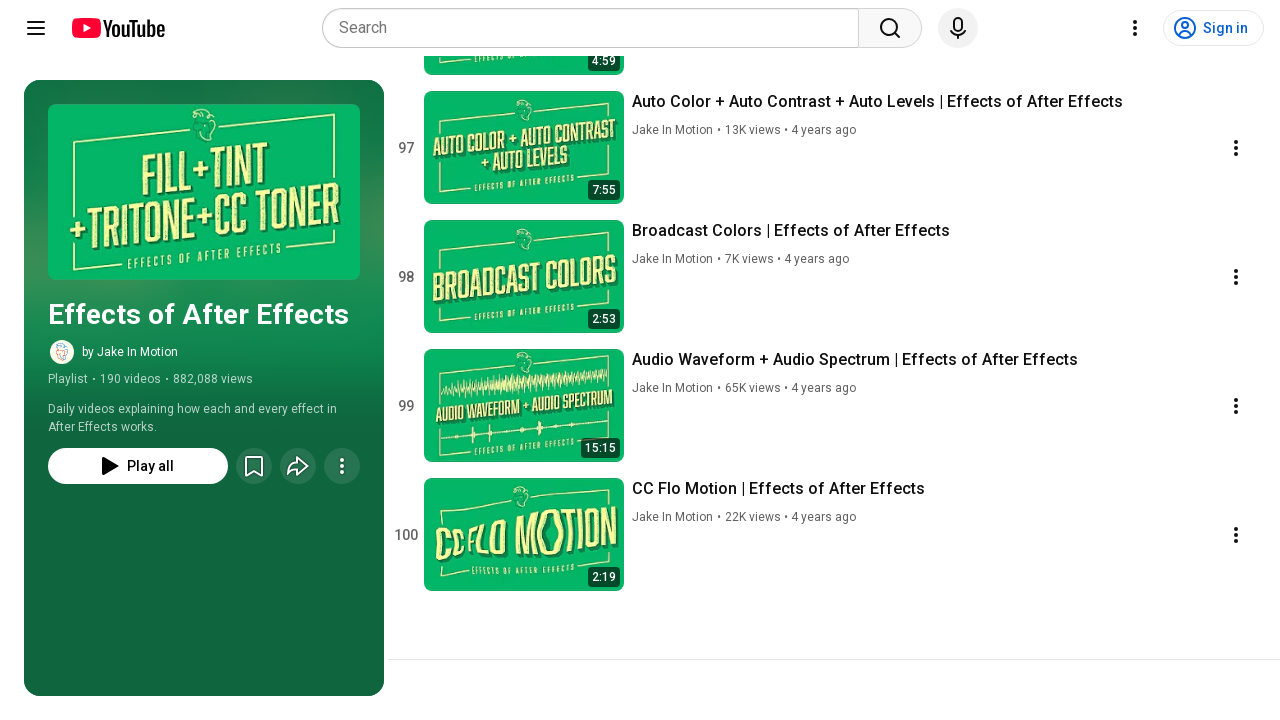

Waited 200ms for content to load
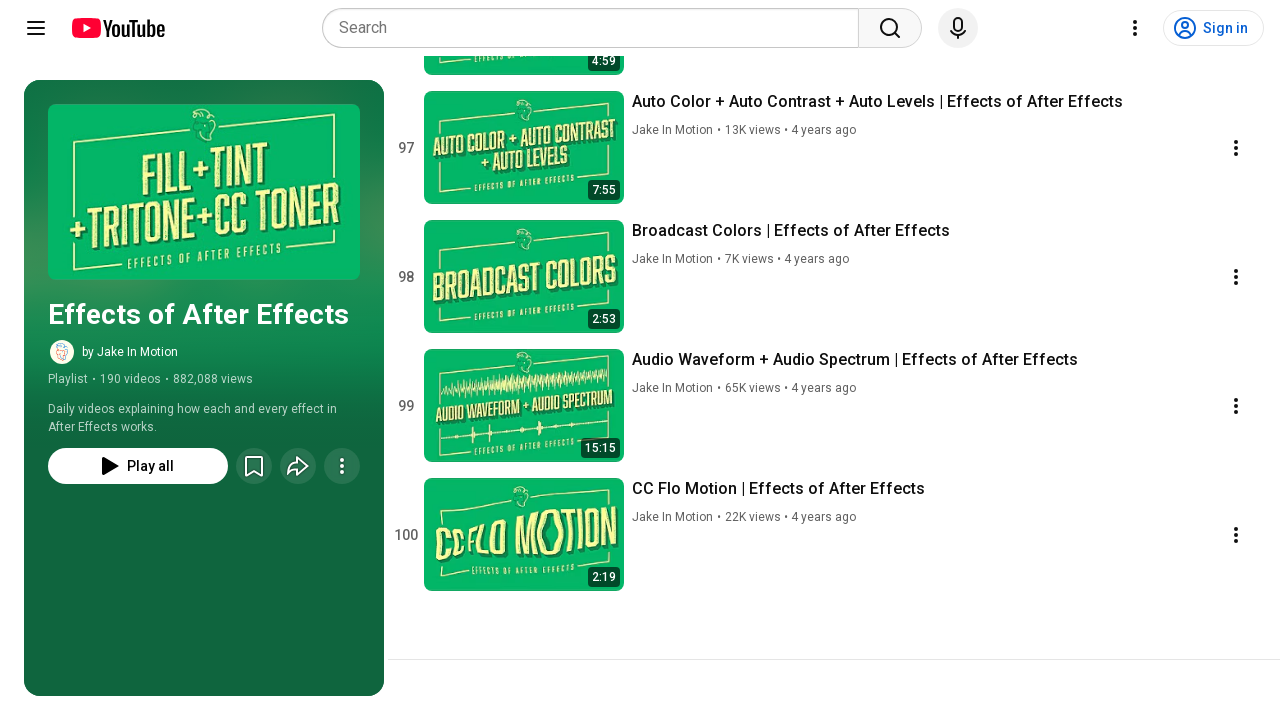

Pressed PageDown to scroll playlist (scroll 63/100)
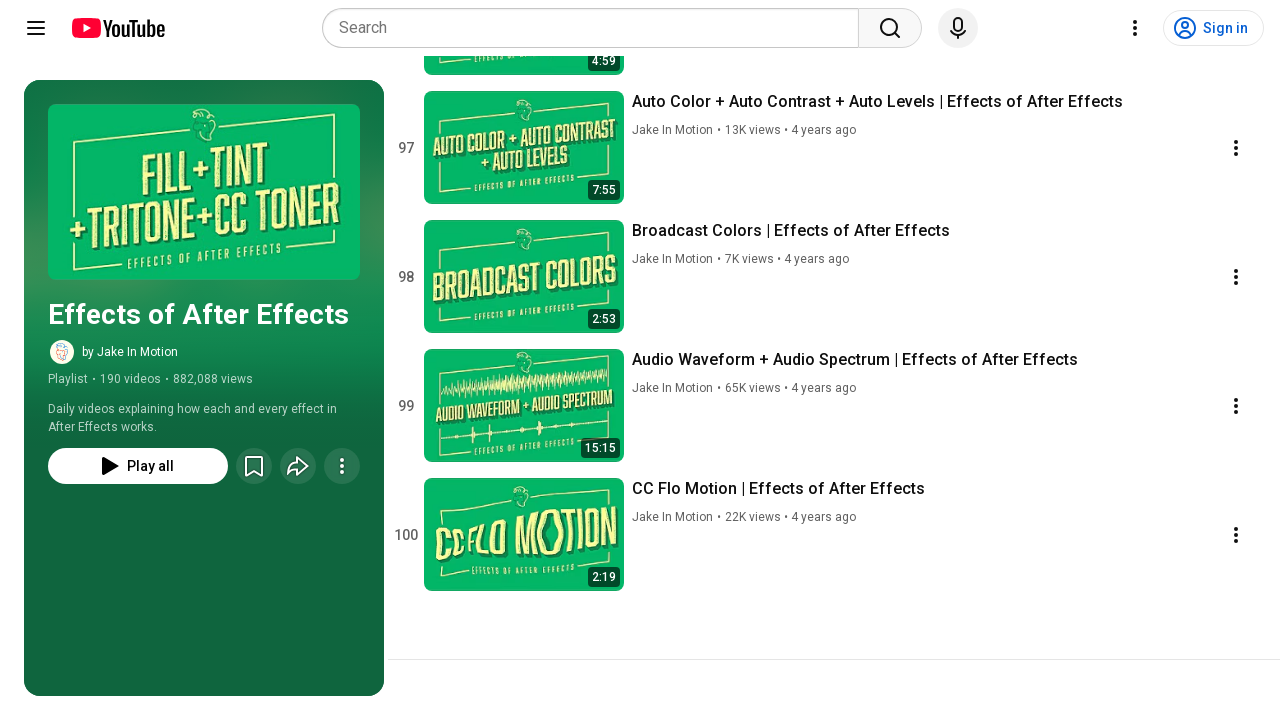

Waited 200ms for content to load
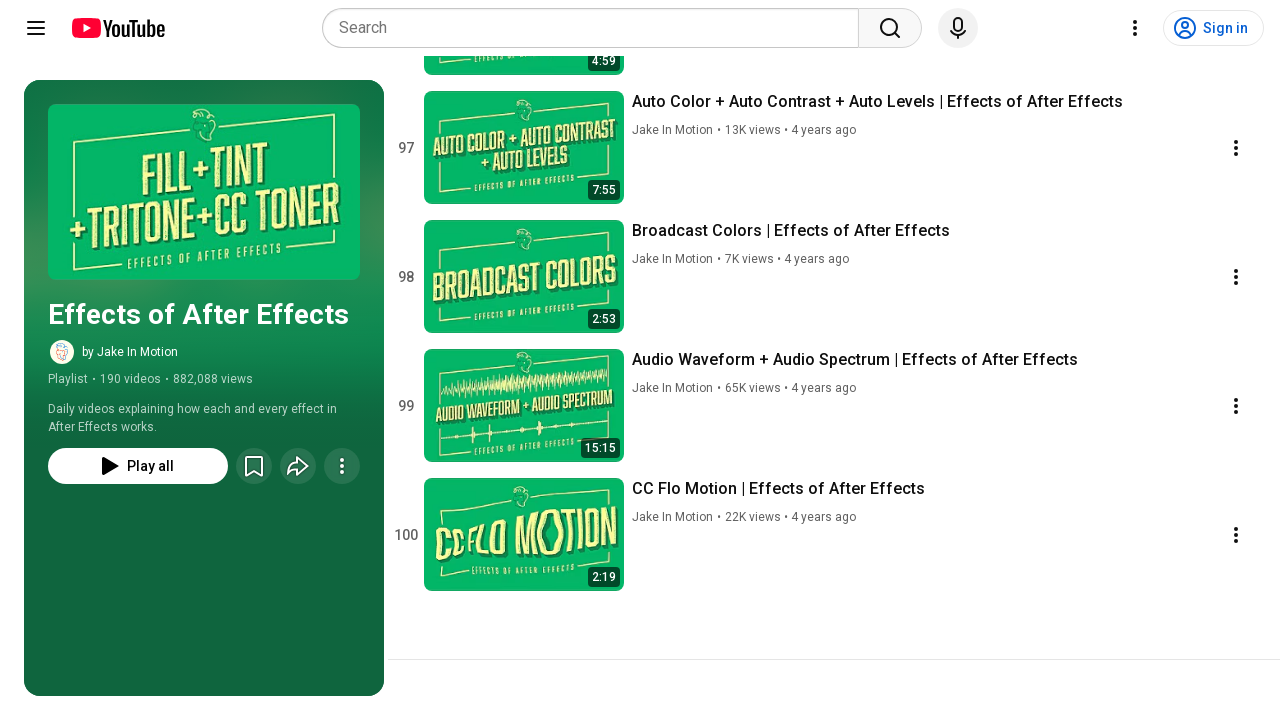

Pressed PageDown to scroll playlist (scroll 64/100)
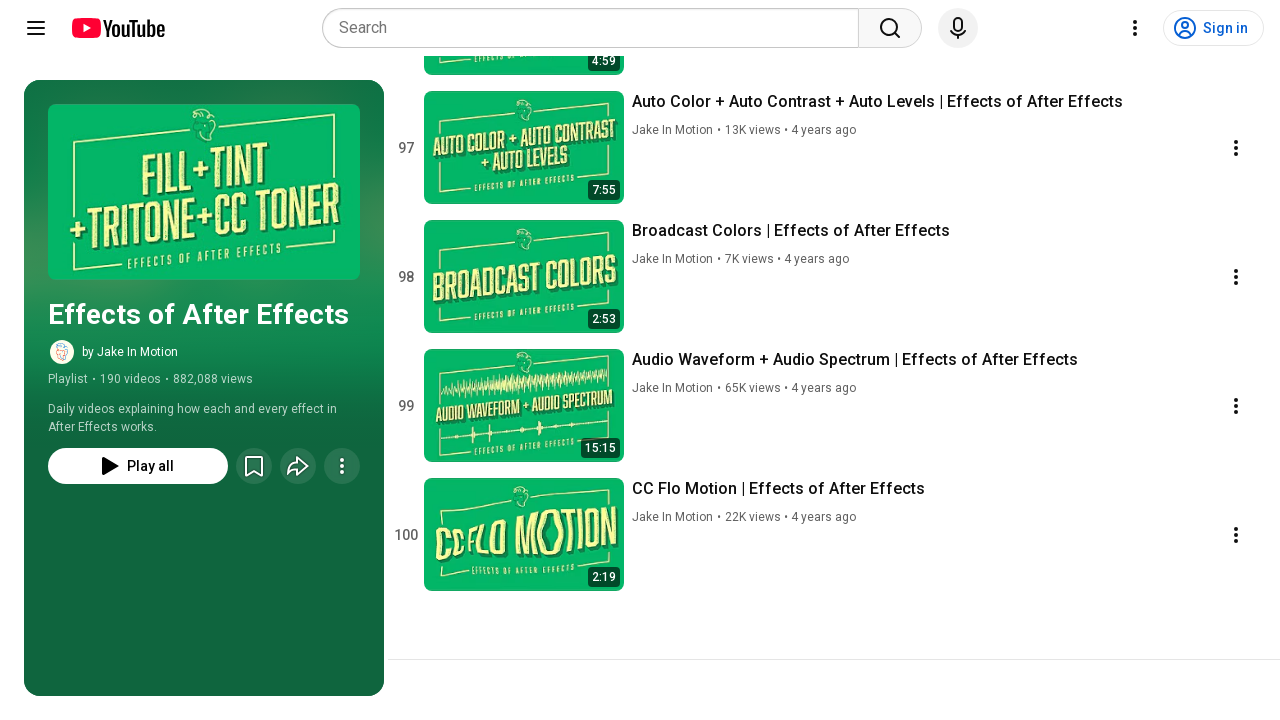

Waited 200ms for content to load
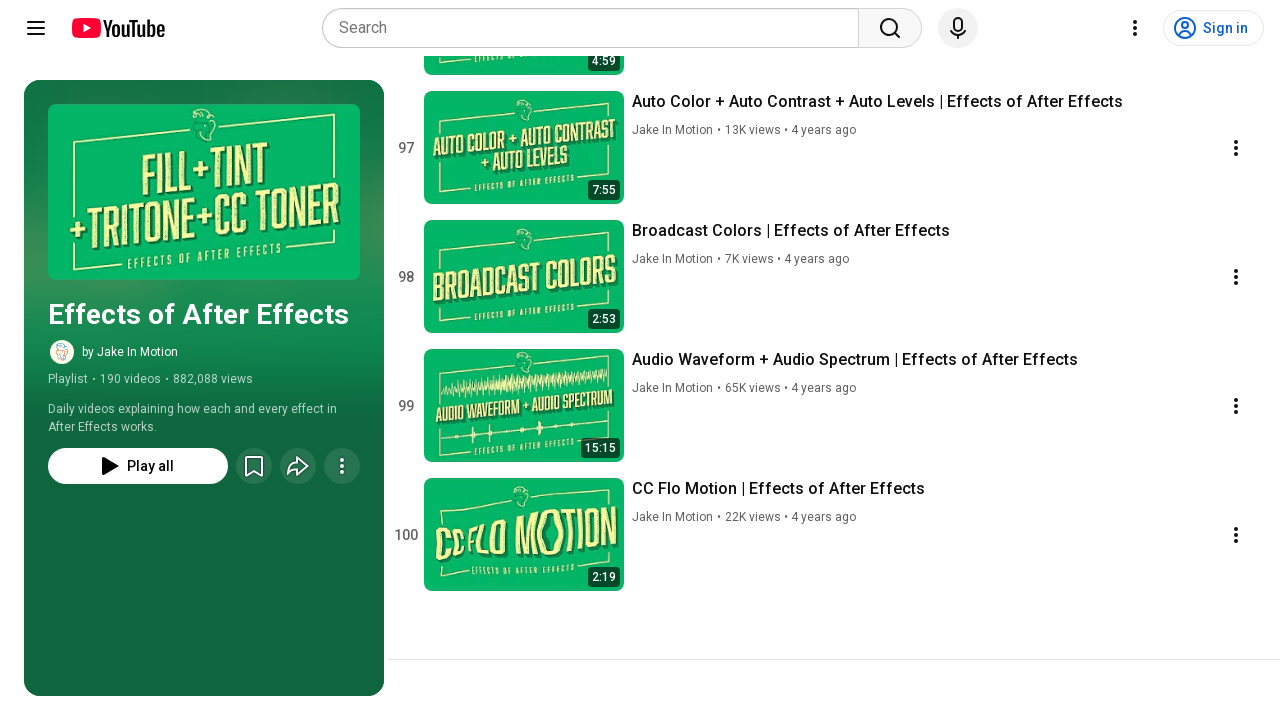

Pressed PageDown to scroll playlist (scroll 65/100)
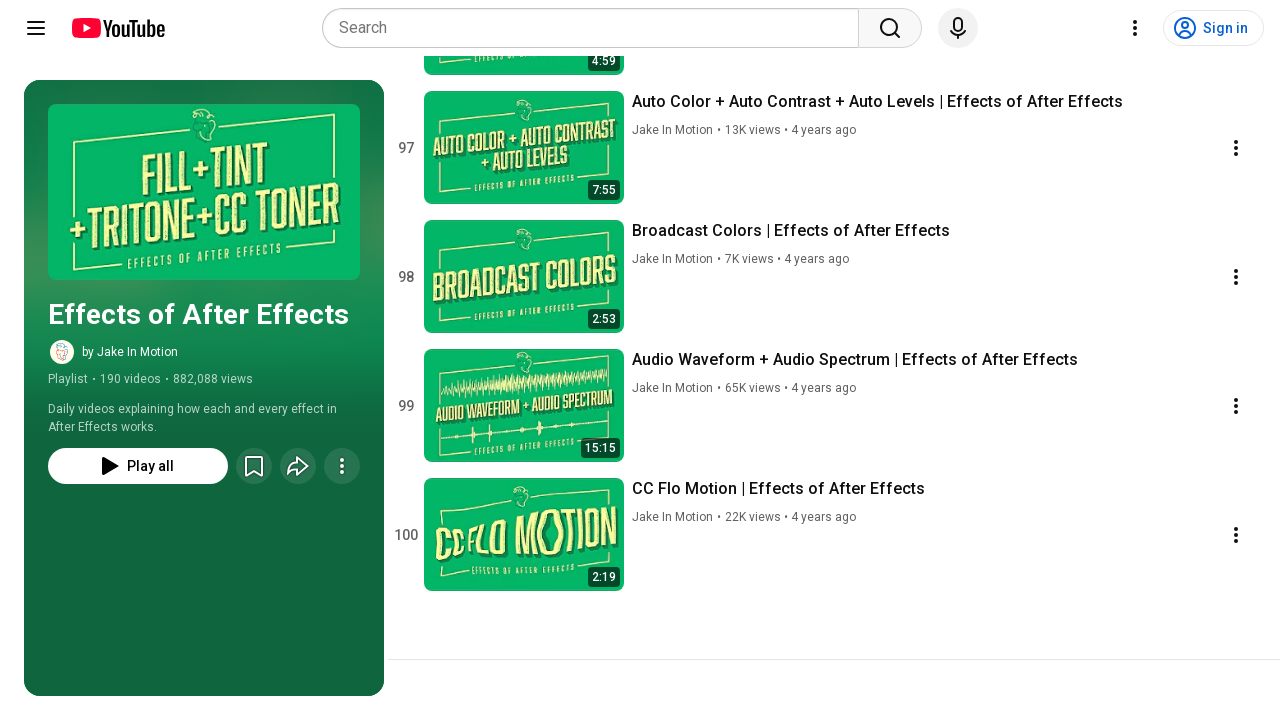

Waited 200ms for content to load
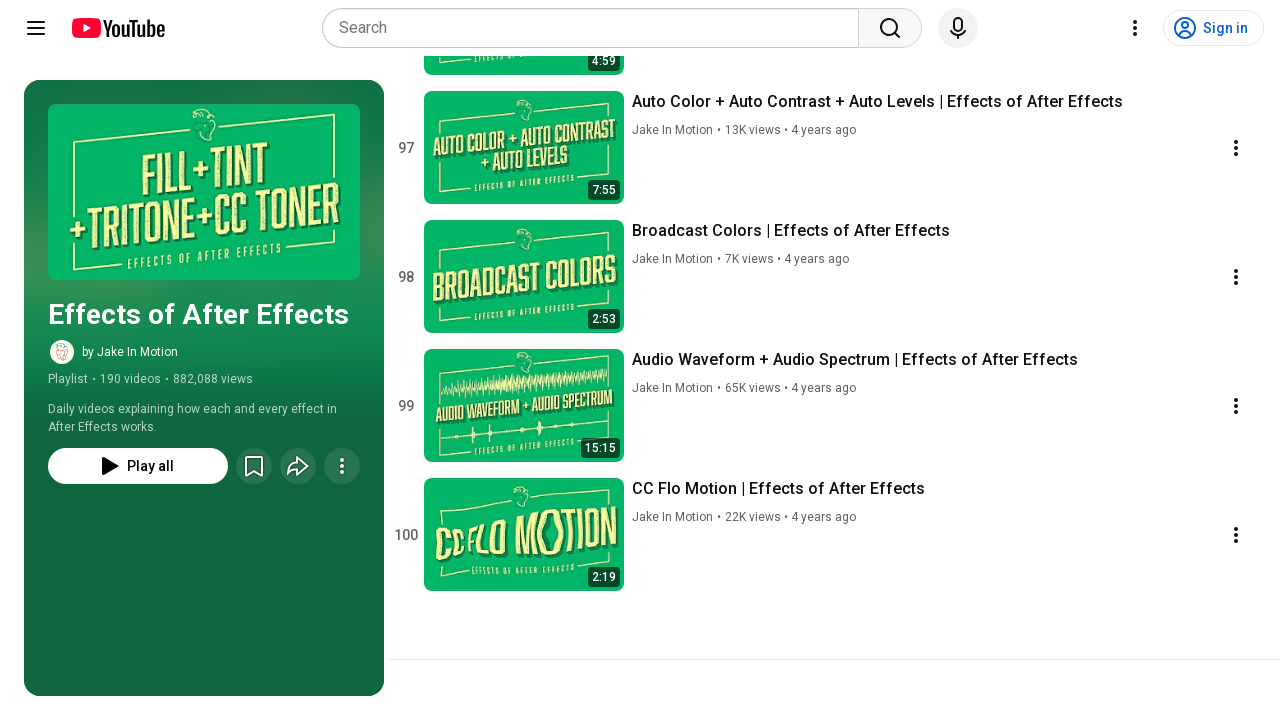

Pressed PageDown to scroll playlist (scroll 66/100)
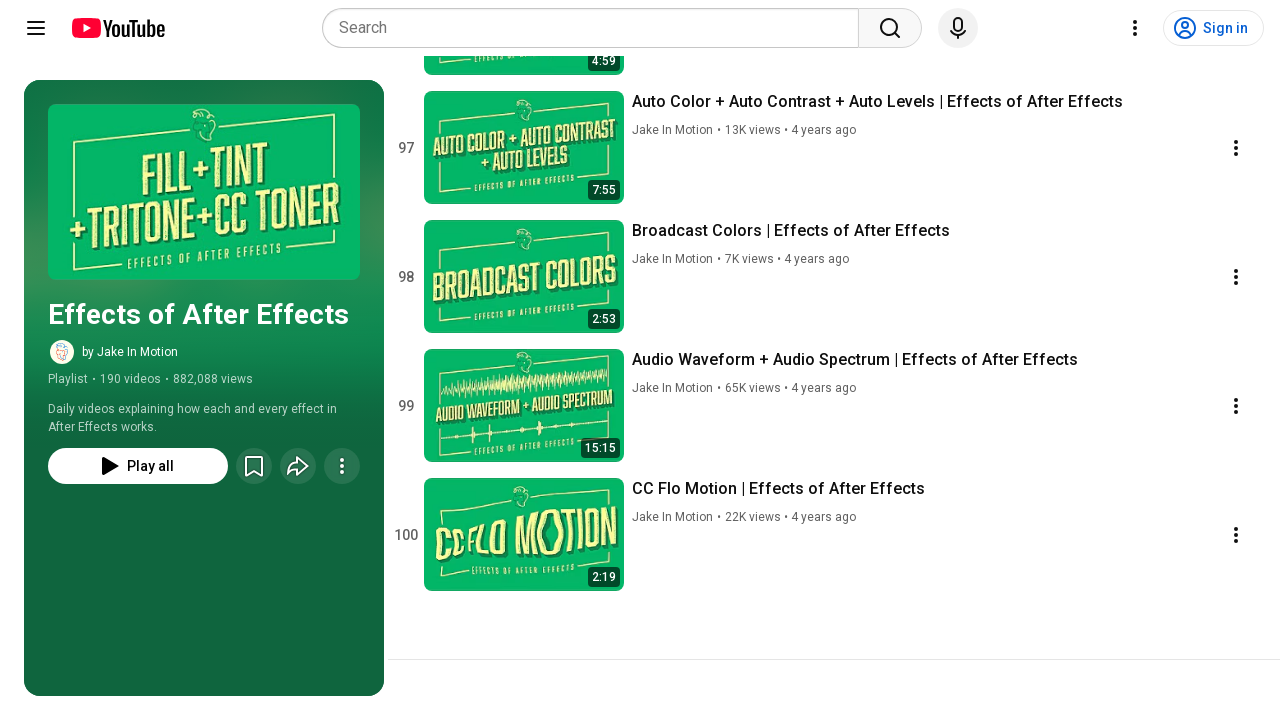

Waited 200ms for content to load
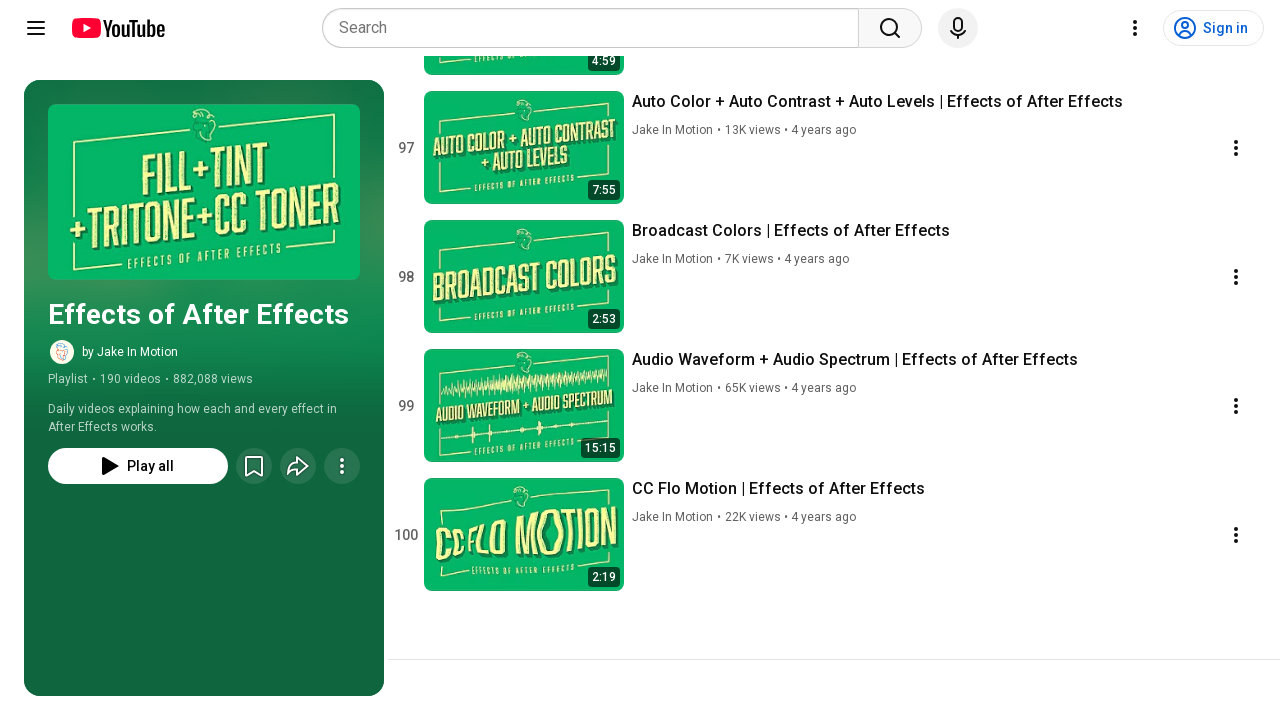

Pressed PageDown to scroll playlist (scroll 67/100)
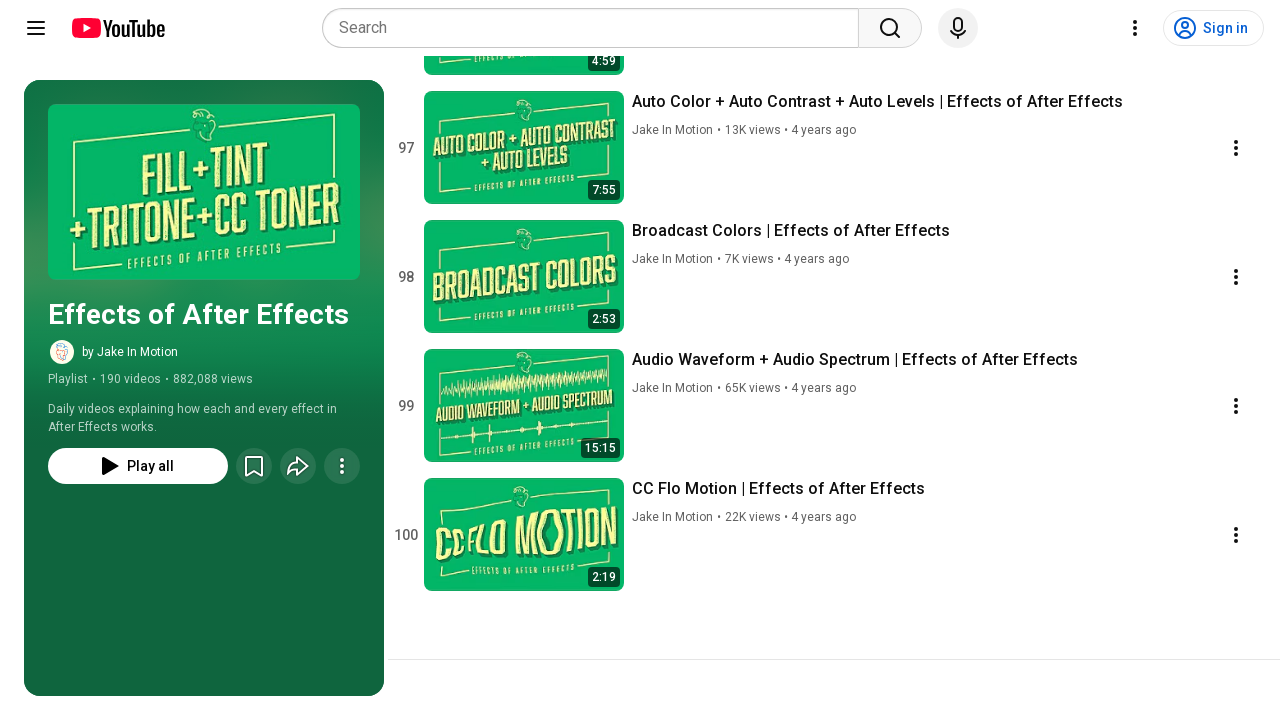

Waited 200ms for content to load
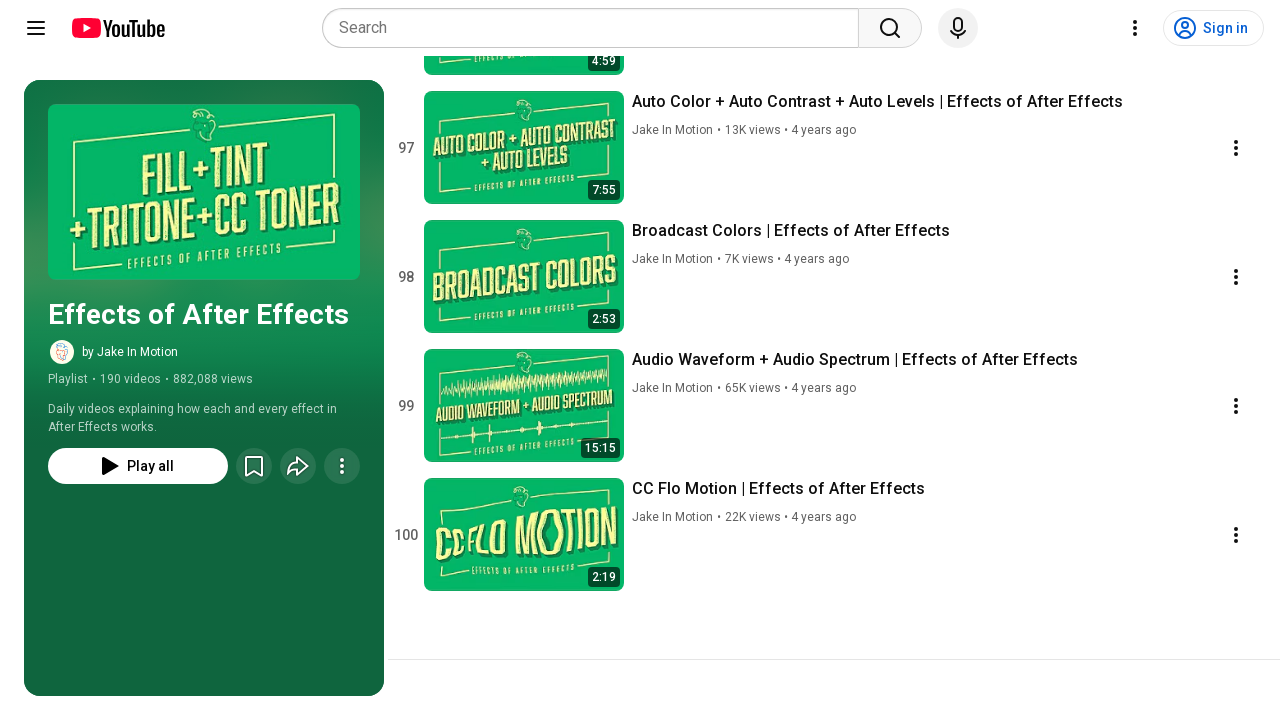

Pressed PageDown to scroll playlist (scroll 68/100)
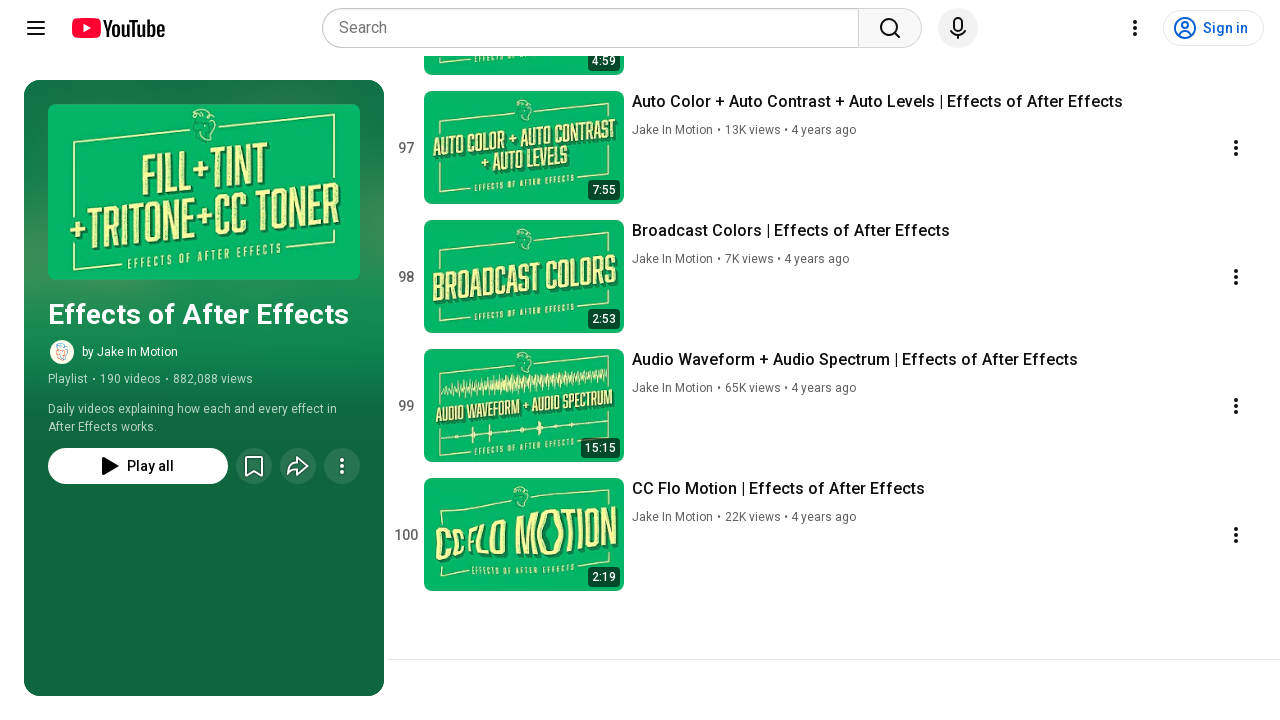

Waited 200ms for content to load
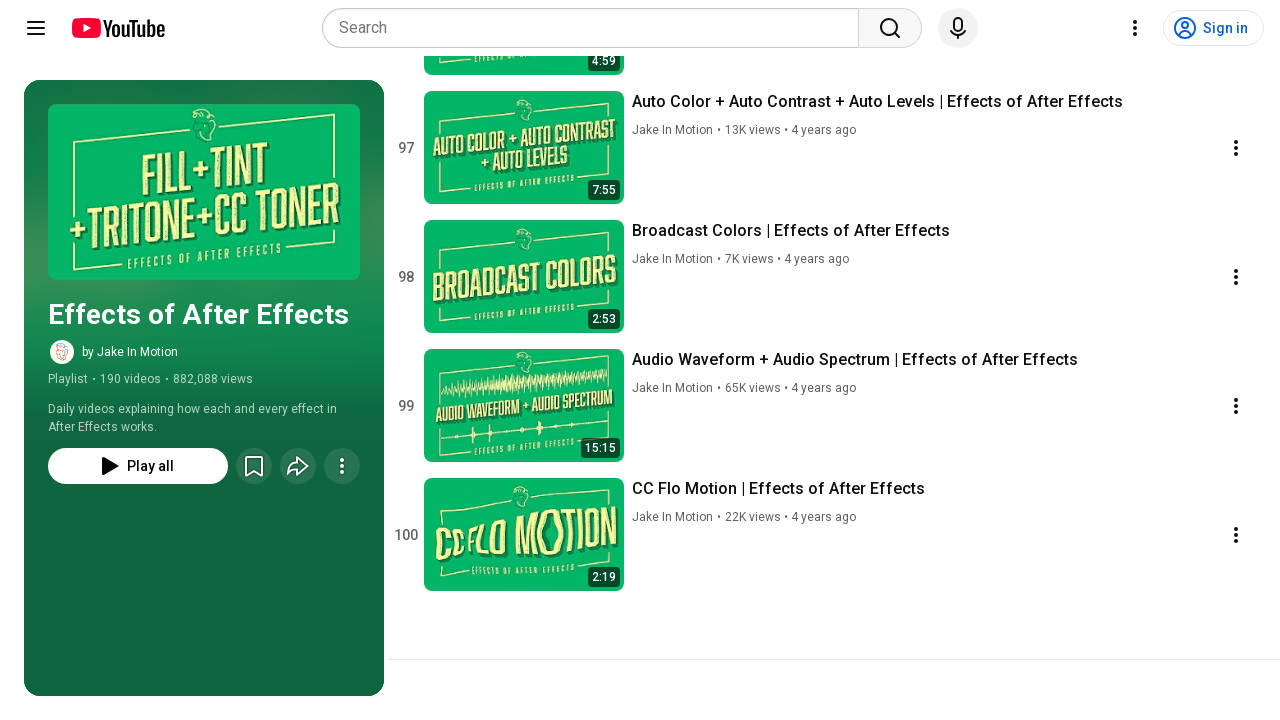

Pressed PageDown to scroll playlist (scroll 69/100)
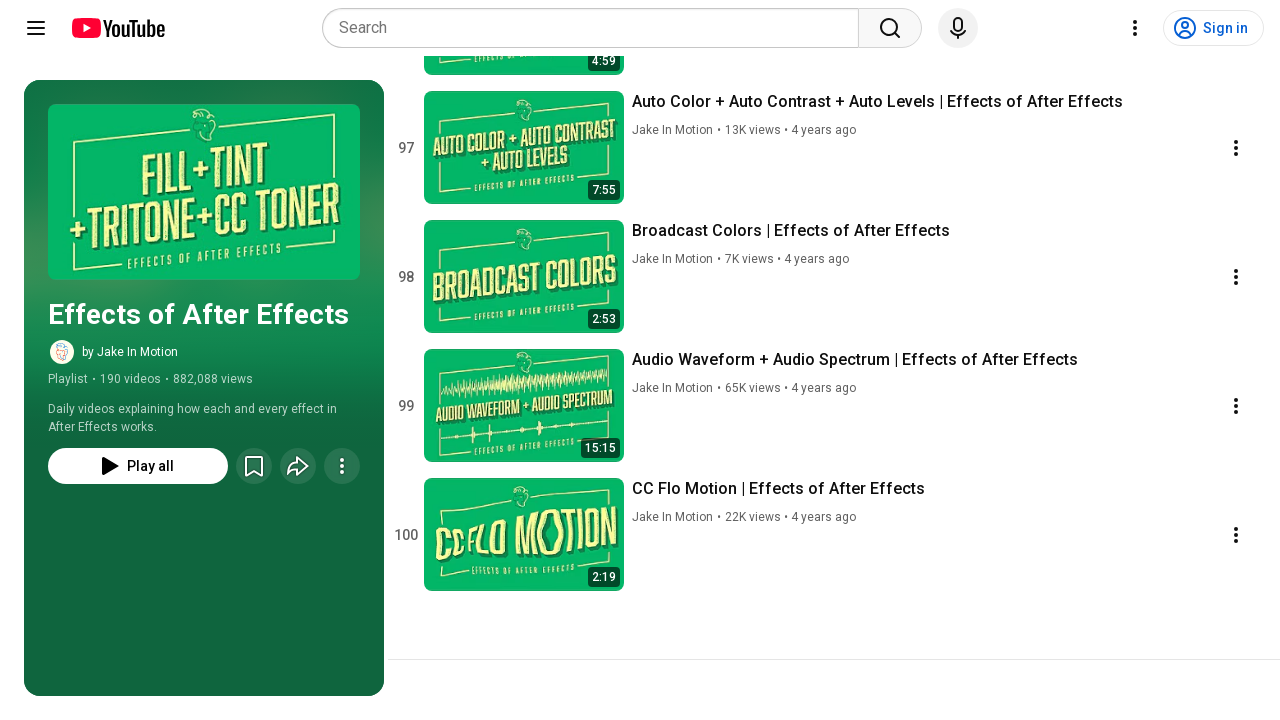

Waited 200ms for content to load
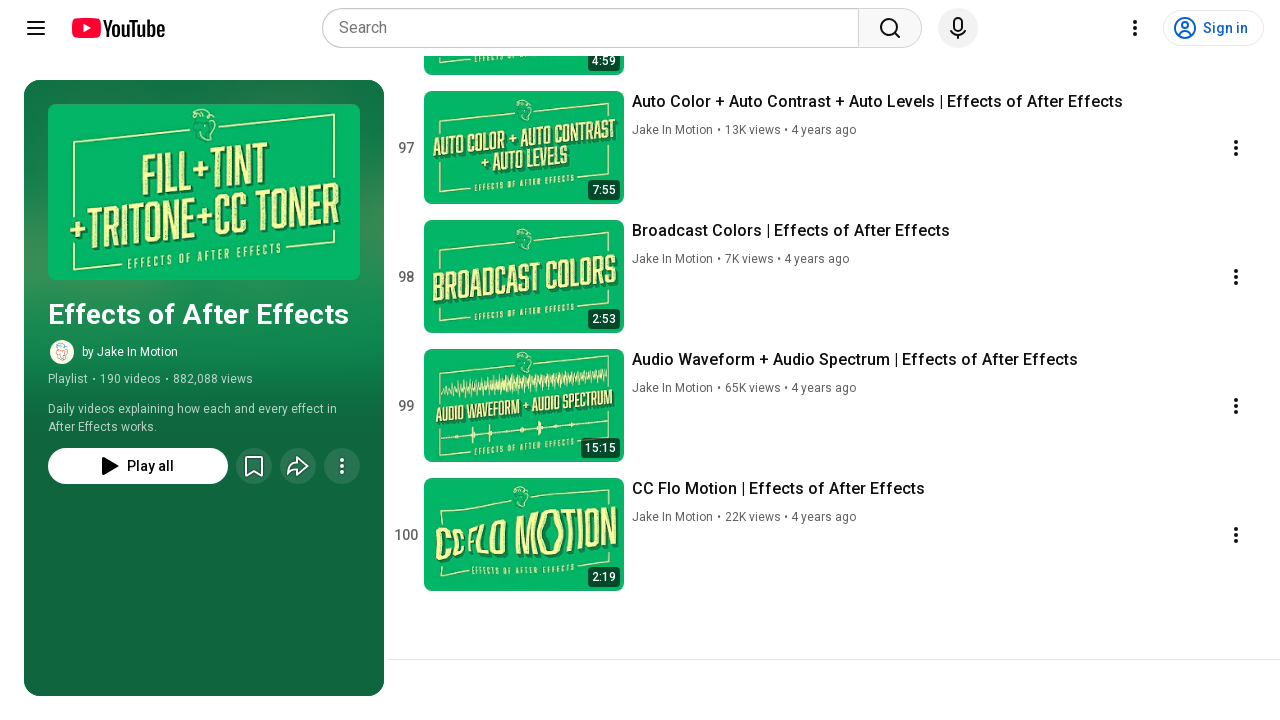

Pressed PageDown to scroll playlist (scroll 70/100)
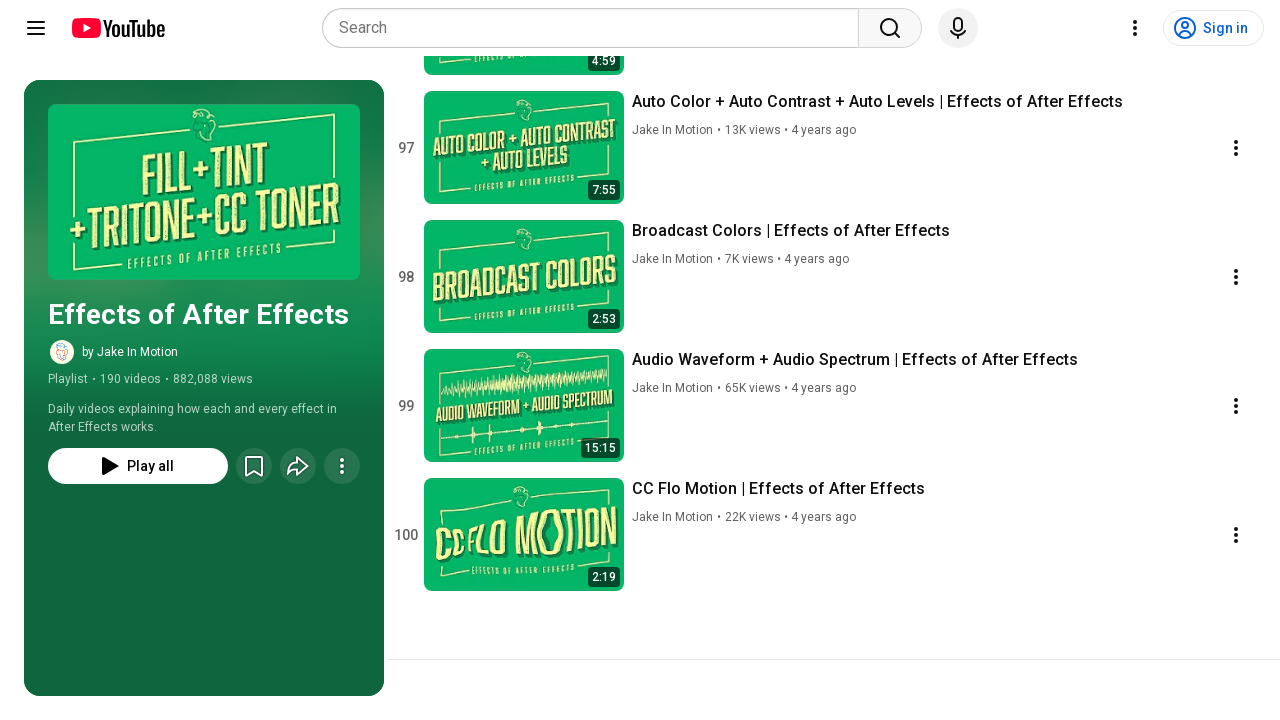

Waited 200ms for content to load
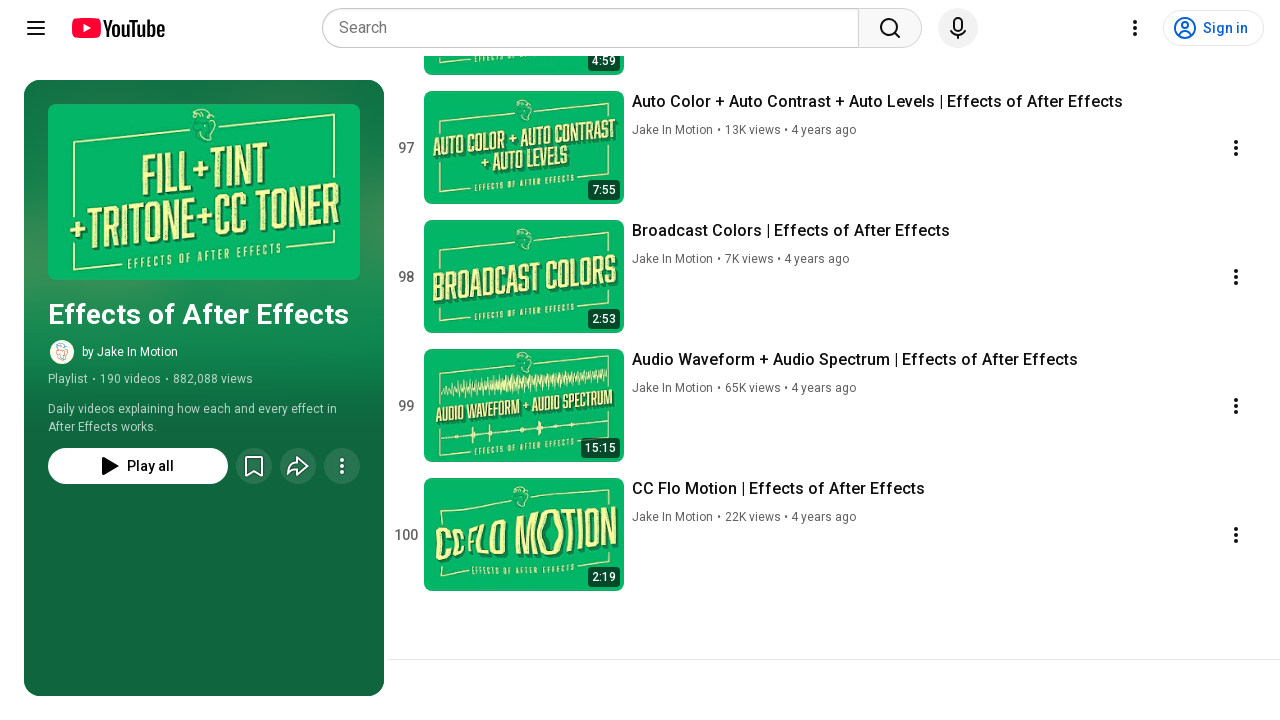

Pressed PageDown to scroll playlist (scroll 71/100)
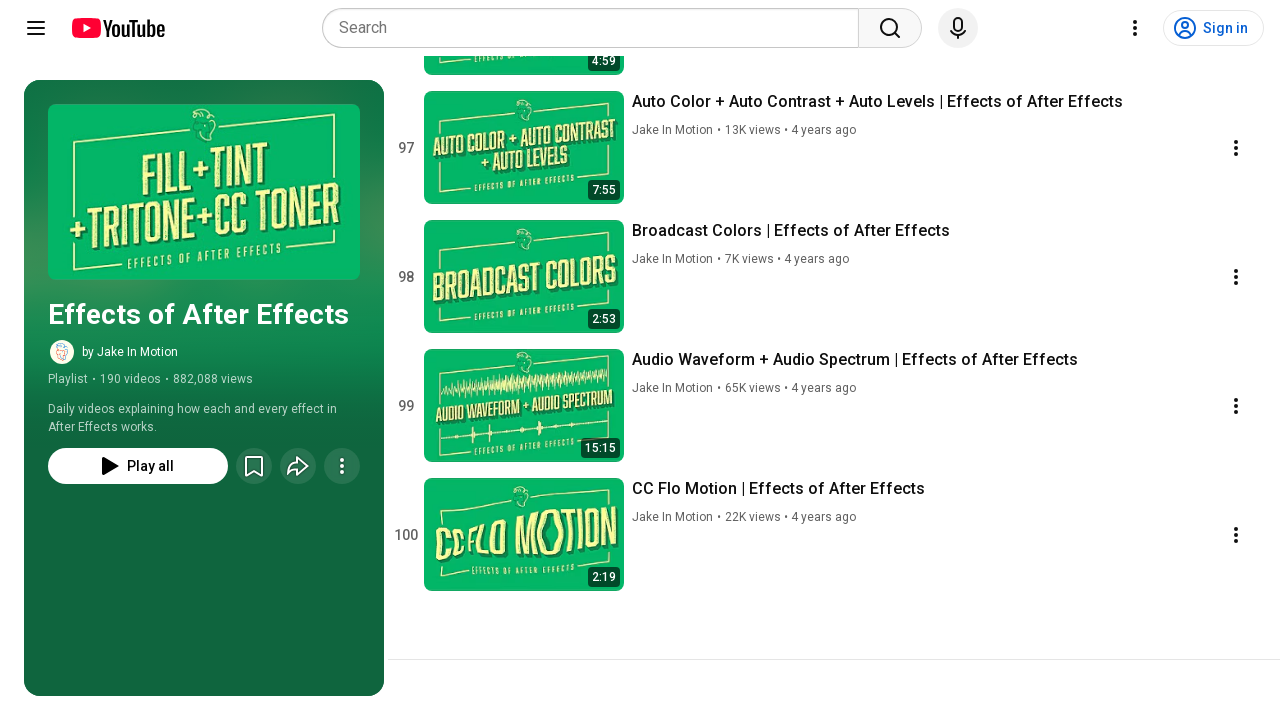

Waited 200ms for content to load
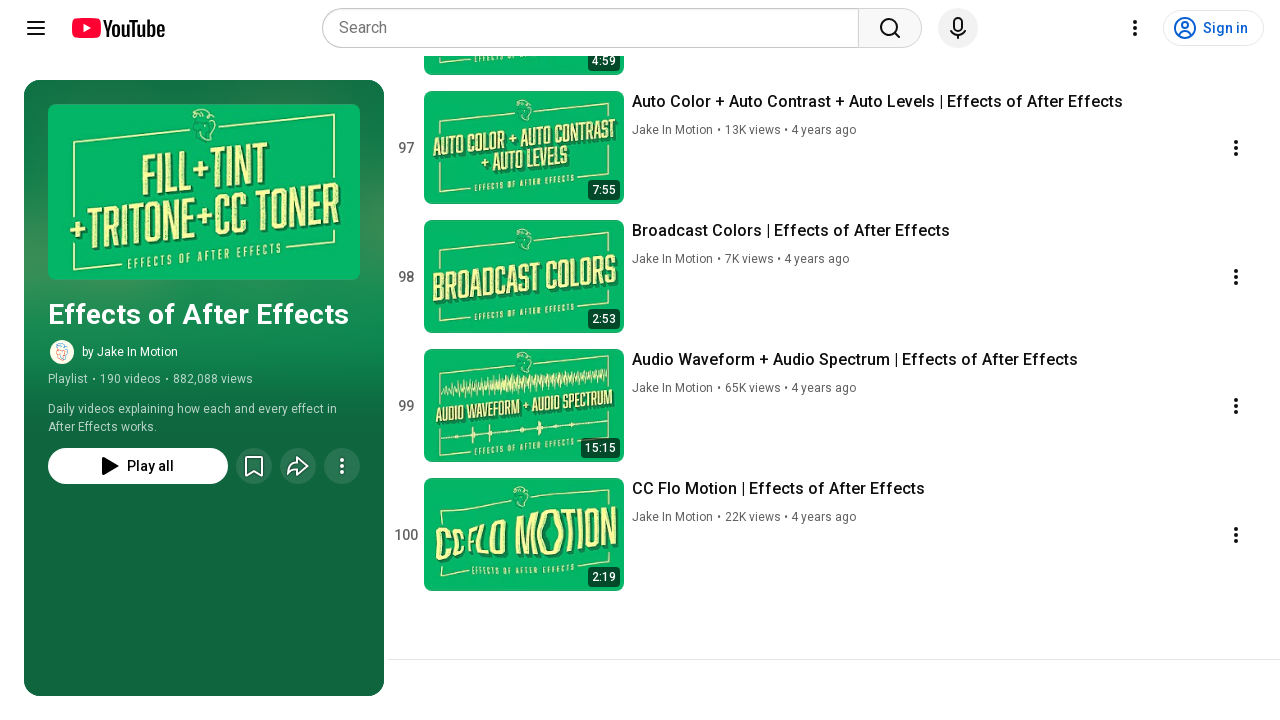

Pressed PageDown to scroll playlist (scroll 72/100)
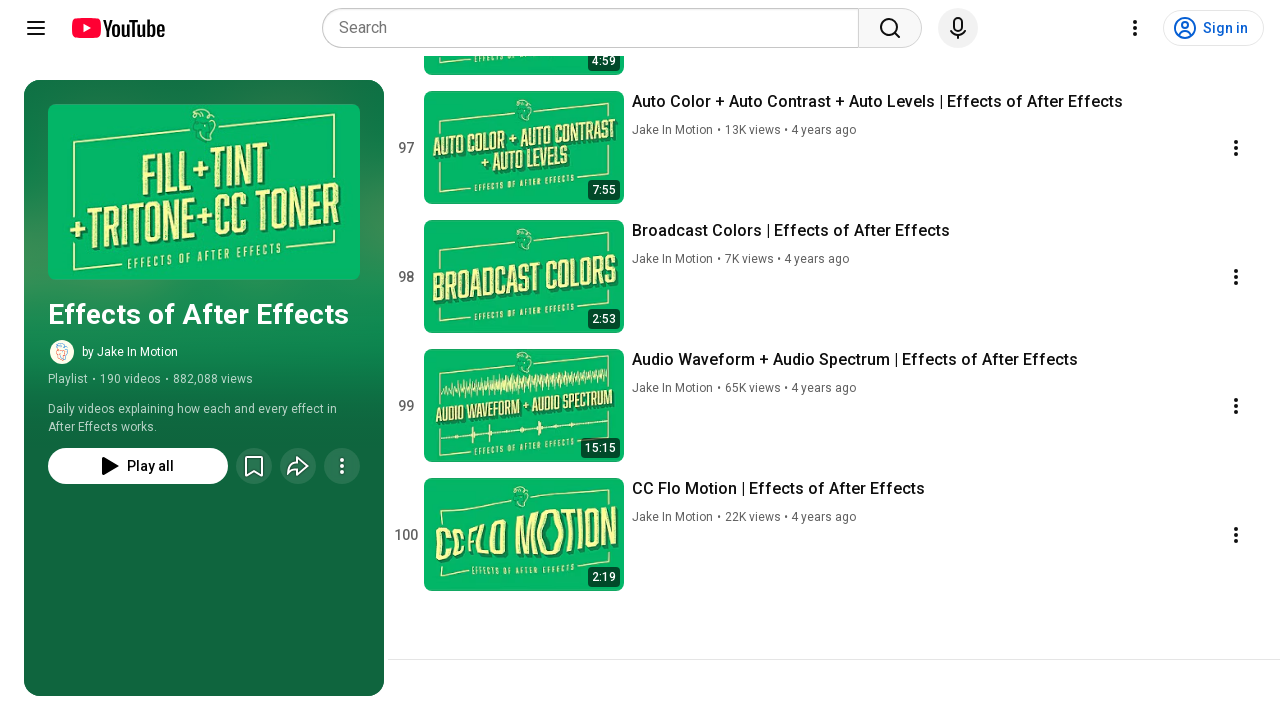

Waited 200ms for content to load
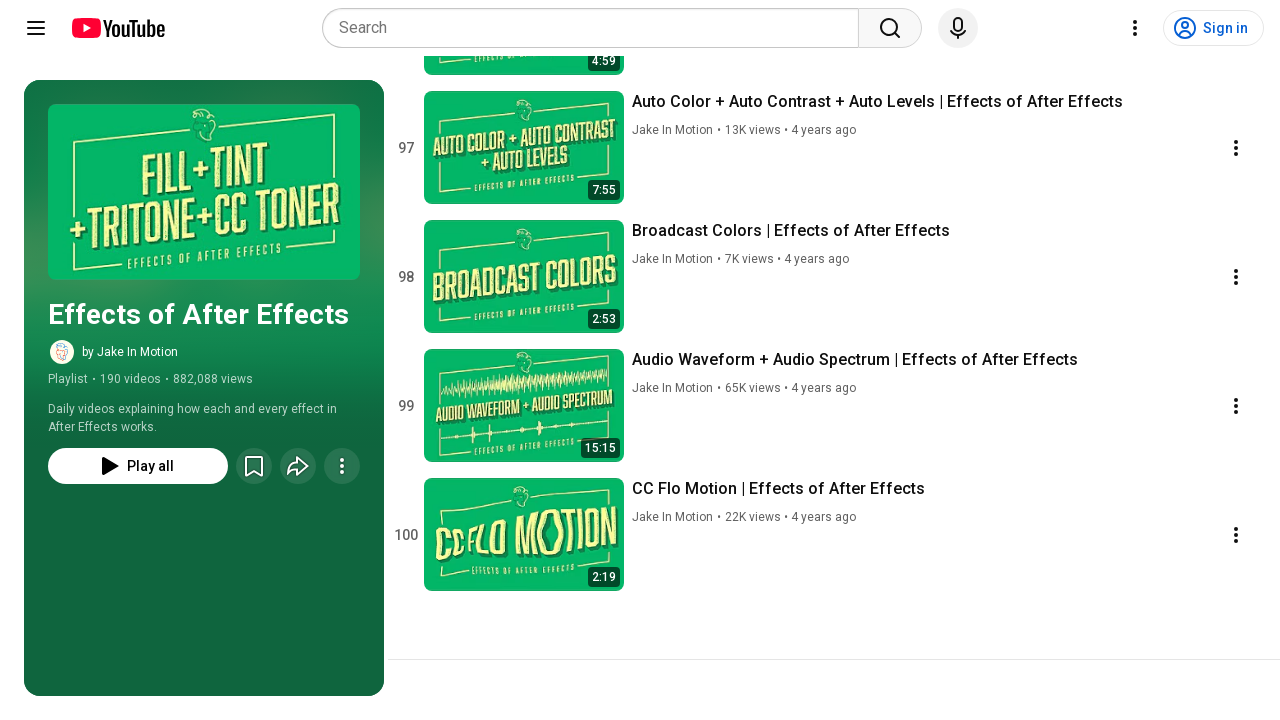

Pressed PageDown to scroll playlist (scroll 73/100)
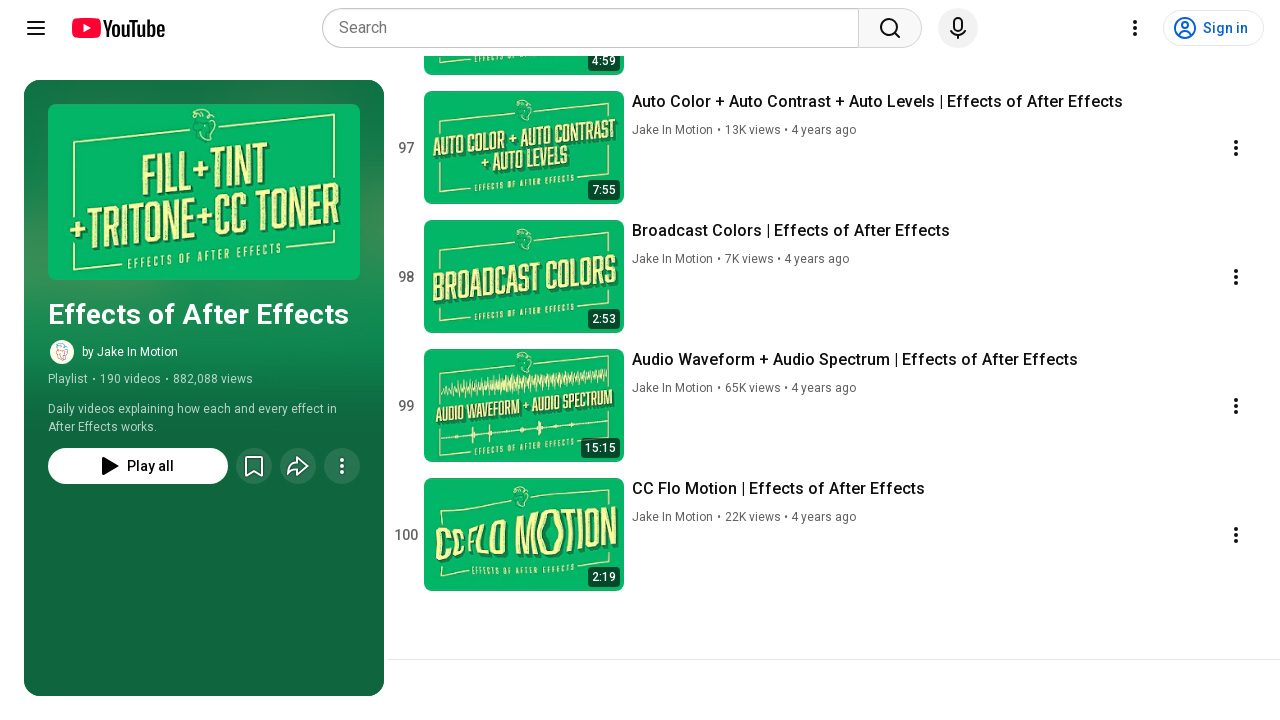

Waited 200ms for content to load
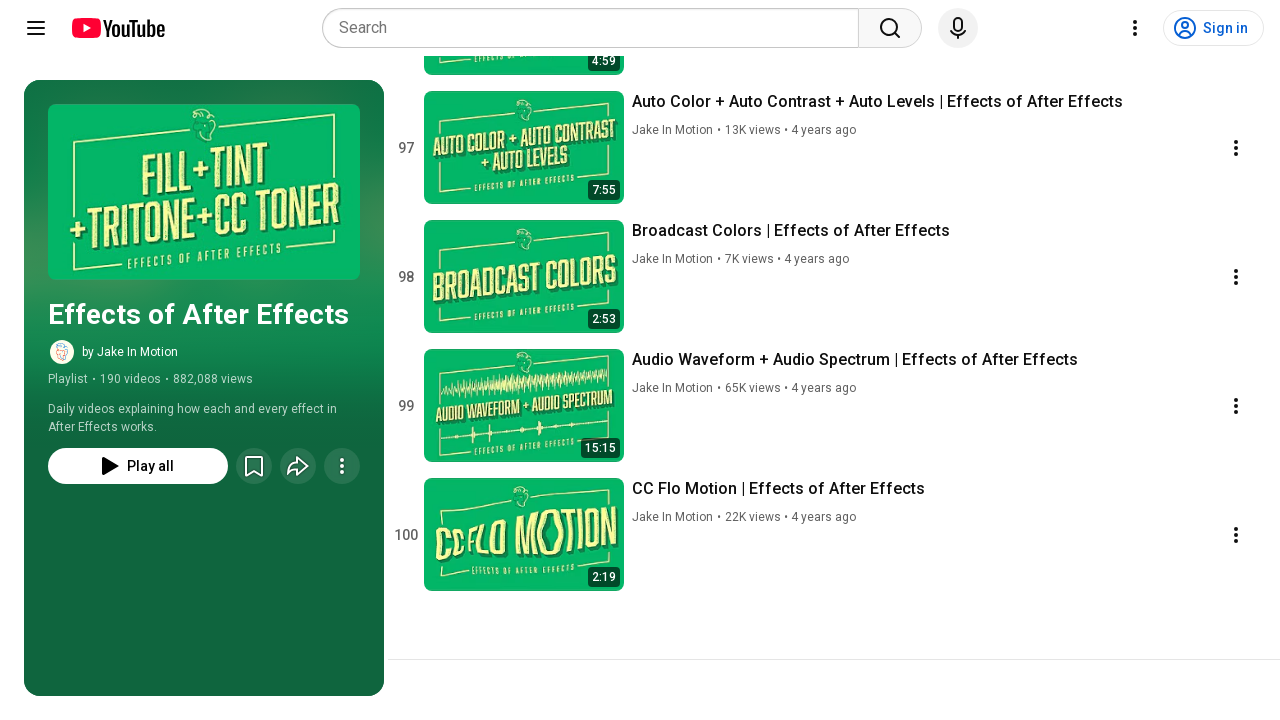

Pressed PageDown to scroll playlist (scroll 74/100)
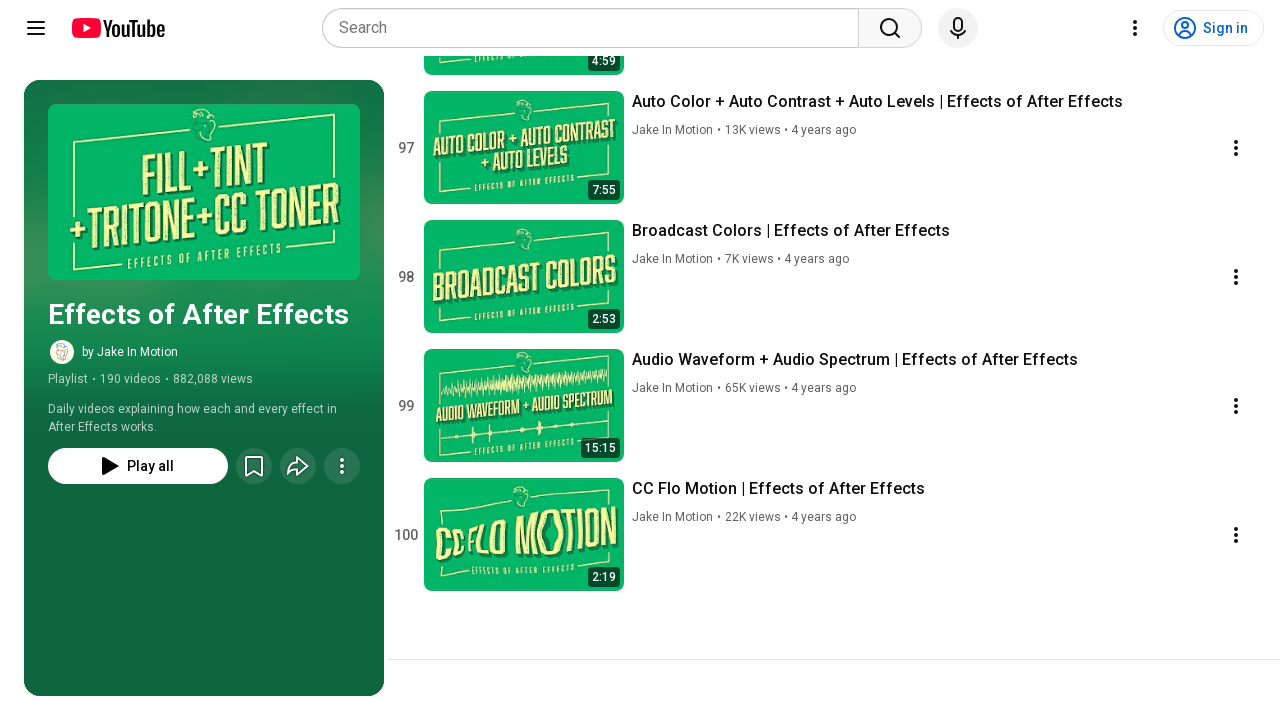

Waited 200ms for content to load
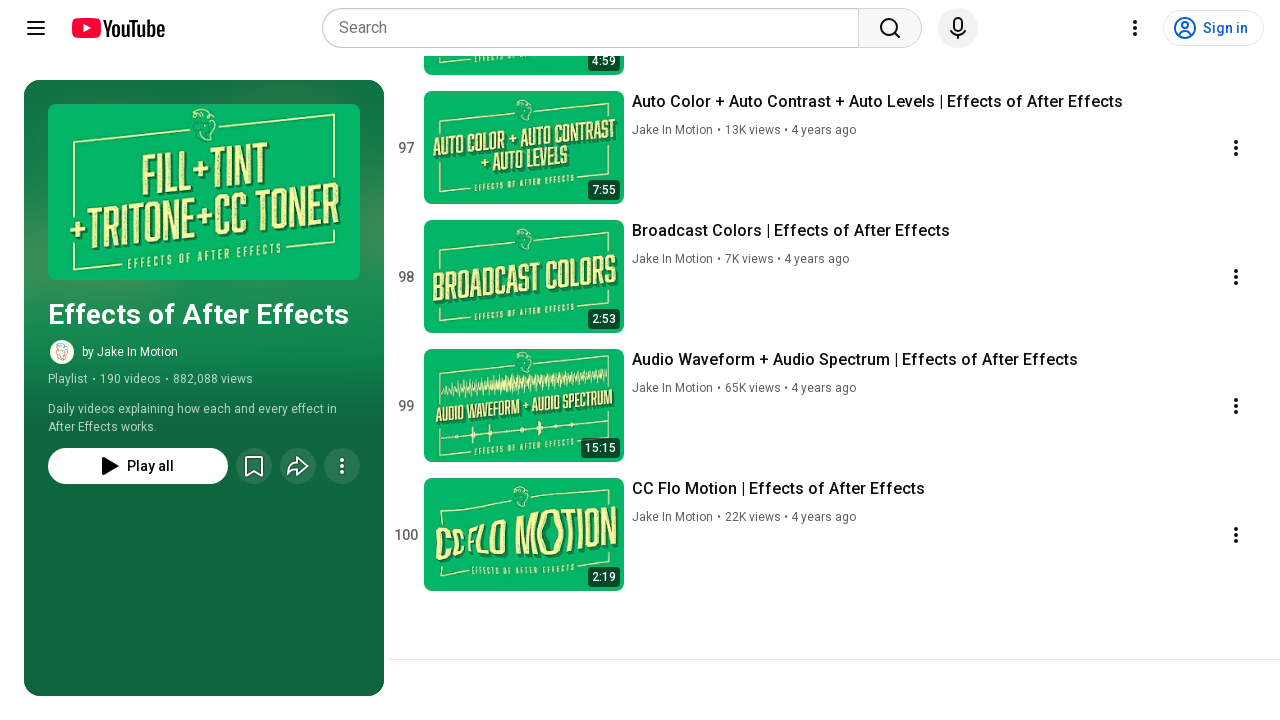

Pressed PageDown to scroll playlist (scroll 75/100)
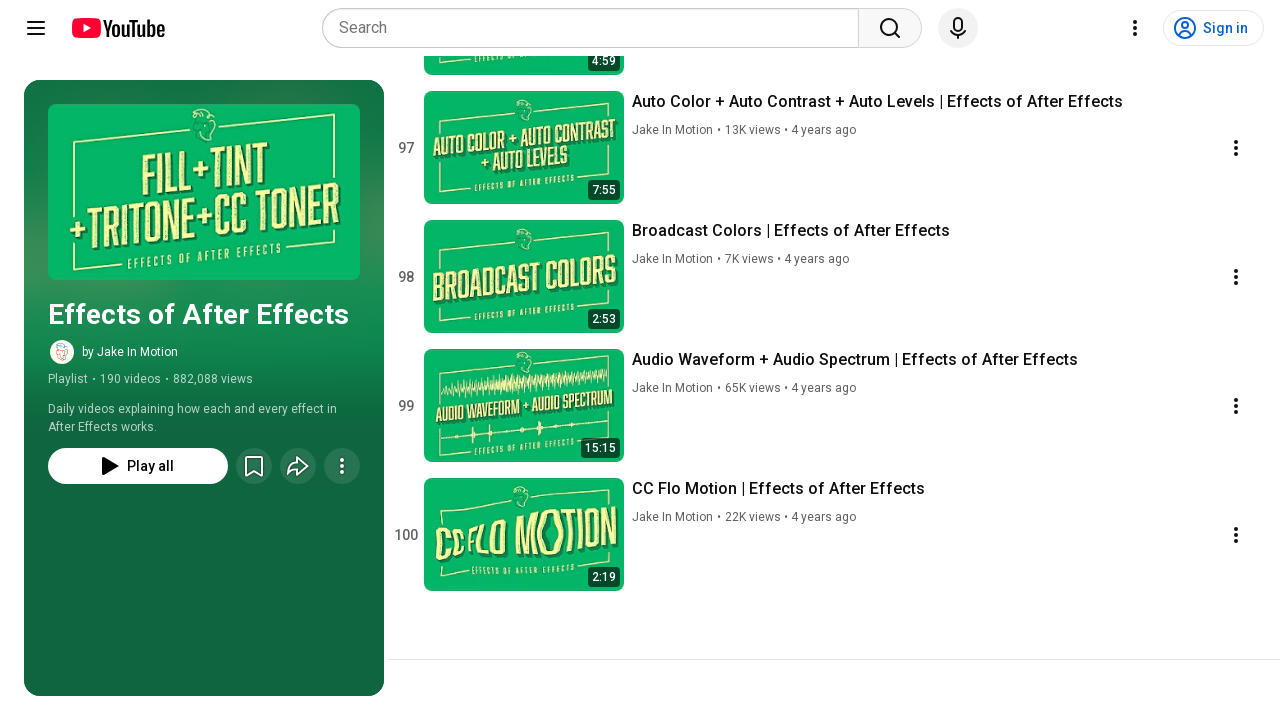

Waited 200ms for content to load
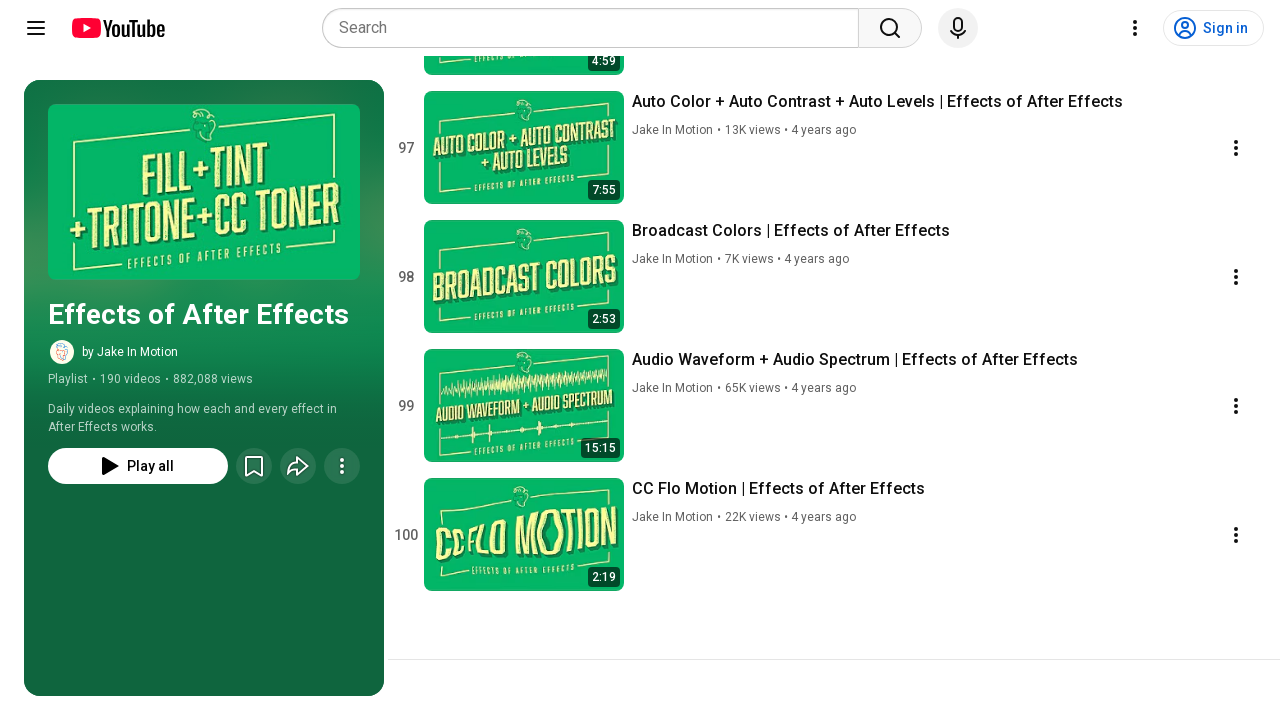

Pressed PageDown to scroll playlist (scroll 76/100)
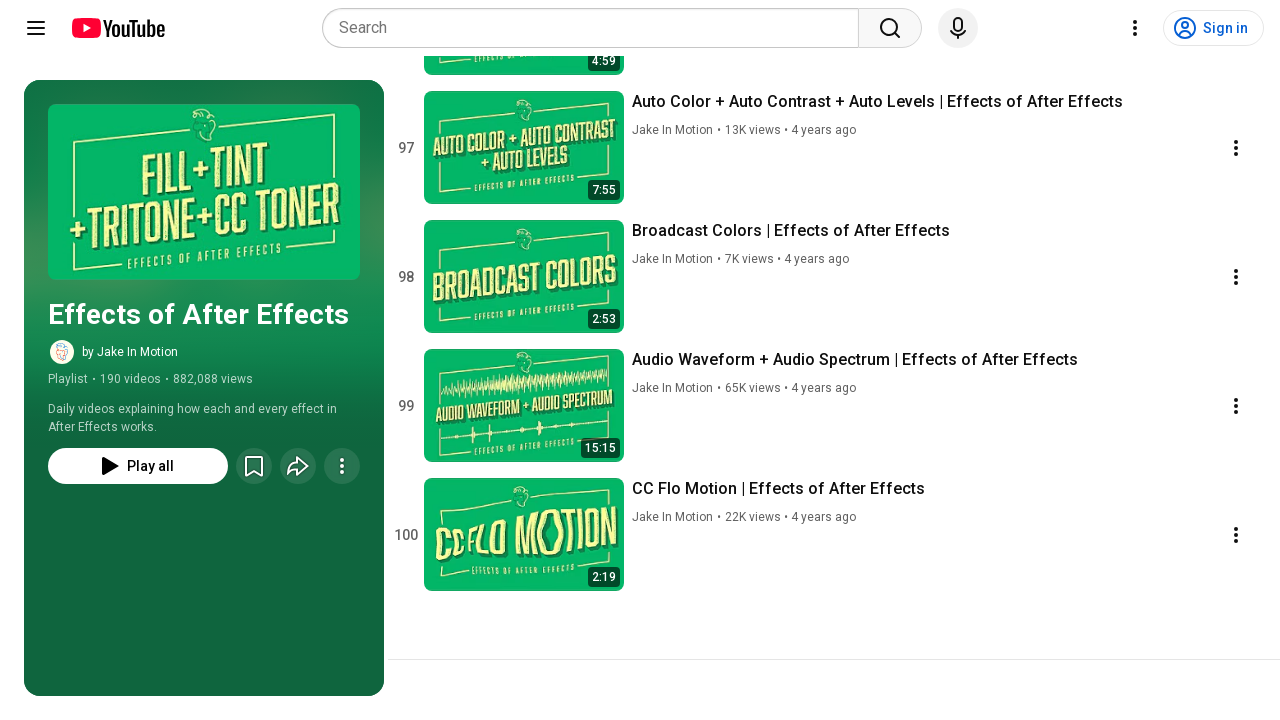

Waited 200ms for content to load
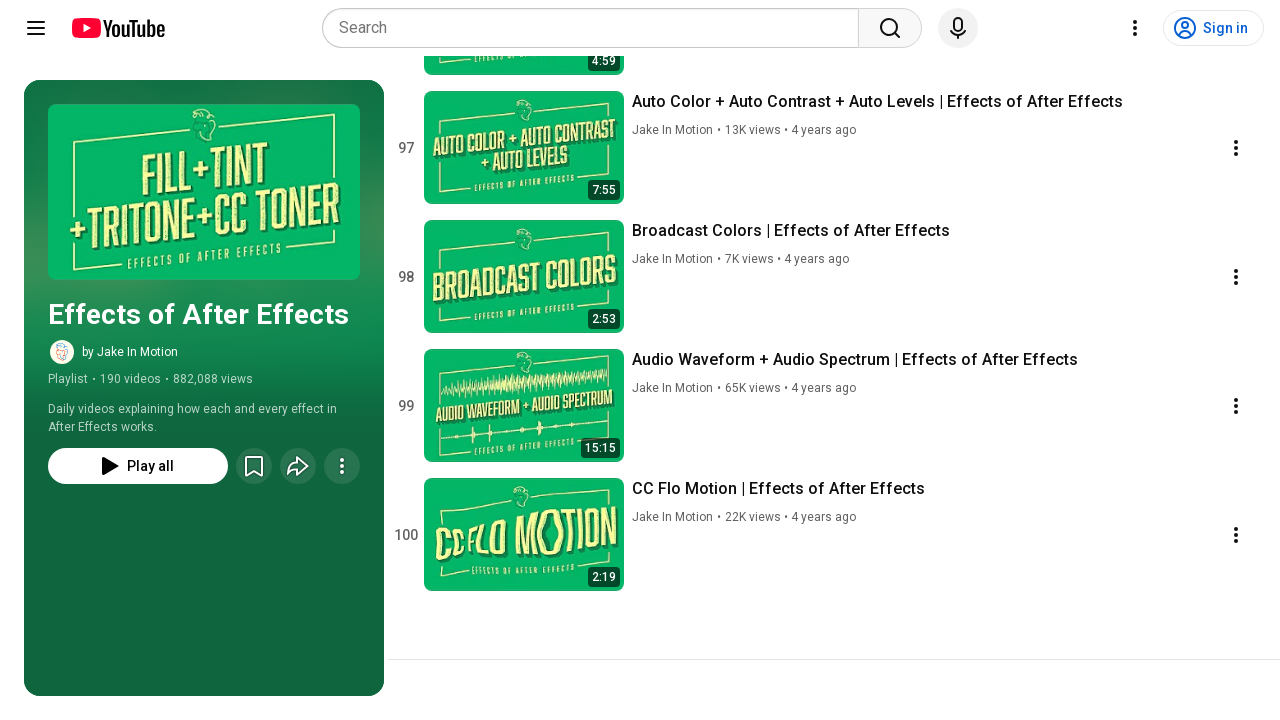

Pressed PageDown to scroll playlist (scroll 77/100)
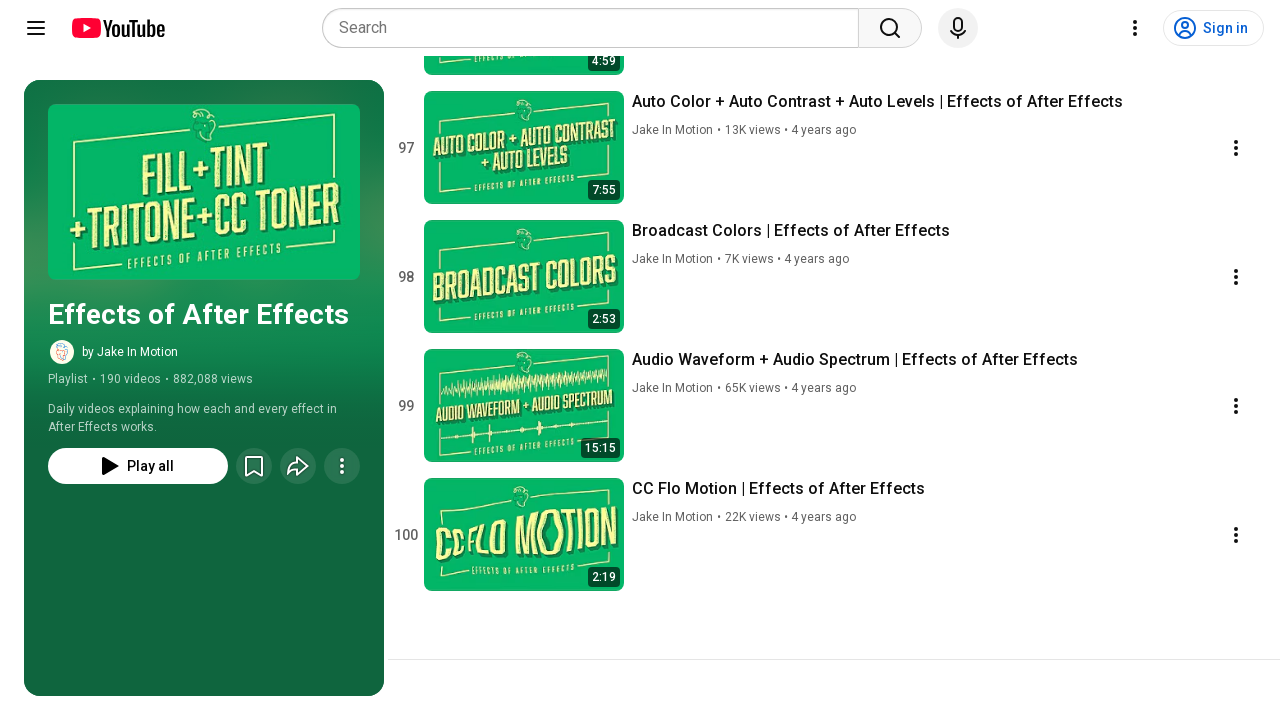

Waited 200ms for content to load
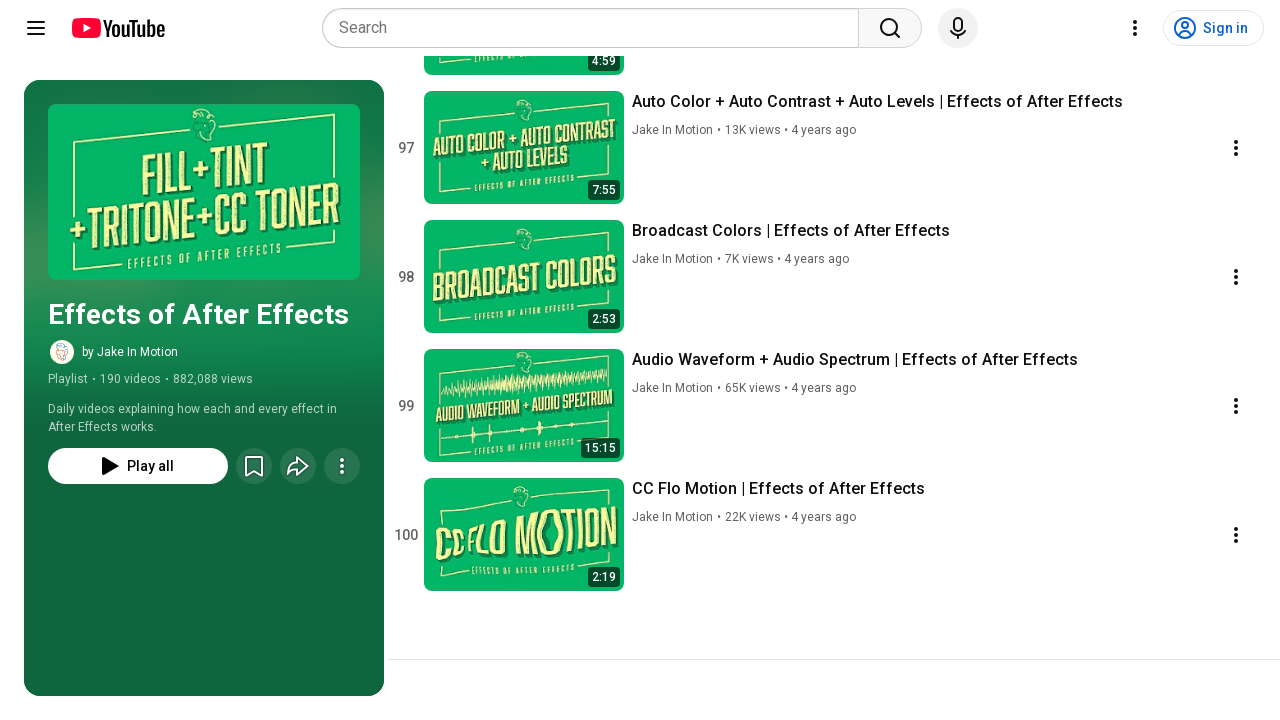

Pressed PageDown to scroll playlist (scroll 78/100)
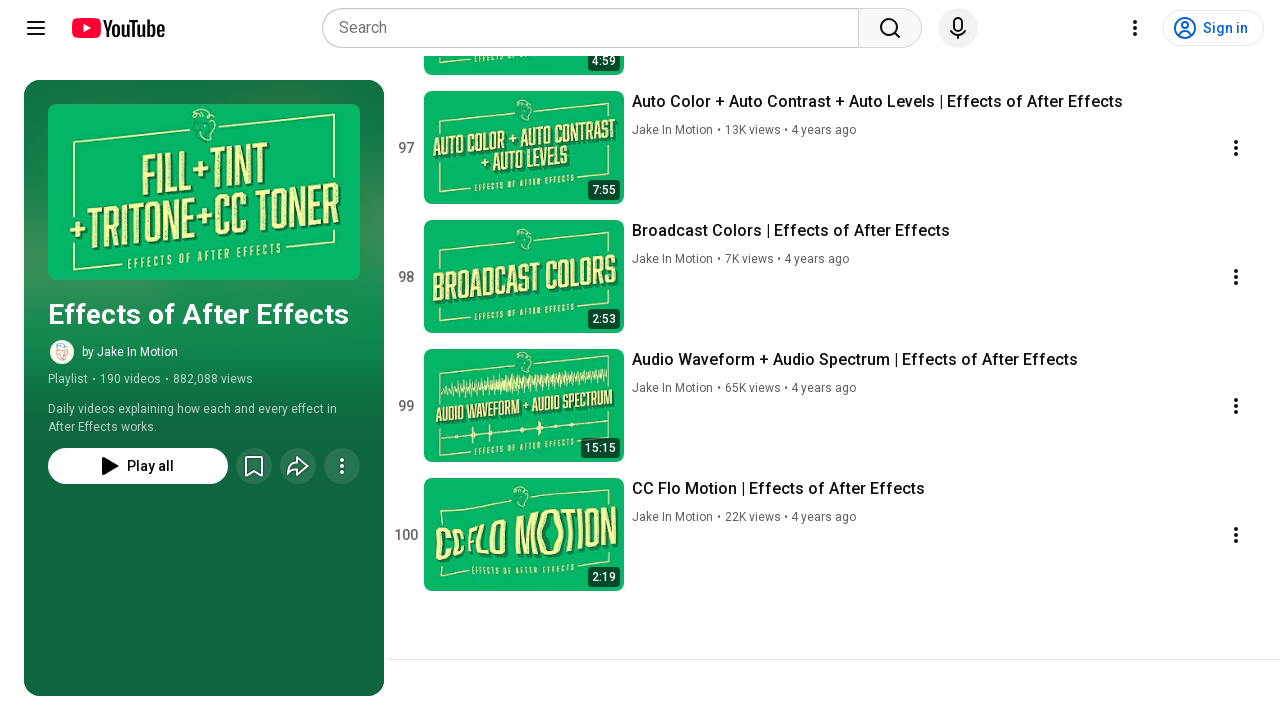

Waited 200ms for content to load
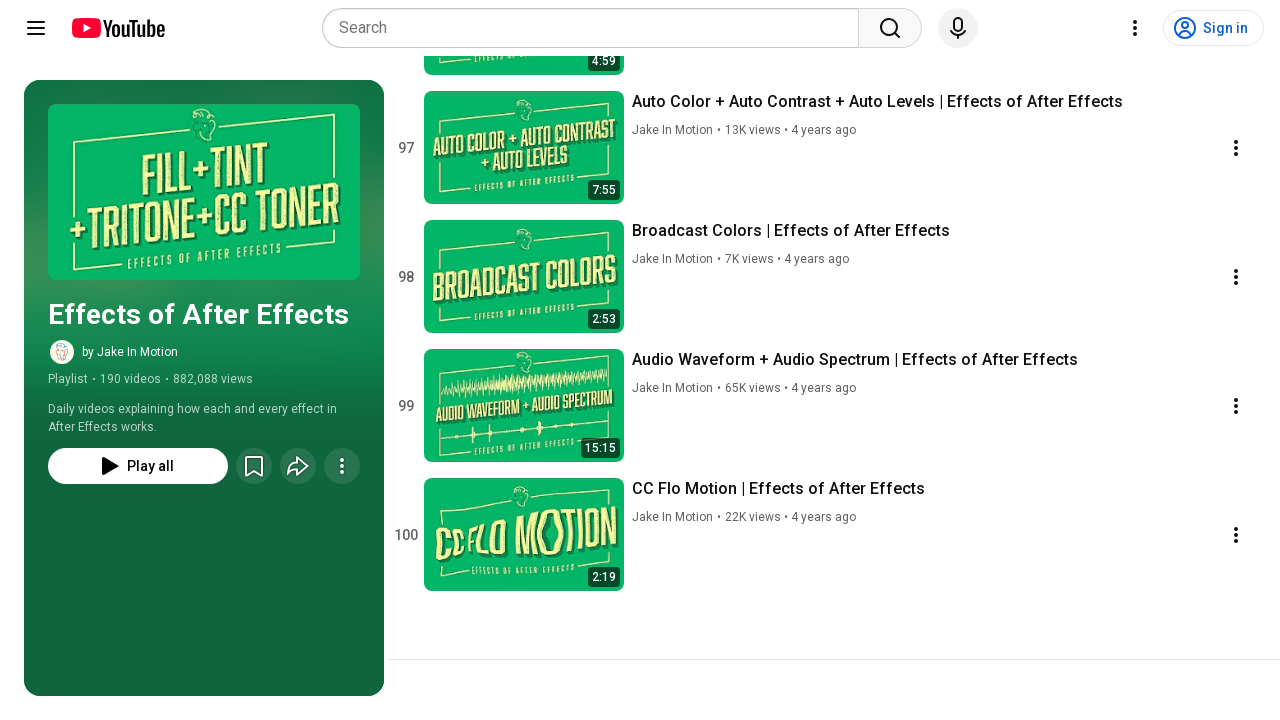

Pressed PageDown to scroll playlist (scroll 79/100)
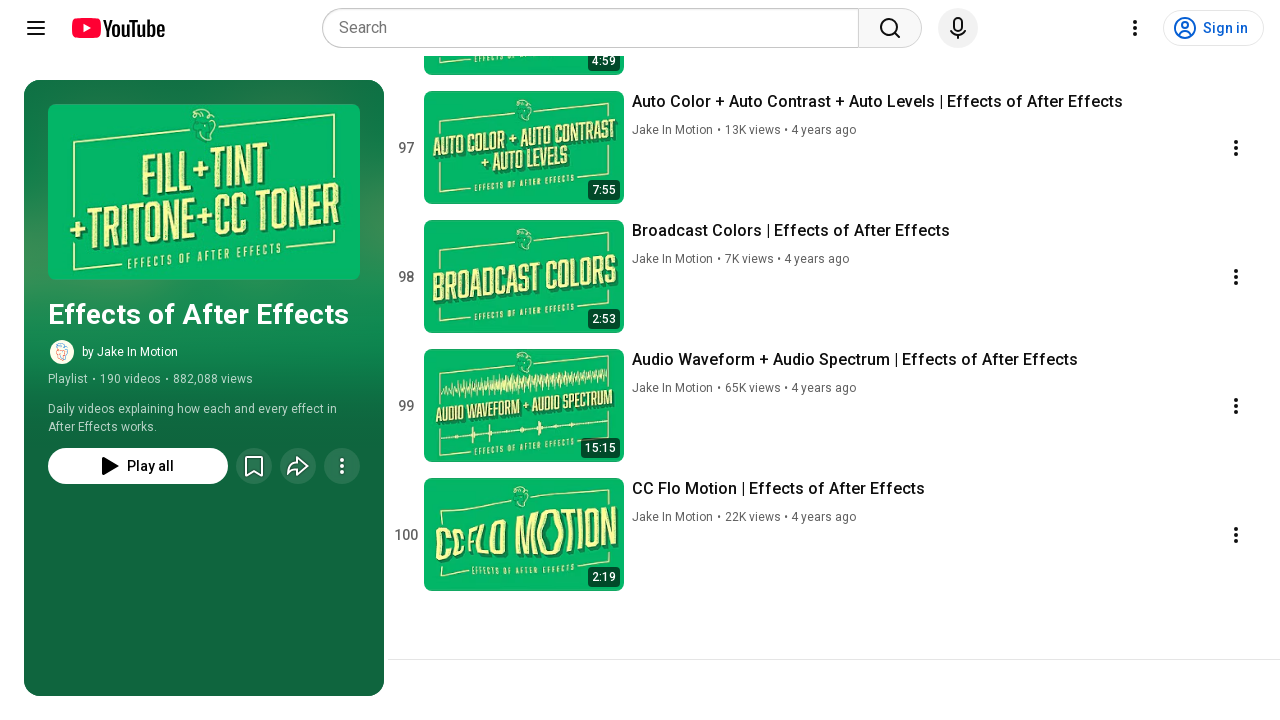

Waited 200ms for content to load
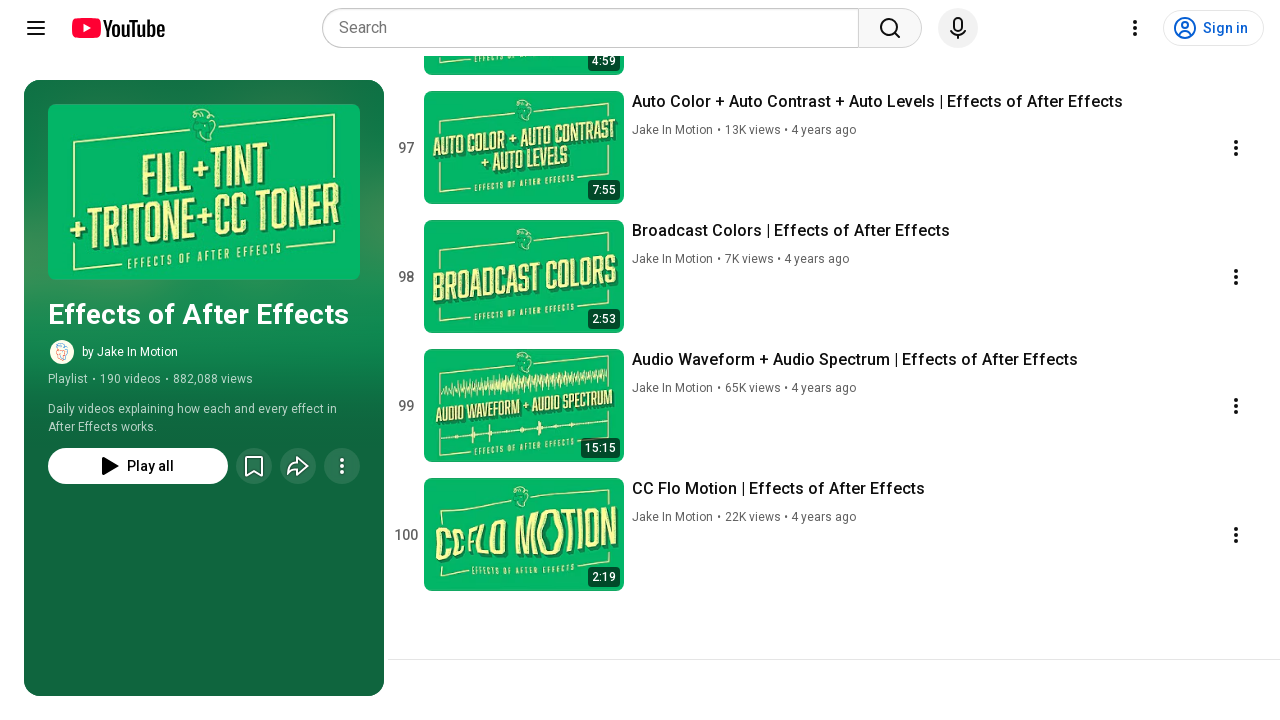

Pressed PageDown to scroll playlist (scroll 80/100)
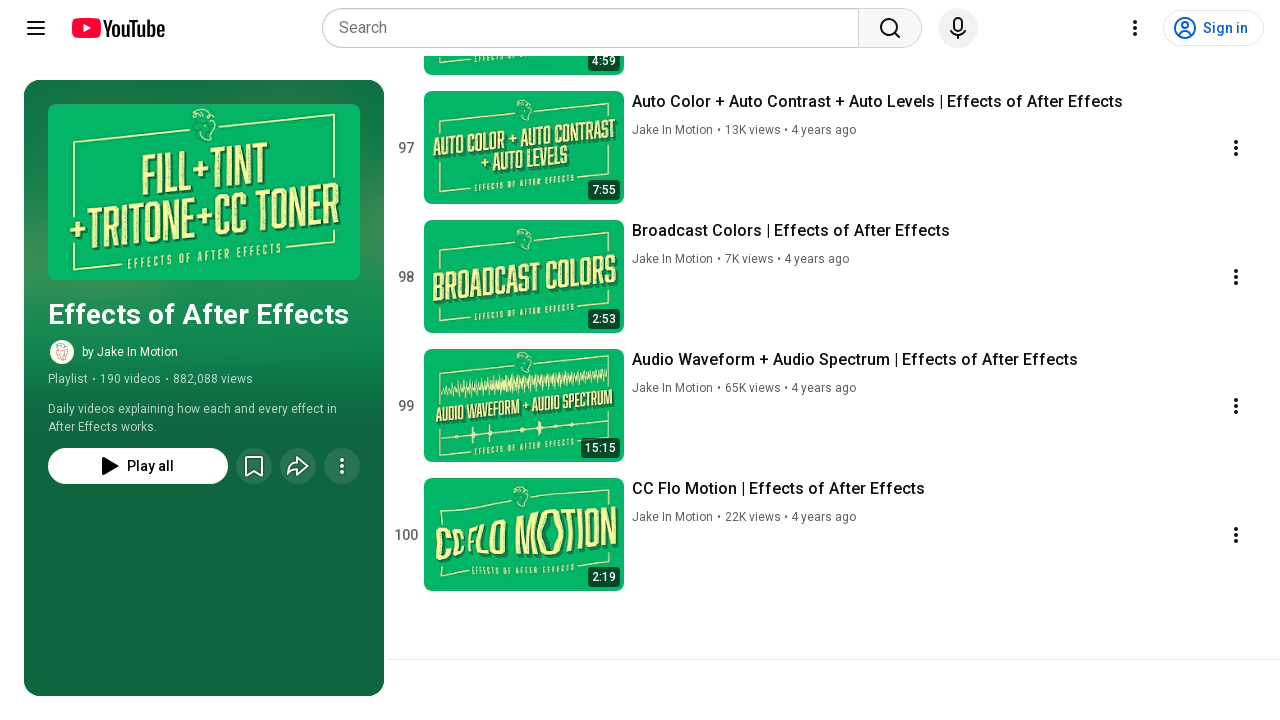

Waited 200ms for content to load
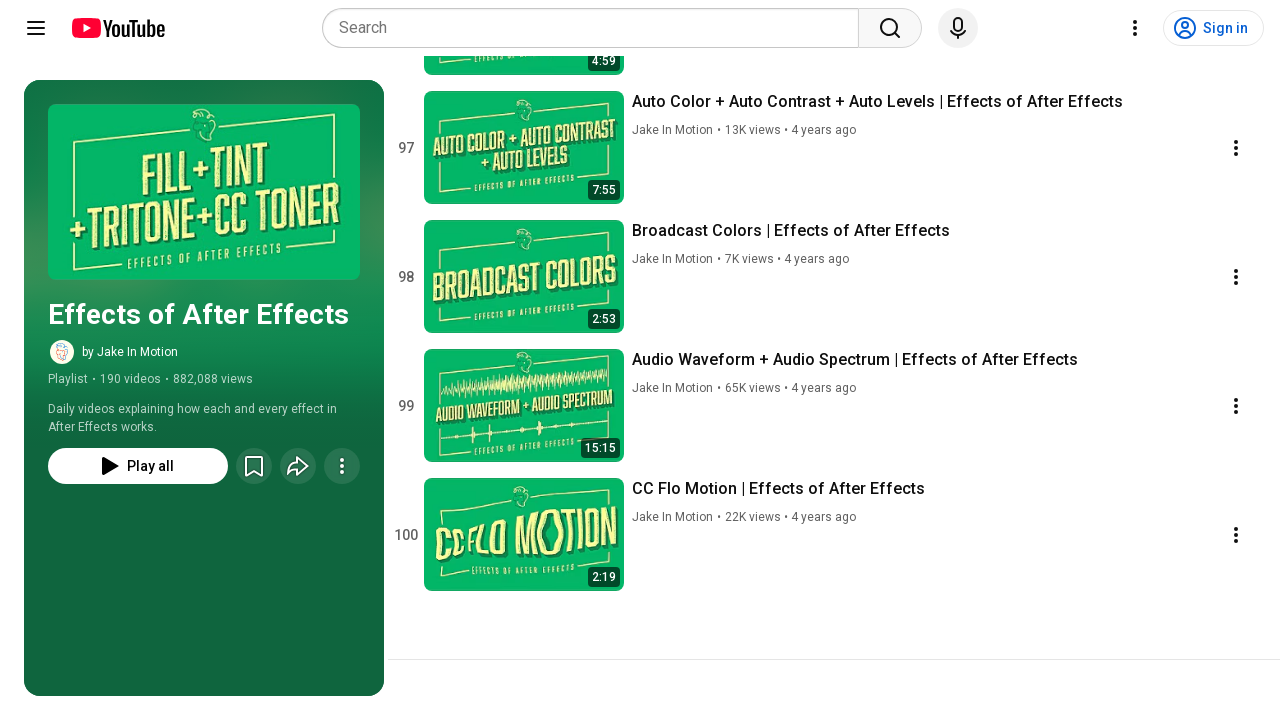

Pressed PageDown to scroll playlist (scroll 81/100)
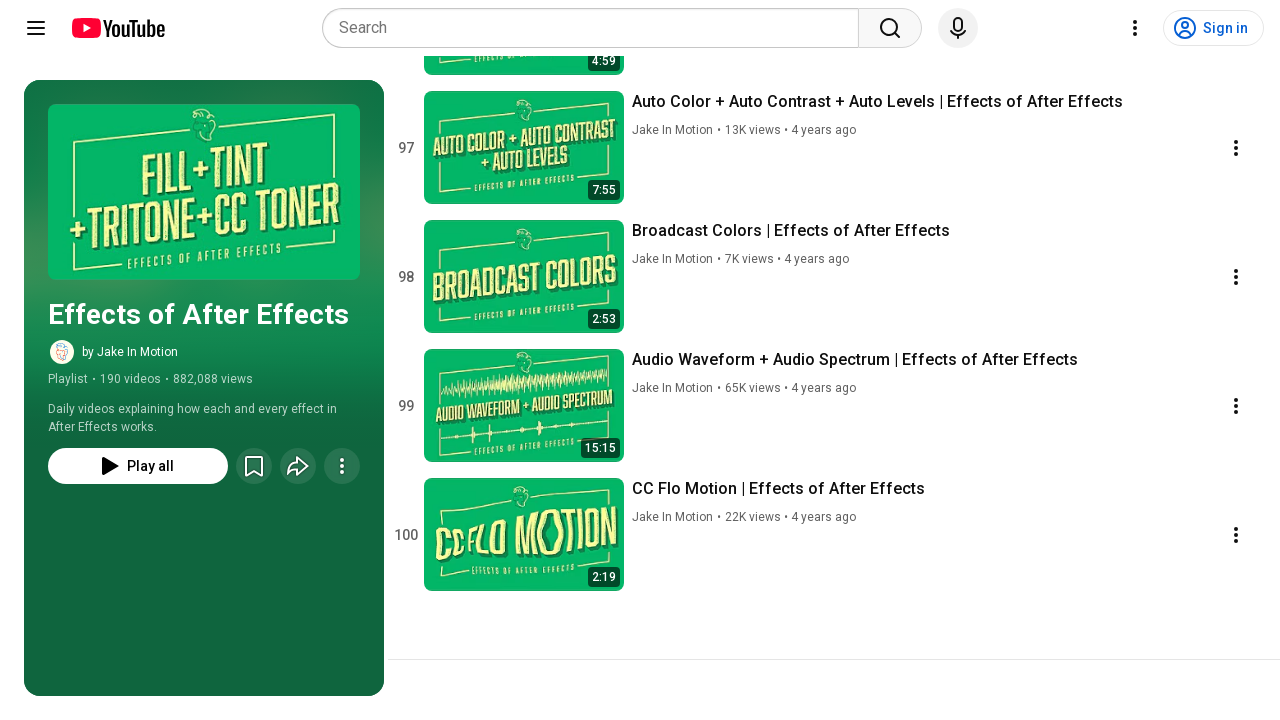

Waited 200ms for content to load
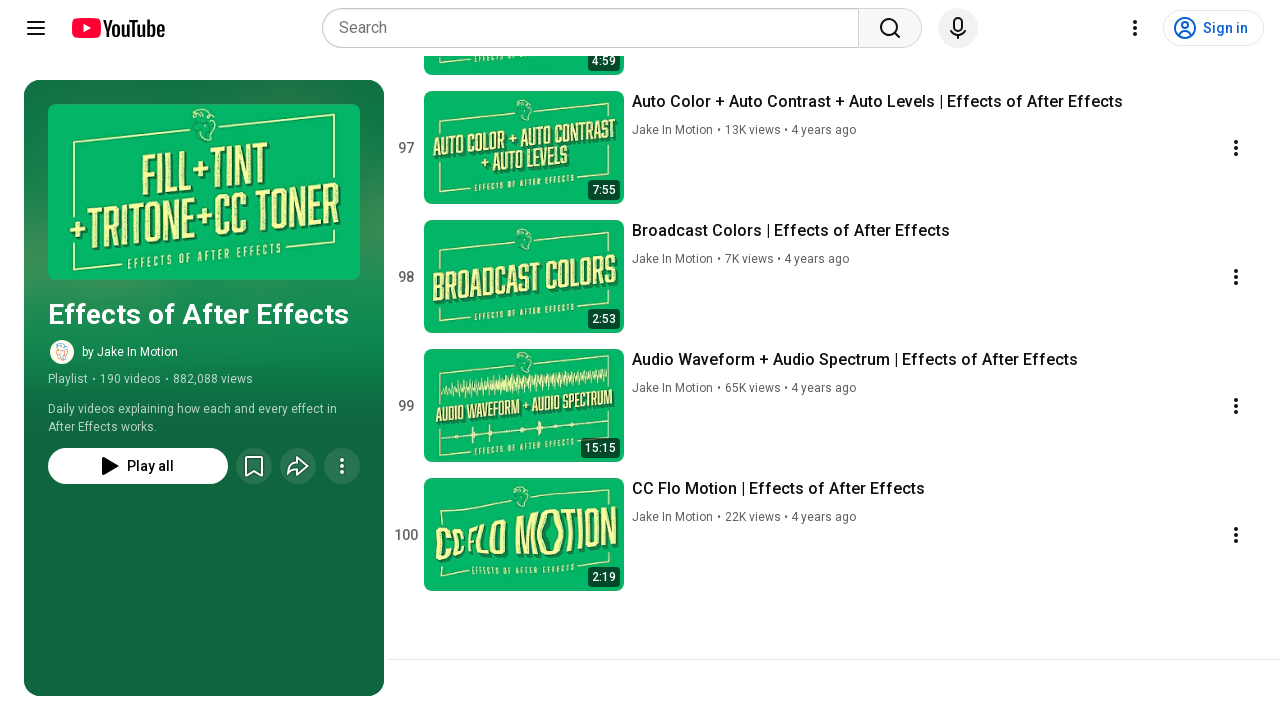

Pressed PageDown to scroll playlist (scroll 82/100)
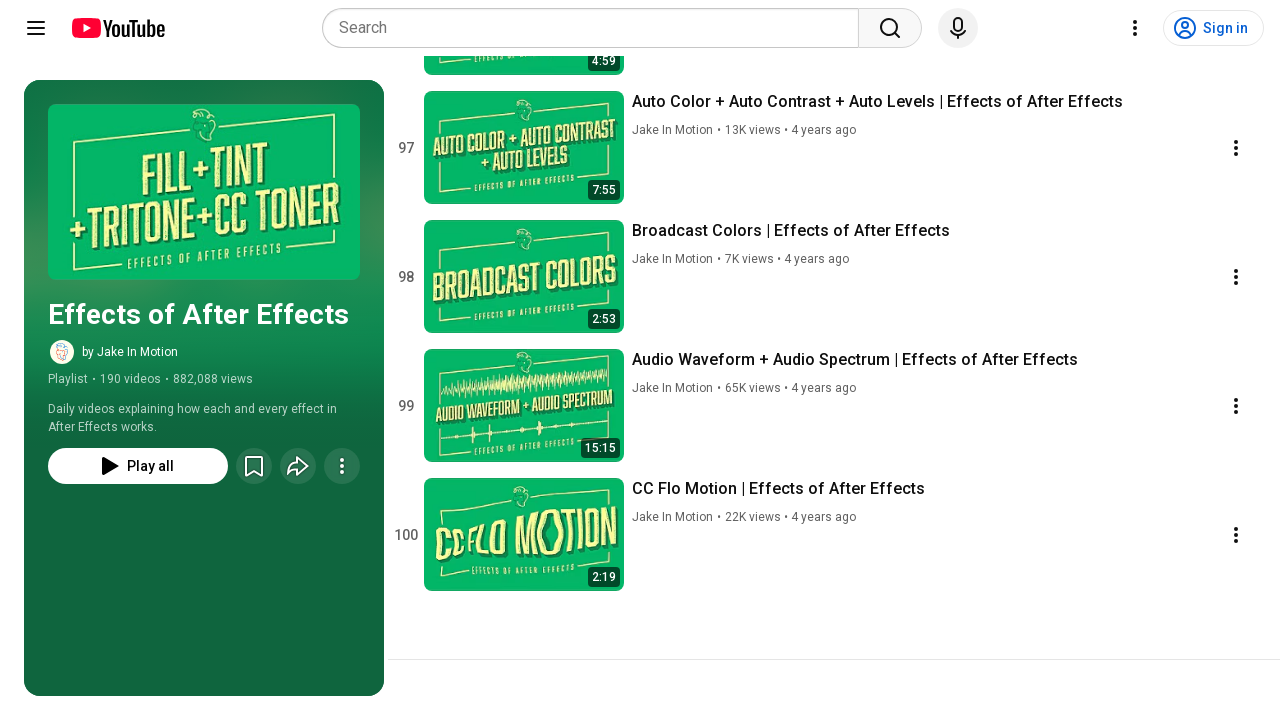

Waited 200ms for content to load
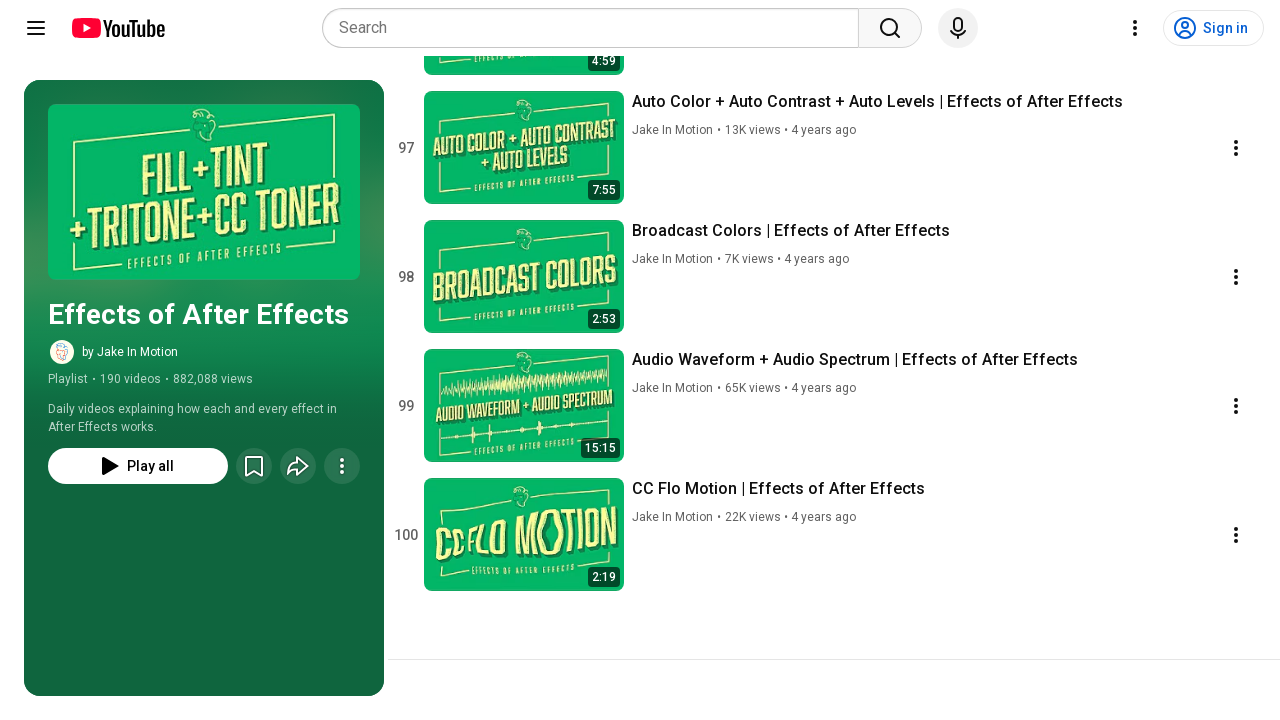

Pressed PageDown to scroll playlist (scroll 83/100)
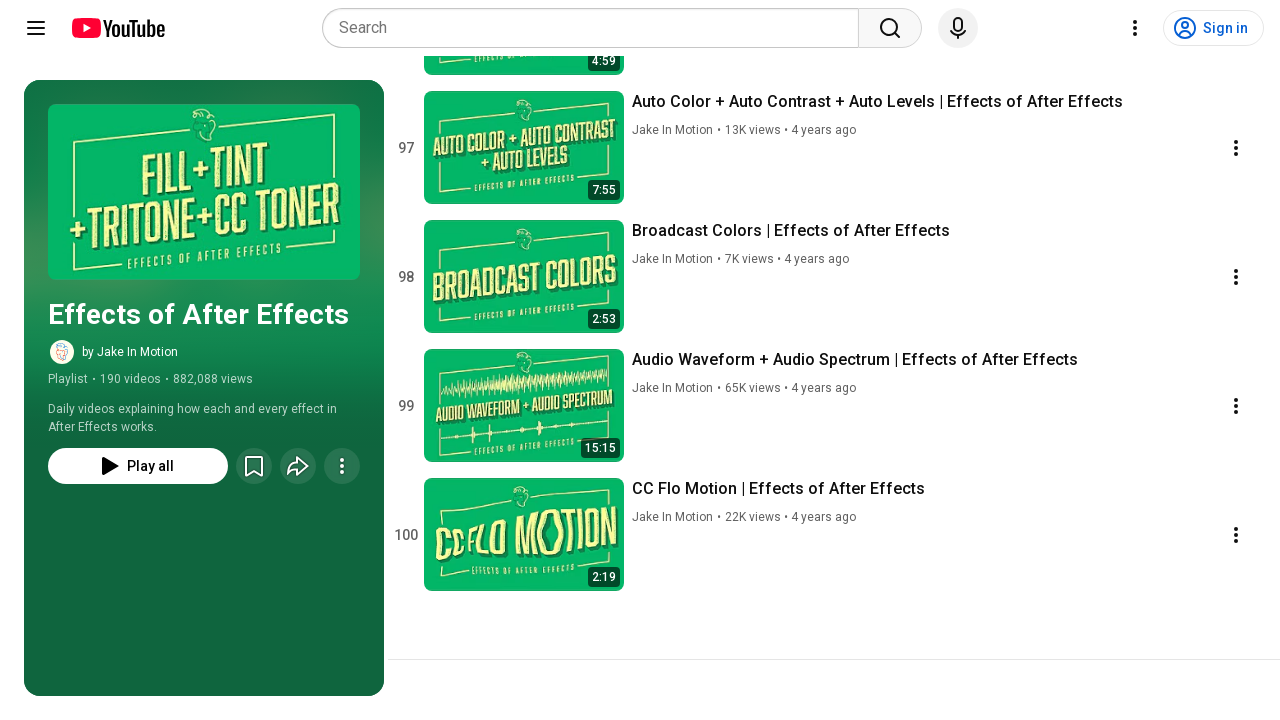

Waited 200ms for content to load
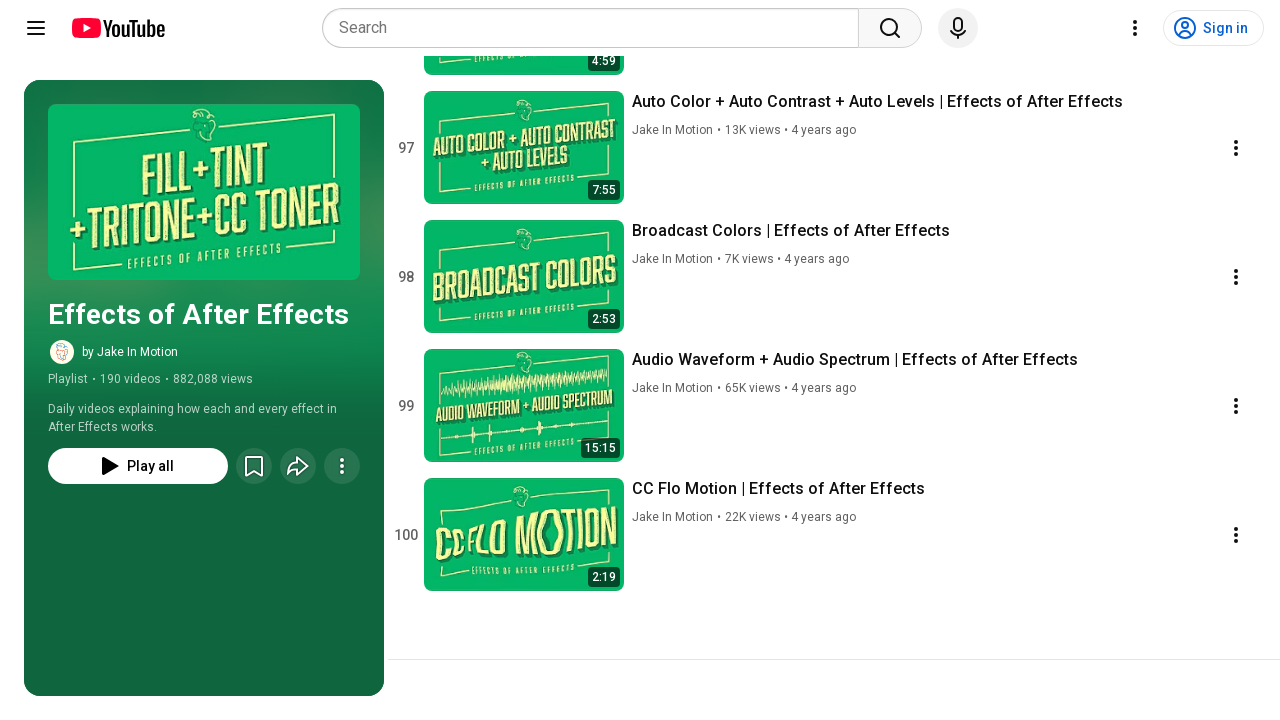

Pressed PageDown to scroll playlist (scroll 84/100)
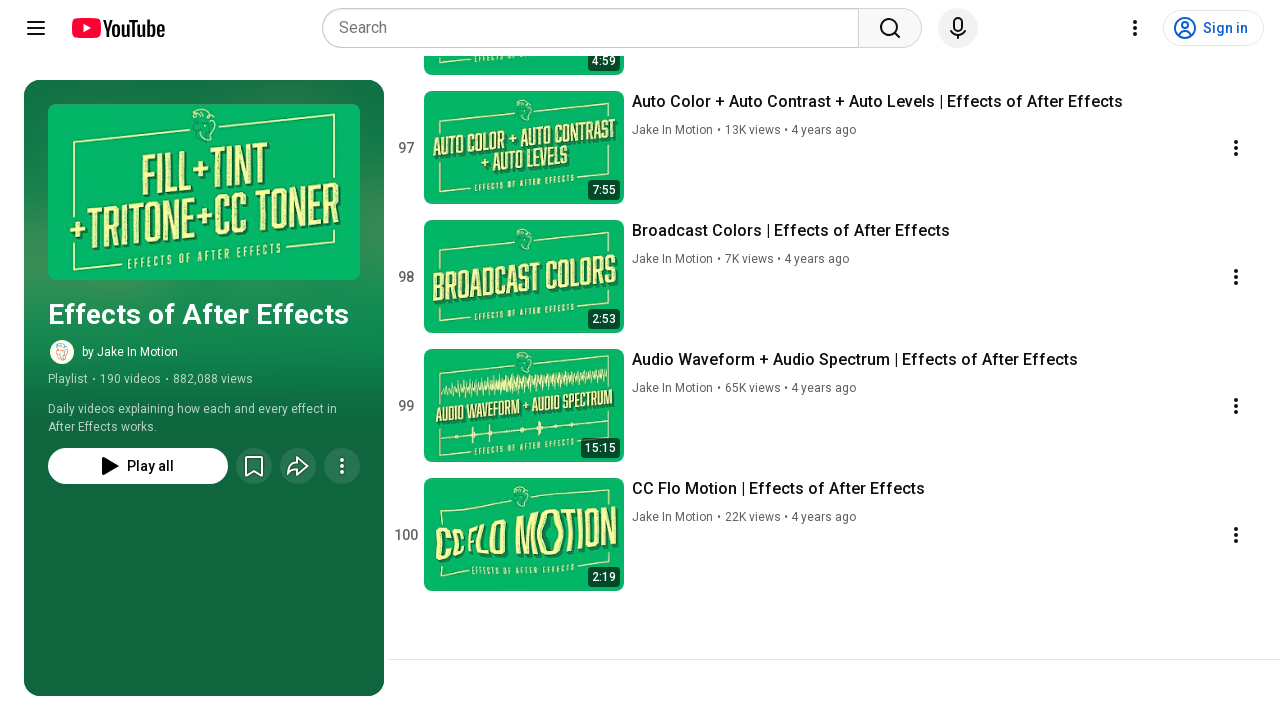

Waited 200ms for content to load
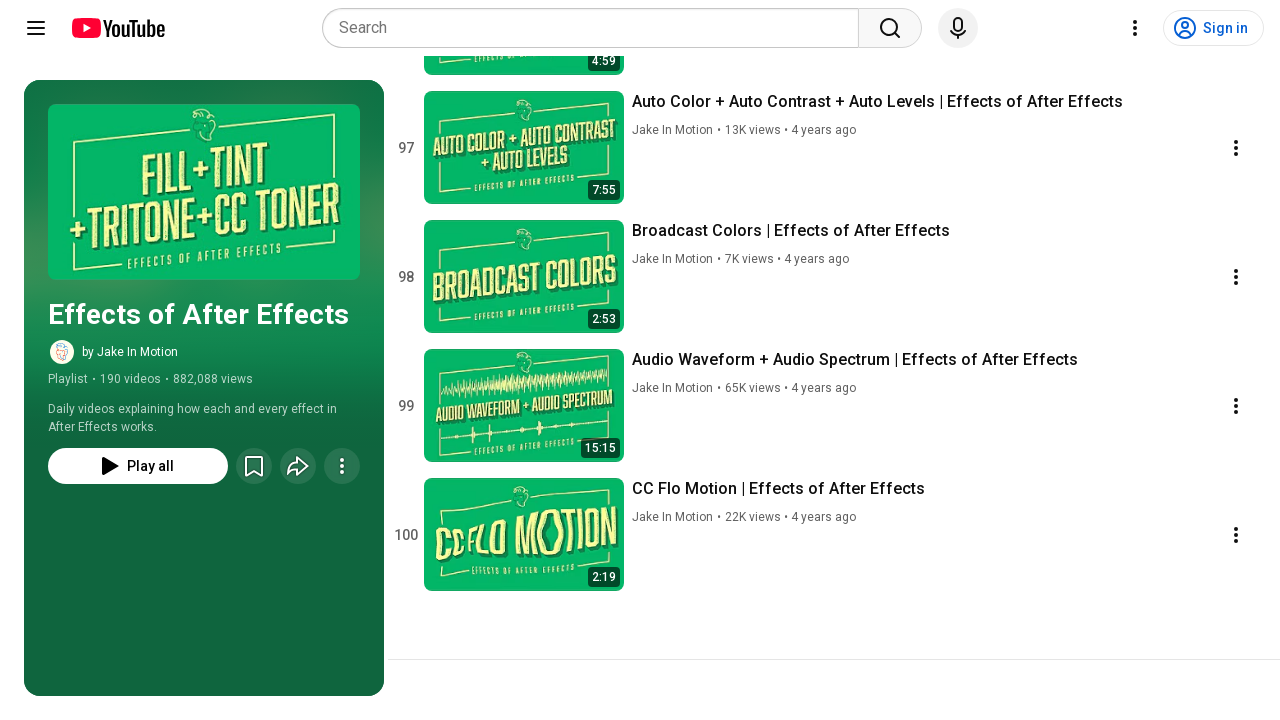

Pressed PageDown to scroll playlist (scroll 85/100)
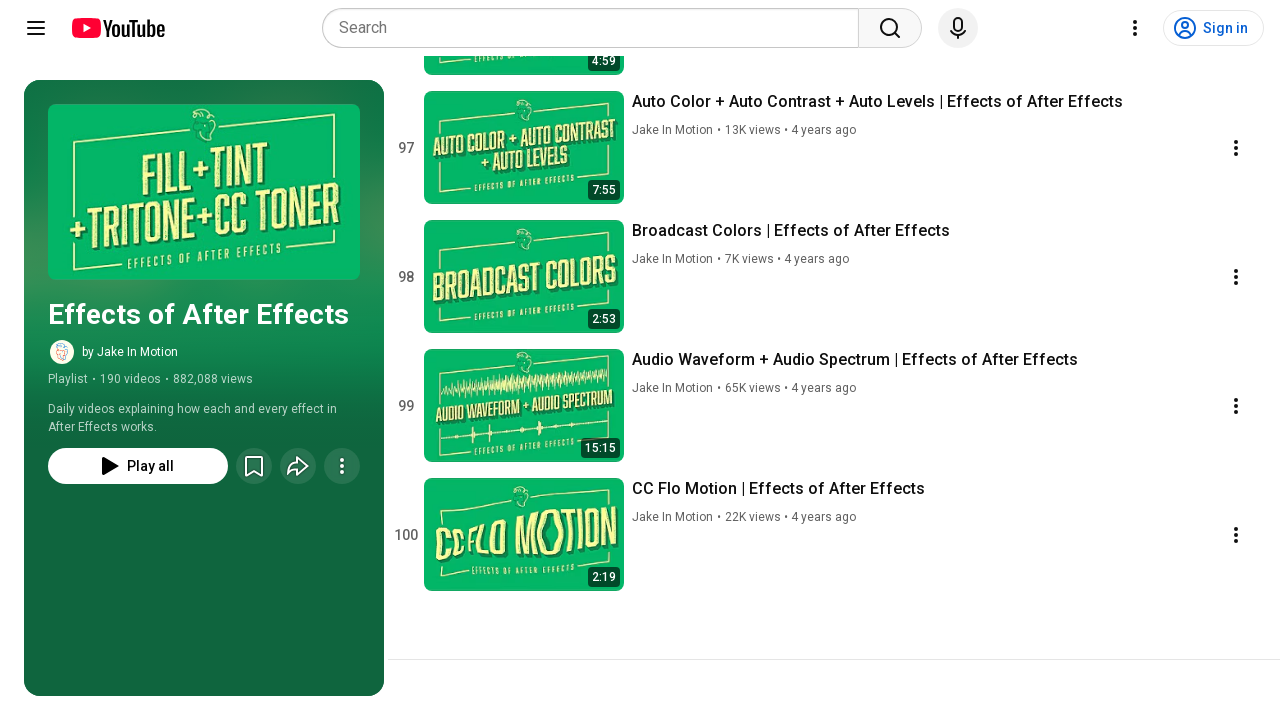

Waited 200ms for content to load
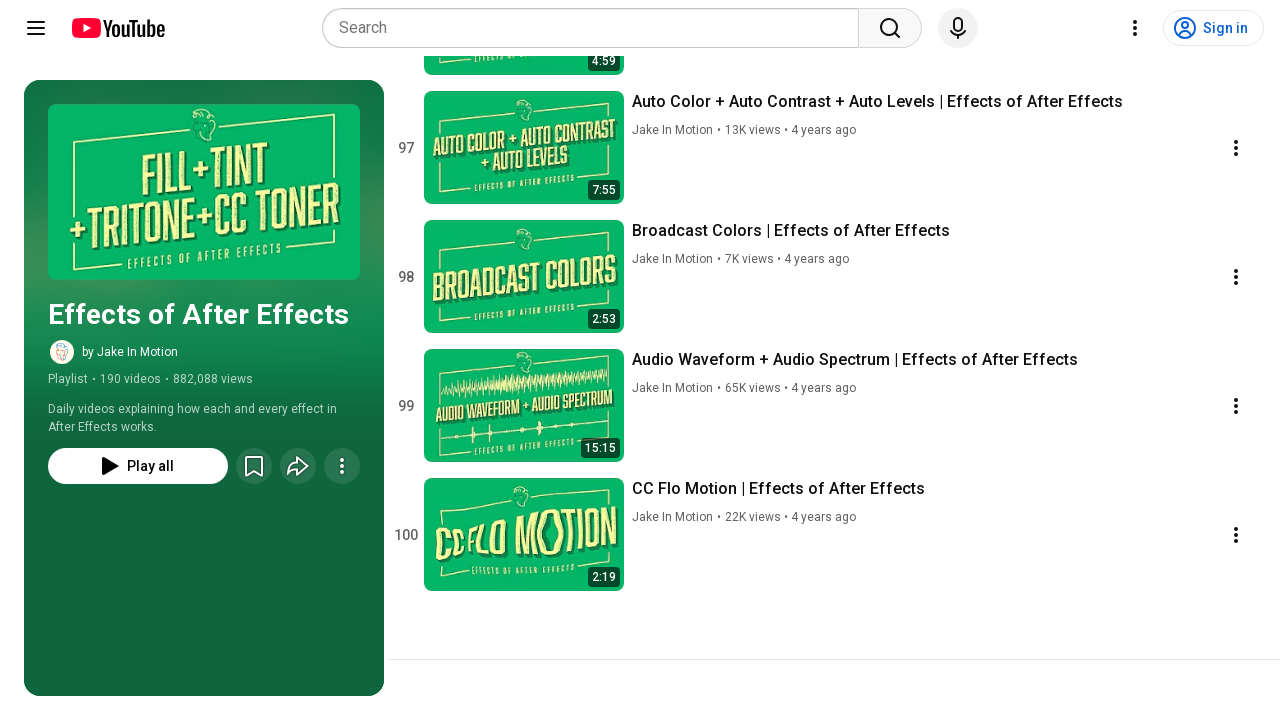

Pressed PageDown to scroll playlist (scroll 86/100)
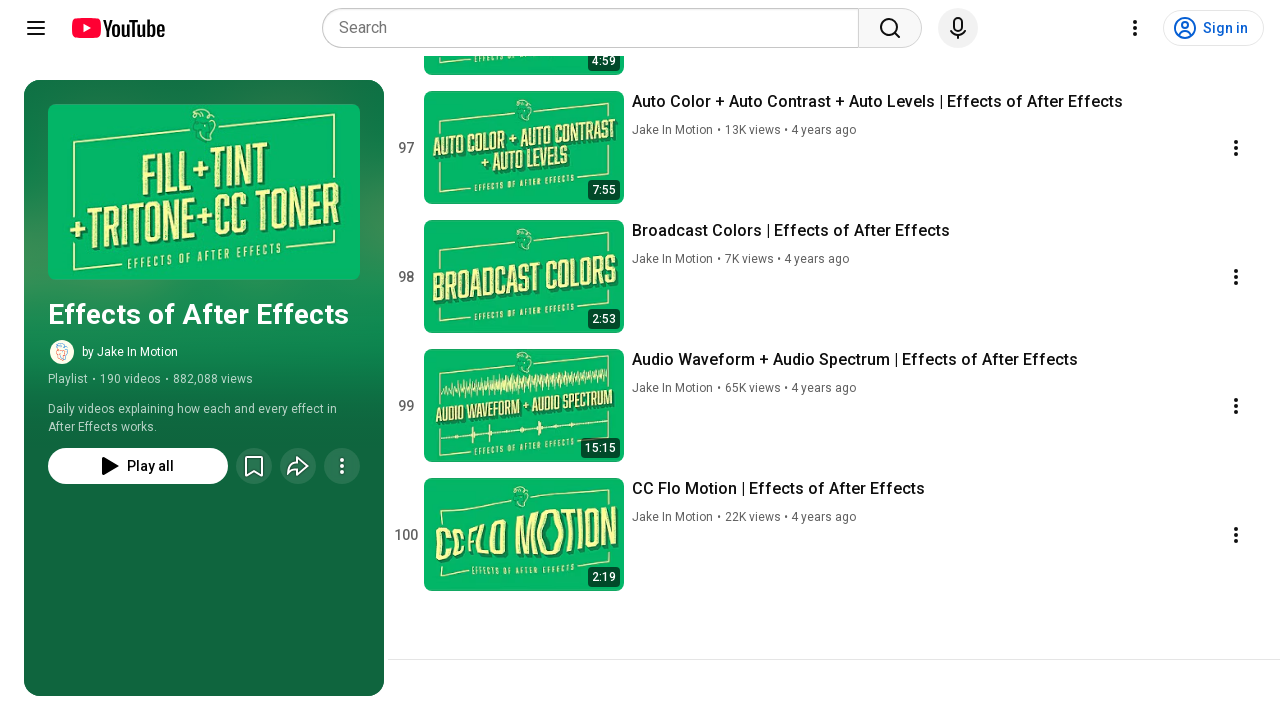

Waited 200ms for content to load
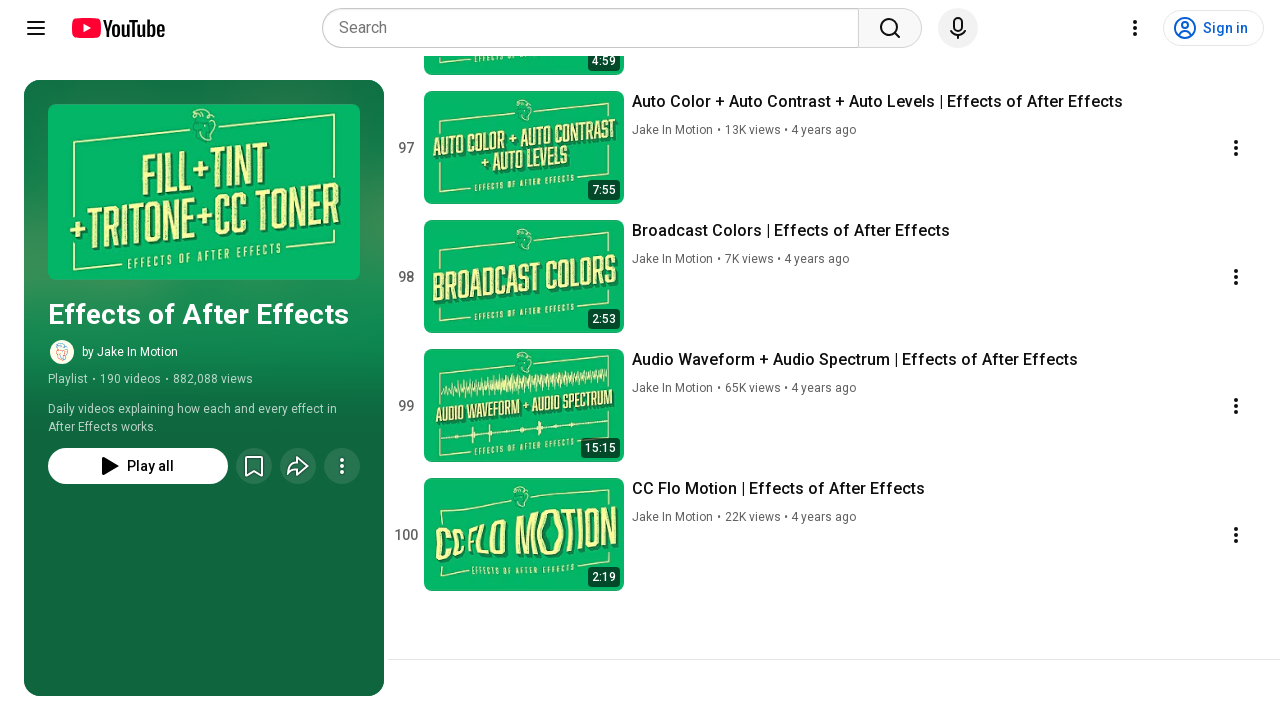

Pressed PageDown to scroll playlist (scroll 87/100)
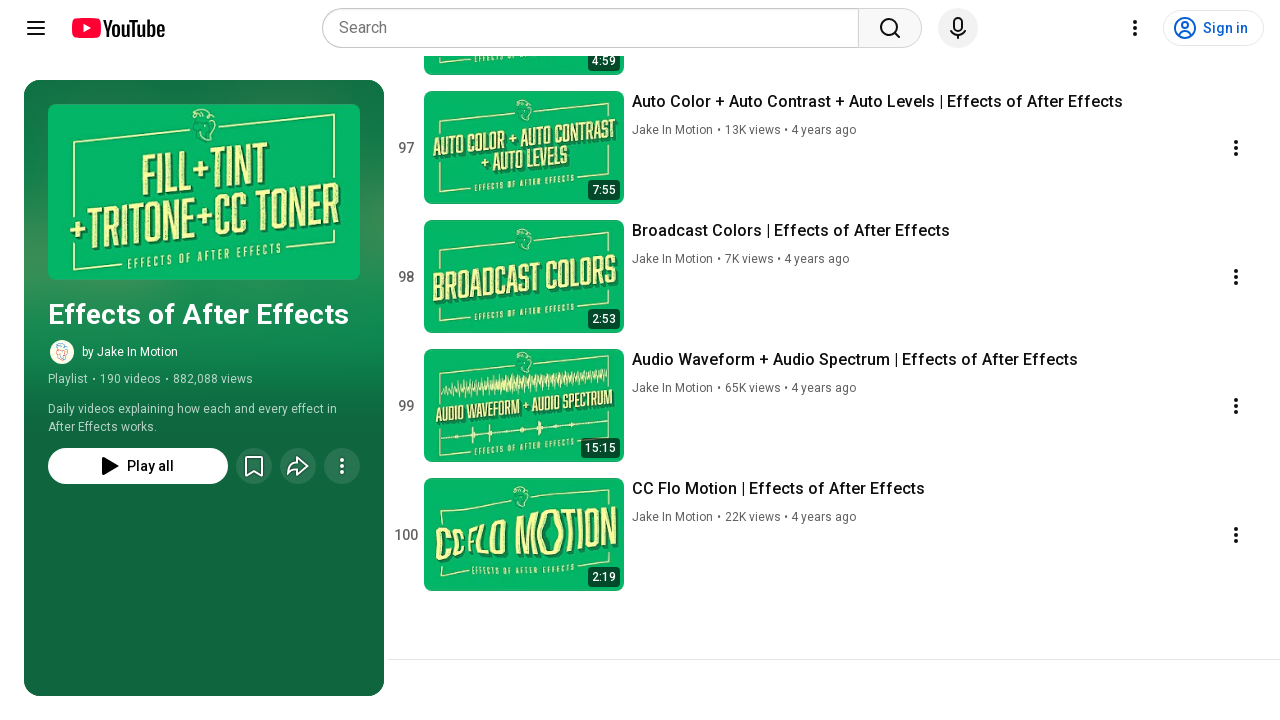

Waited 200ms for content to load
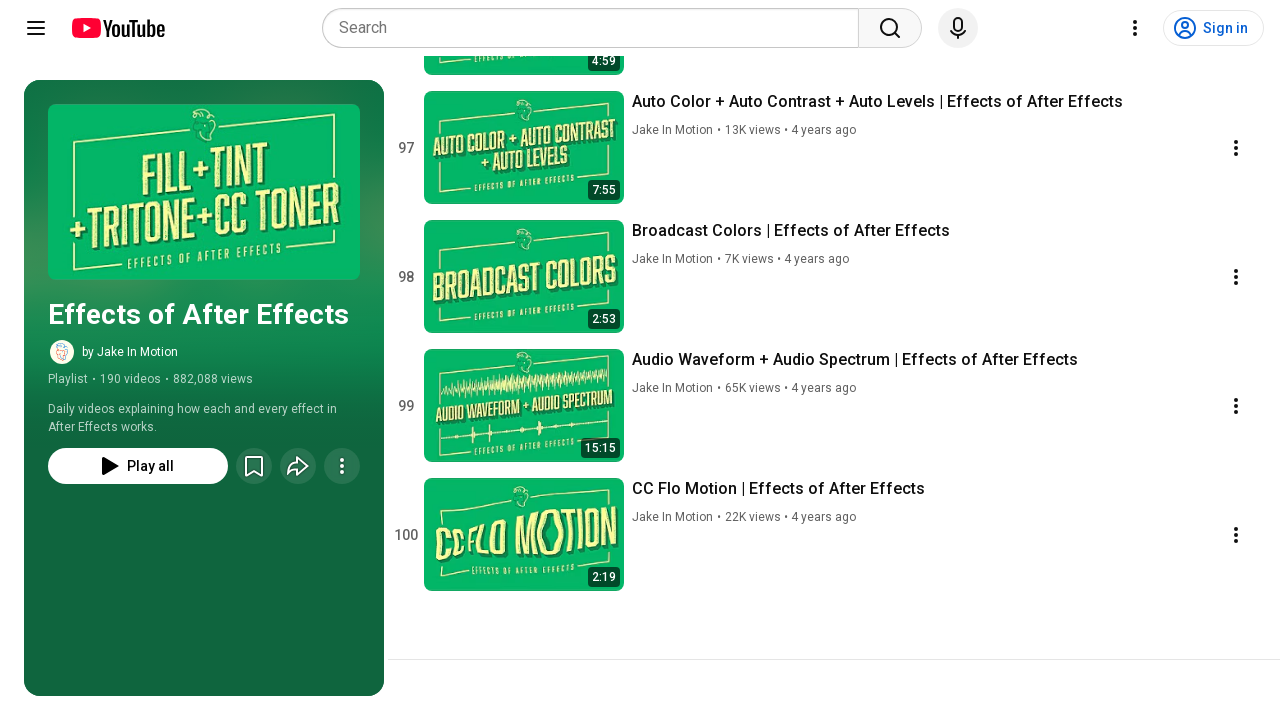

Pressed PageDown to scroll playlist (scroll 88/100)
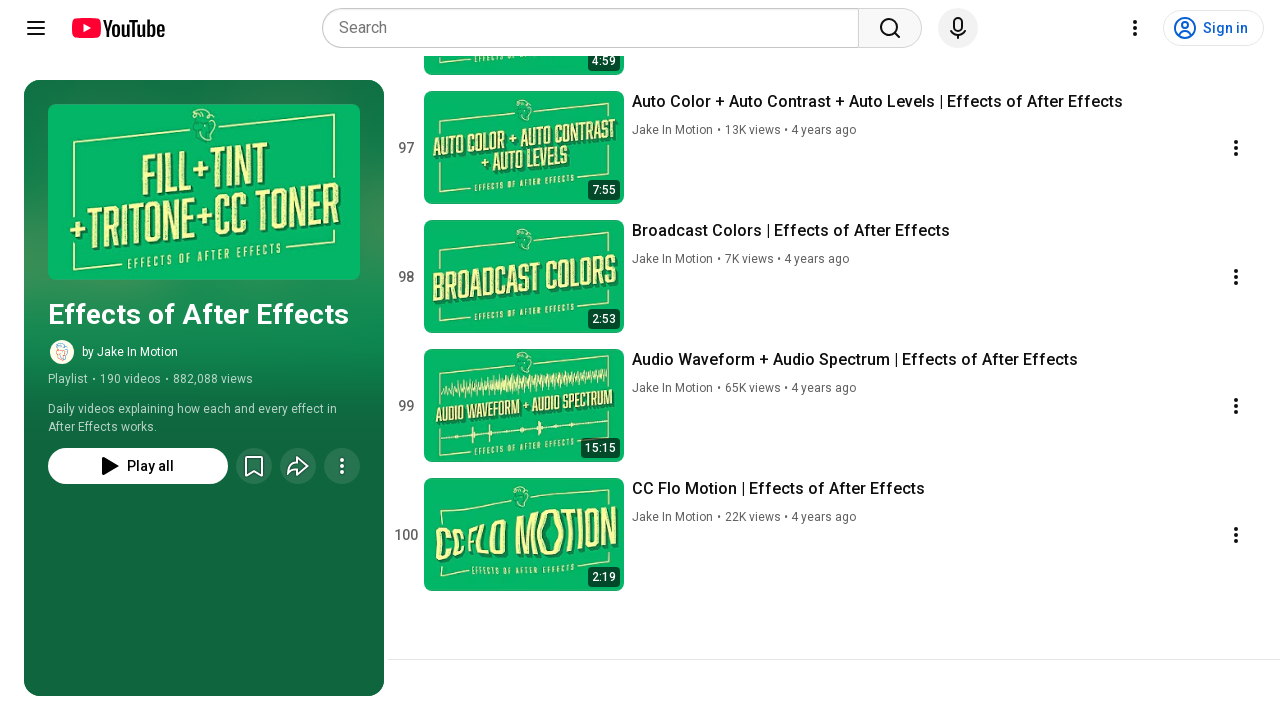

Waited 200ms for content to load
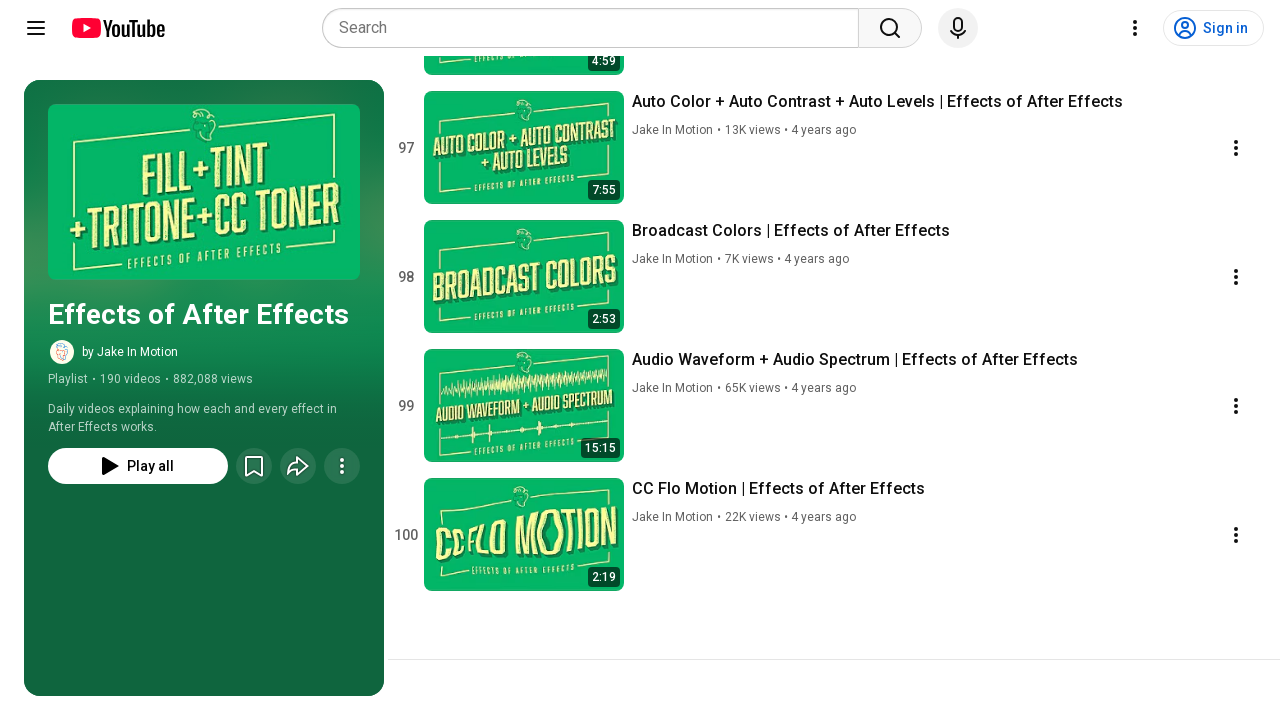

Pressed PageDown to scroll playlist (scroll 89/100)
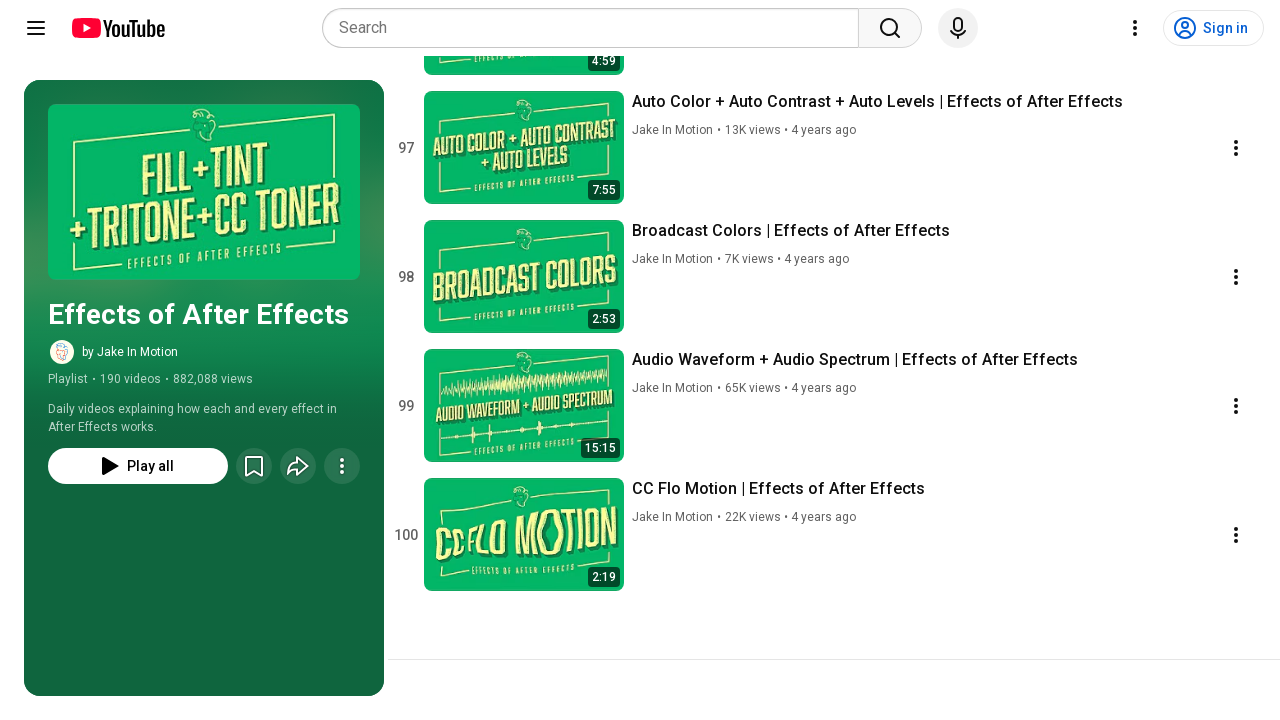

Waited 200ms for content to load
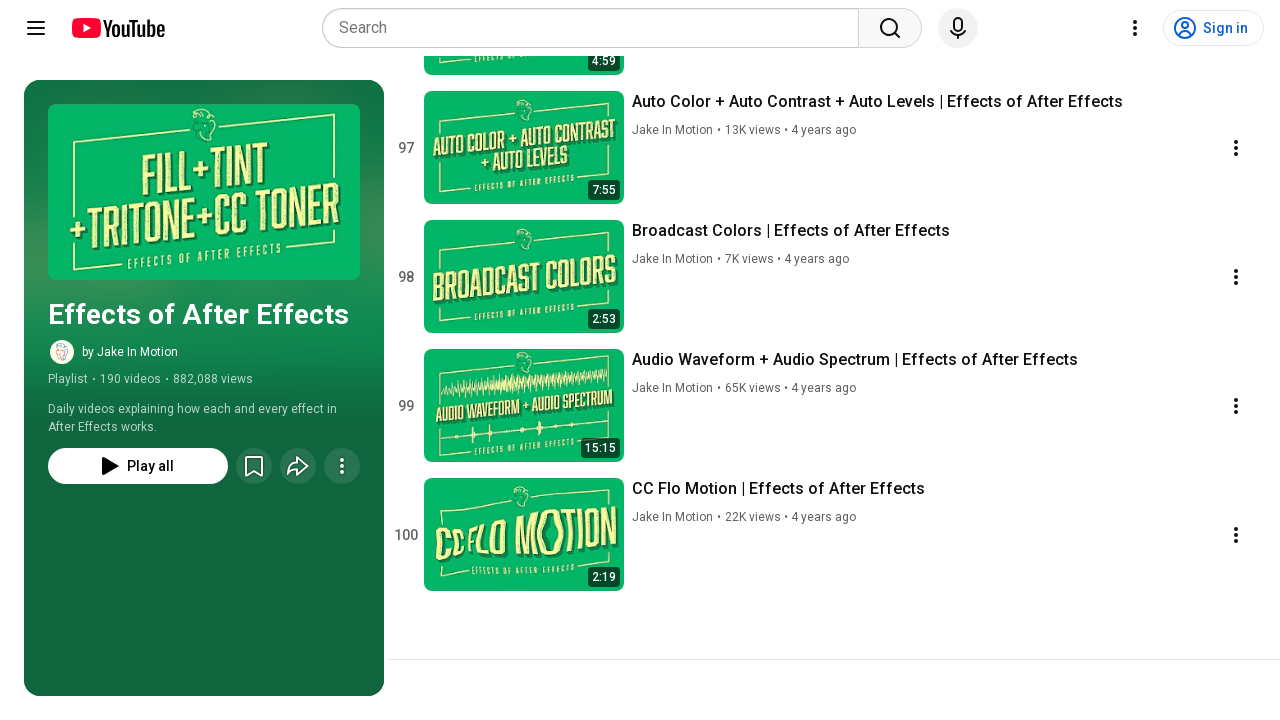

Pressed PageDown to scroll playlist (scroll 90/100)
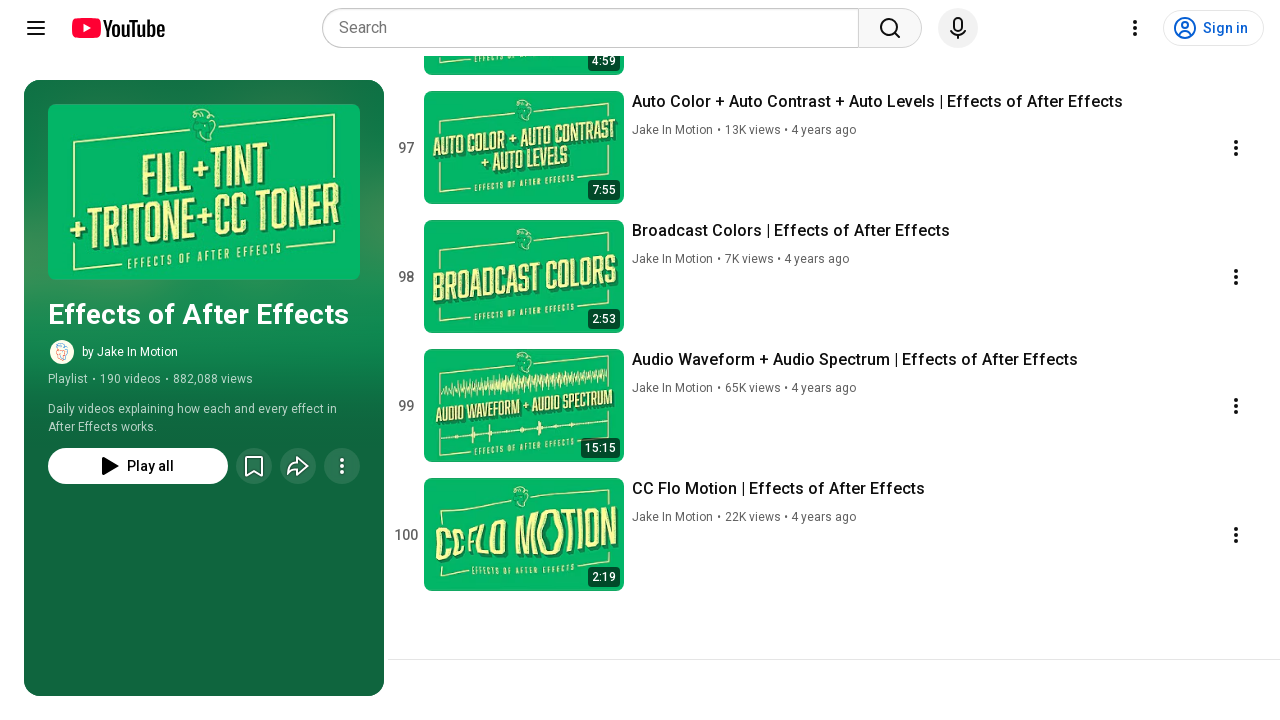

Waited 200ms for content to load
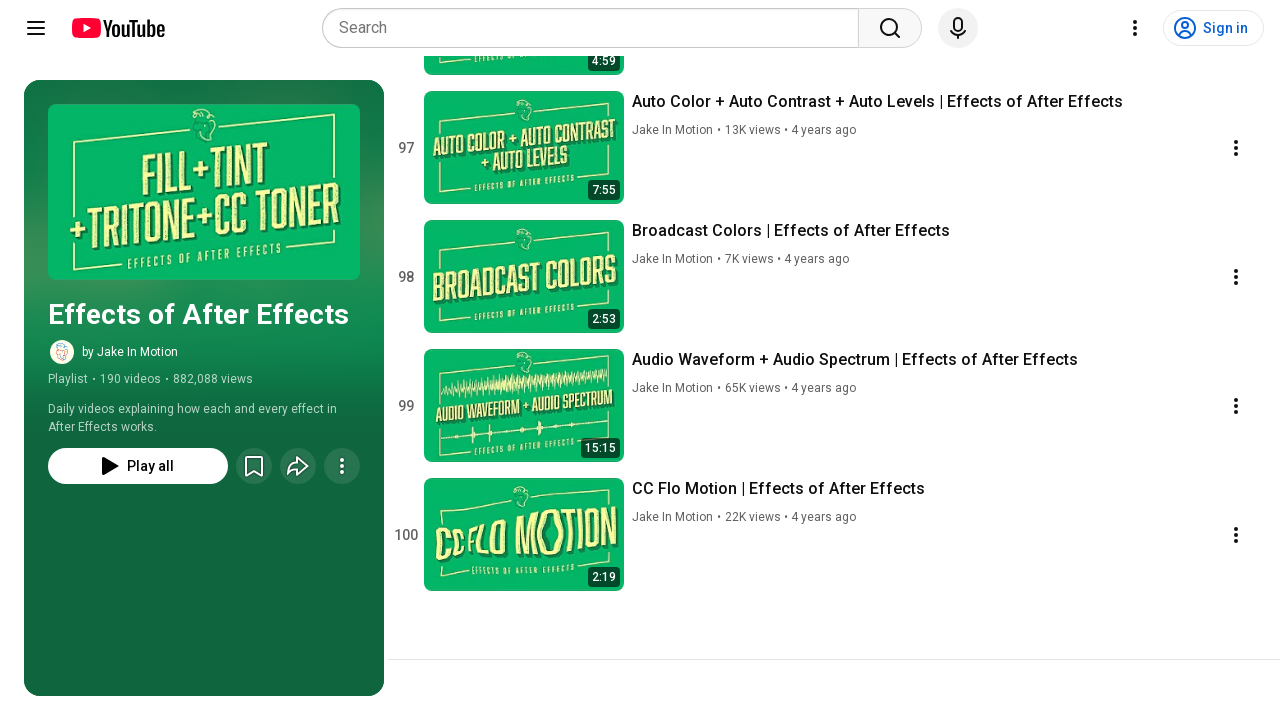

Pressed PageDown to scroll playlist (scroll 91/100)
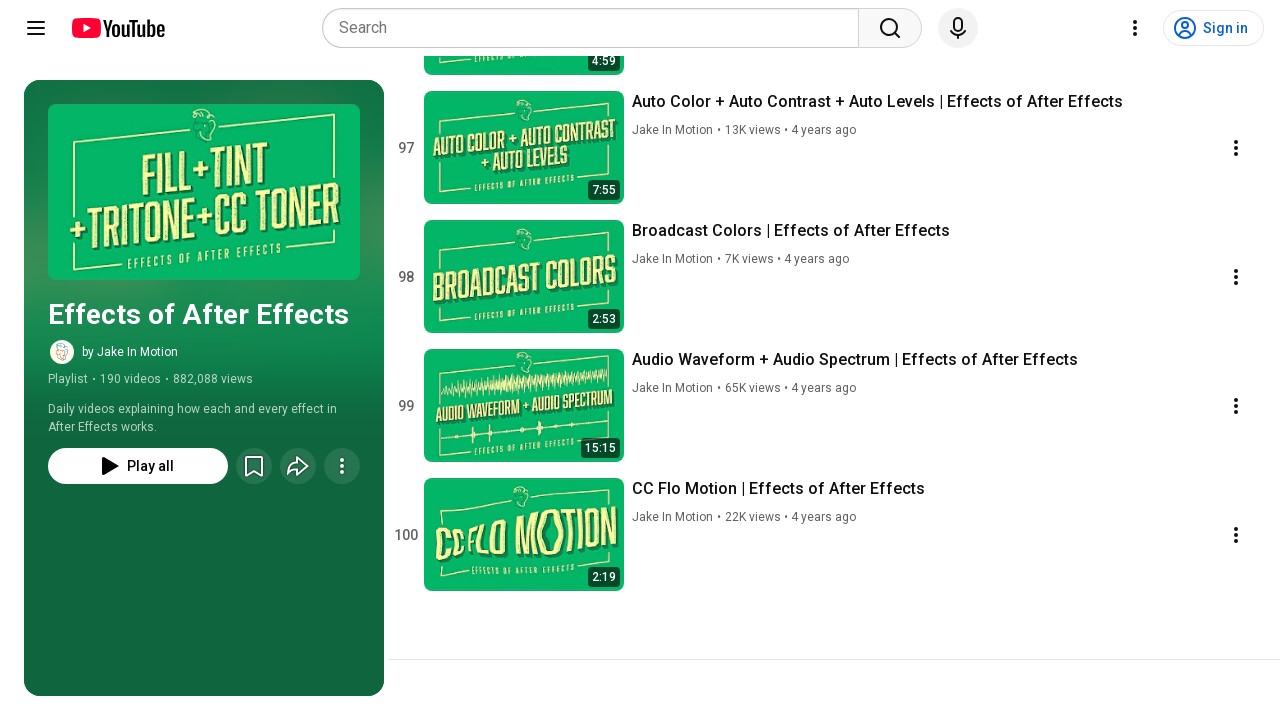

Waited 200ms for content to load
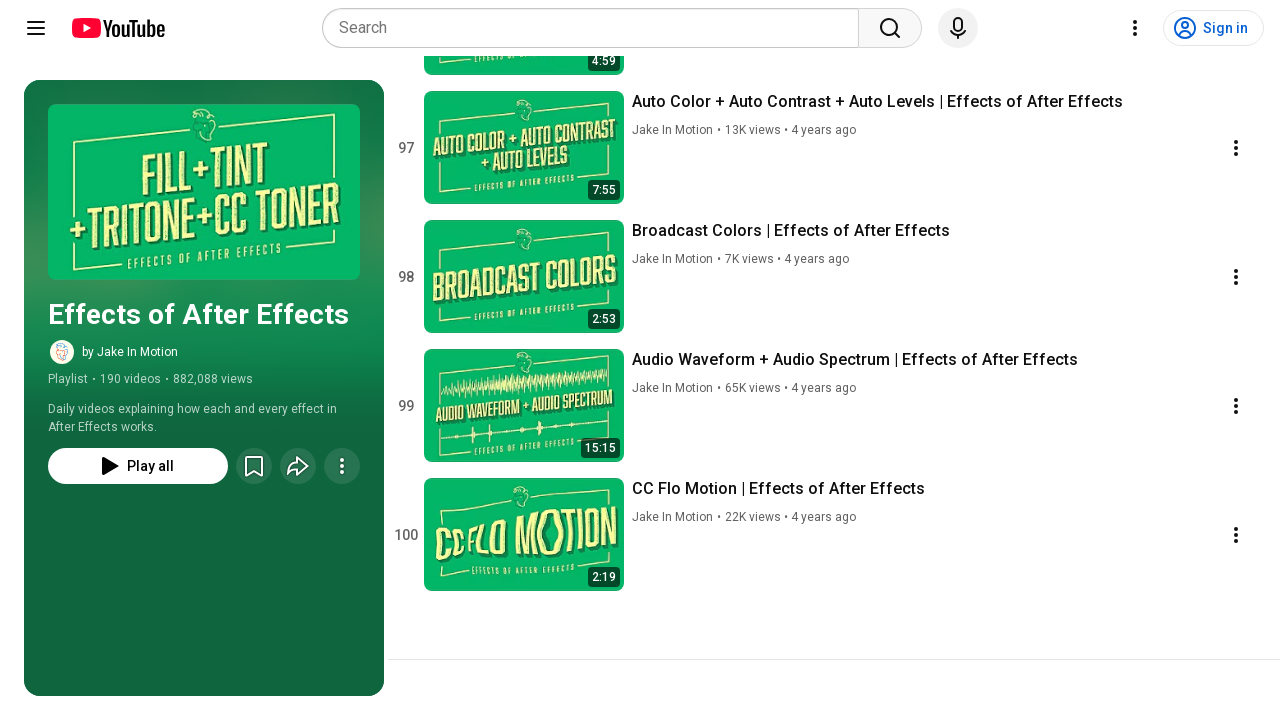

Pressed PageDown to scroll playlist (scroll 92/100)
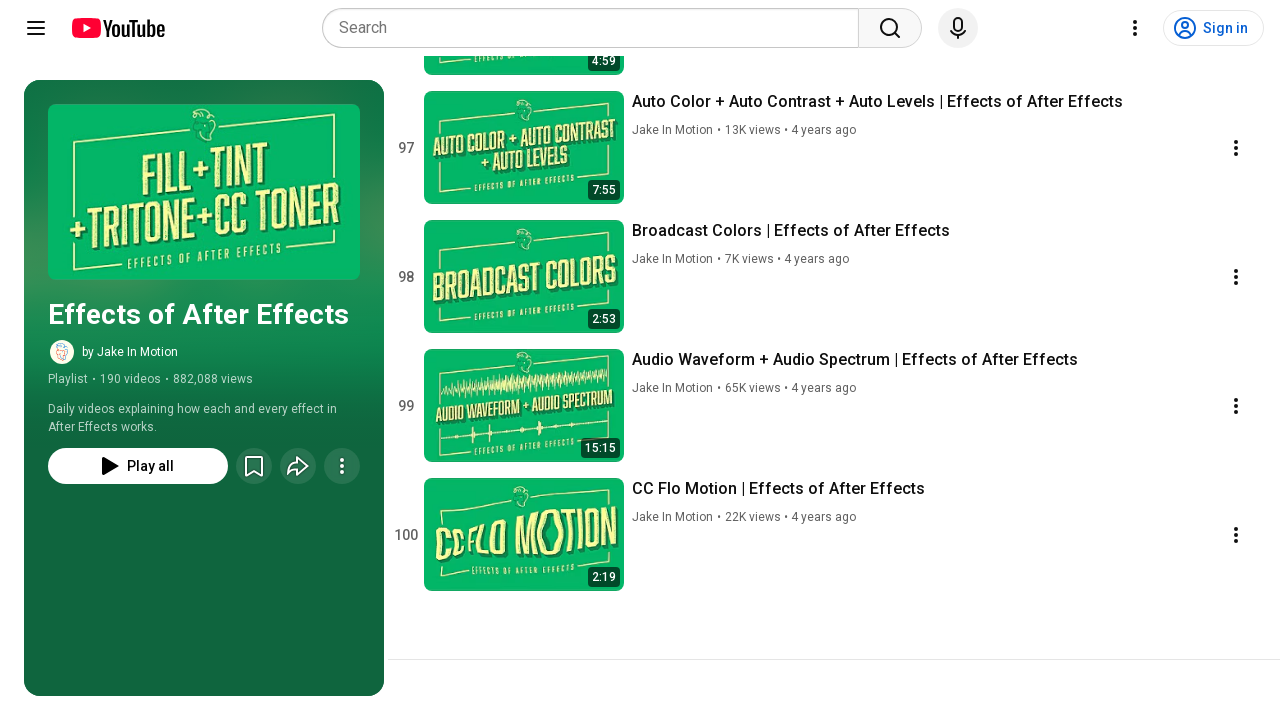

Waited 200ms for content to load
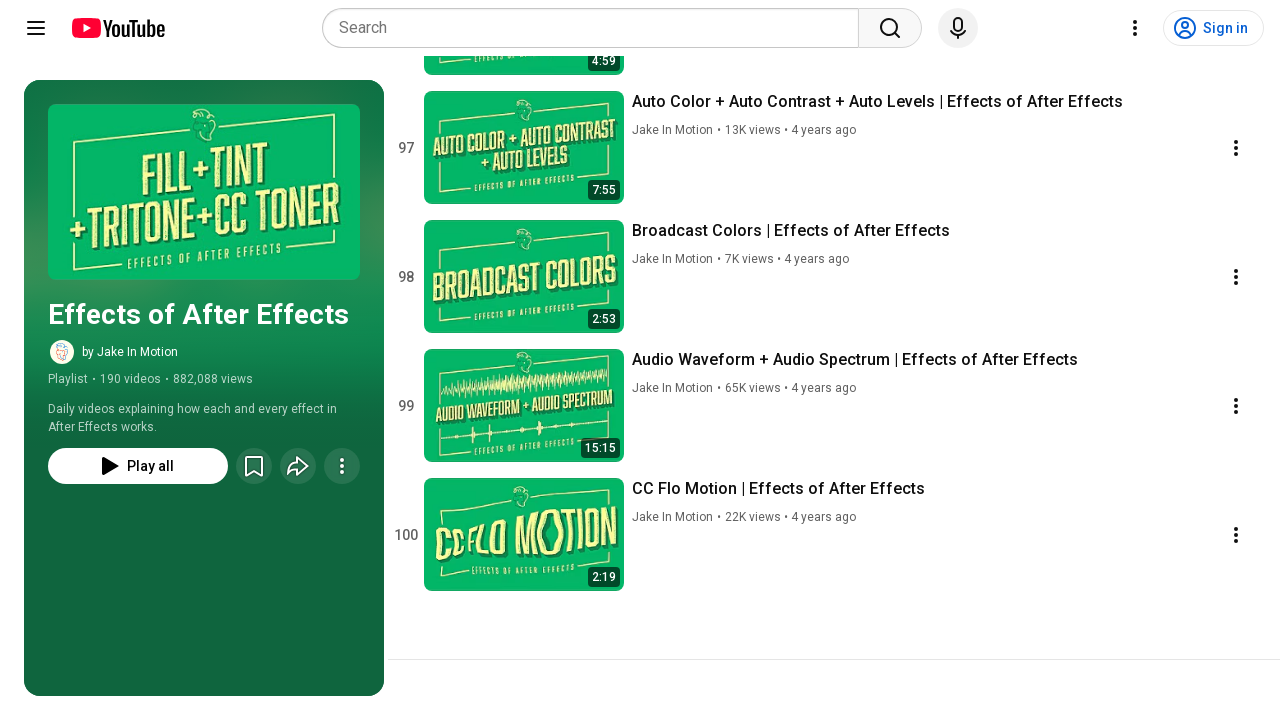

Pressed PageDown to scroll playlist (scroll 93/100)
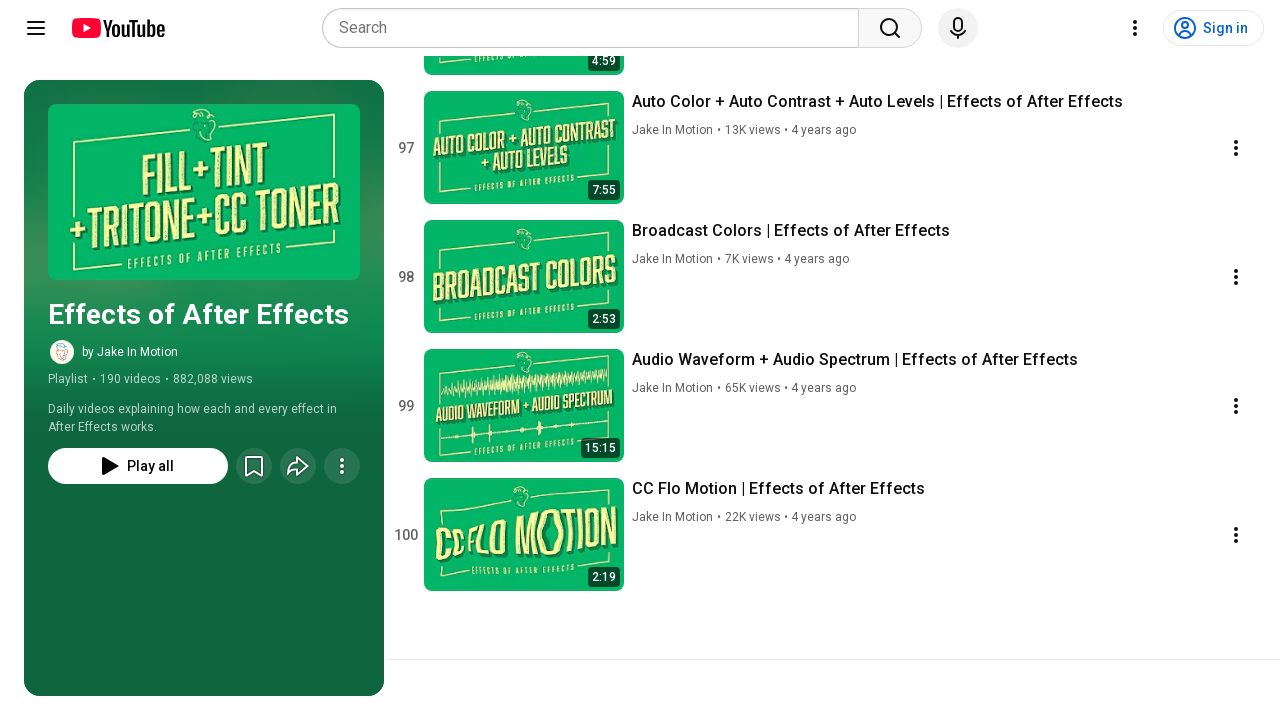

Waited 200ms for content to load
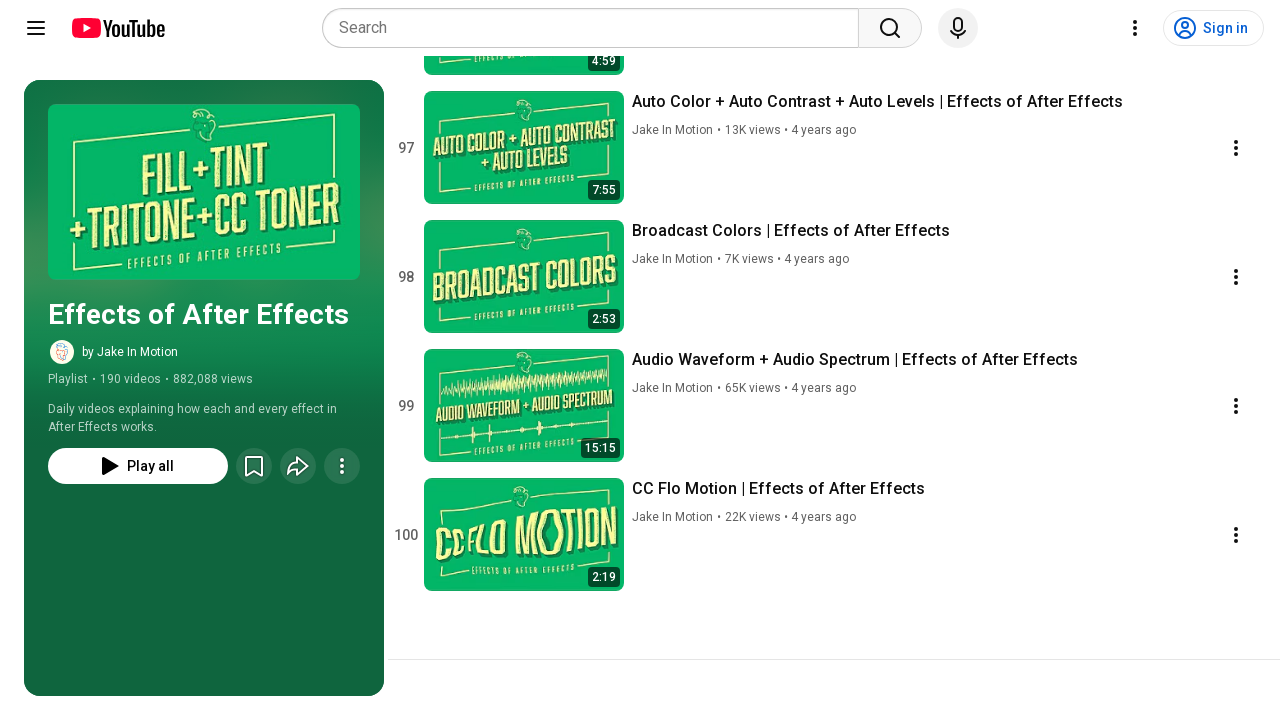

Pressed PageDown to scroll playlist (scroll 94/100)
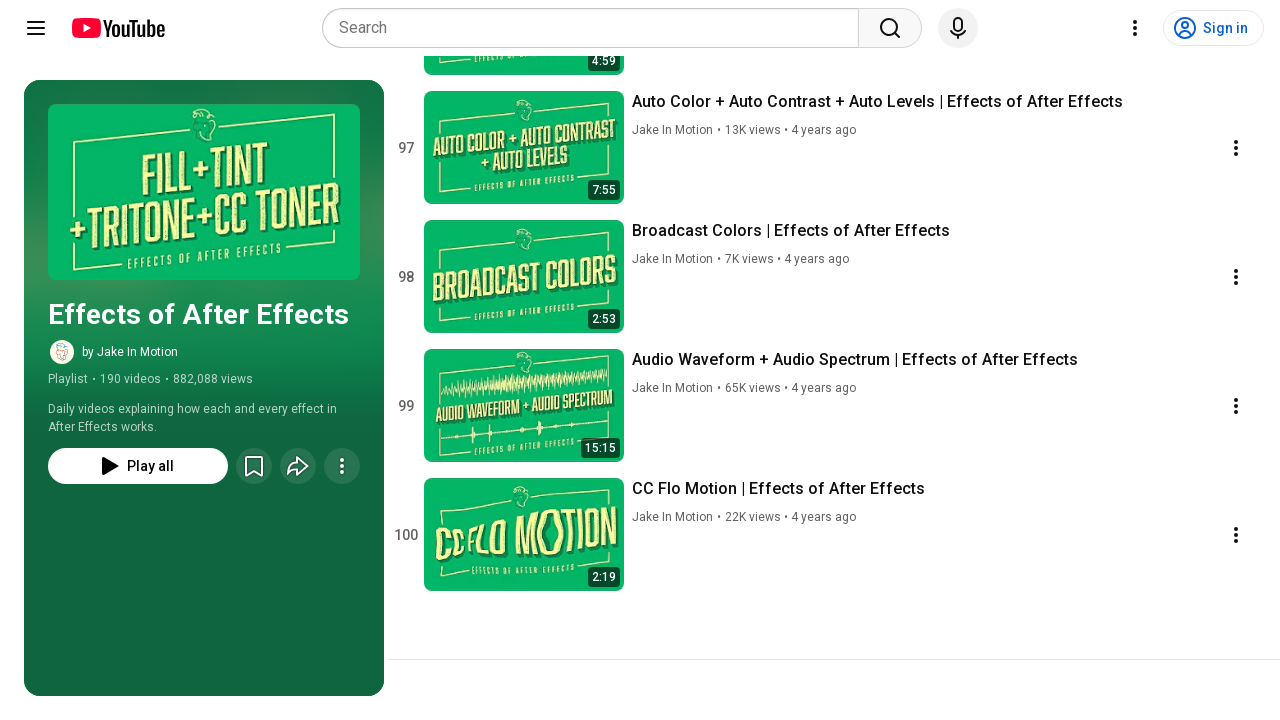

Waited 200ms for content to load
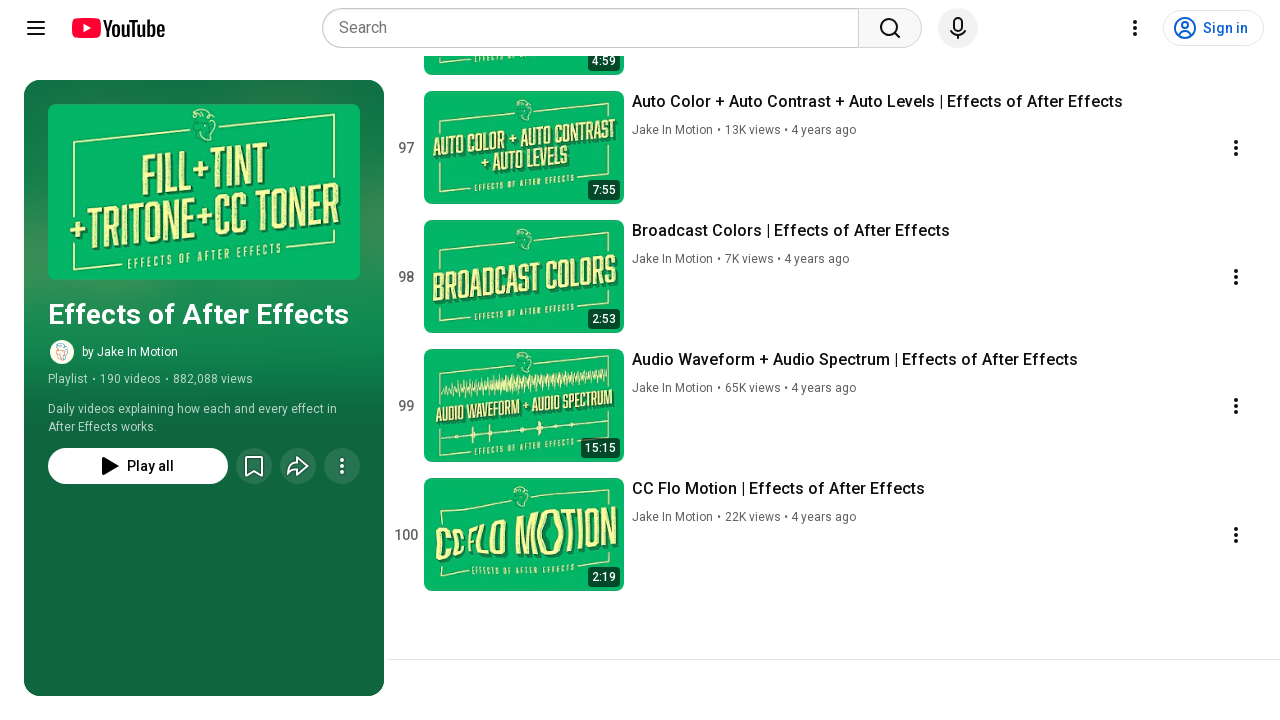

Pressed PageDown to scroll playlist (scroll 95/100)
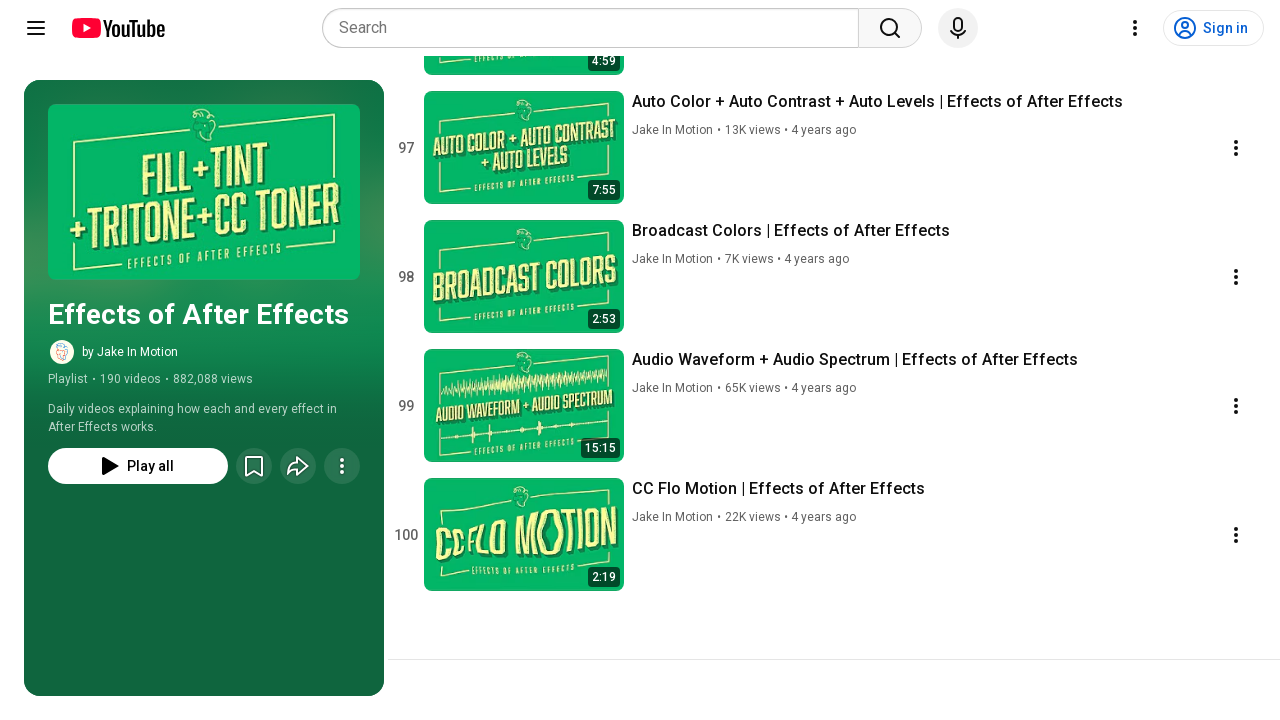

Waited 200ms for content to load
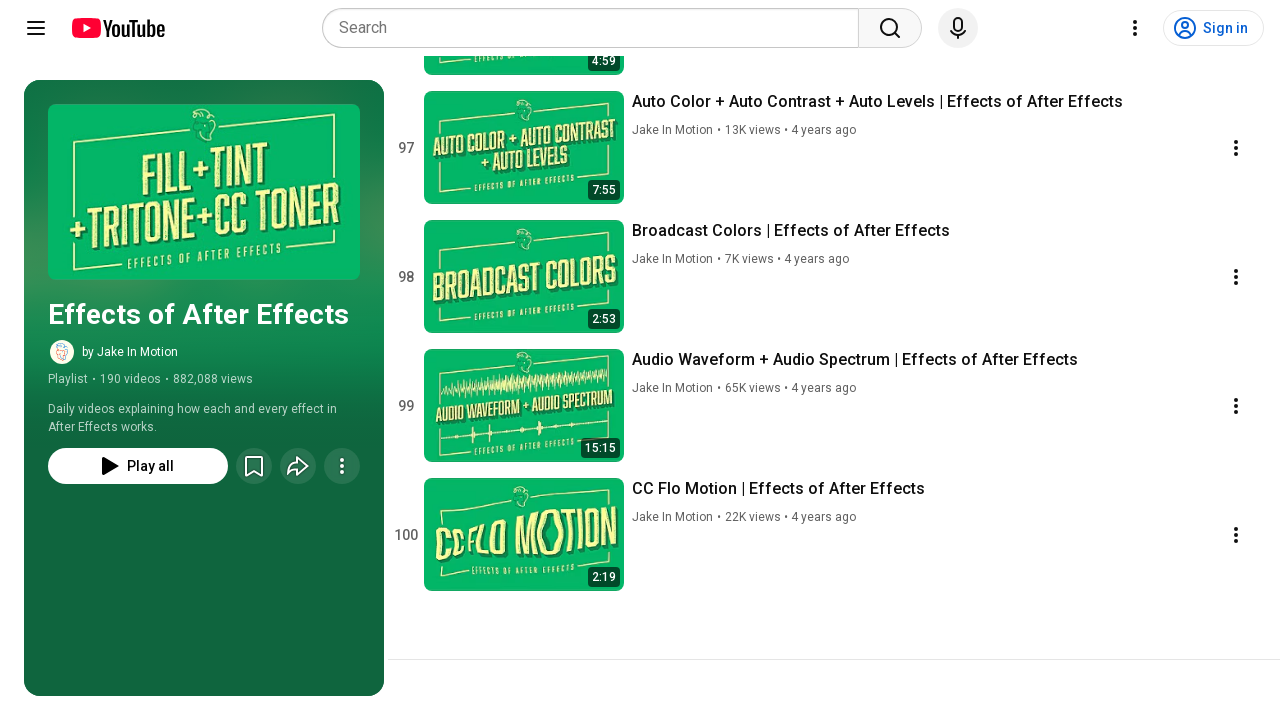

Pressed PageDown to scroll playlist (scroll 96/100)
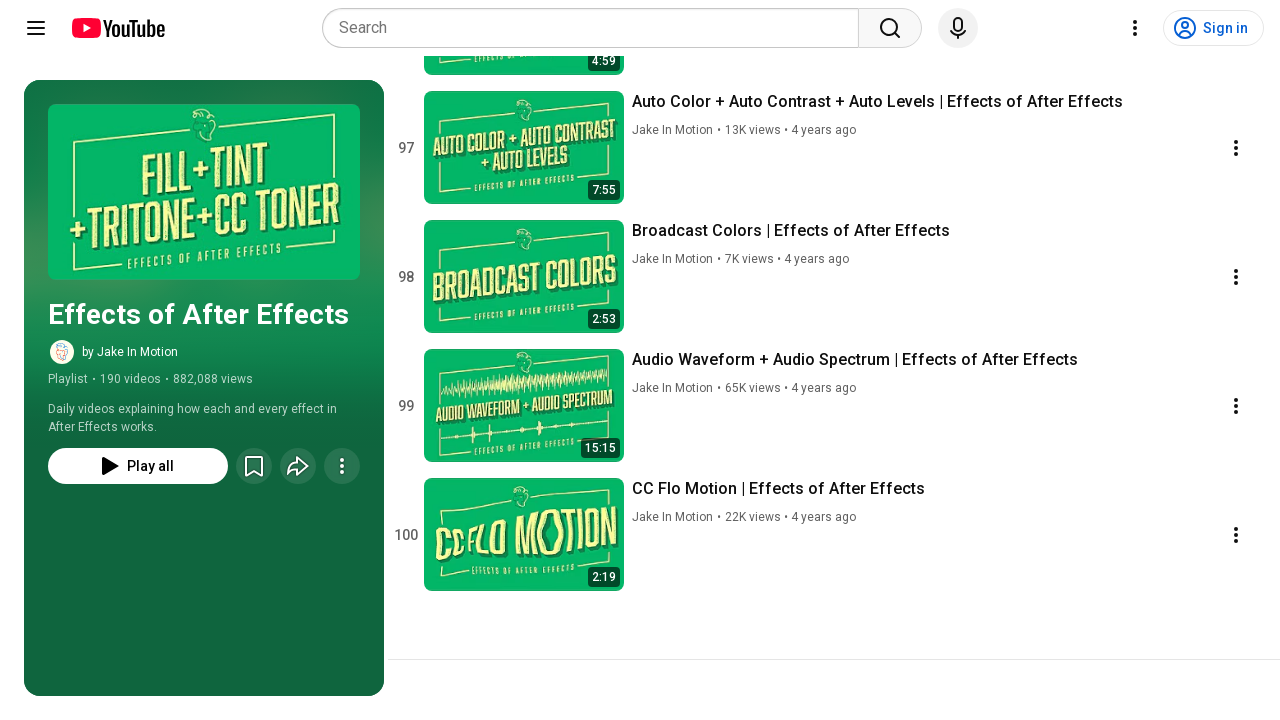

Waited 200ms for content to load
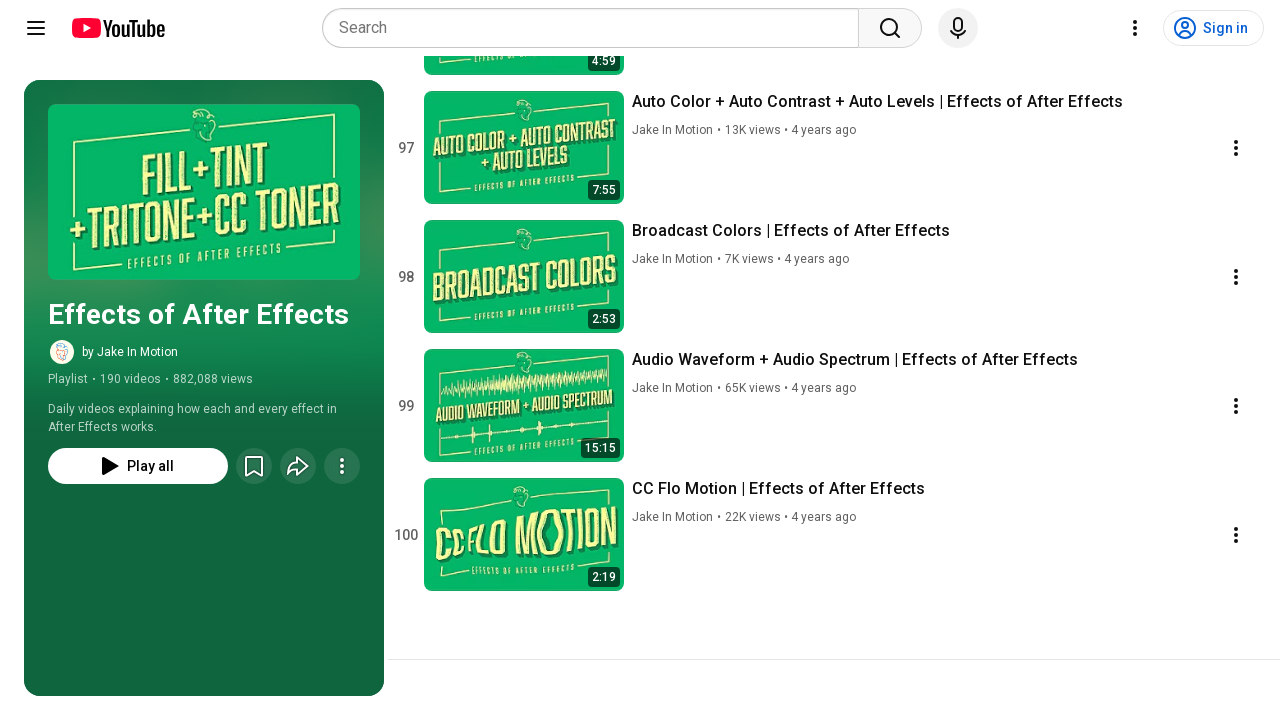

Pressed PageDown to scroll playlist (scroll 97/100)
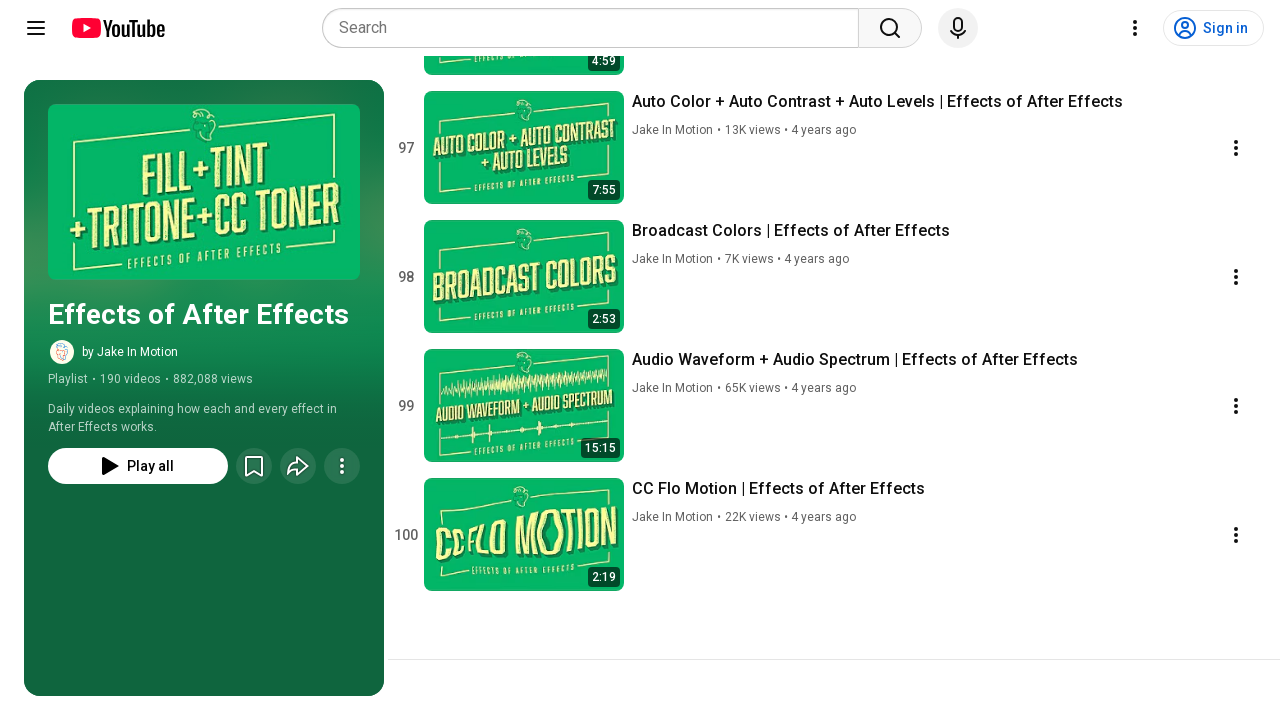

Waited 200ms for content to load
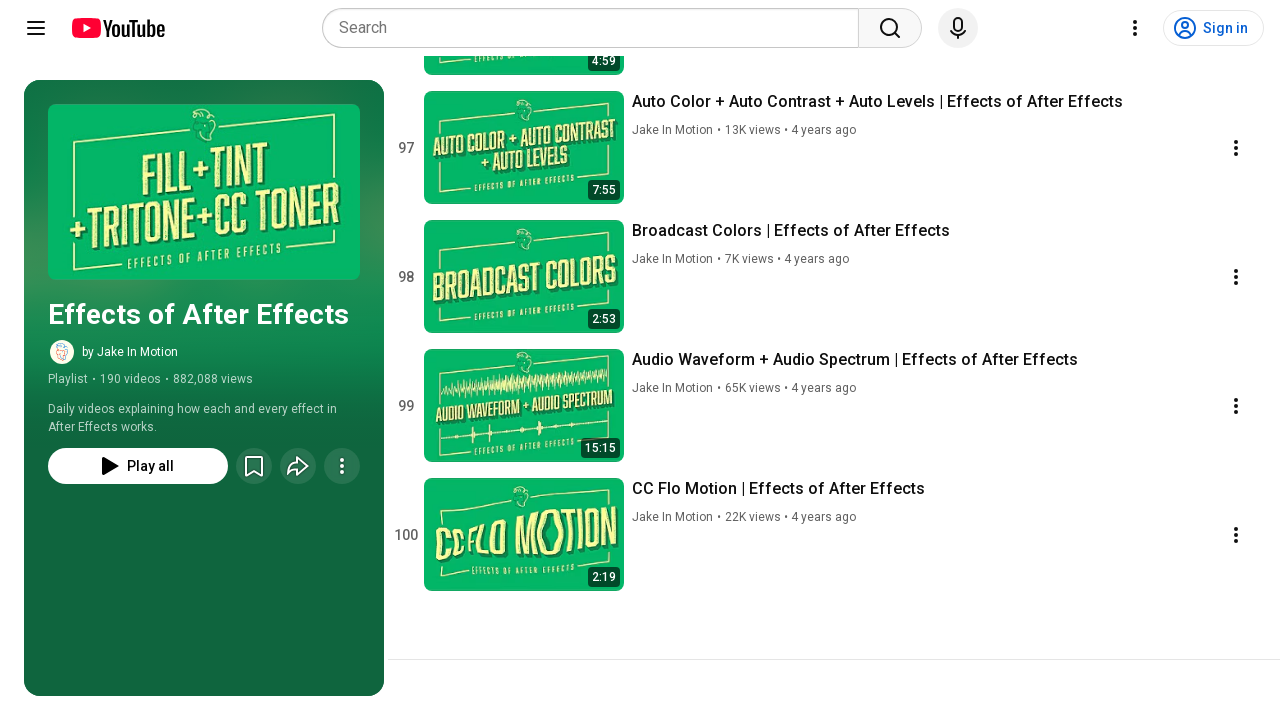

Pressed PageDown to scroll playlist (scroll 98/100)
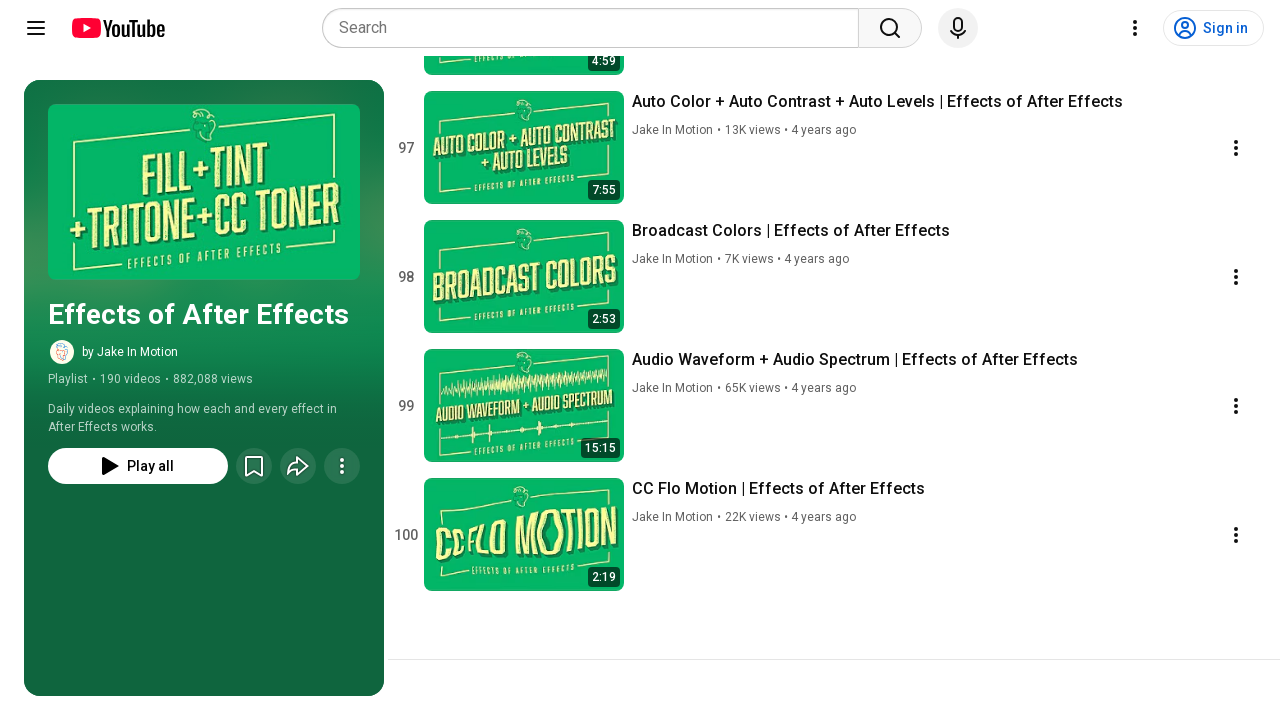

Waited 200ms for content to load
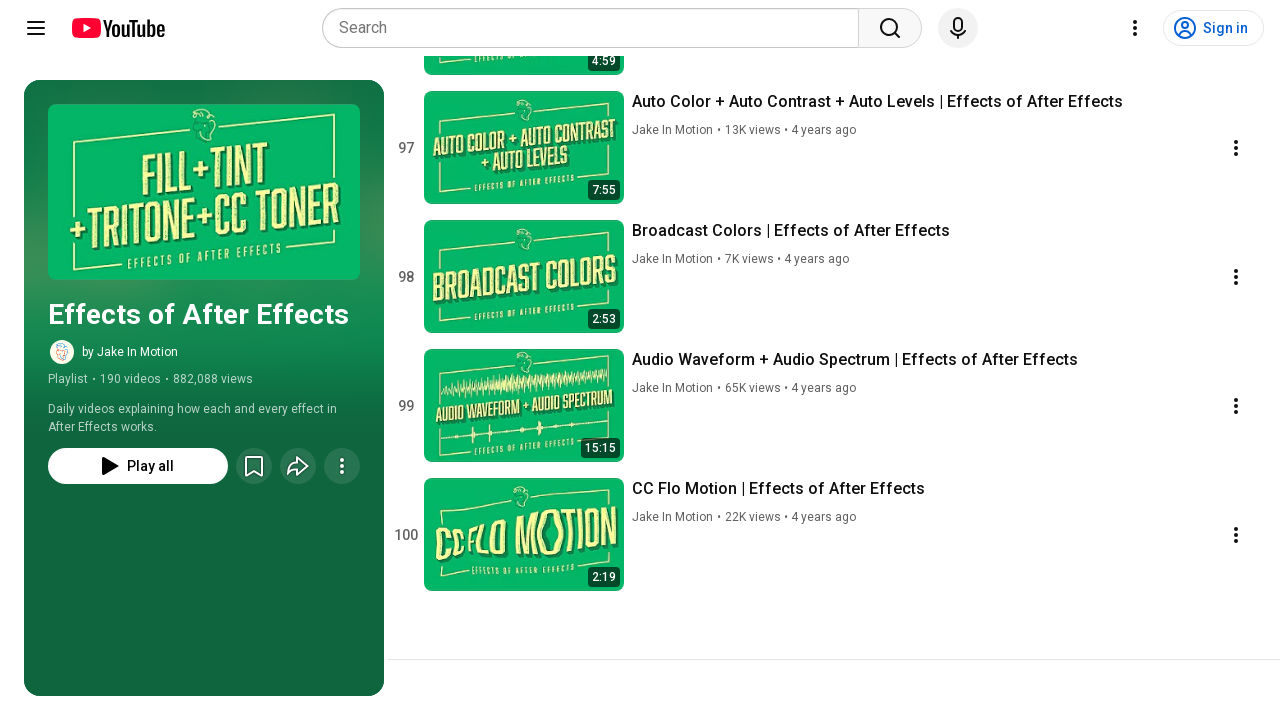

Pressed PageDown to scroll playlist (scroll 99/100)
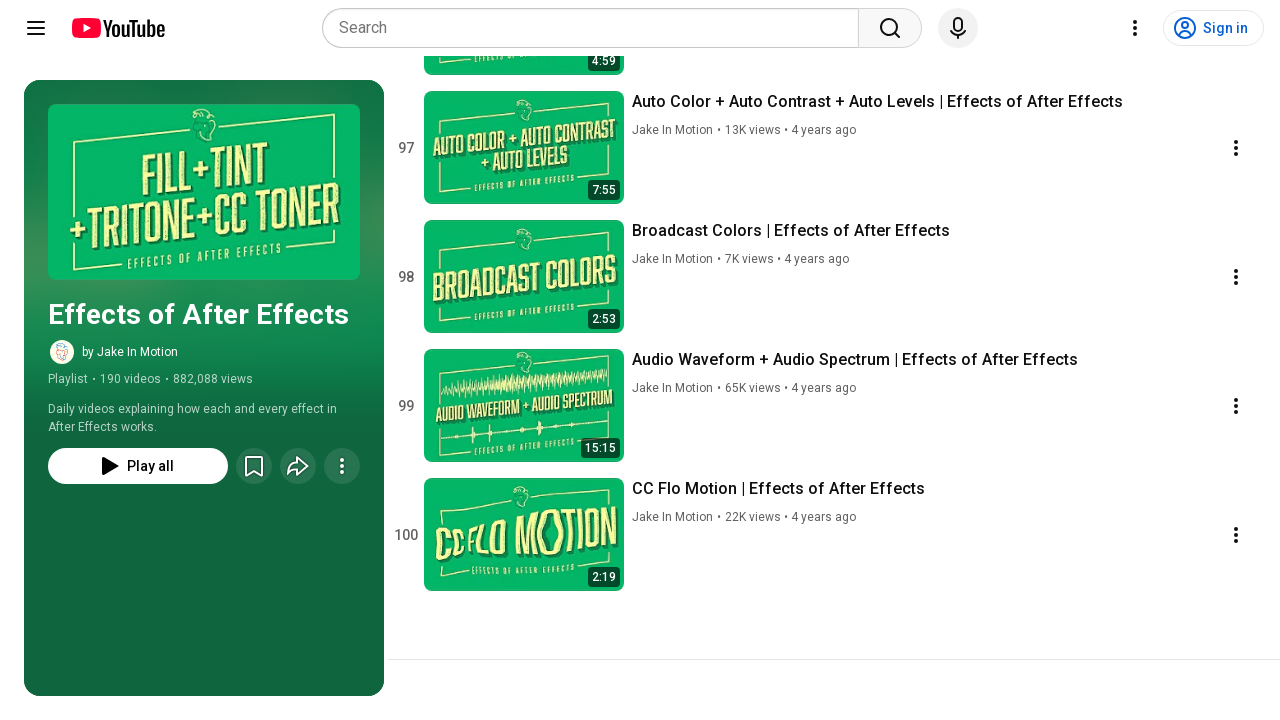

Waited 200ms for content to load
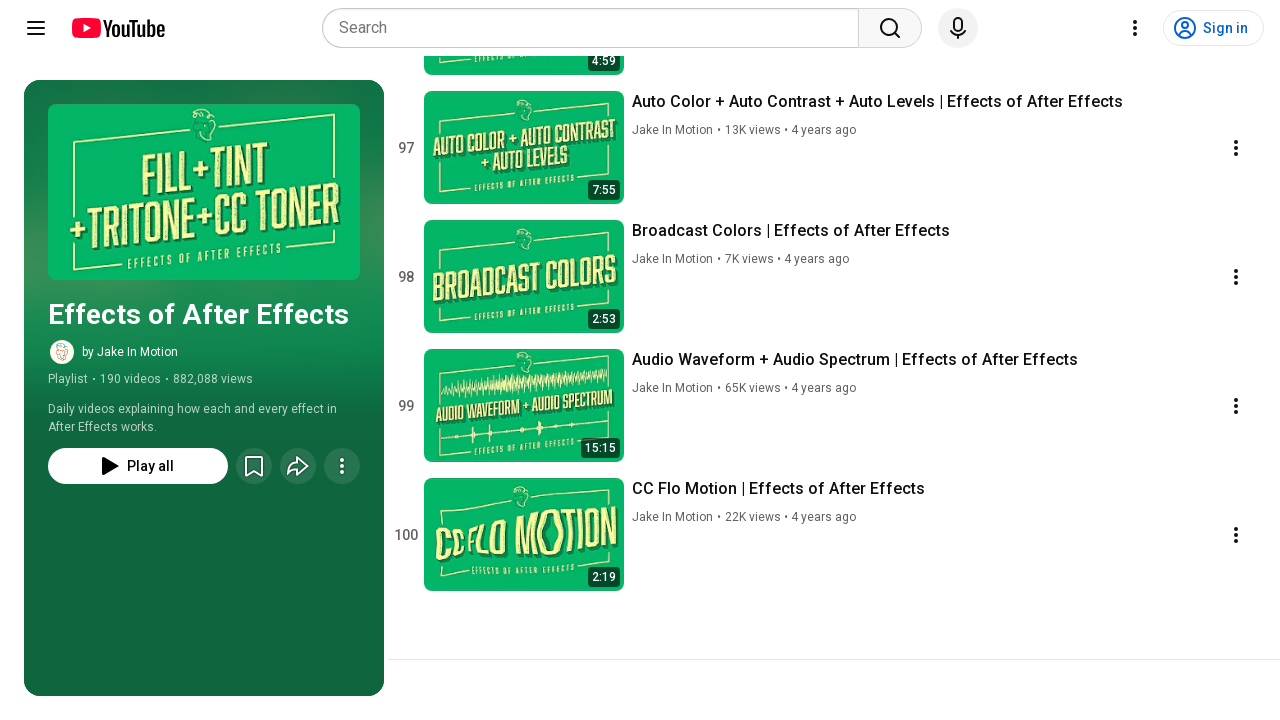

Pressed PageDown to scroll playlist (scroll 100/100)
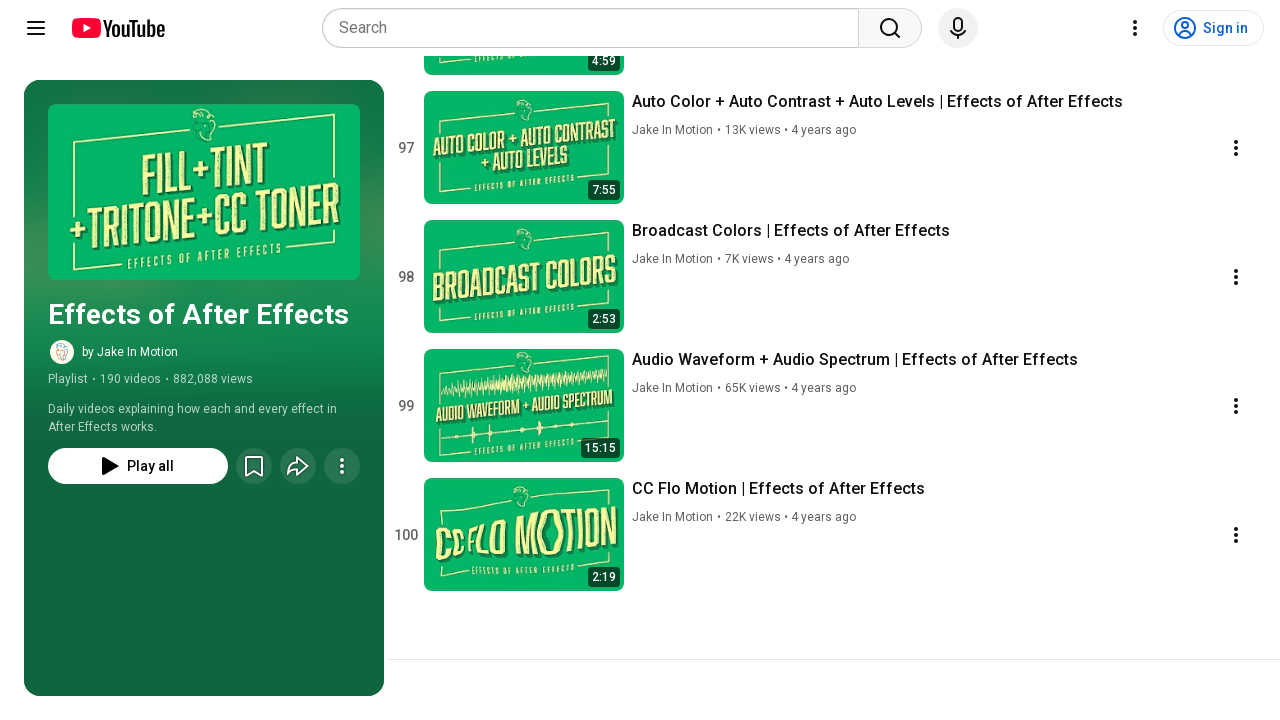

Waited 200ms for content to load
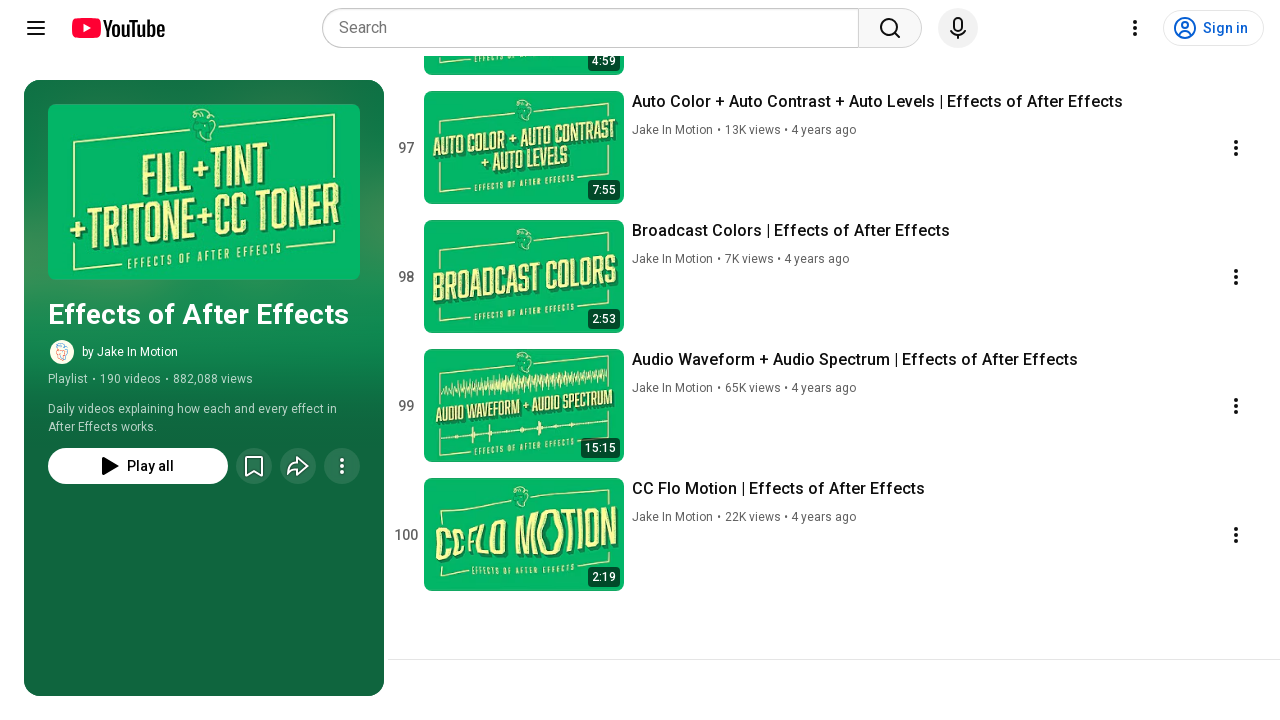

Waited for video titles to load (timeout: 15s)
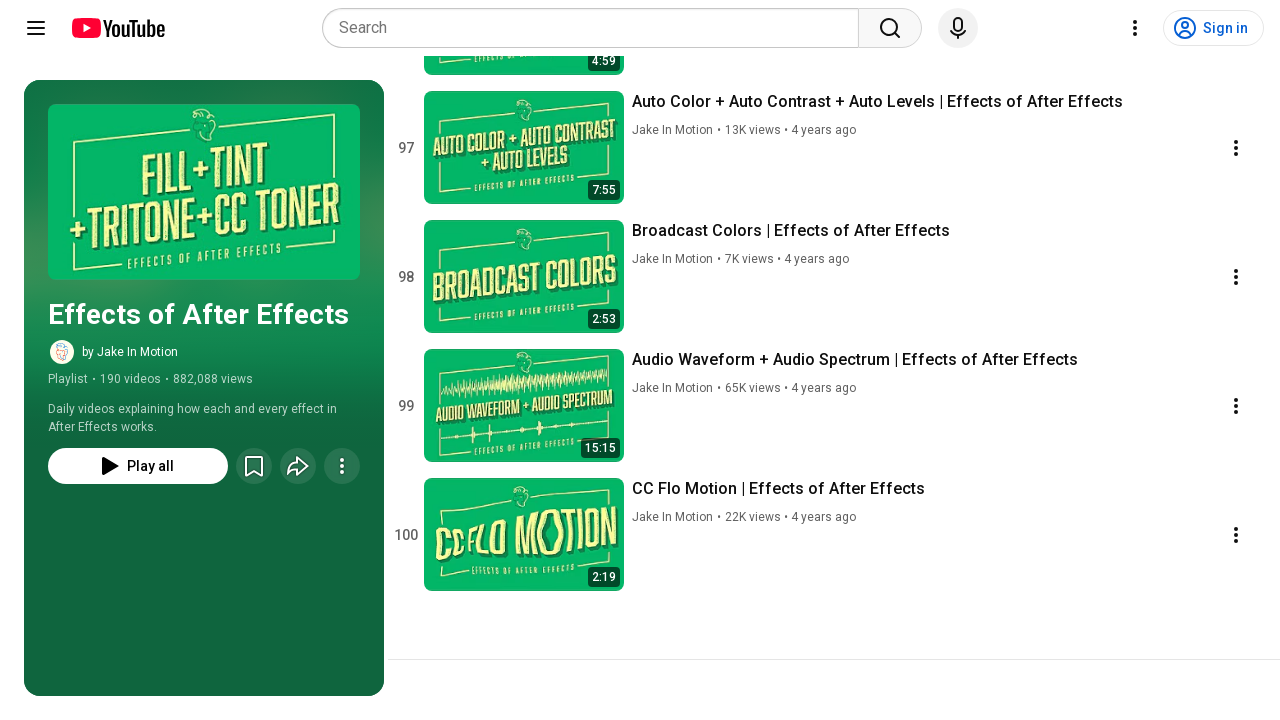

Retrieved all video titles from playlist (100 videos found)
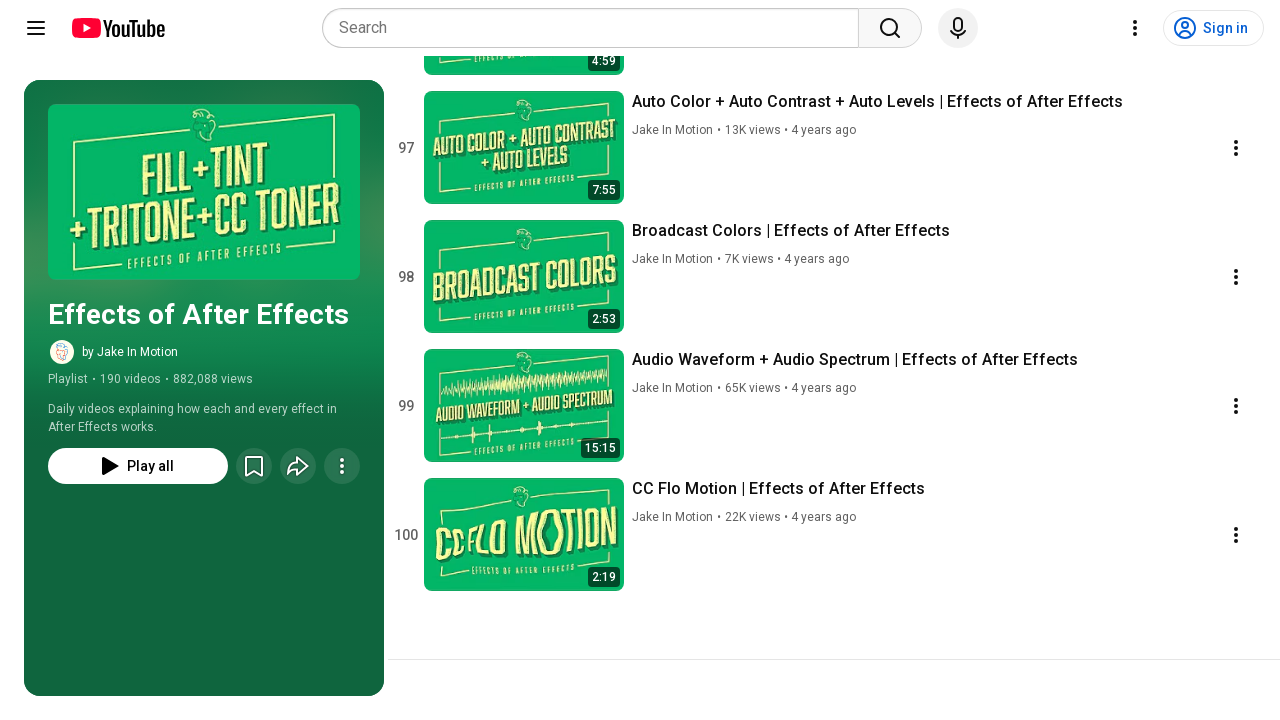

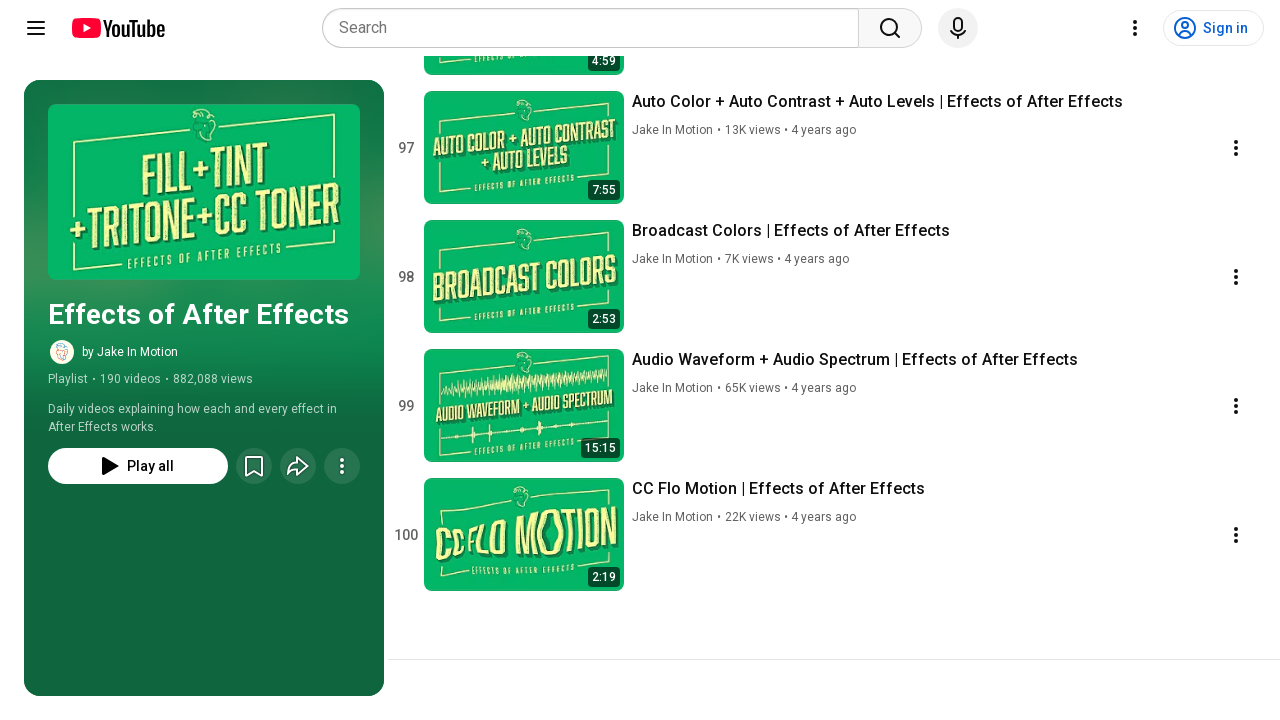